Tests a jQuery UI datepicker widget by selecting multiple specific dates, navigating through months and years using prev/next buttons, and verifying each selected date is correctly displayed in the input field.

Starting URL: https://seleniumui.moderntester.pl/datepicker.php

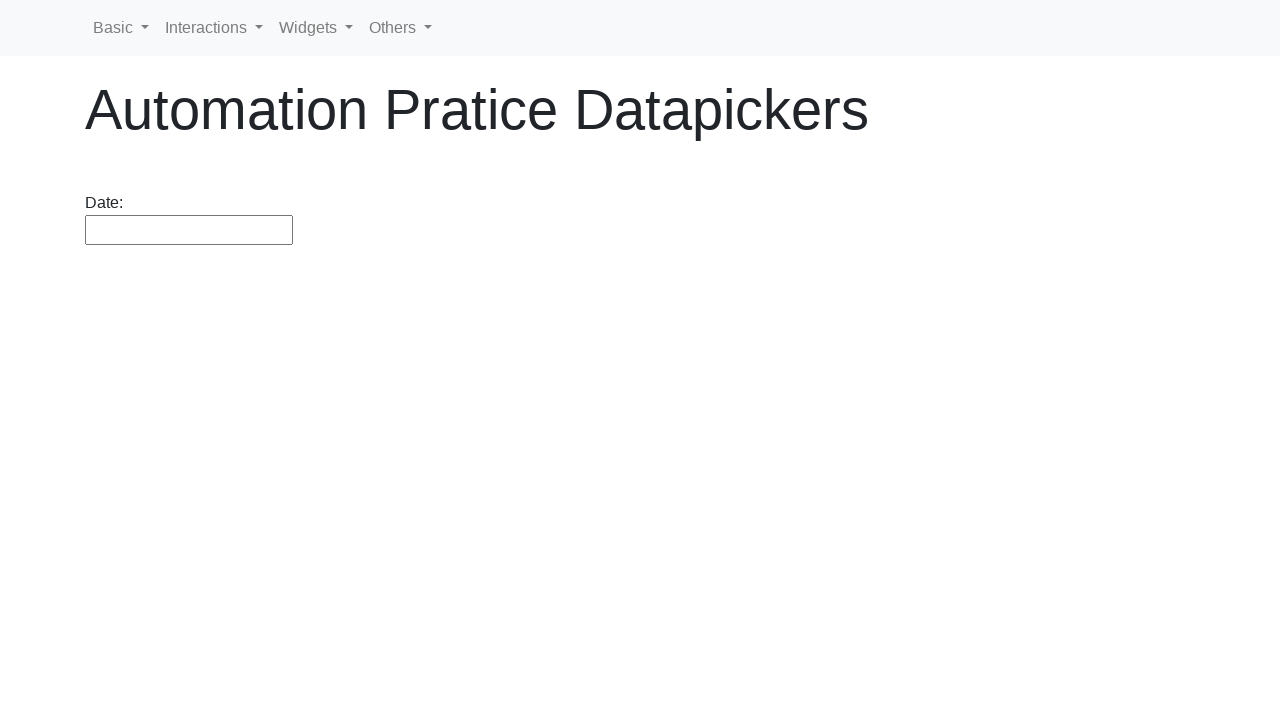

Clicked datepicker input to open calendar at (189, 230) on #datepicker
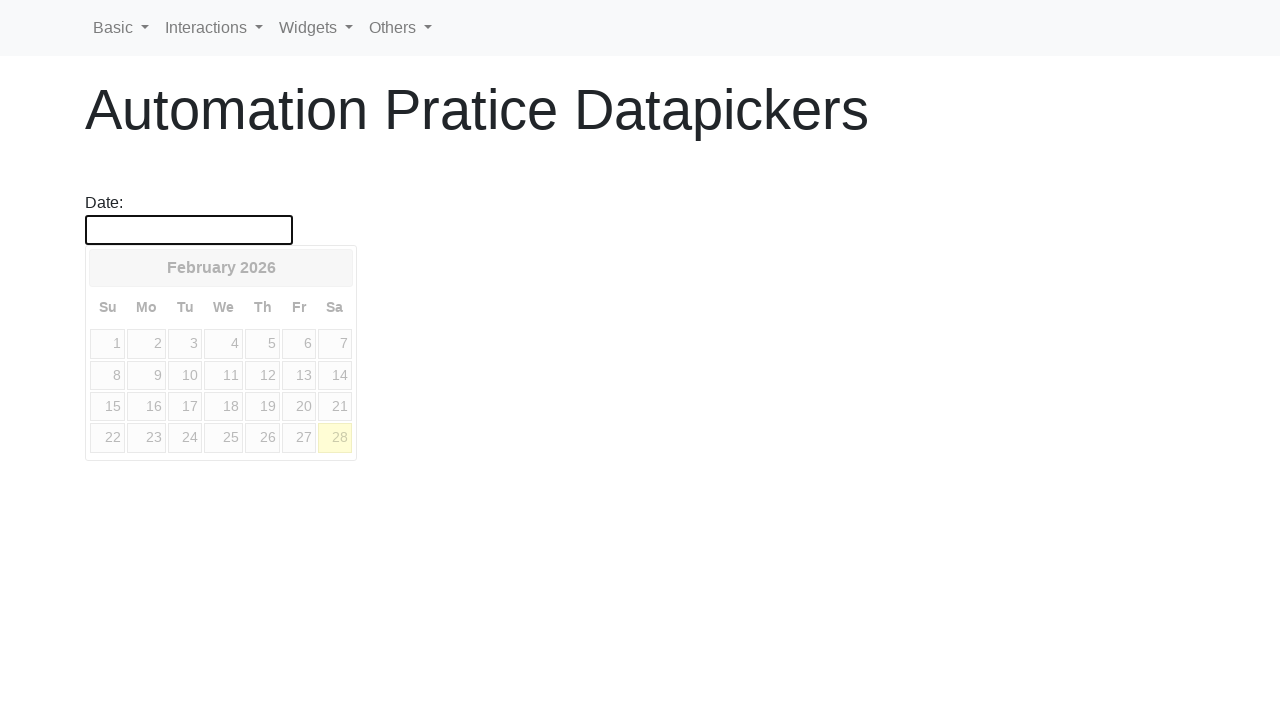

Calendar widget is now visible
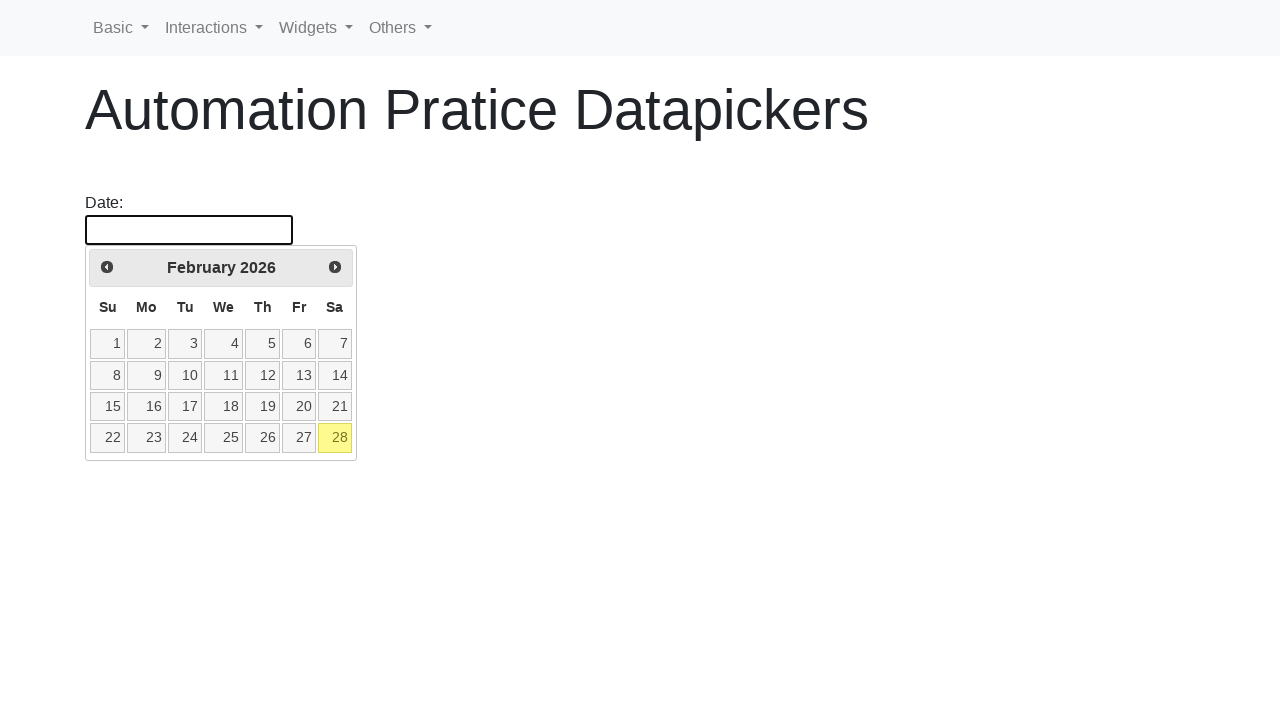

Clicked prev button to go back year (currently 2026, target 2021) at (107, 267) on a.ui-datepicker-prev.ui-corner-all
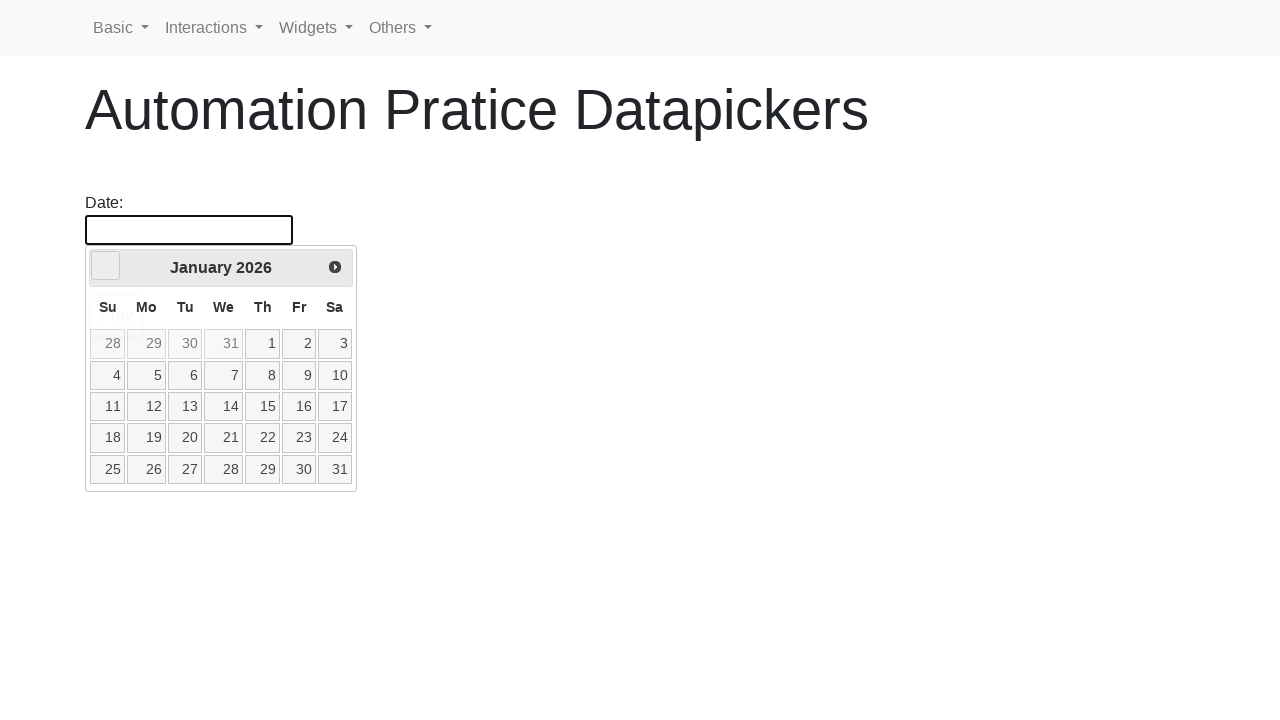

Clicked prev button to go back year (currently 2026, target 2021) at (106, 266) on a.ui-datepicker-prev.ui-corner-all
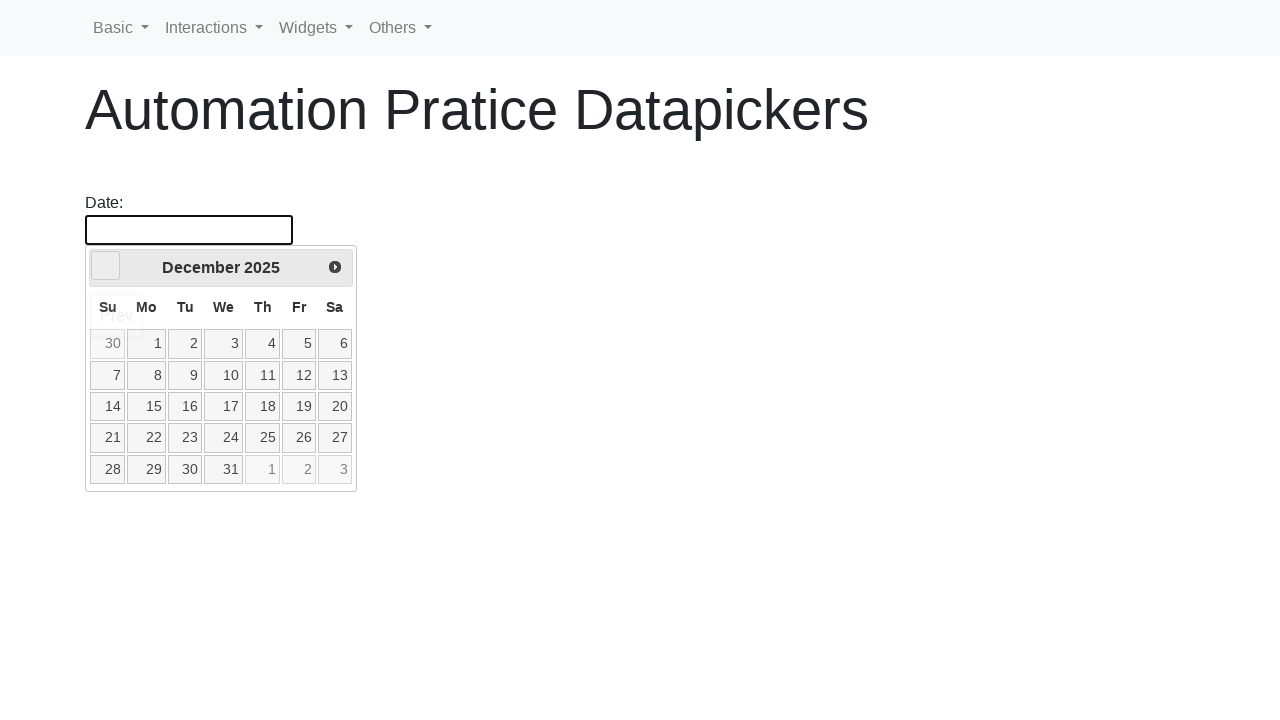

Clicked prev button to go back year (currently 2025, target 2021) at (106, 266) on a.ui-datepicker-prev.ui-corner-all
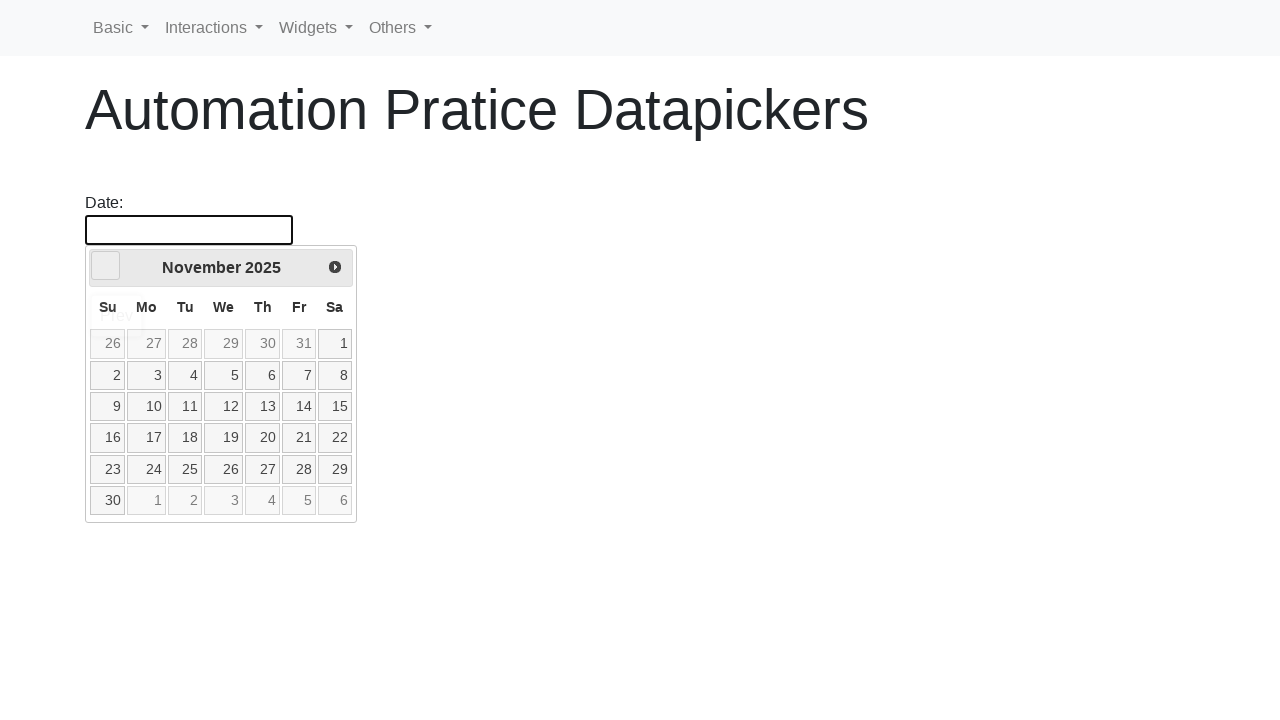

Clicked prev button to go back year (currently 2025, target 2021) at (106, 266) on a.ui-datepicker-prev.ui-corner-all
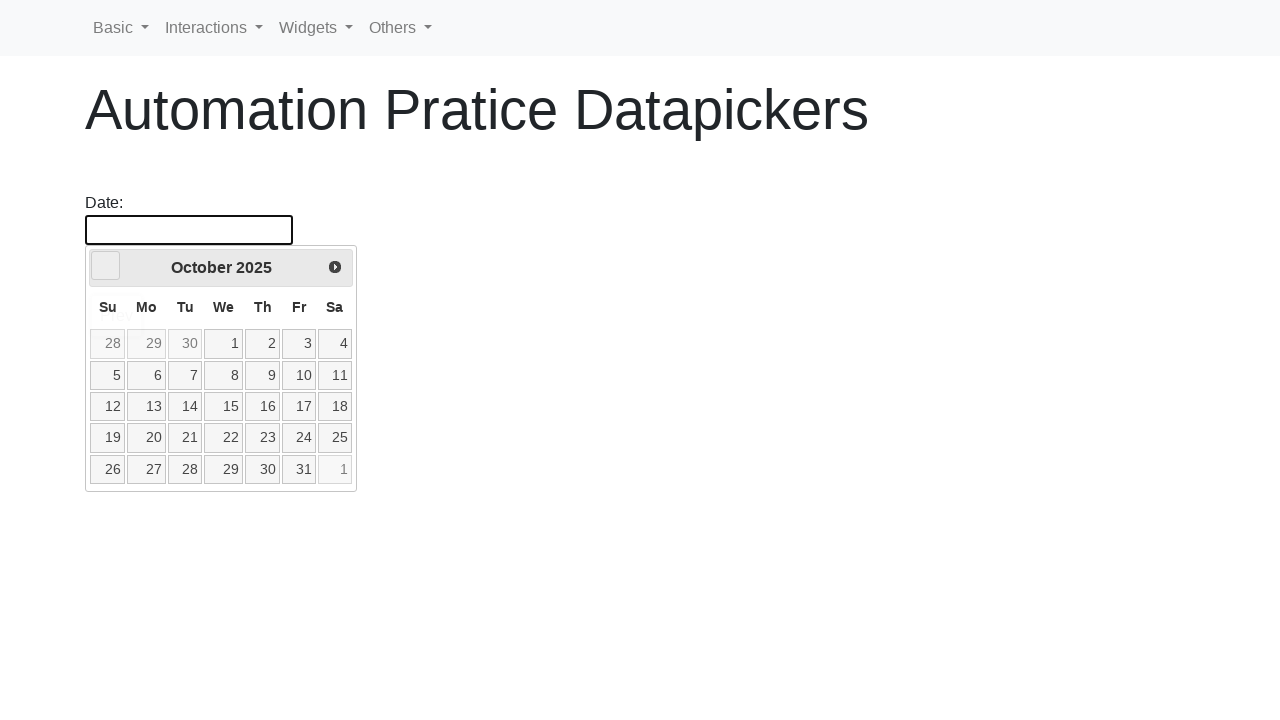

Clicked prev button to go back year (currently 2025, target 2021) at (106, 266) on a.ui-datepicker-prev.ui-corner-all
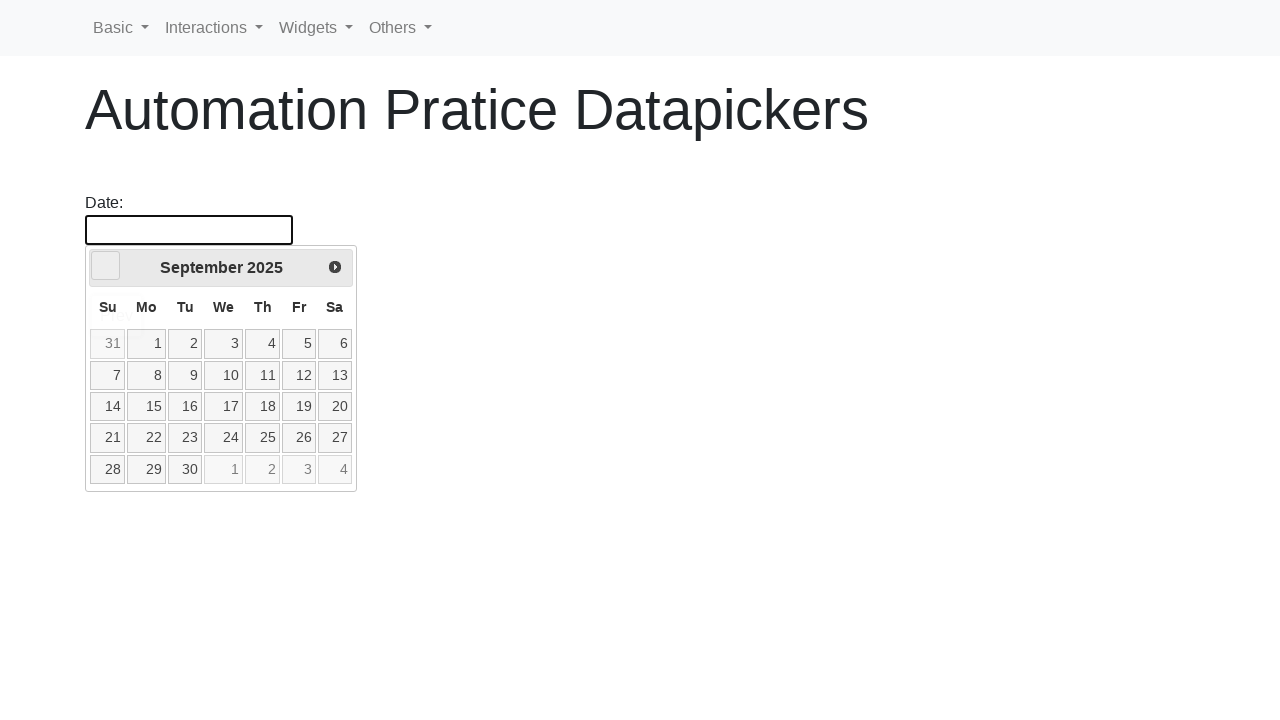

Clicked prev button to go back year (currently 2025, target 2021) at (106, 266) on a.ui-datepicker-prev.ui-corner-all
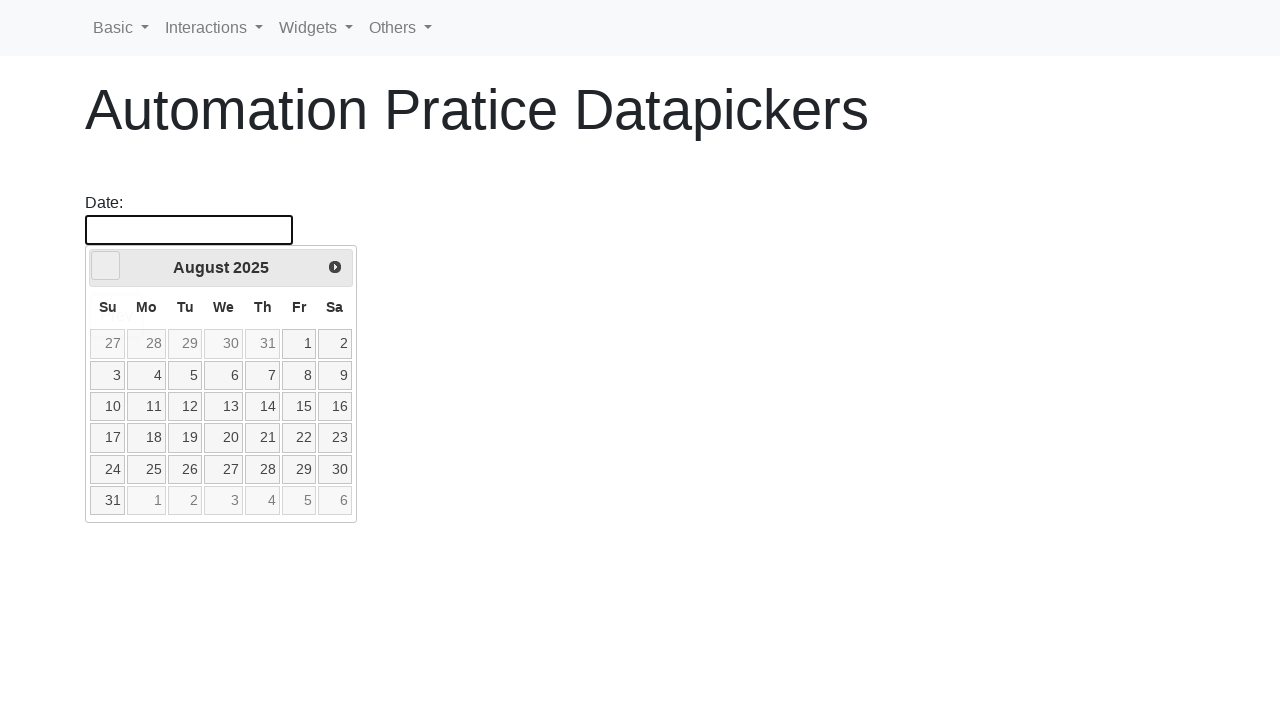

Clicked prev button to go back year (currently 2025, target 2021) at (106, 266) on a.ui-datepicker-prev.ui-corner-all
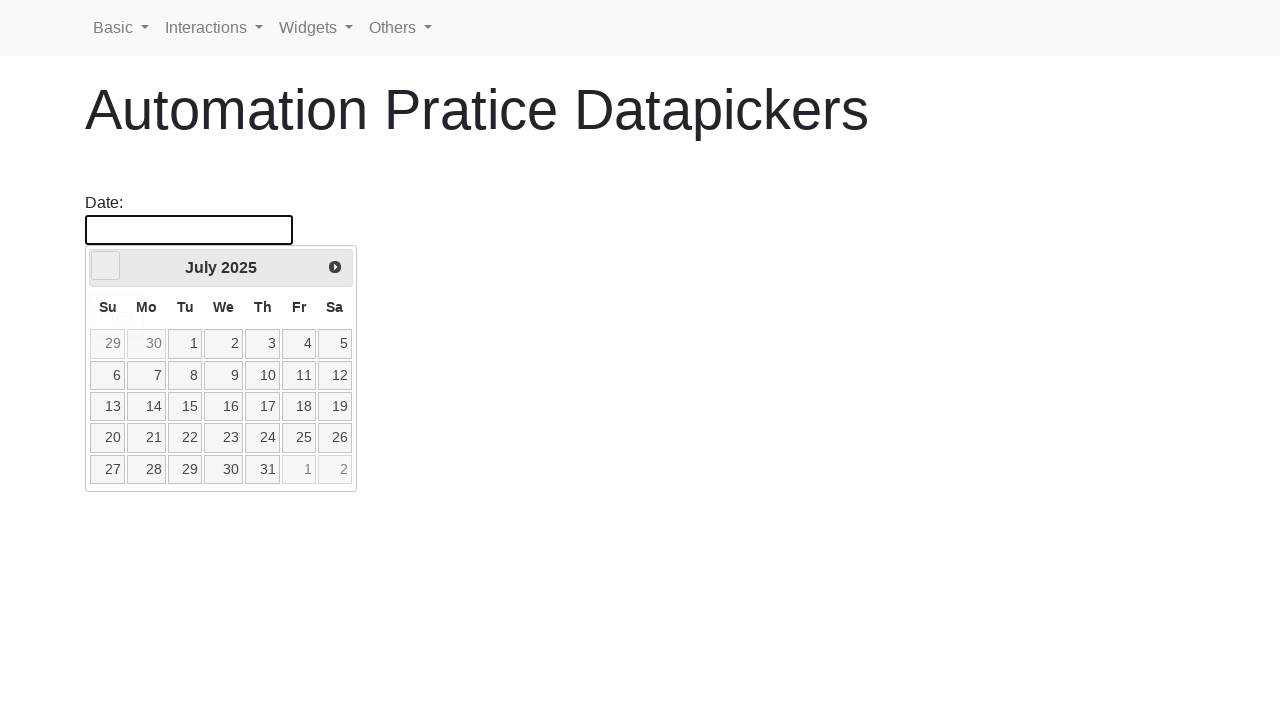

Clicked prev button to go back year (currently 2025, target 2021) at (106, 266) on a.ui-datepicker-prev.ui-corner-all
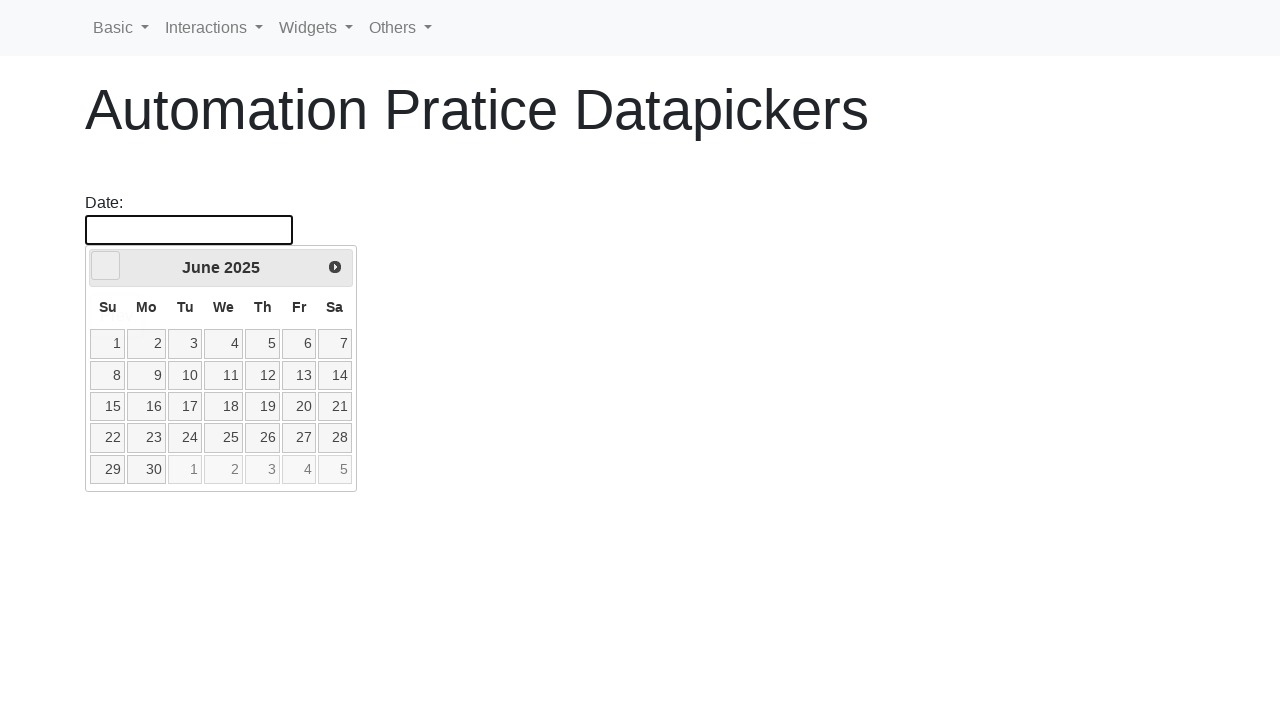

Clicked prev button to go back year (currently 2025, target 2021) at (106, 266) on a.ui-datepicker-prev.ui-corner-all
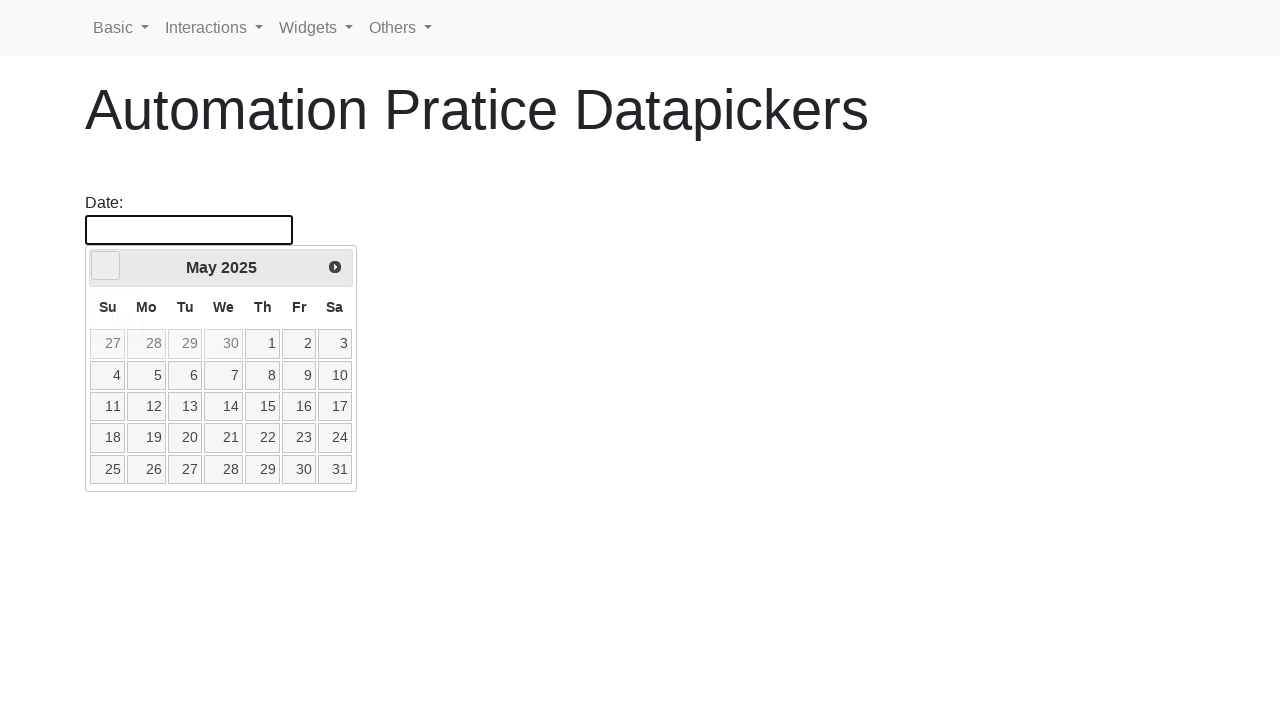

Clicked prev button to go back year (currently 2025, target 2021) at (106, 266) on a.ui-datepicker-prev.ui-corner-all
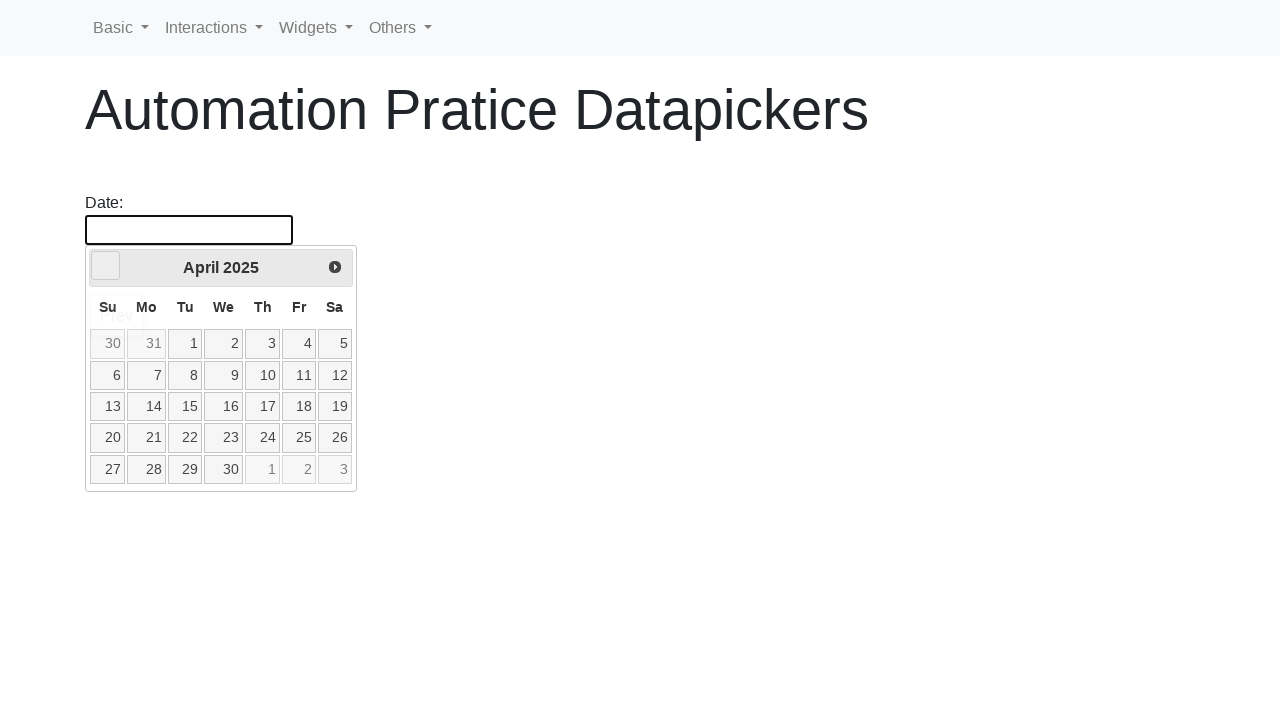

Clicked prev button to go back year (currently 2025, target 2021) at (106, 266) on a.ui-datepicker-prev.ui-corner-all
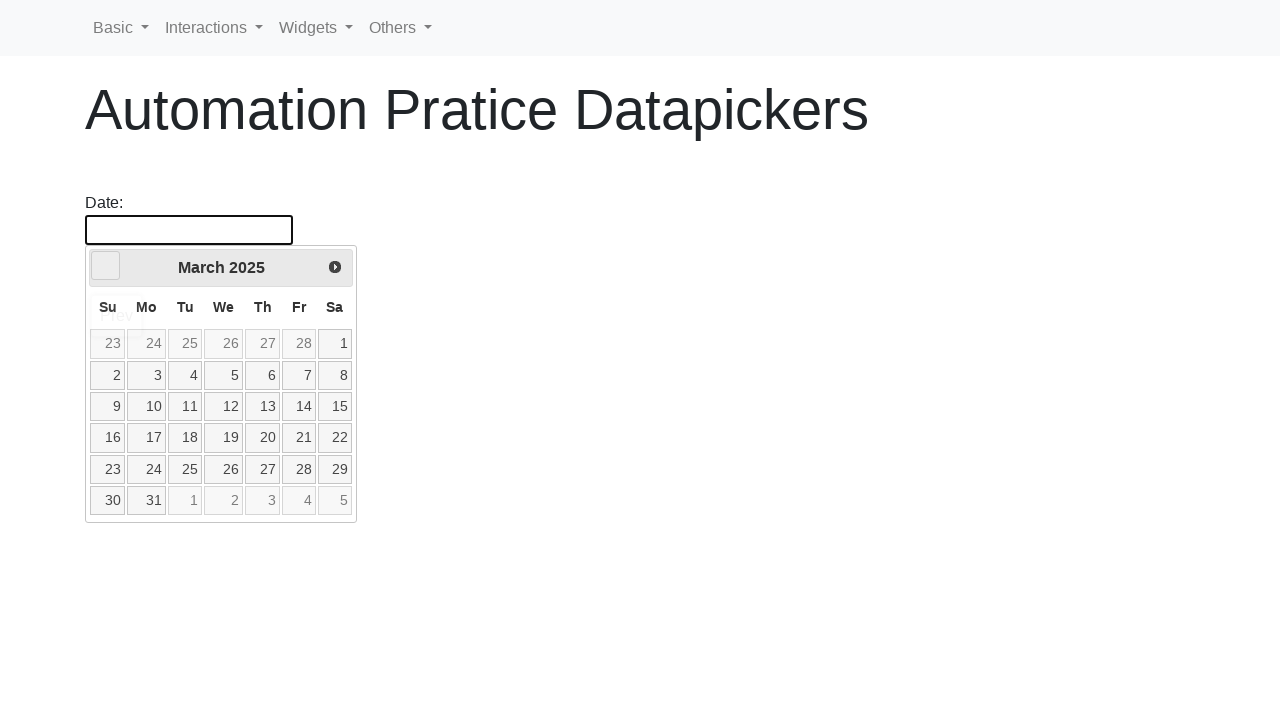

Clicked prev button to go back year (currently 2025, target 2021) at (106, 266) on a.ui-datepicker-prev.ui-corner-all
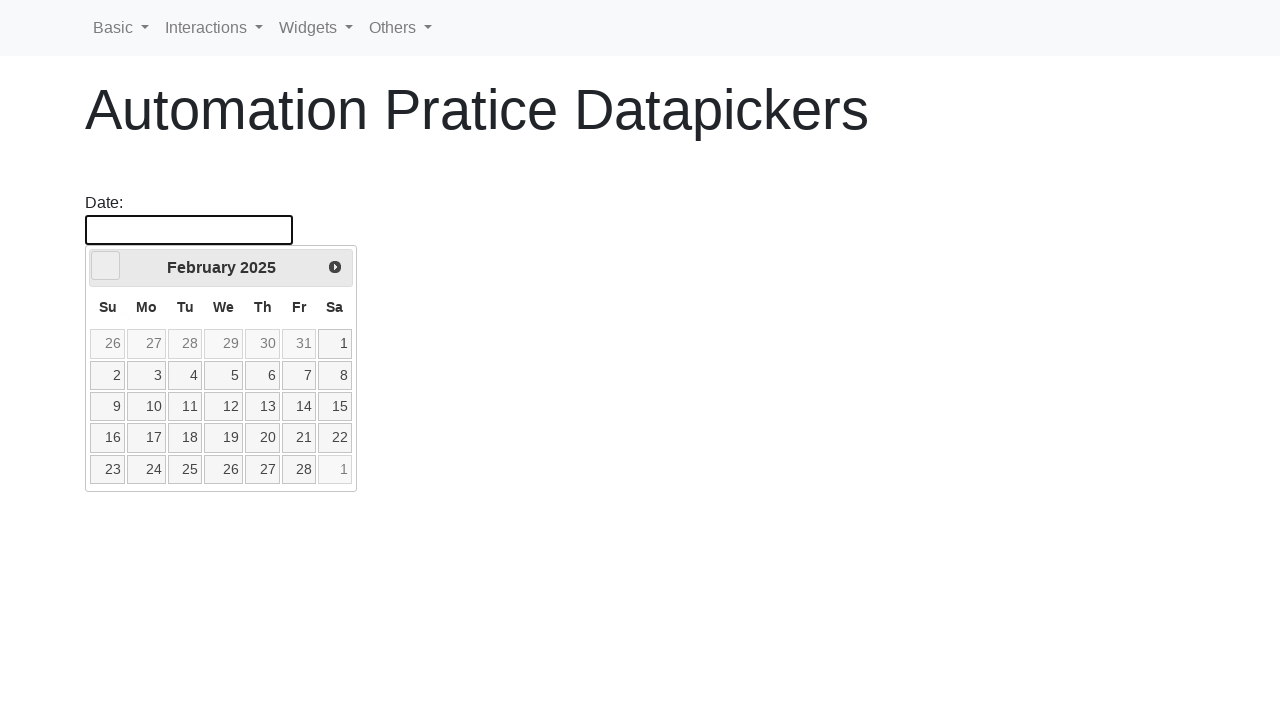

Clicked prev button to go back year (currently 2025, target 2021) at (106, 266) on a.ui-datepicker-prev.ui-corner-all
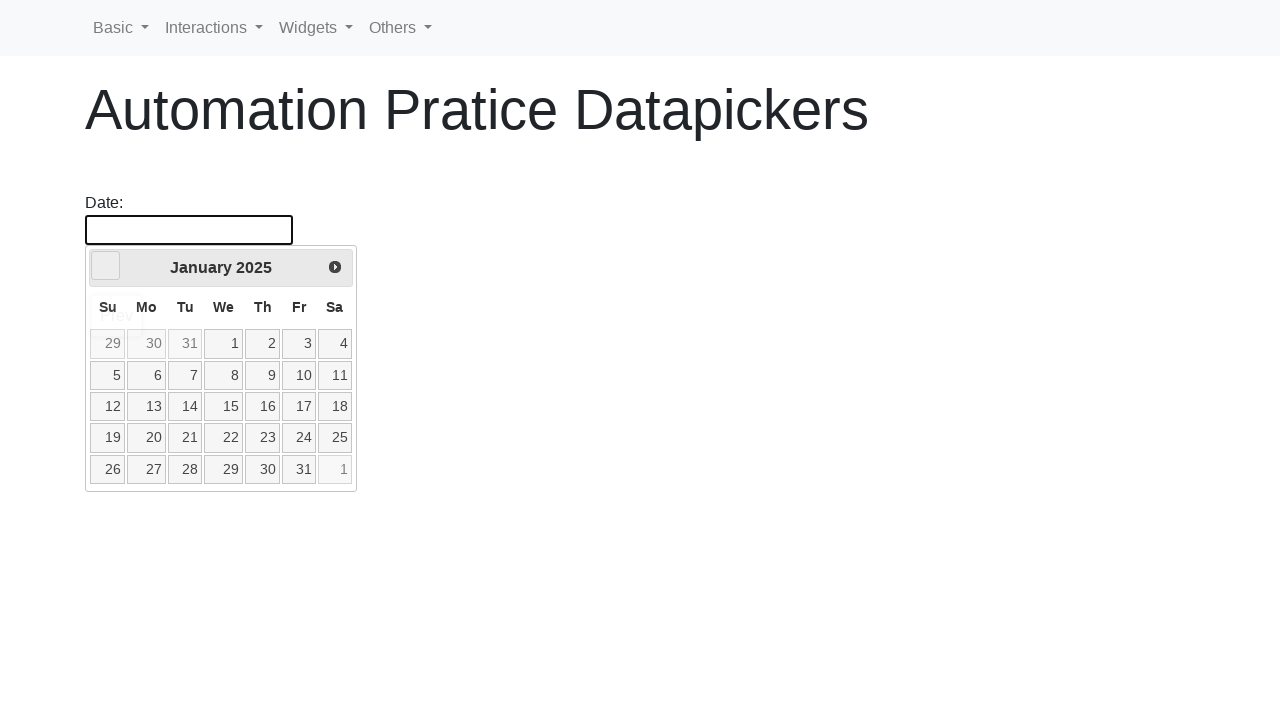

Clicked prev button to go back year (currently 2025, target 2021) at (106, 266) on a.ui-datepicker-prev.ui-corner-all
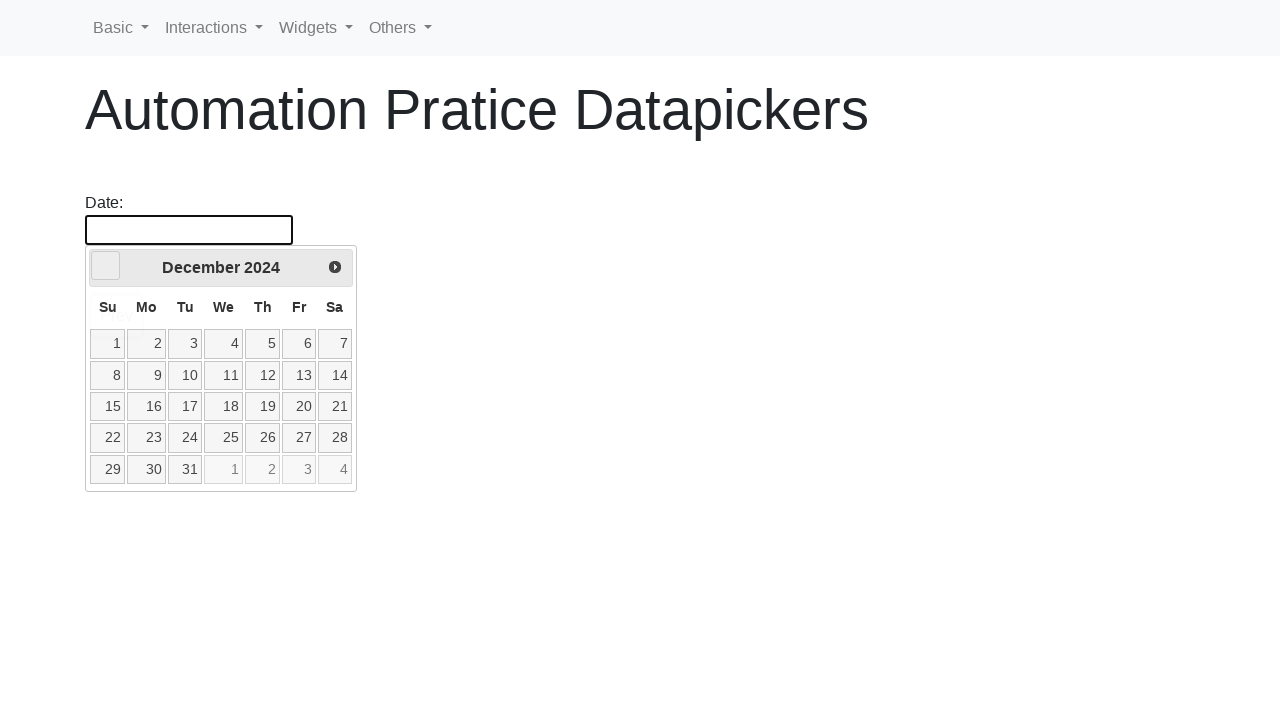

Clicked prev button to go back year (currently 2024, target 2021) at (106, 266) on a.ui-datepicker-prev.ui-corner-all
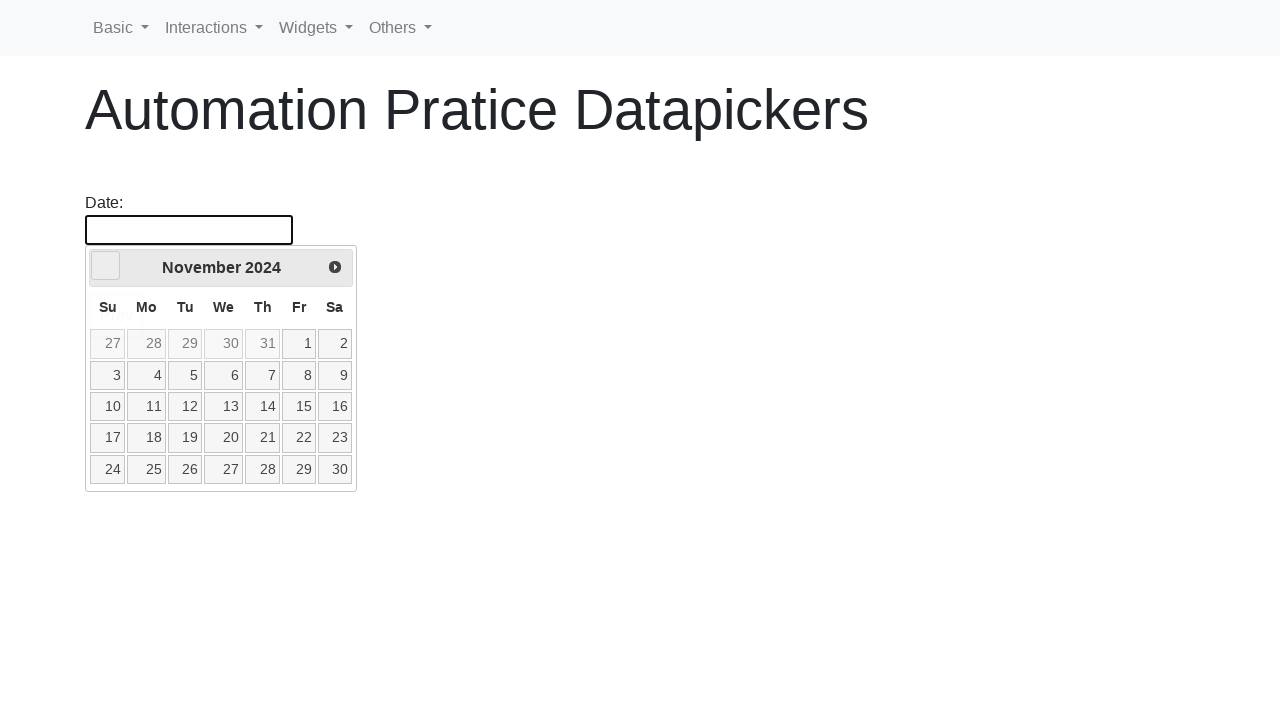

Clicked prev button to go back year (currently 2024, target 2021) at (106, 266) on a.ui-datepicker-prev.ui-corner-all
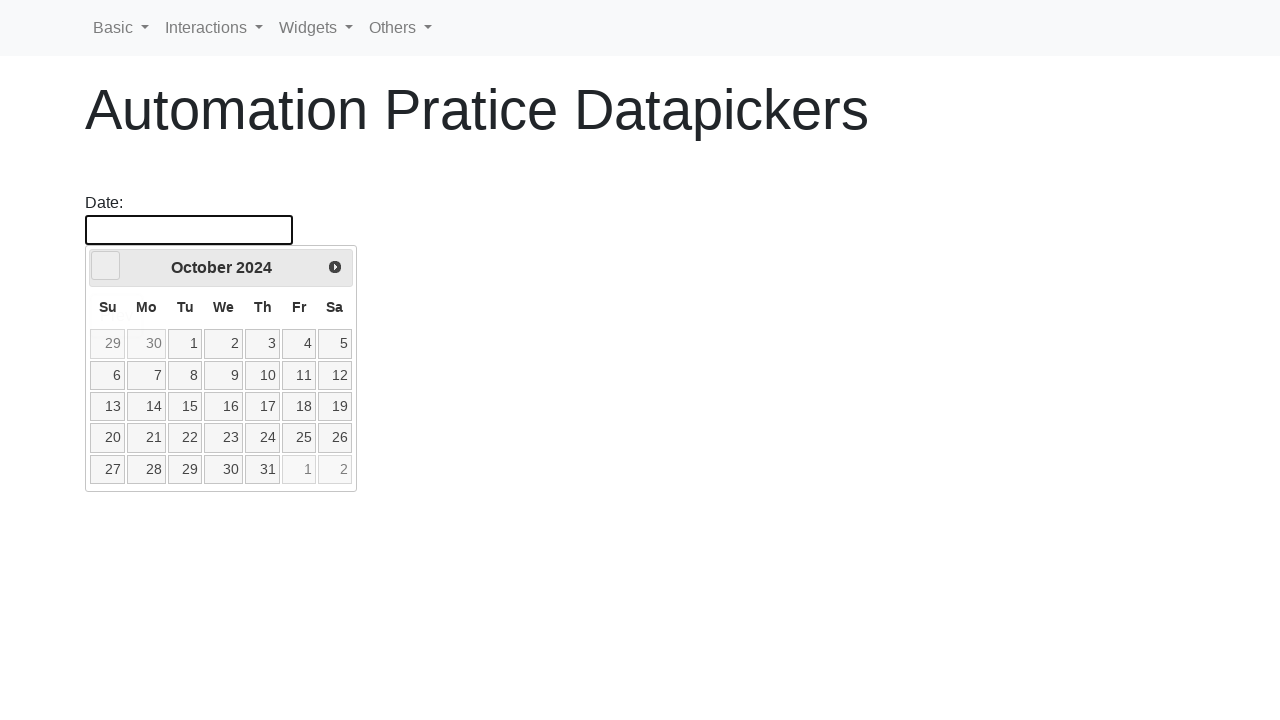

Clicked prev button to go back year (currently 2024, target 2021) at (106, 266) on a.ui-datepicker-prev.ui-corner-all
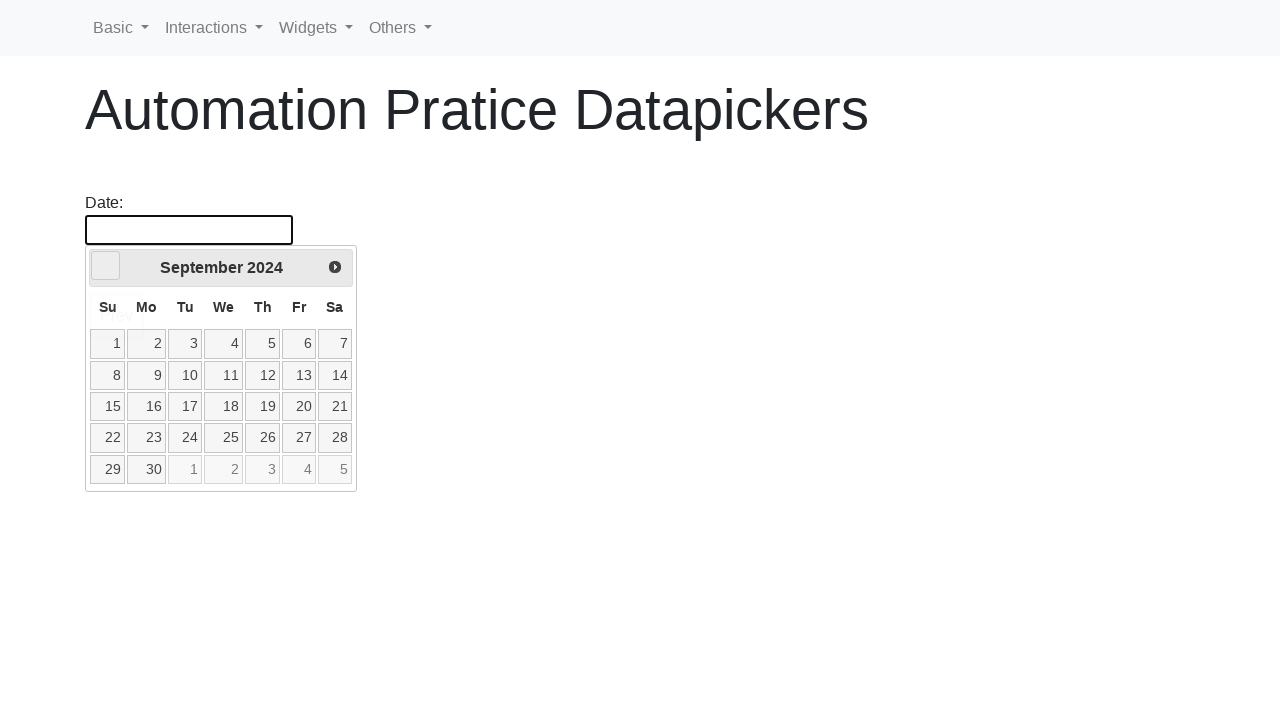

Clicked prev button to go back year (currently 2024, target 2021) at (106, 266) on a.ui-datepicker-prev.ui-corner-all
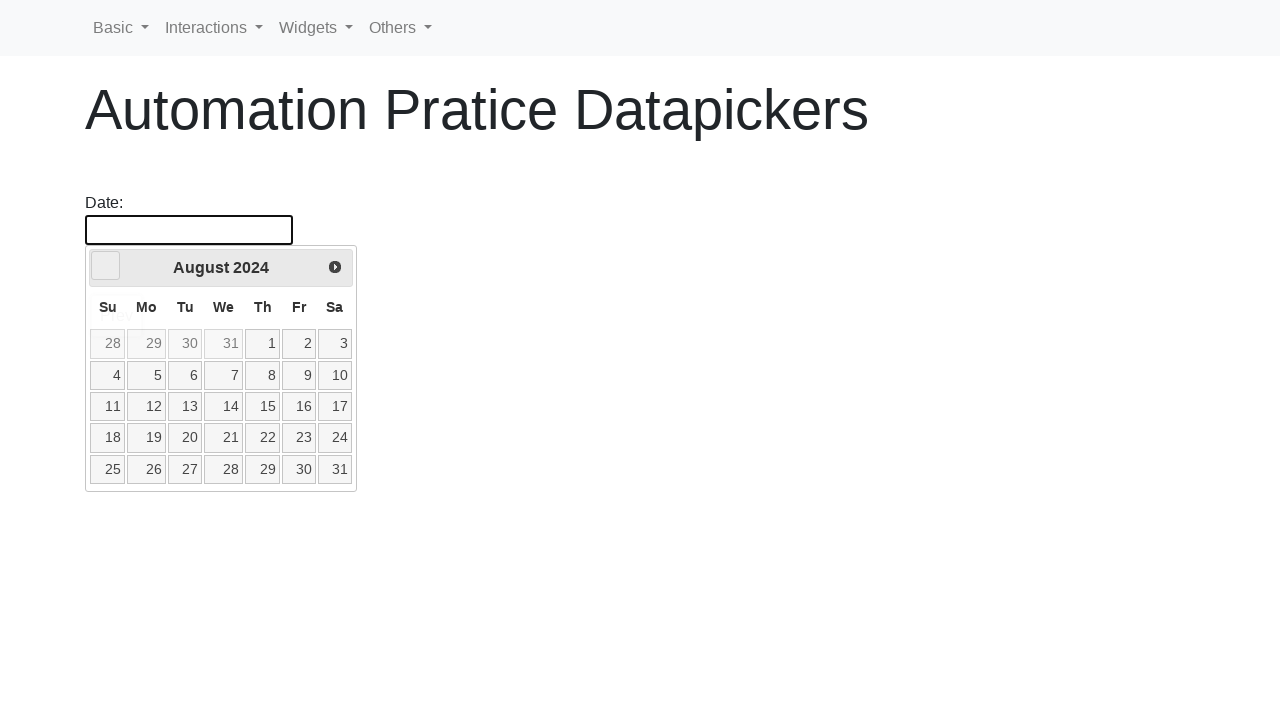

Clicked prev button to go back year (currently 2024, target 2021) at (106, 266) on a.ui-datepicker-prev.ui-corner-all
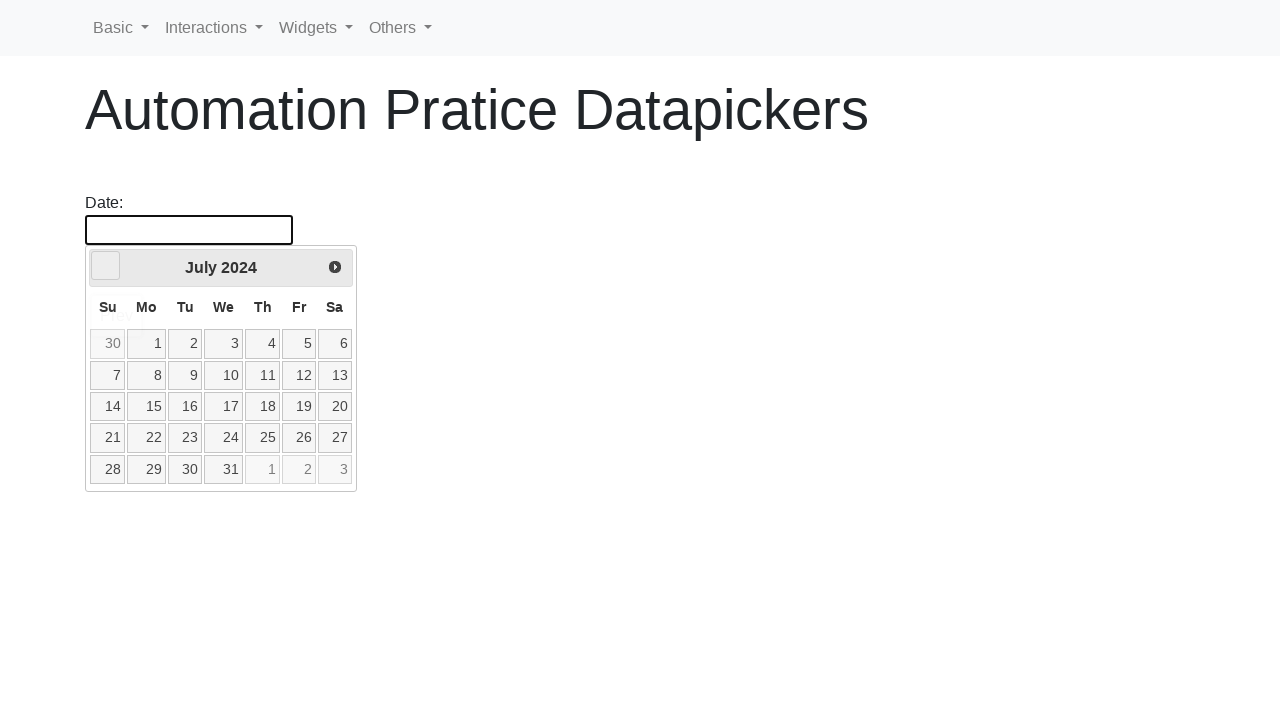

Clicked prev button to go back year (currently 2024, target 2021) at (106, 266) on a.ui-datepicker-prev.ui-corner-all
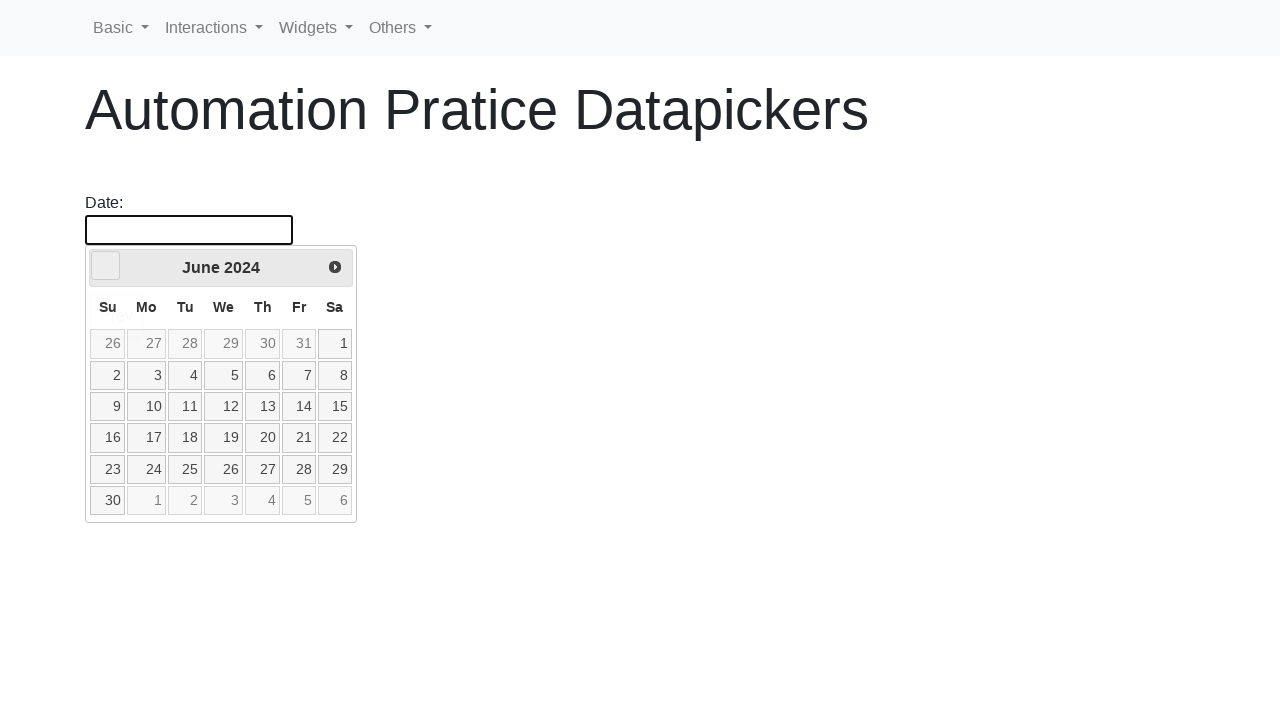

Clicked prev button to go back year (currently 2024, target 2021) at (106, 266) on a.ui-datepicker-prev.ui-corner-all
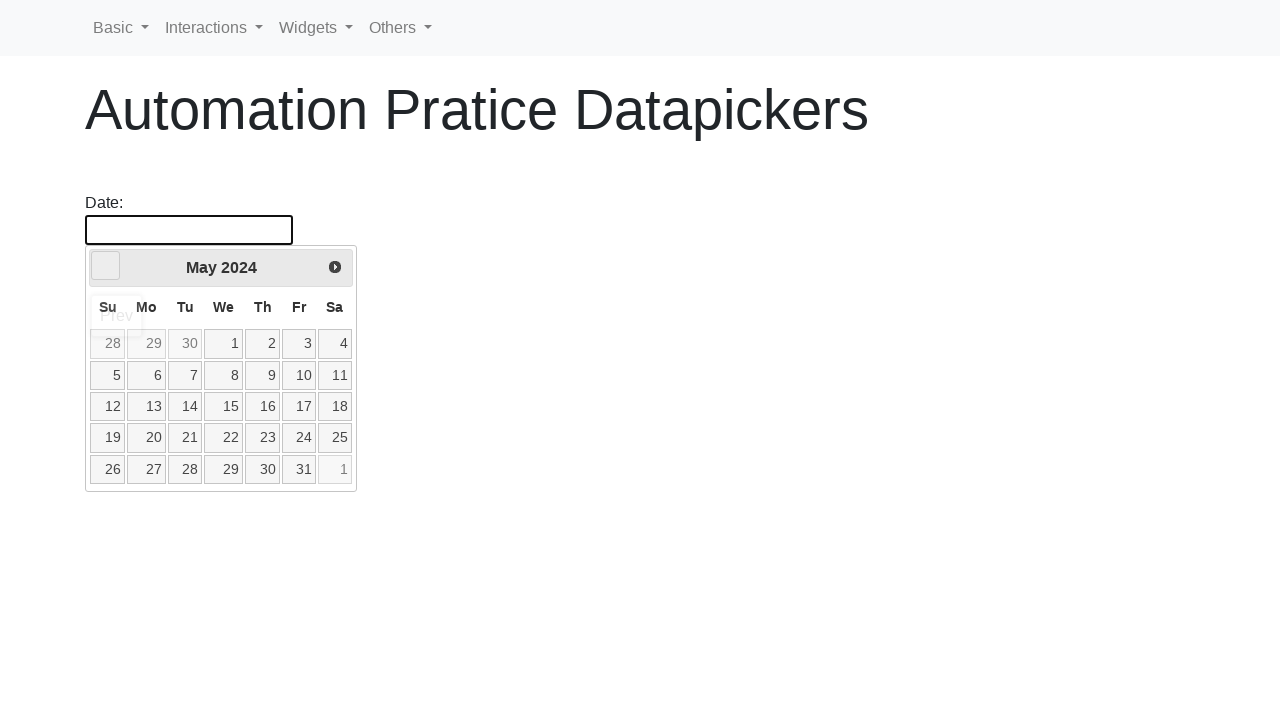

Clicked prev button to go back year (currently 2024, target 2021) at (106, 266) on a.ui-datepicker-prev.ui-corner-all
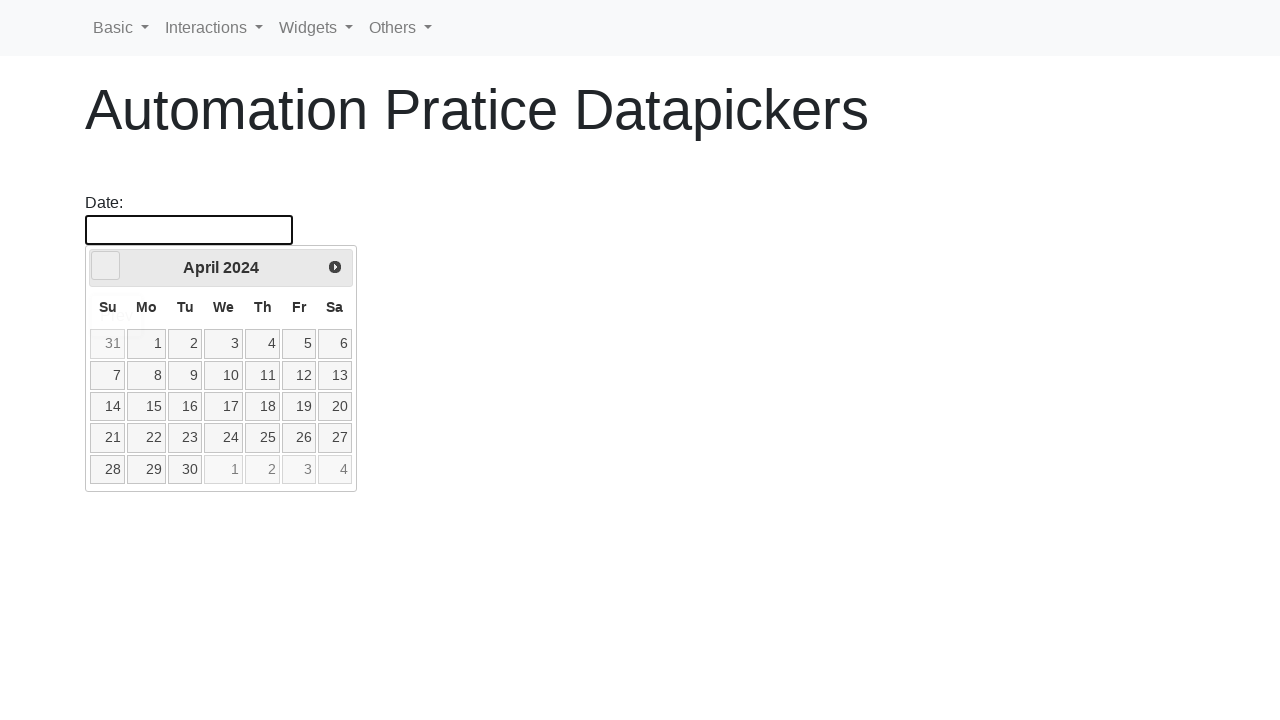

Clicked prev button to go back year (currently 2024, target 2021) at (106, 266) on a.ui-datepicker-prev.ui-corner-all
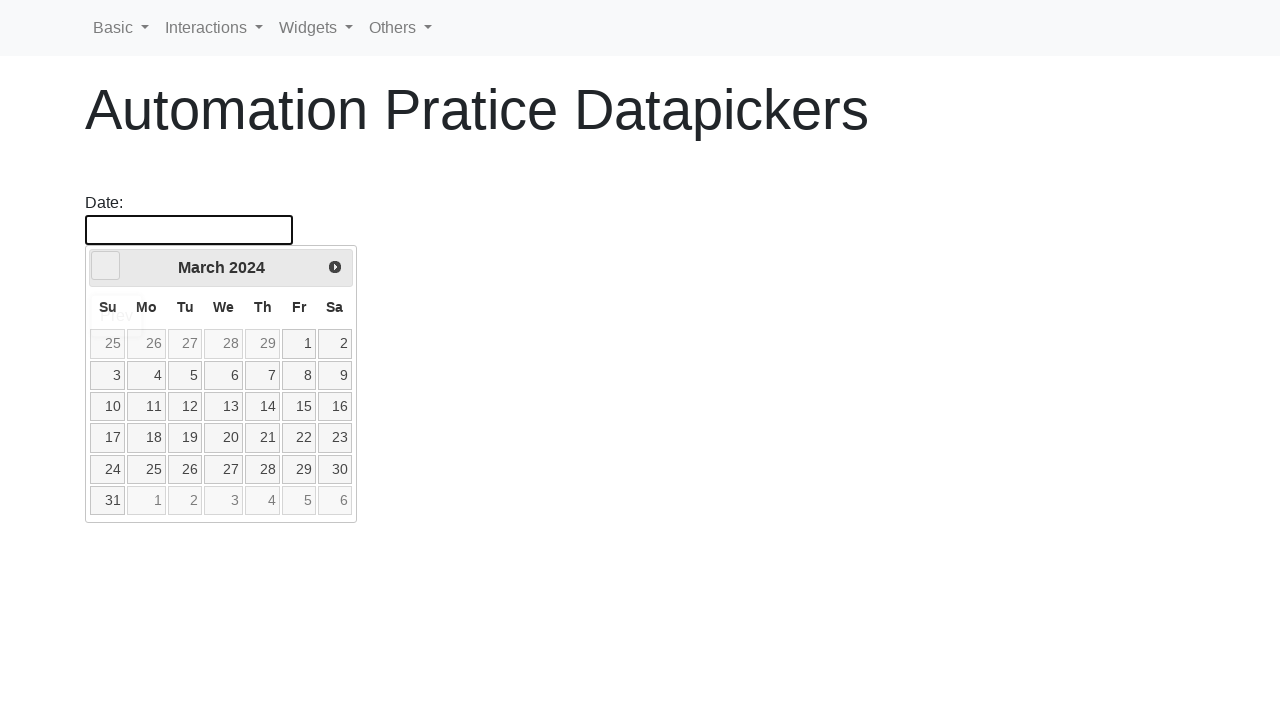

Clicked prev button to go back year (currently 2024, target 2021) at (106, 266) on a.ui-datepicker-prev.ui-corner-all
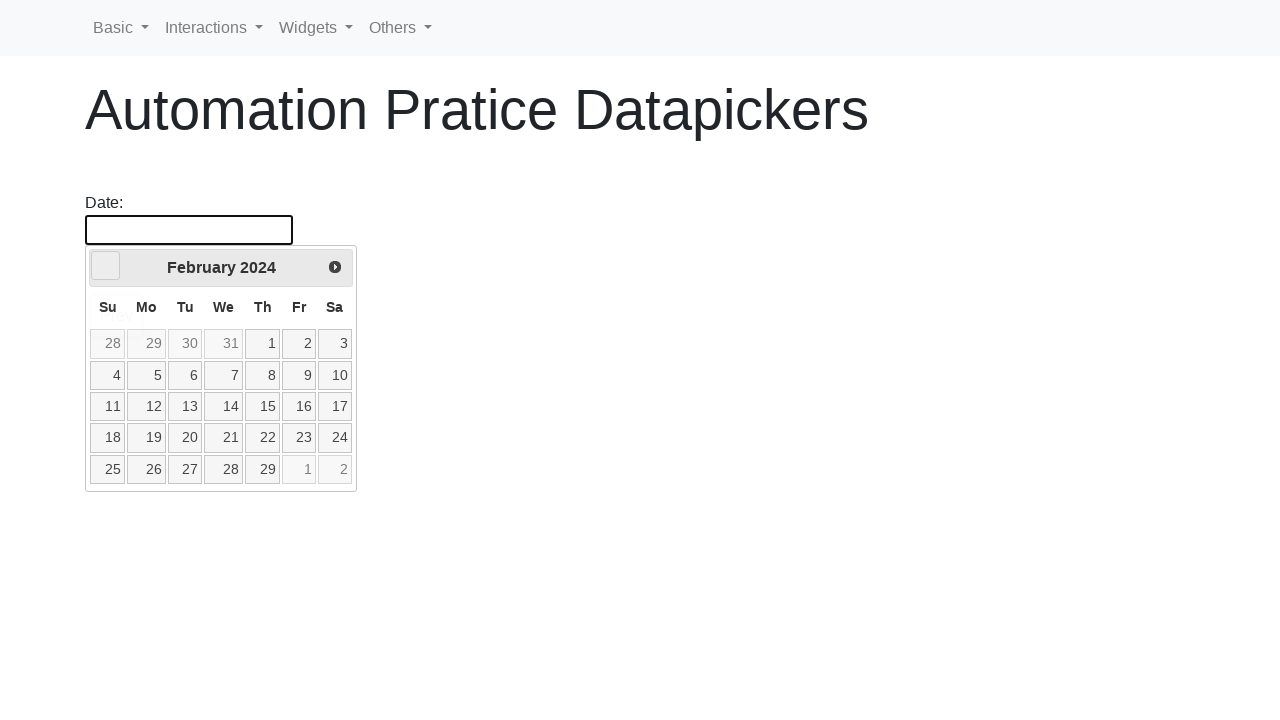

Clicked prev button to go back year (currently 2024, target 2021) at (106, 266) on a.ui-datepicker-prev.ui-corner-all
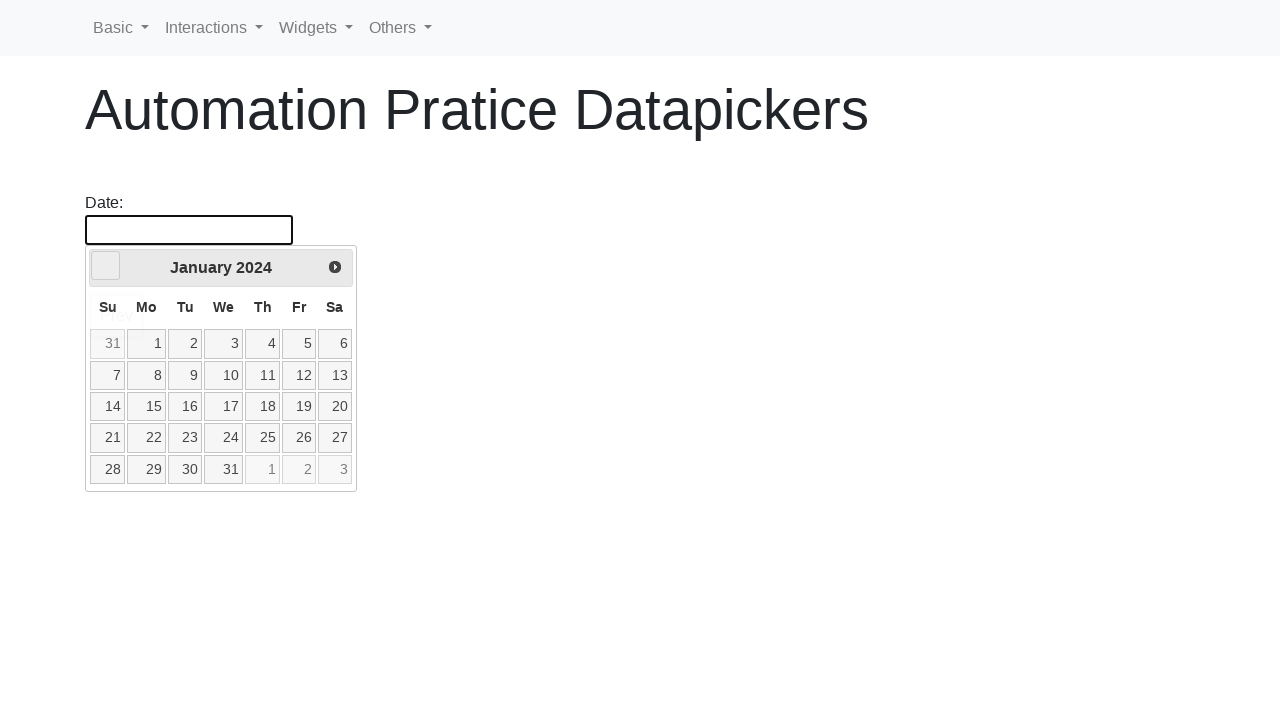

Clicked prev button to go back year (currently 2024, target 2021) at (106, 266) on a.ui-datepicker-prev.ui-corner-all
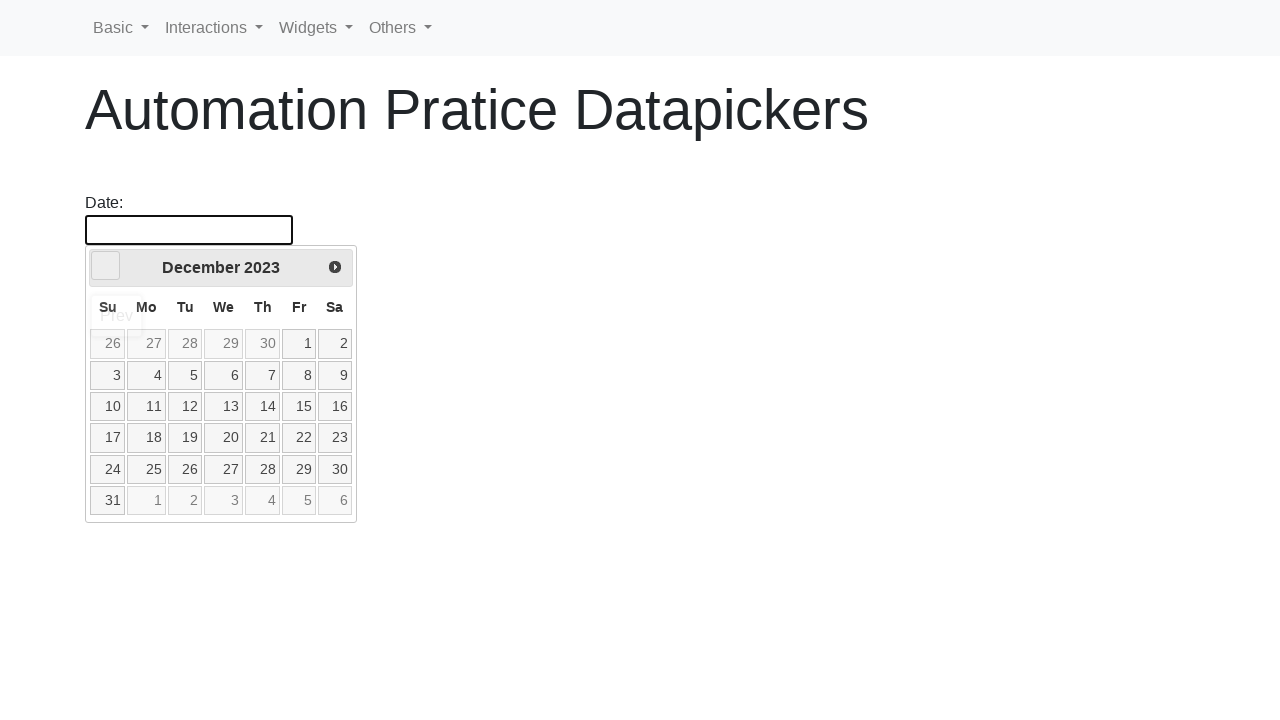

Clicked prev button to go back year (currently 2023, target 2021) at (106, 266) on a.ui-datepicker-prev.ui-corner-all
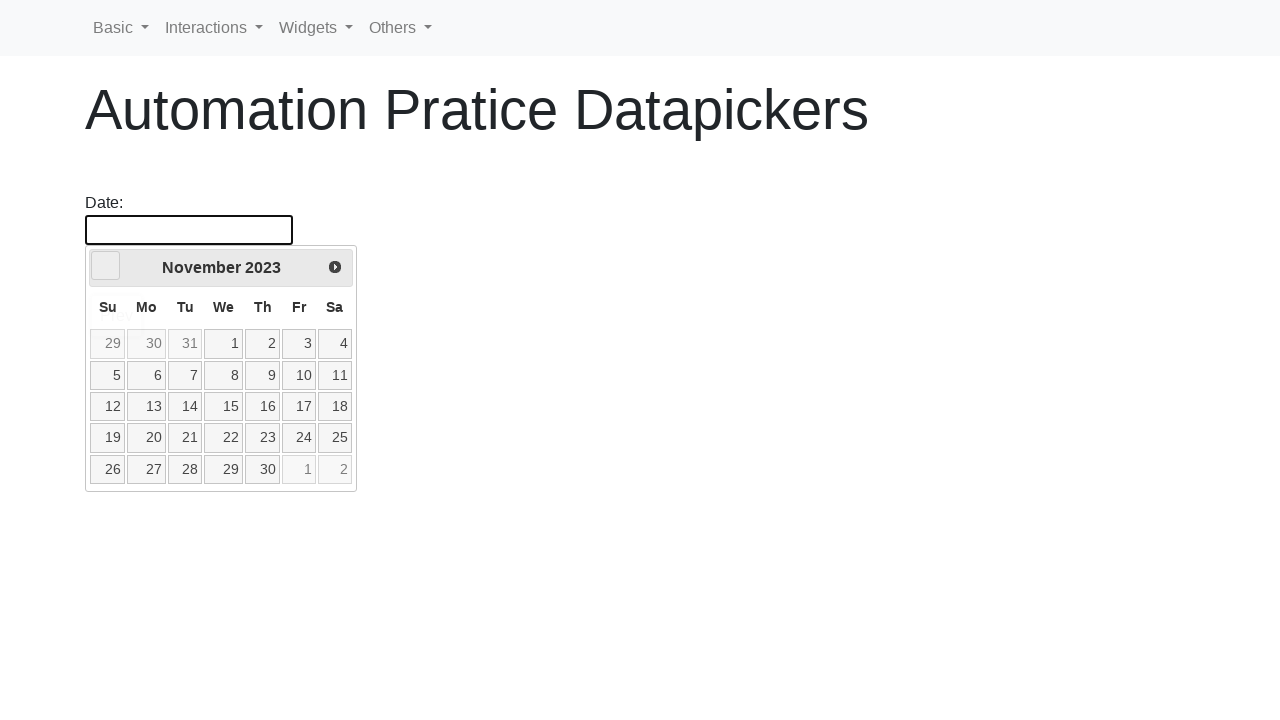

Clicked prev button to go back year (currently 2023, target 2021) at (106, 266) on a.ui-datepicker-prev.ui-corner-all
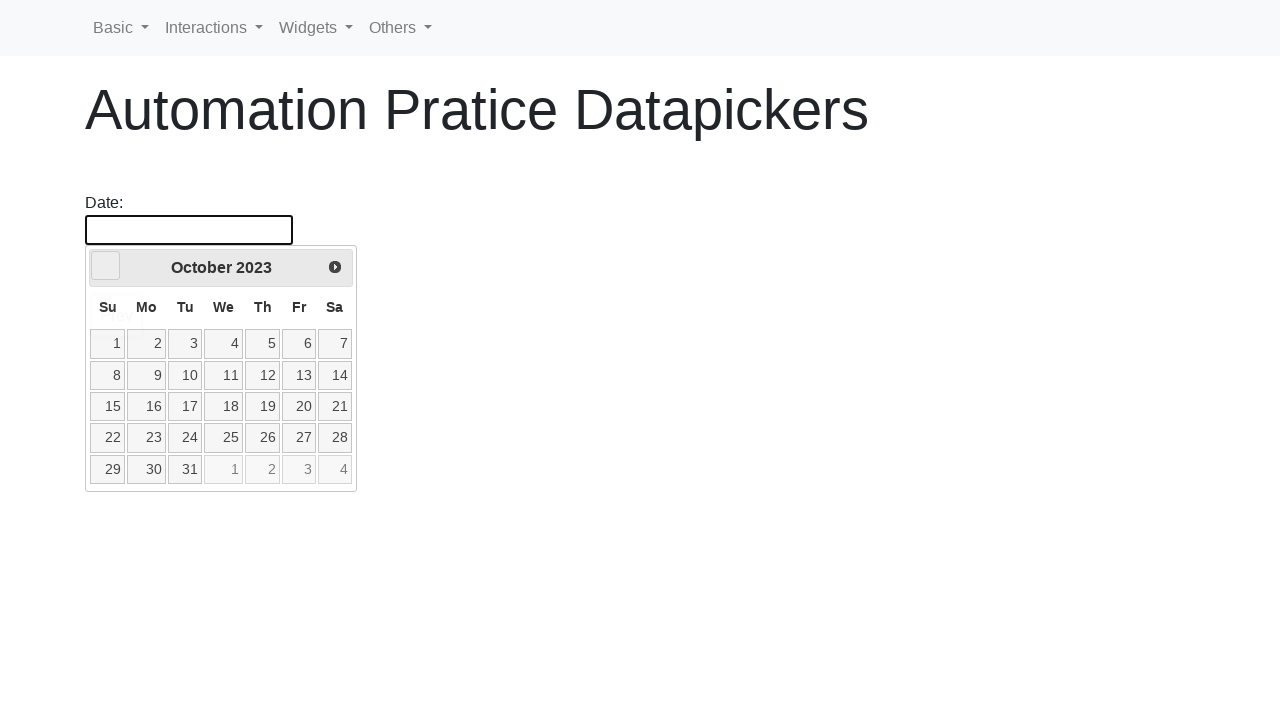

Clicked prev button to go back year (currently 2023, target 2021) at (106, 266) on a.ui-datepicker-prev.ui-corner-all
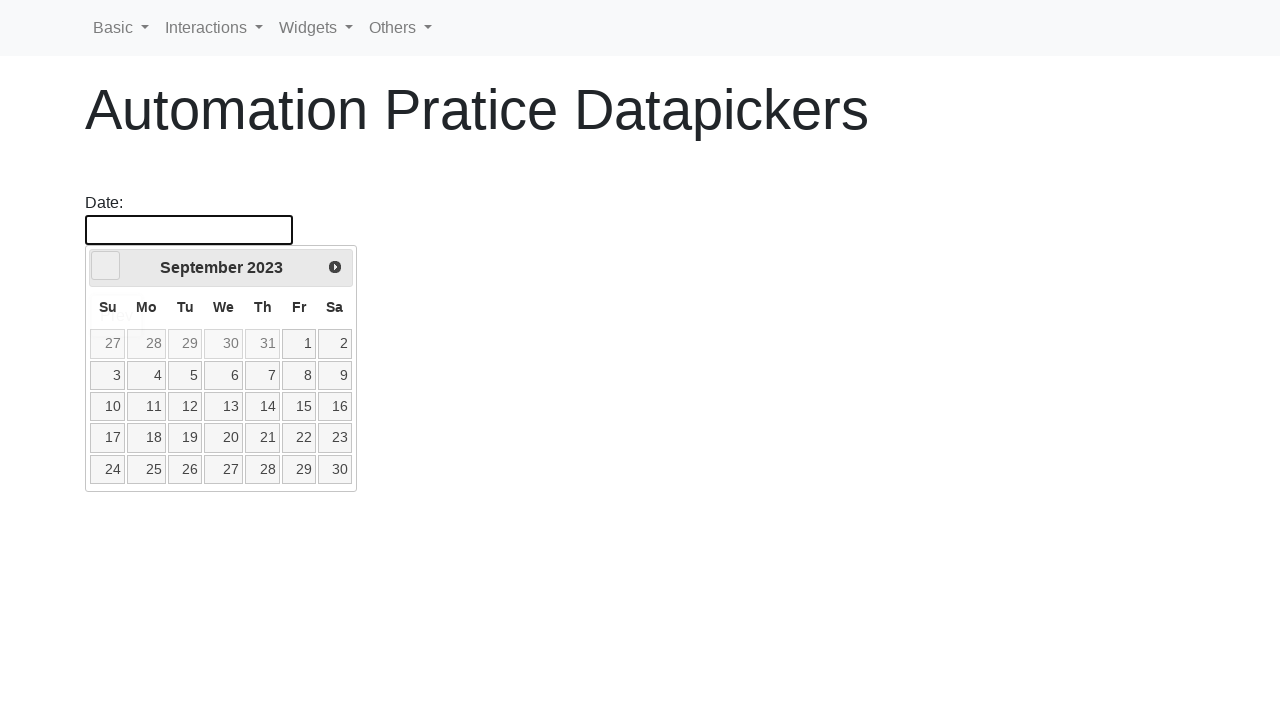

Clicked prev button to go back year (currently 2023, target 2021) at (106, 266) on a.ui-datepicker-prev.ui-corner-all
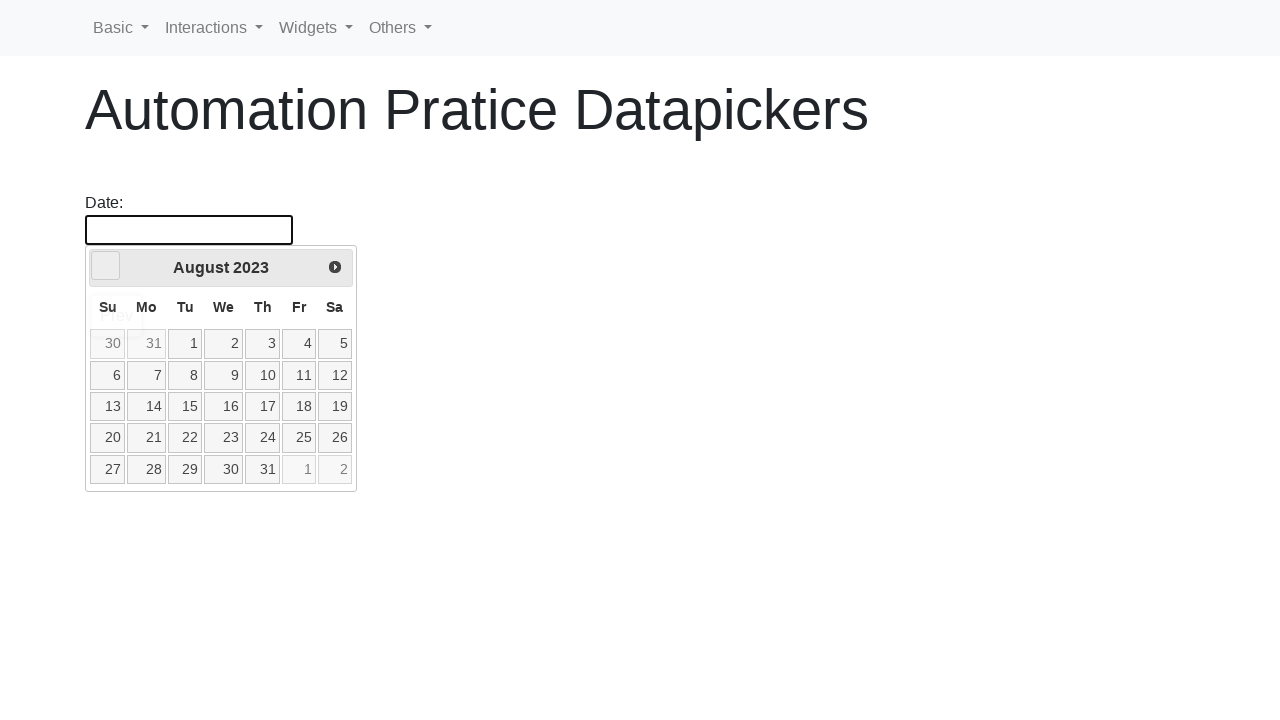

Clicked prev button to go back year (currently 2023, target 2021) at (106, 266) on a.ui-datepicker-prev.ui-corner-all
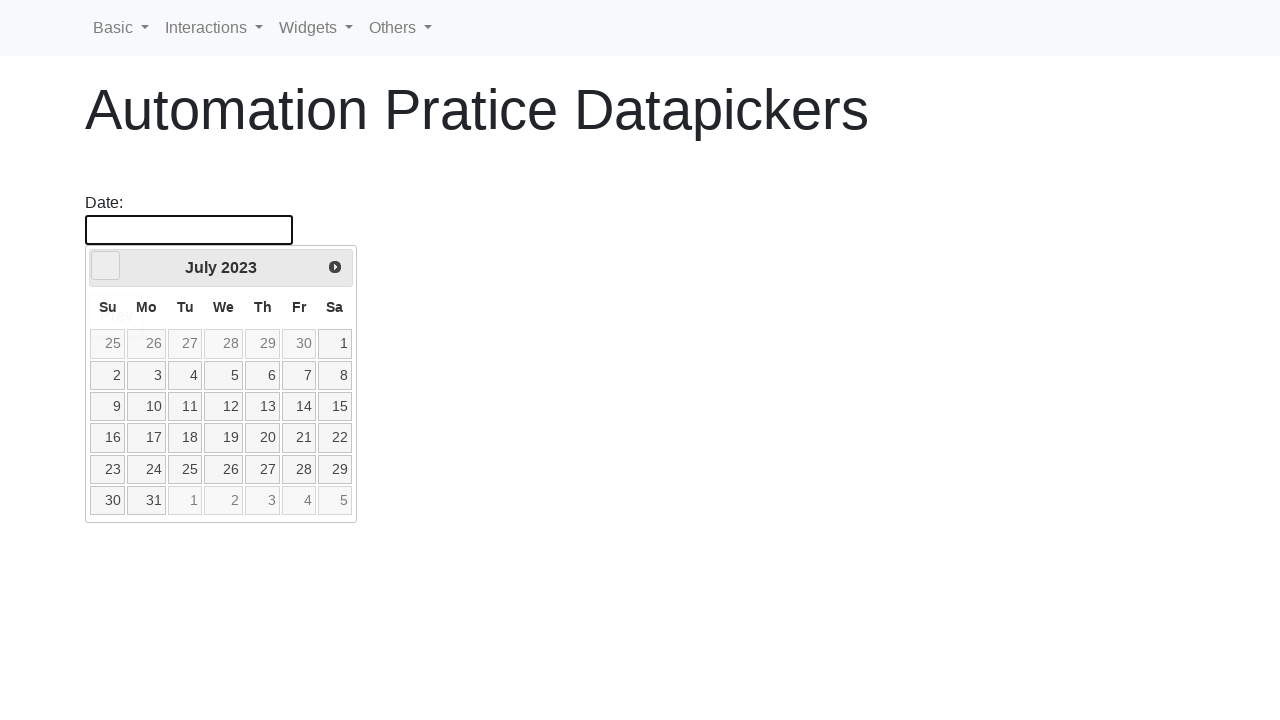

Clicked prev button to go back year (currently 2023, target 2021) at (106, 266) on a.ui-datepicker-prev.ui-corner-all
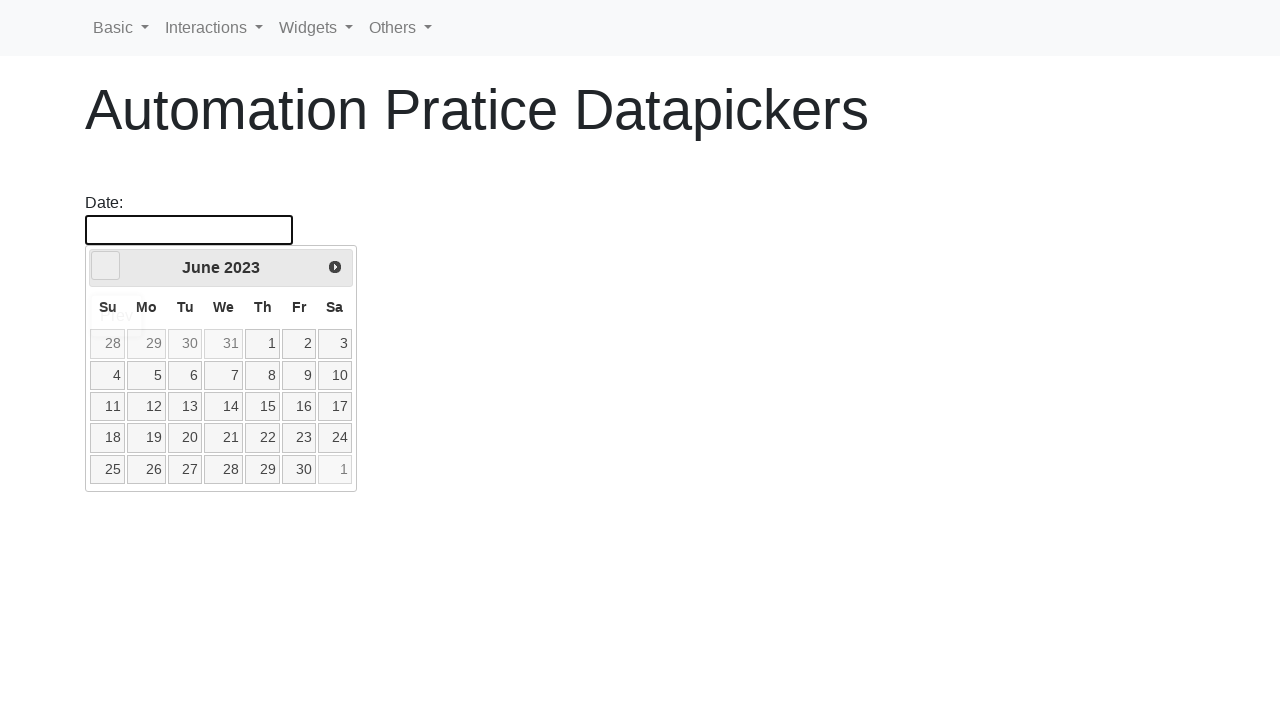

Clicked prev button to go back year (currently 2023, target 2021) at (106, 266) on a.ui-datepicker-prev.ui-corner-all
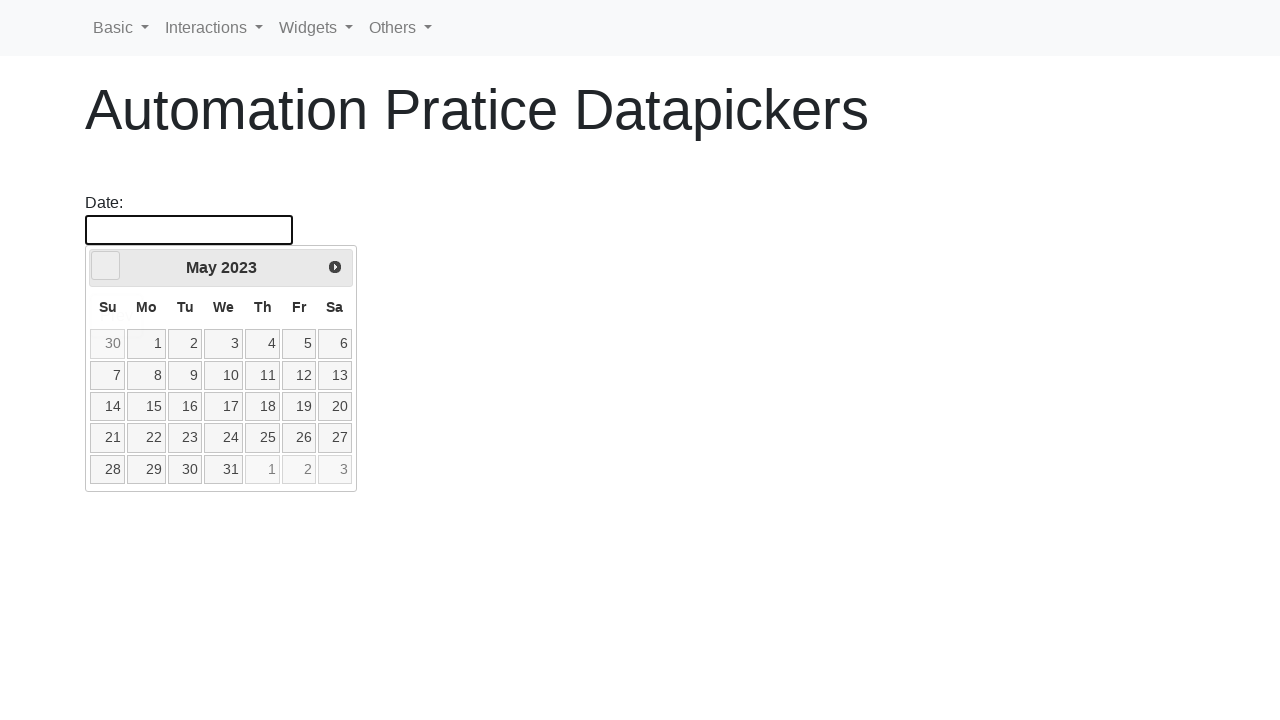

Clicked prev button to go back year (currently 2023, target 2021) at (106, 266) on a.ui-datepicker-prev.ui-corner-all
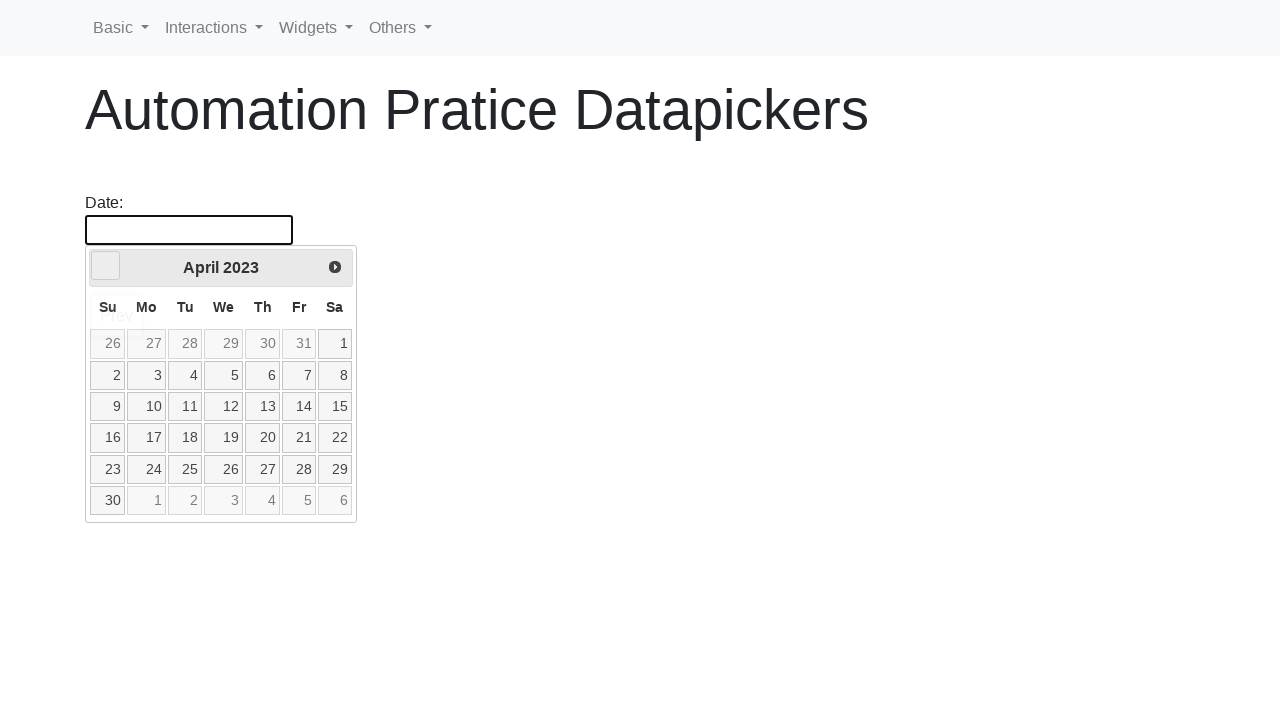

Clicked prev button to go back year (currently 2023, target 2021) at (106, 266) on a.ui-datepicker-prev.ui-corner-all
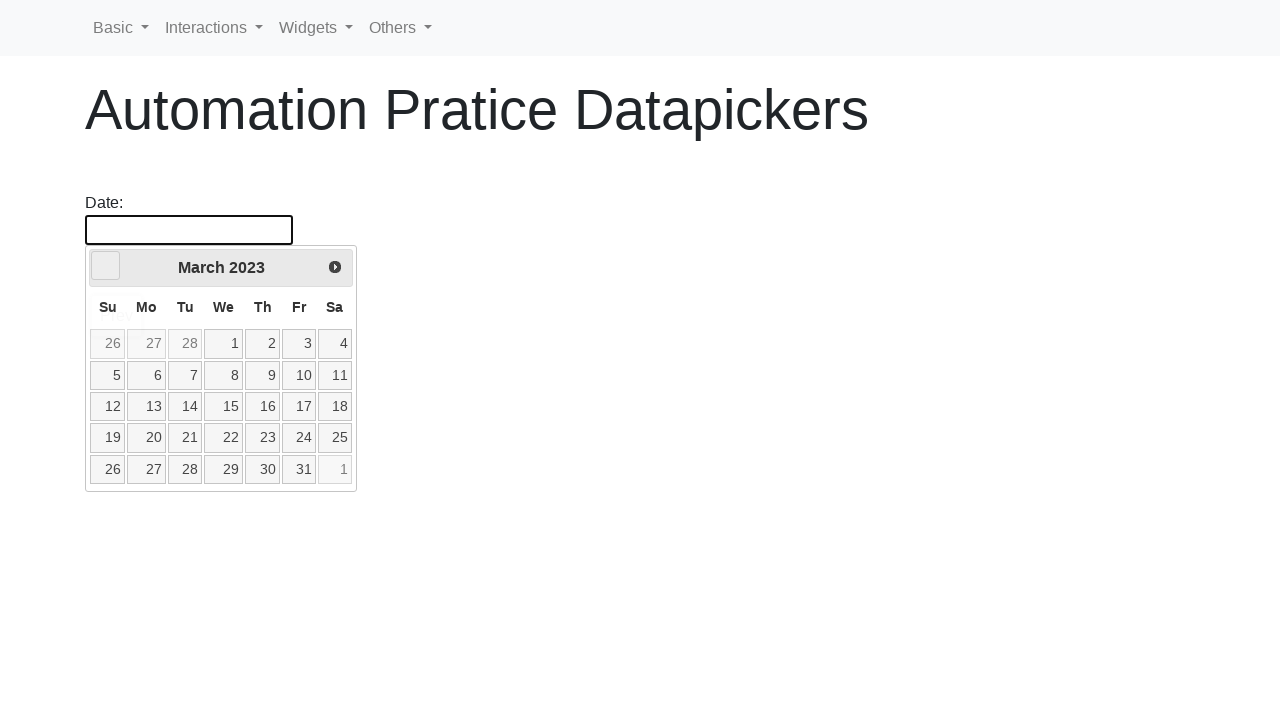

Clicked prev button to go back year (currently 2023, target 2021) at (106, 266) on a.ui-datepicker-prev.ui-corner-all
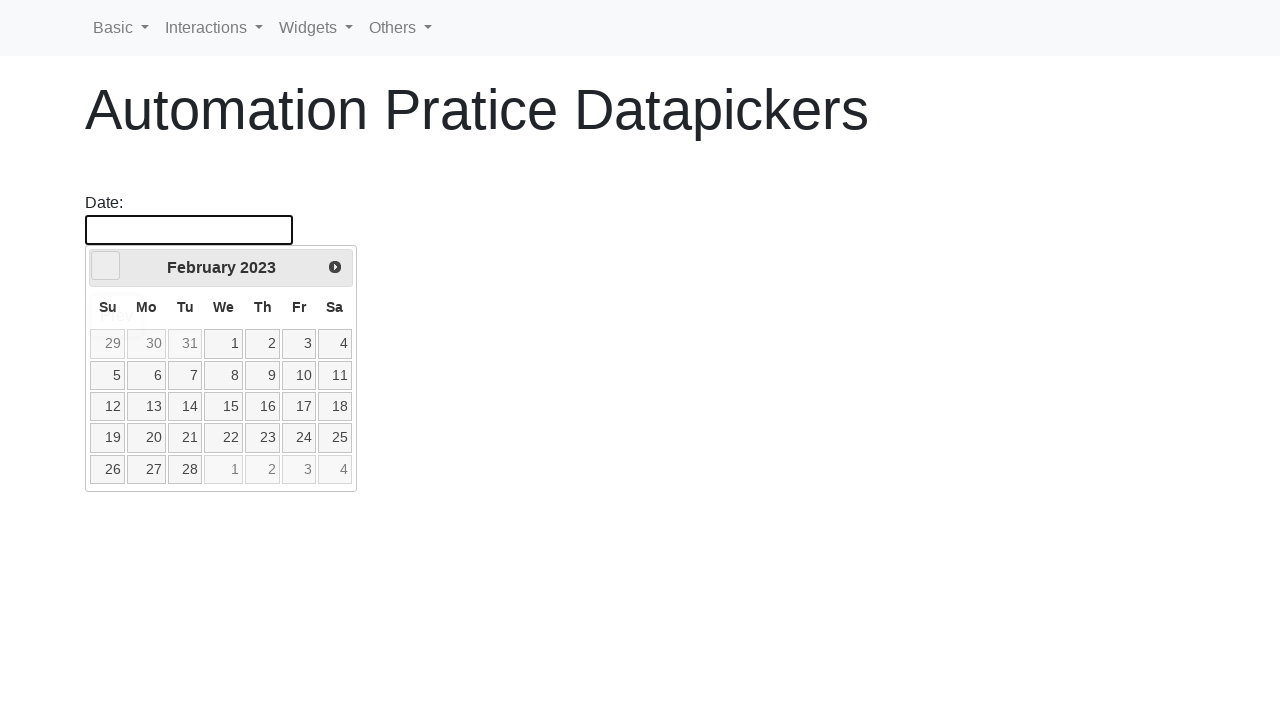

Clicked prev button to go back year (currently 2023, target 2021) at (106, 266) on a.ui-datepicker-prev.ui-corner-all
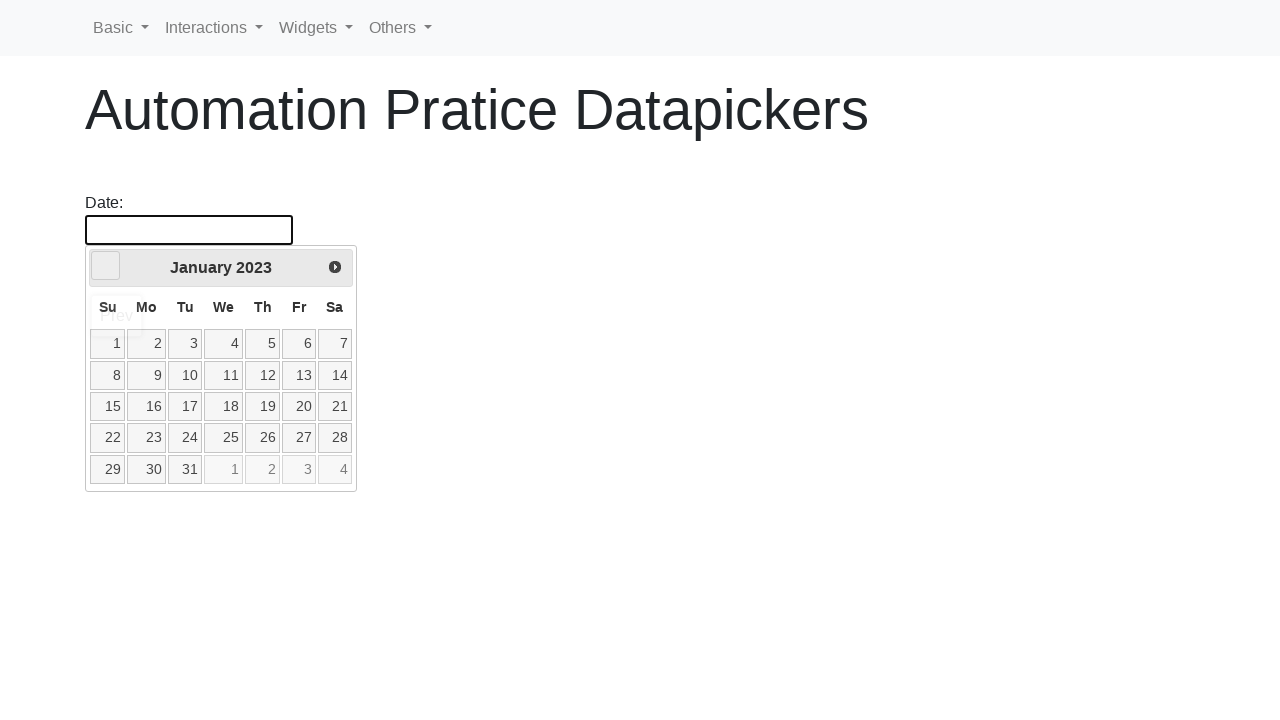

Clicked prev button to go back year (currently 2023, target 2021) at (106, 266) on a.ui-datepicker-prev.ui-corner-all
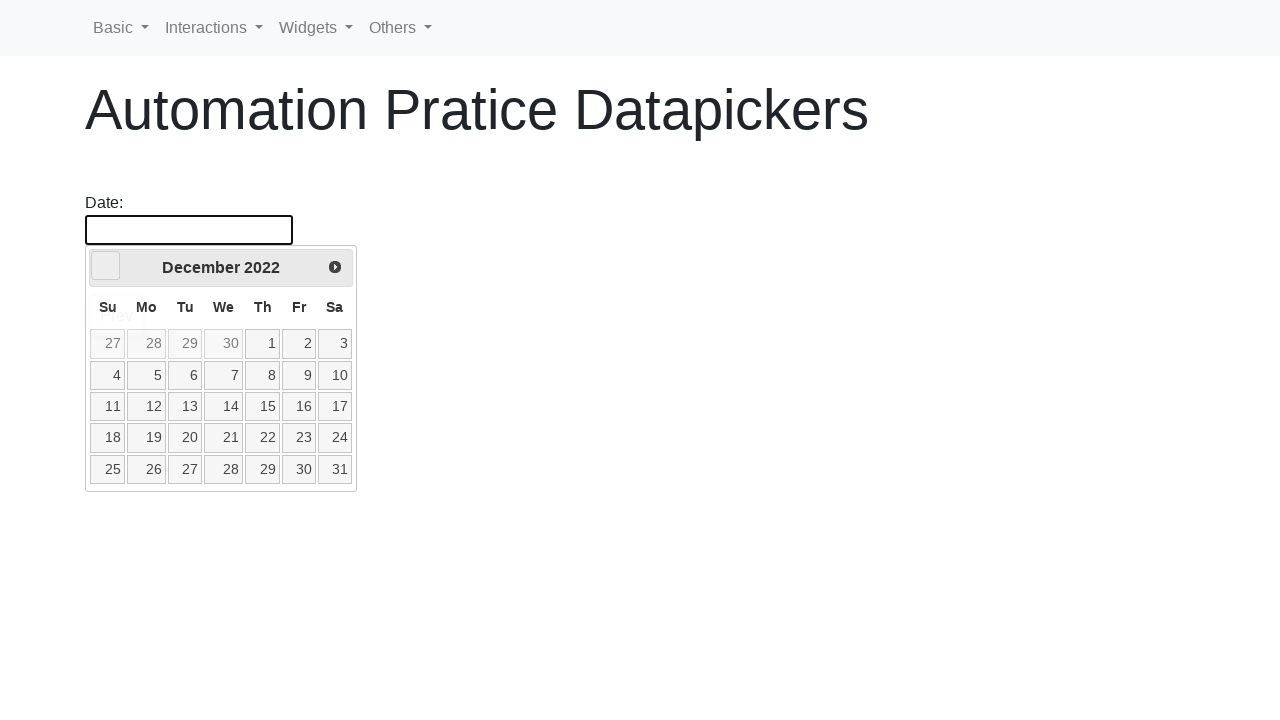

Clicked prev button to go back year (currently 2022, target 2021) at (106, 266) on a.ui-datepicker-prev.ui-corner-all
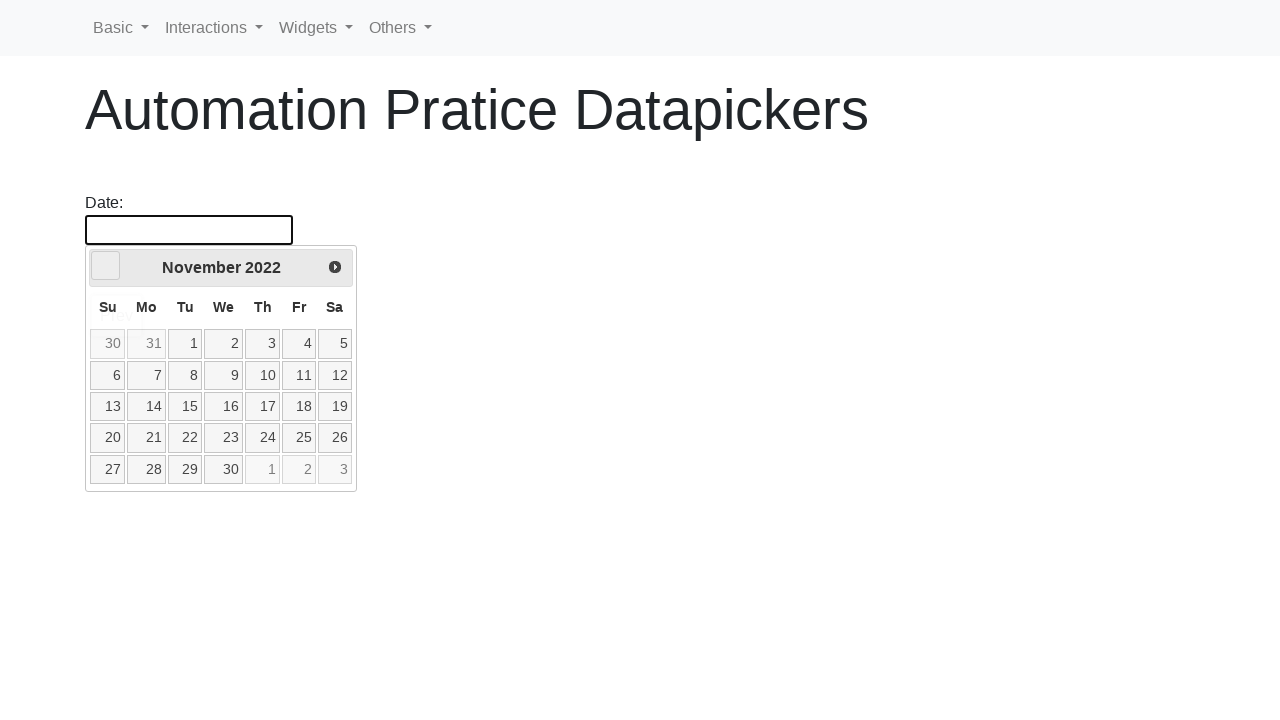

Clicked prev button to go back year (currently 2022, target 2021) at (106, 266) on a.ui-datepicker-prev.ui-corner-all
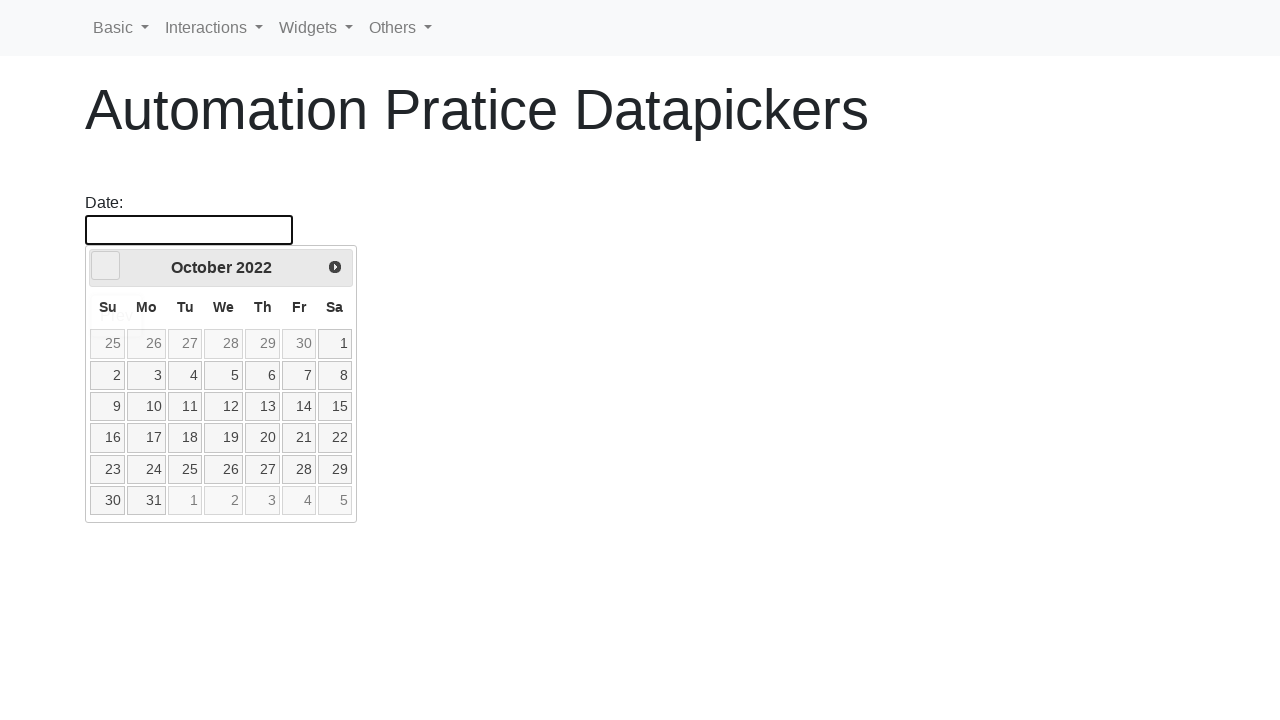

Clicked prev button to go back year (currently 2022, target 2021) at (106, 266) on a.ui-datepicker-prev.ui-corner-all
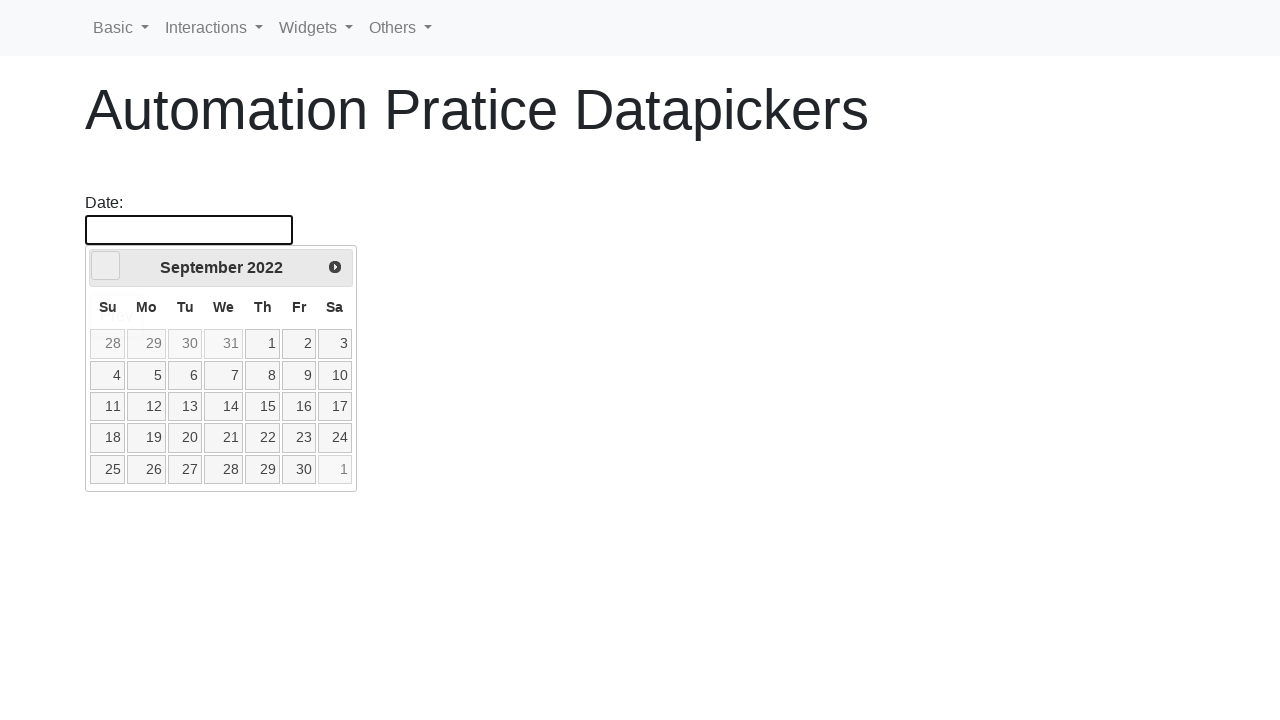

Clicked prev button to go back year (currently 2022, target 2021) at (106, 266) on a.ui-datepicker-prev.ui-corner-all
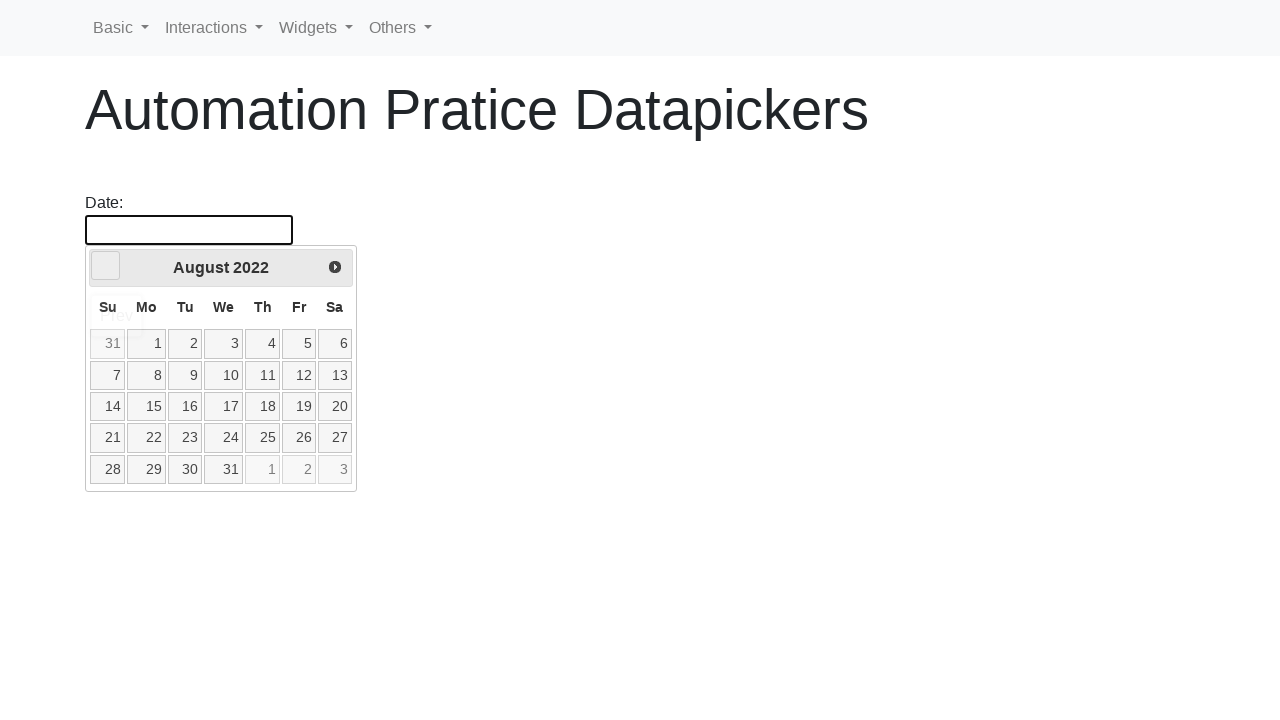

Clicked prev button to go back year (currently 2022, target 2021) at (106, 266) on a.ui-datepicker-prev.ui-corner-all
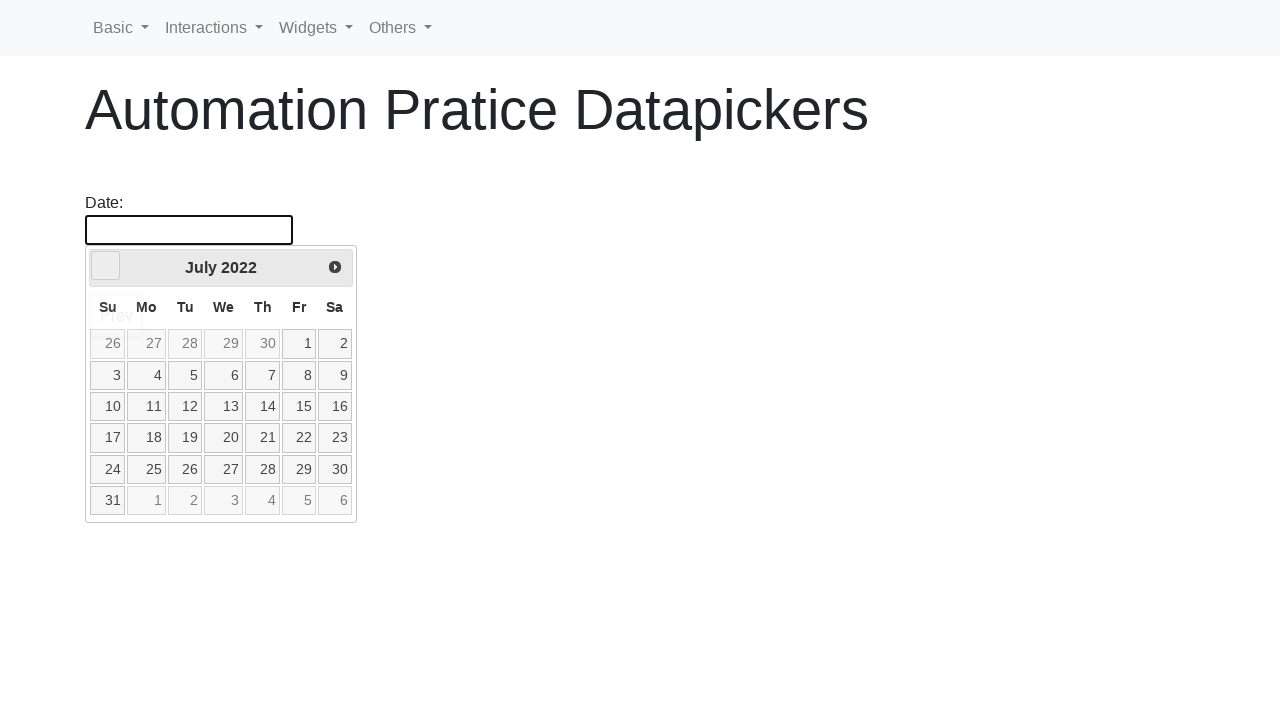

Clicked prev button to go back year (currently 2022, target 2021) at (106, 266) on a.ui-datepicker-prev.ui-corner-all
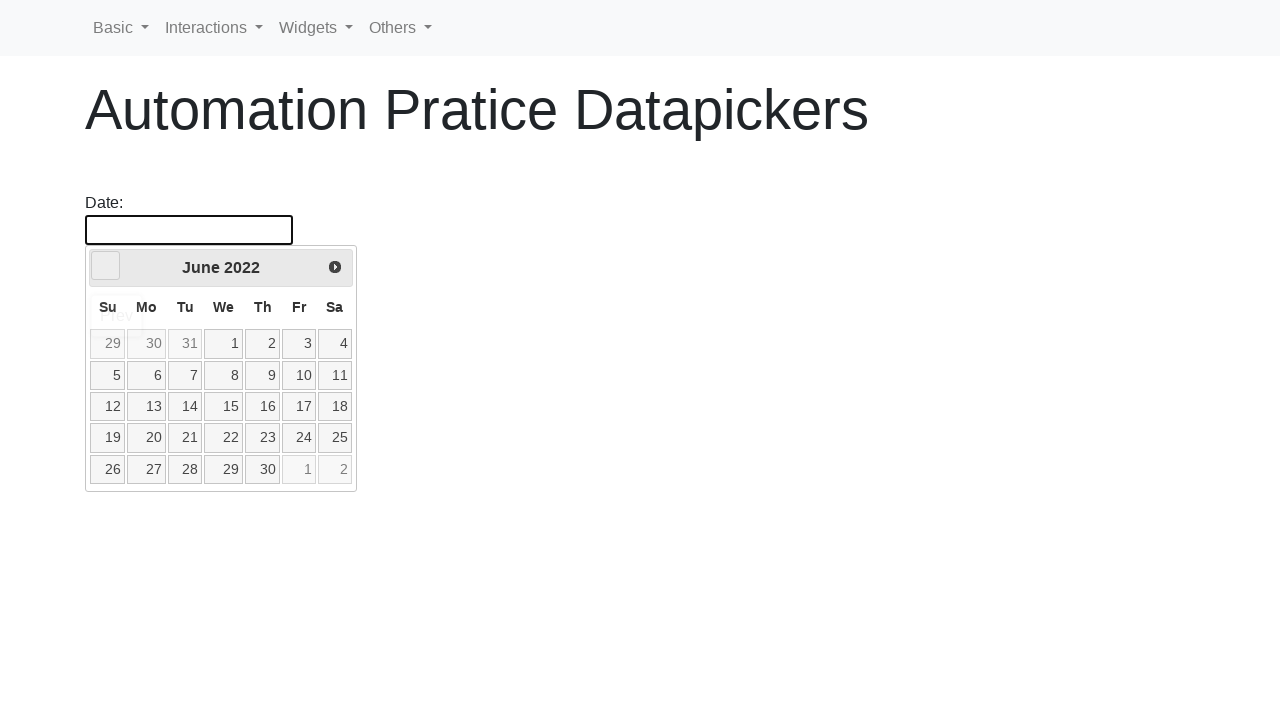

Clicked prev button to go back year (currently 2022, target 2021) at (106, 266) on a.ui-datepicker-prev.ui-corner-all
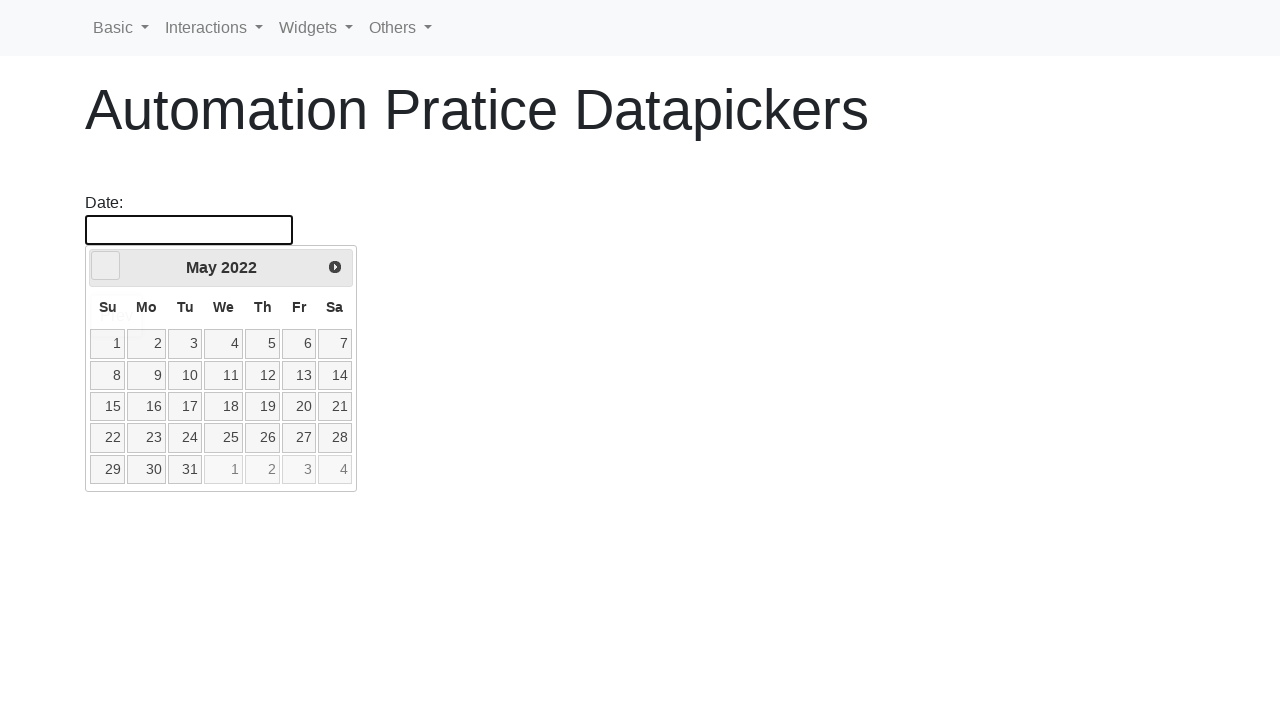

Clicked prev button to go back year (currently 2022, target 2021) at (106, 266) on a.ui-datepicker-prev.ui-corner-all
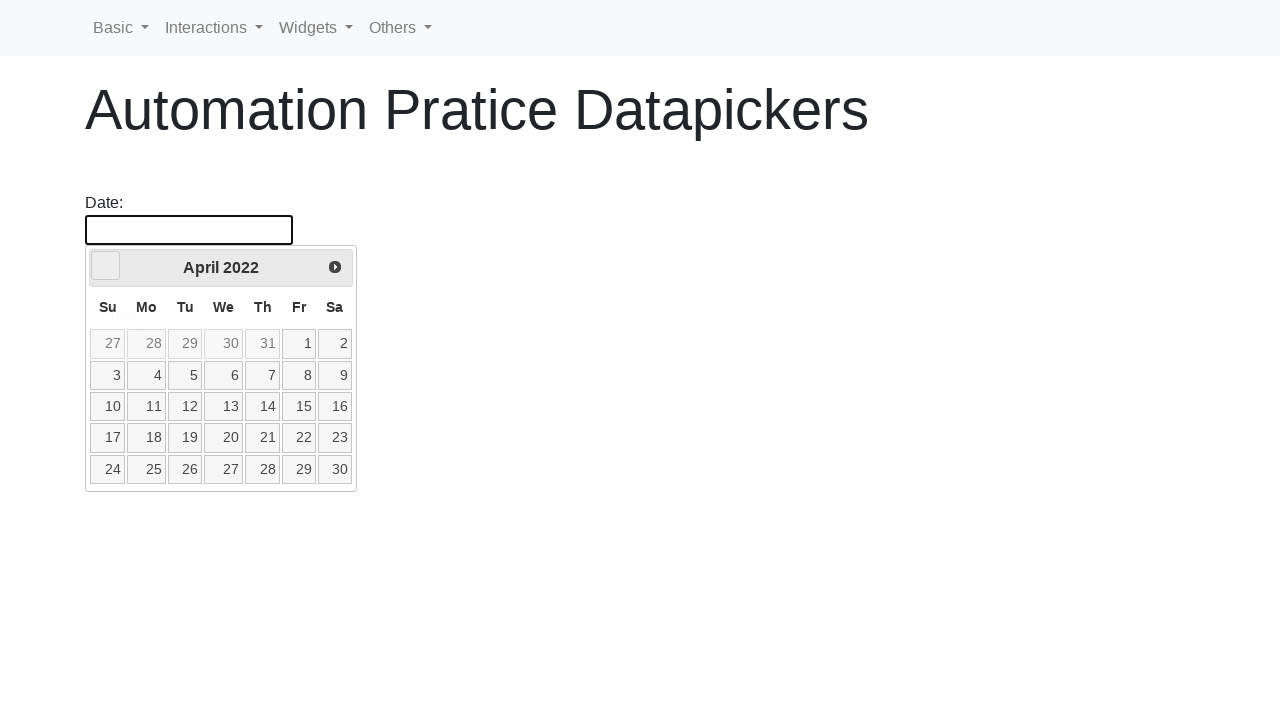

Clicked prev button to go back year (currently 2022, target 2021) at (106, 266) on a.ui-datepicker-prev.ui-corner-all
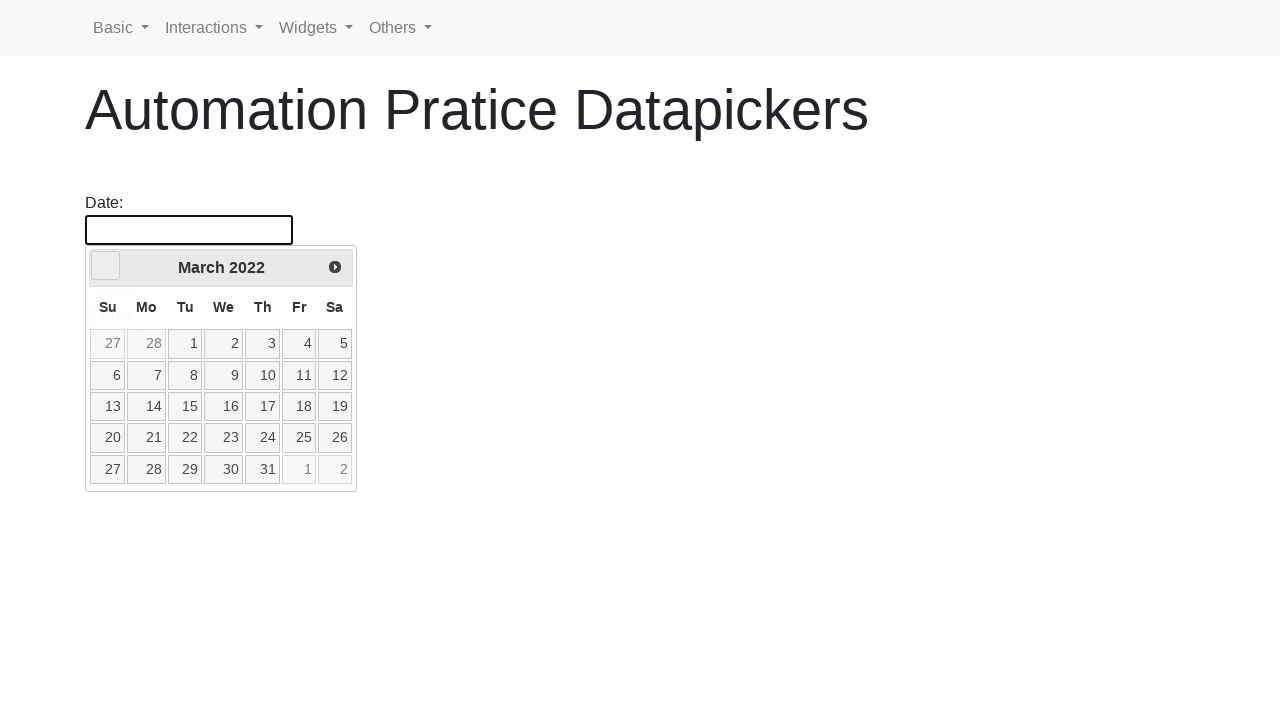

Clicked prev button to go back year (currently 2022, target 2021) at (106, 266) on a.ui-datepicker-prev.ui-corner-all
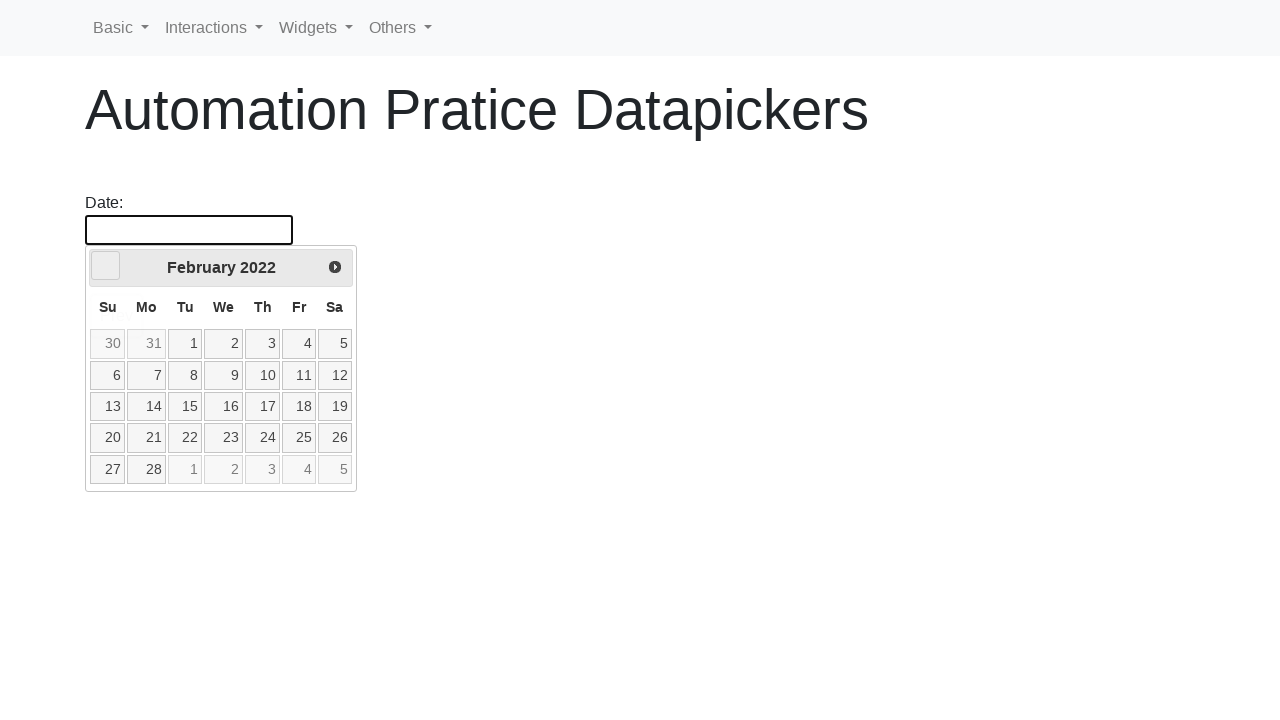

Clicked prev button to go back year (currently 2022, target 2021) at (106, 266) on a.ui-datepicker-prev.ui-corner-all
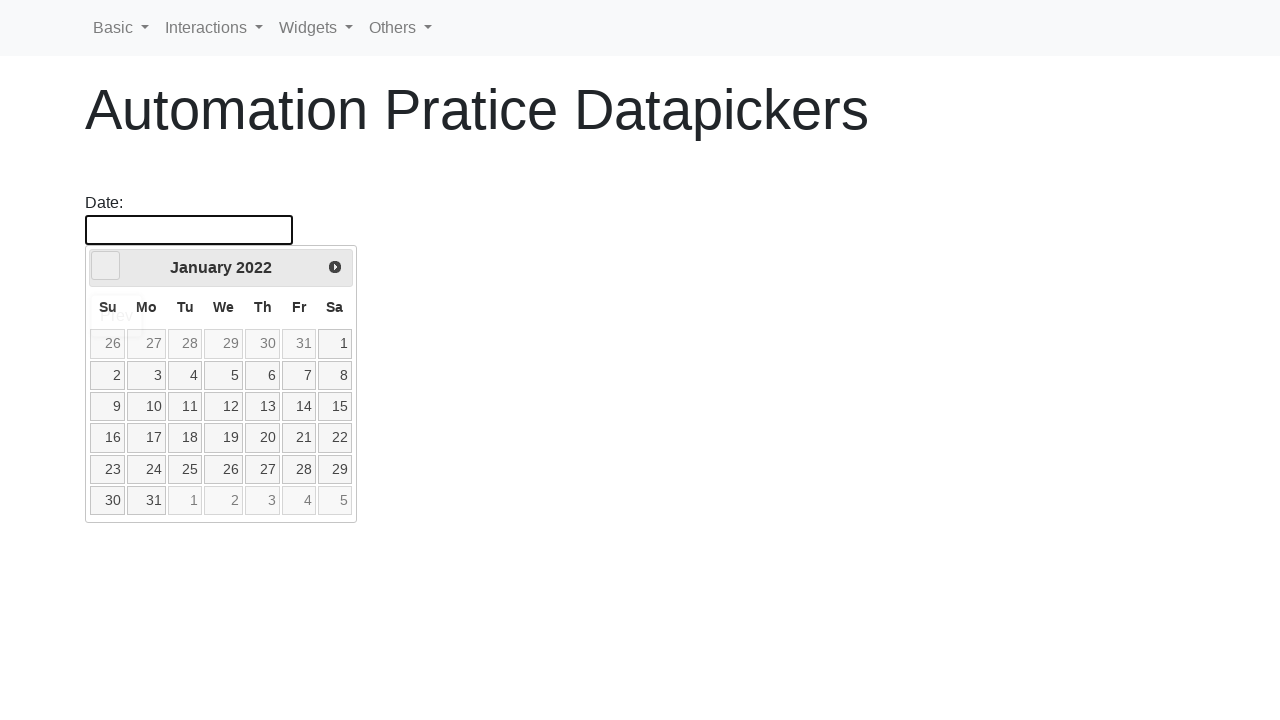

Clicked prev button to go back year (currently 2022, target 2021) at (106, 266) on a.ui-datepicker-prev.ui-corner-all
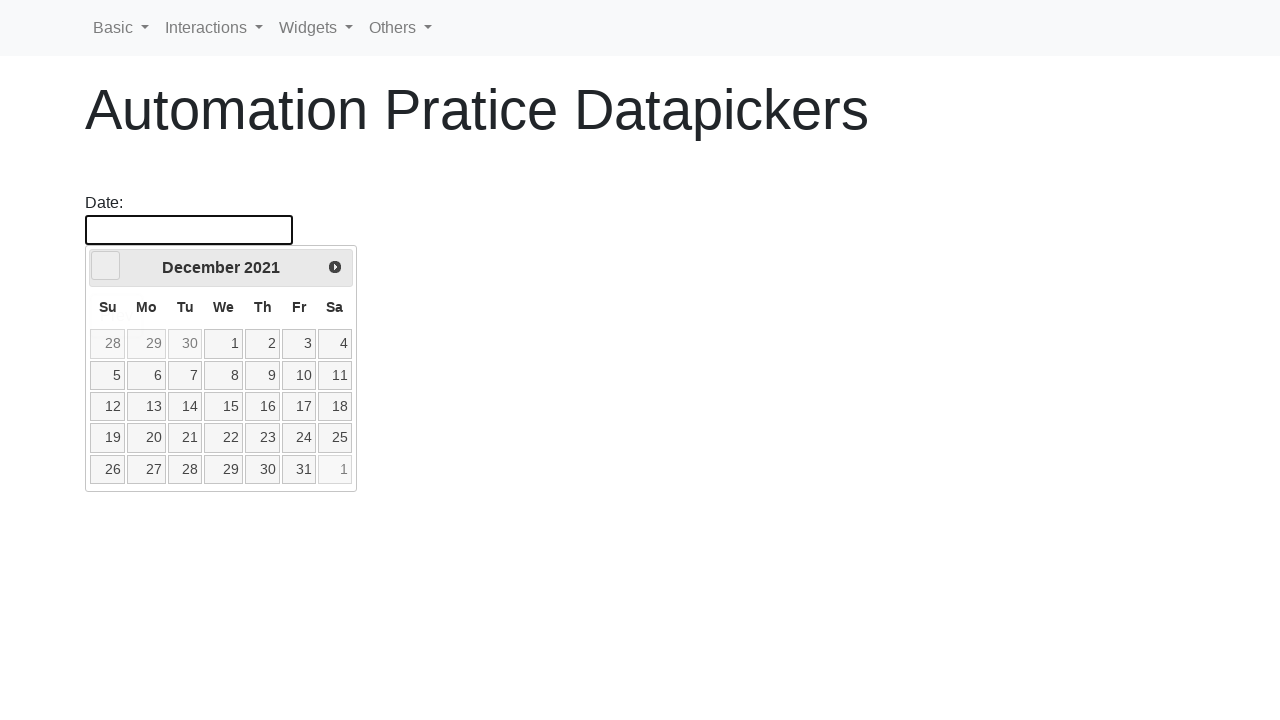

Clicked prev button to go back month (currently 12, target 5) at (106, 266) on a.ui-datepicker-prev.ui-corner-all
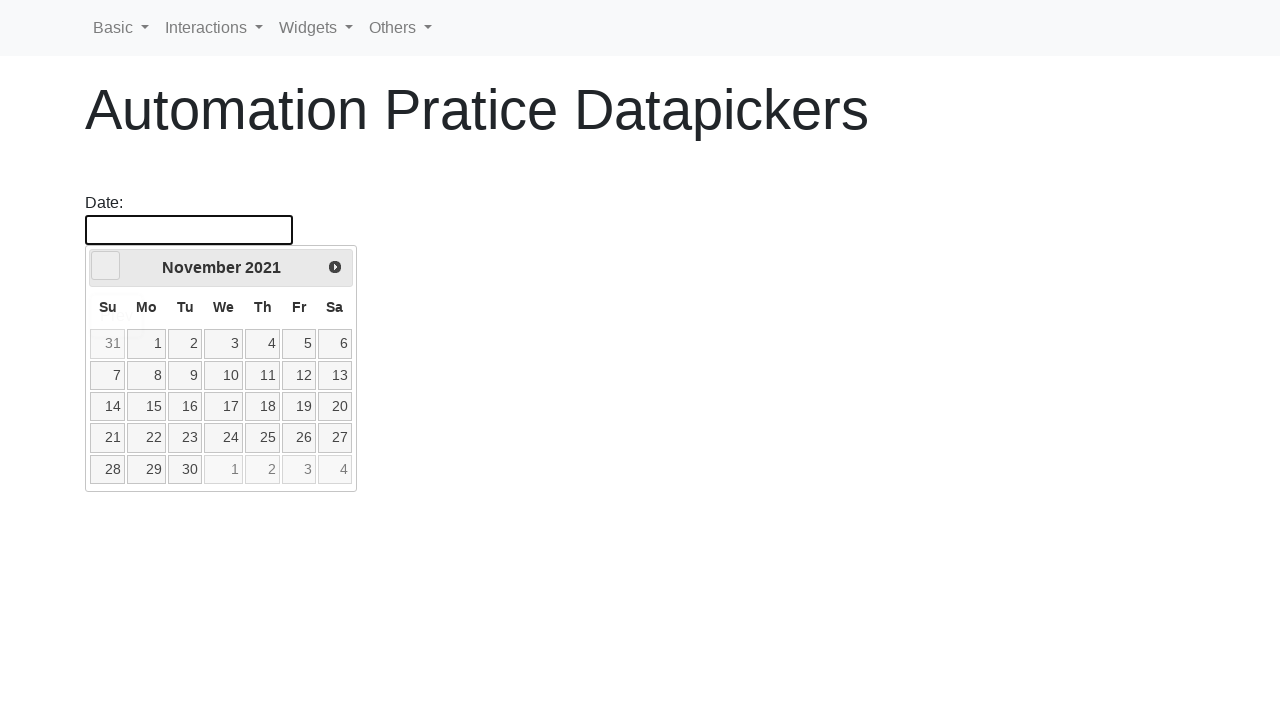

Clicked prev button to go back month (currently 11, target 5) at (106, 266) on a.ui-datepicker-prev.ui-corner-all
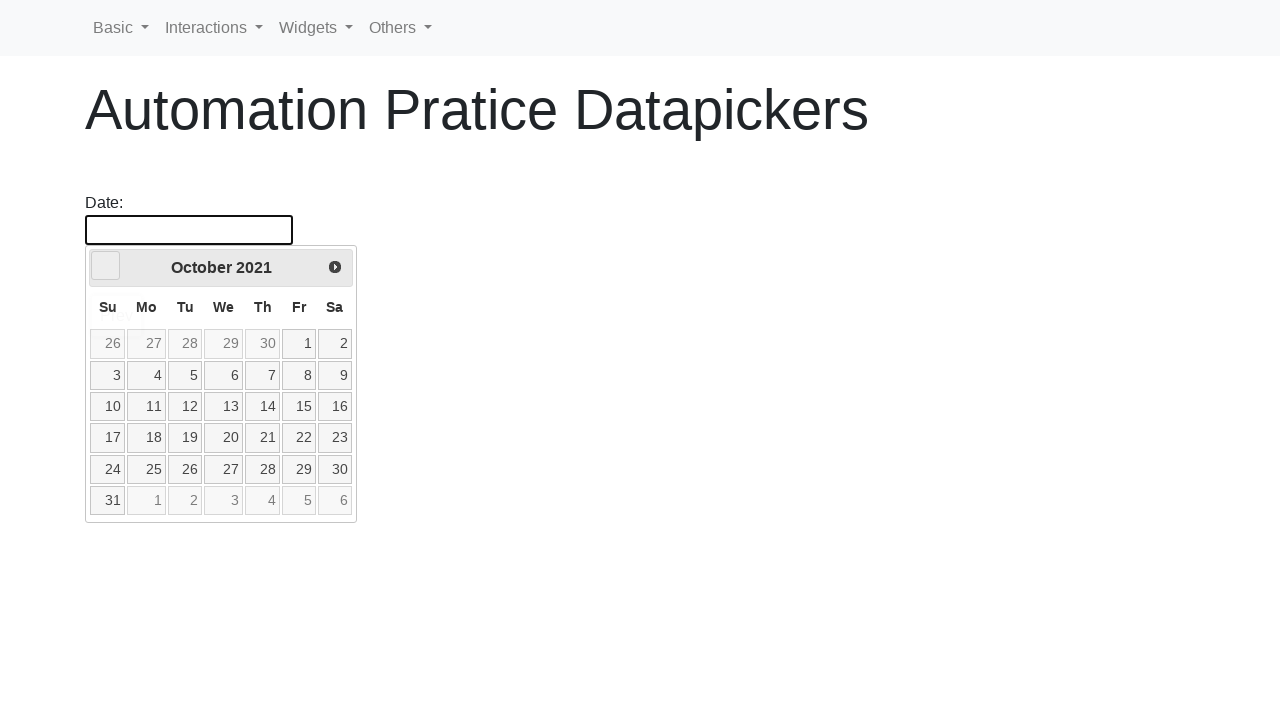

Clicked prev button to go back month (currently 10, target 5) at (106, 266) on a.ui-datepicker-prev.ui-corner-all
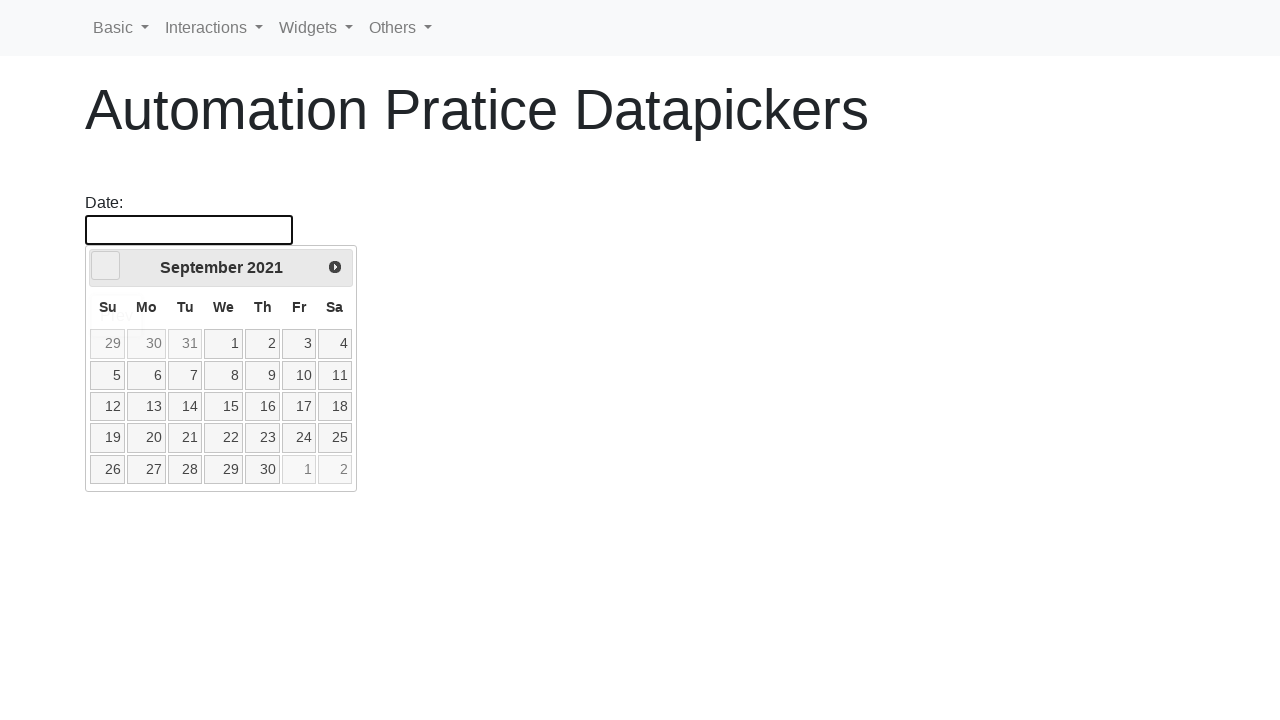

Clicked prev button to go back month (currently 9, target 5) at (106, 266) on a.ui-datepicker-prev.ui-corner-all
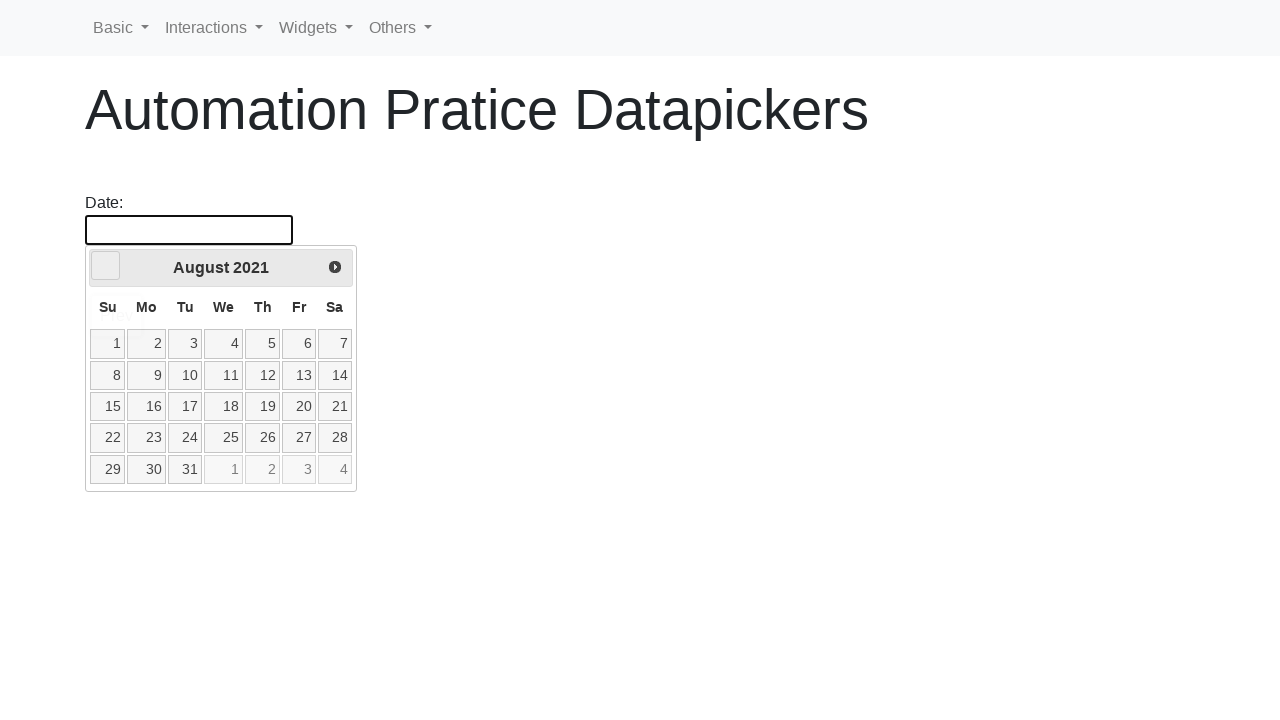

Clicked prev button to go back month (currently 8, target 5) at (106, 266) on a.ui-datepicker-prev.ui-corner-all
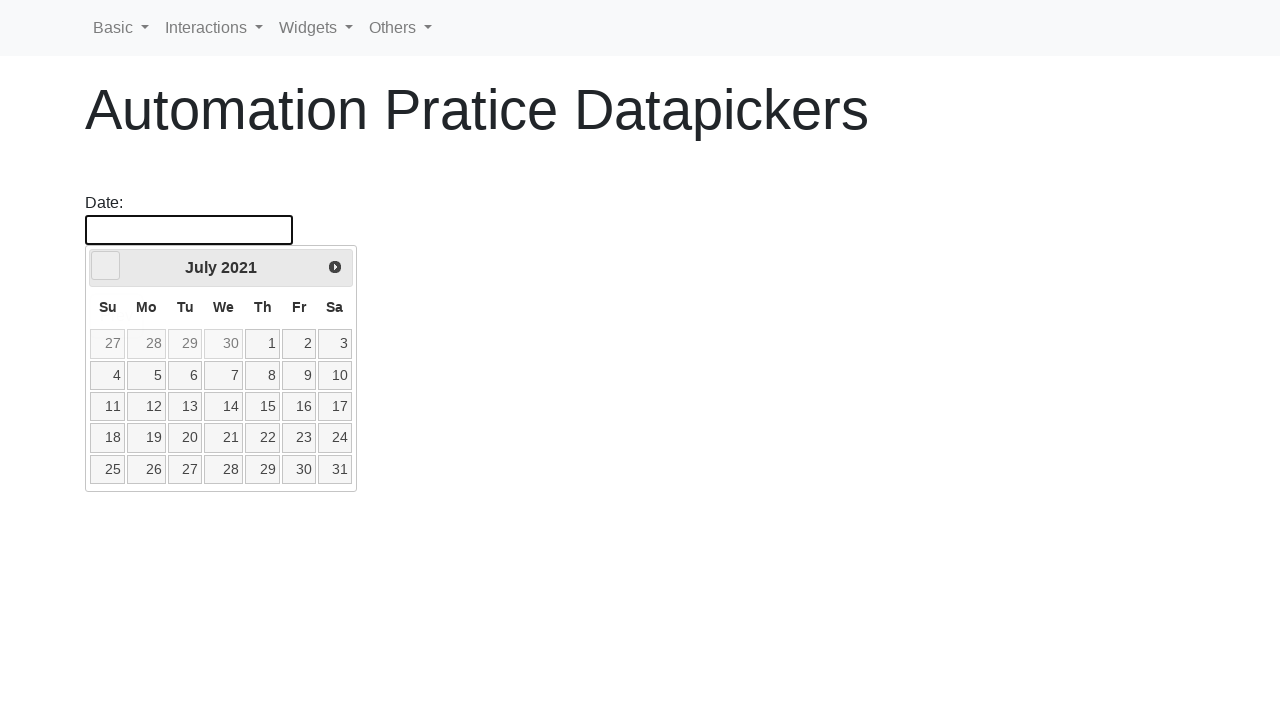

Clicked prev button to go back month (currently 7, target 5) at (106, 266) on a.ui-datepicker-prev.ui-corner-all
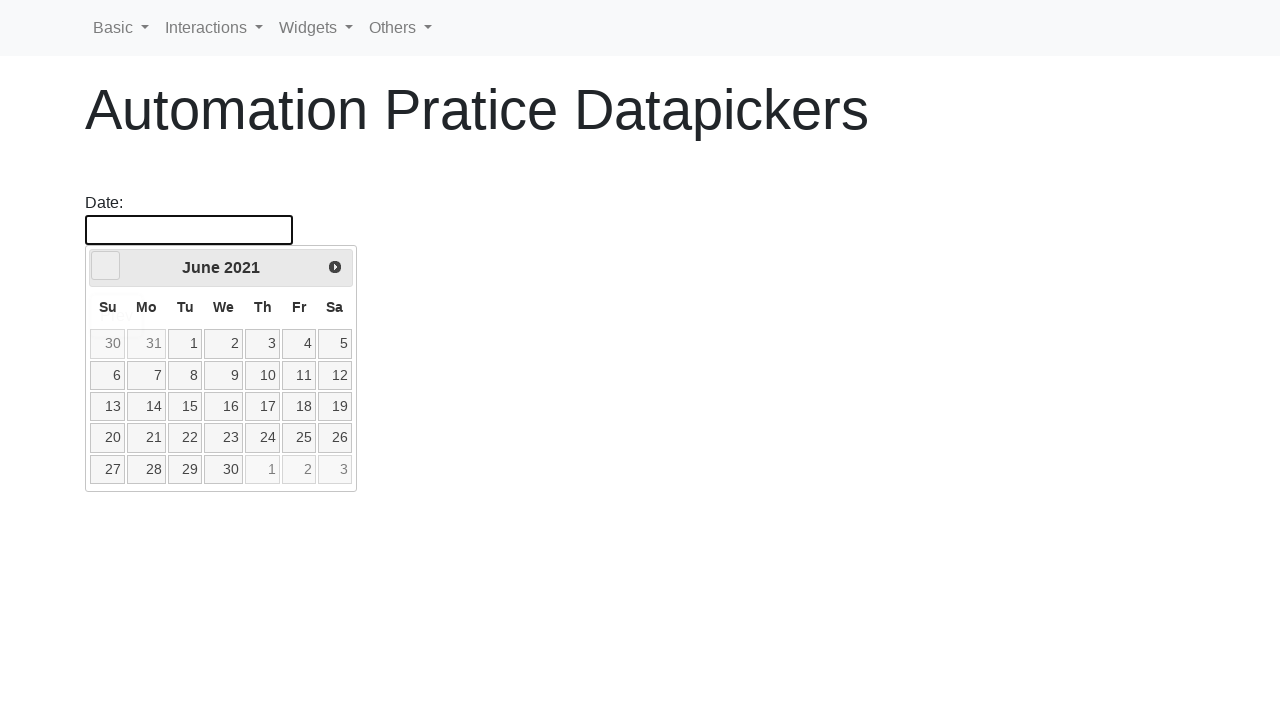

Clicked prev button to go back month (currently 6, target 5) at (106, 266) on a.ui-datepicker-prev.ui-corner-all
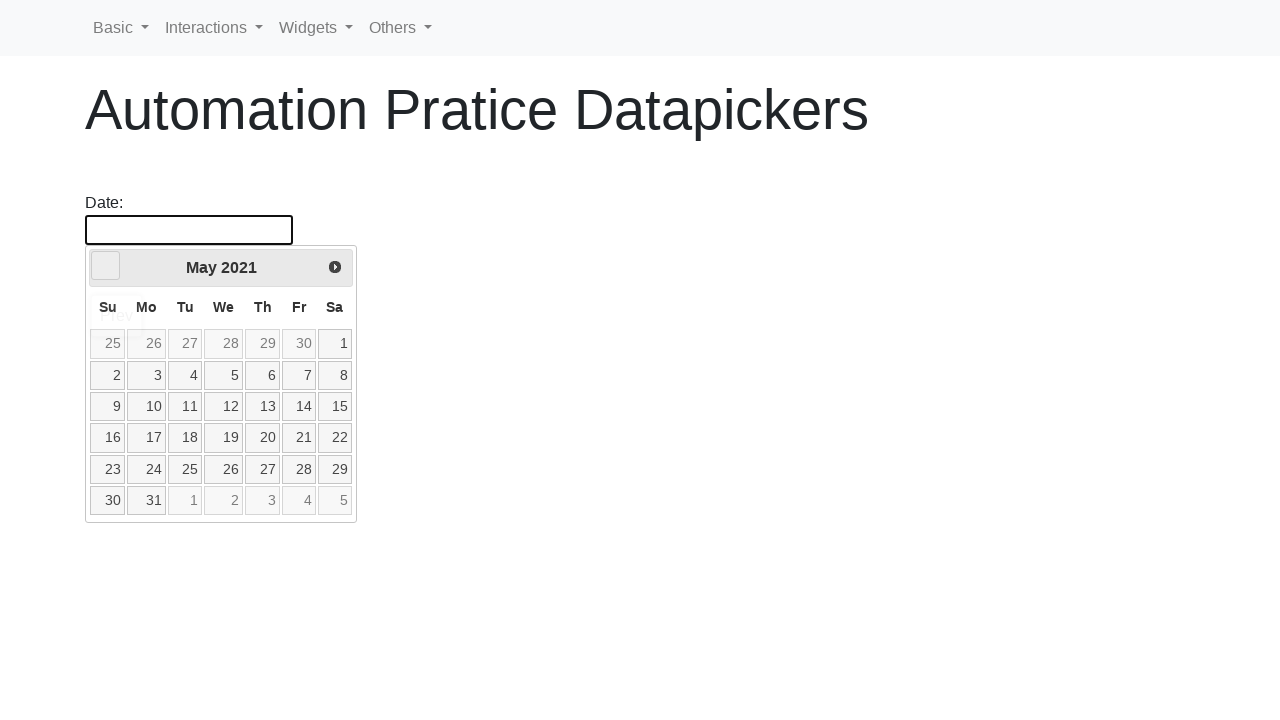

Clicked day 29 in the calendar at (335, 469) on xpath=//td/a[contains(@class,'ui-state-default') and not(contains(@class,'ui-pri
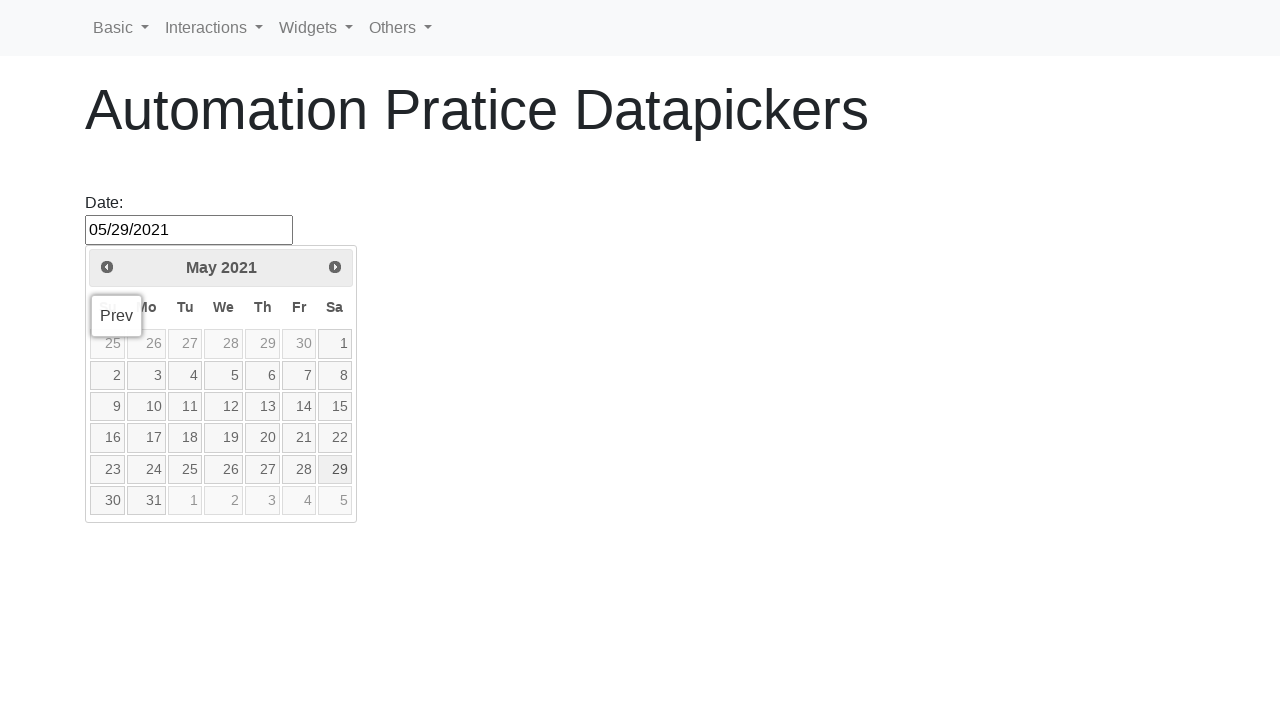

Calendar closed after selecting 29/5/2021
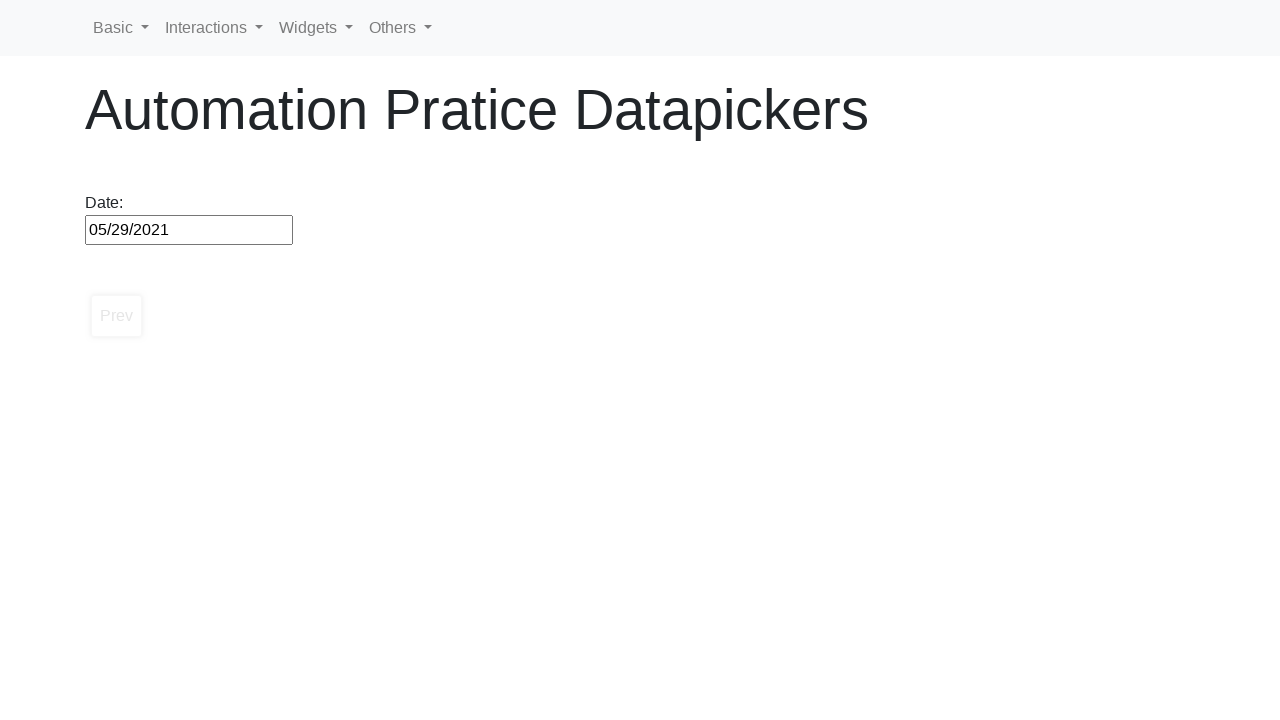

Clicked datepicker input to open calendar at (189, 230) on #datepicker
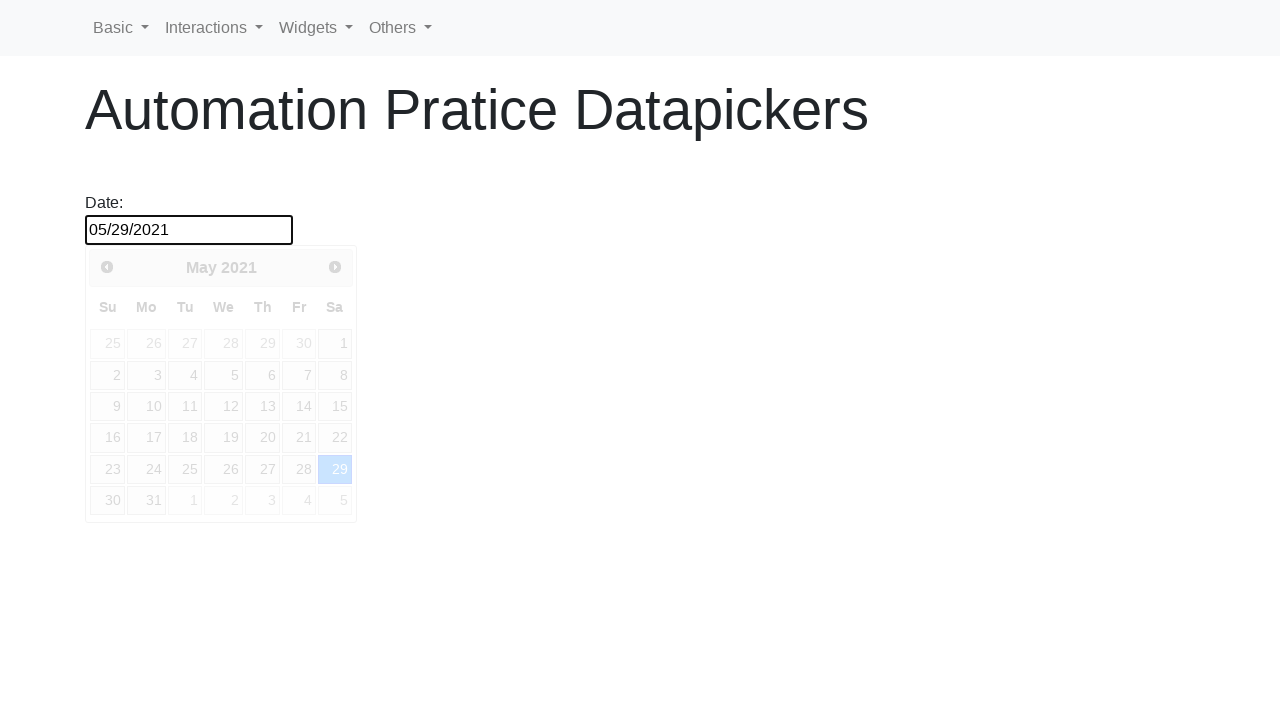

Calendar widget is now visible
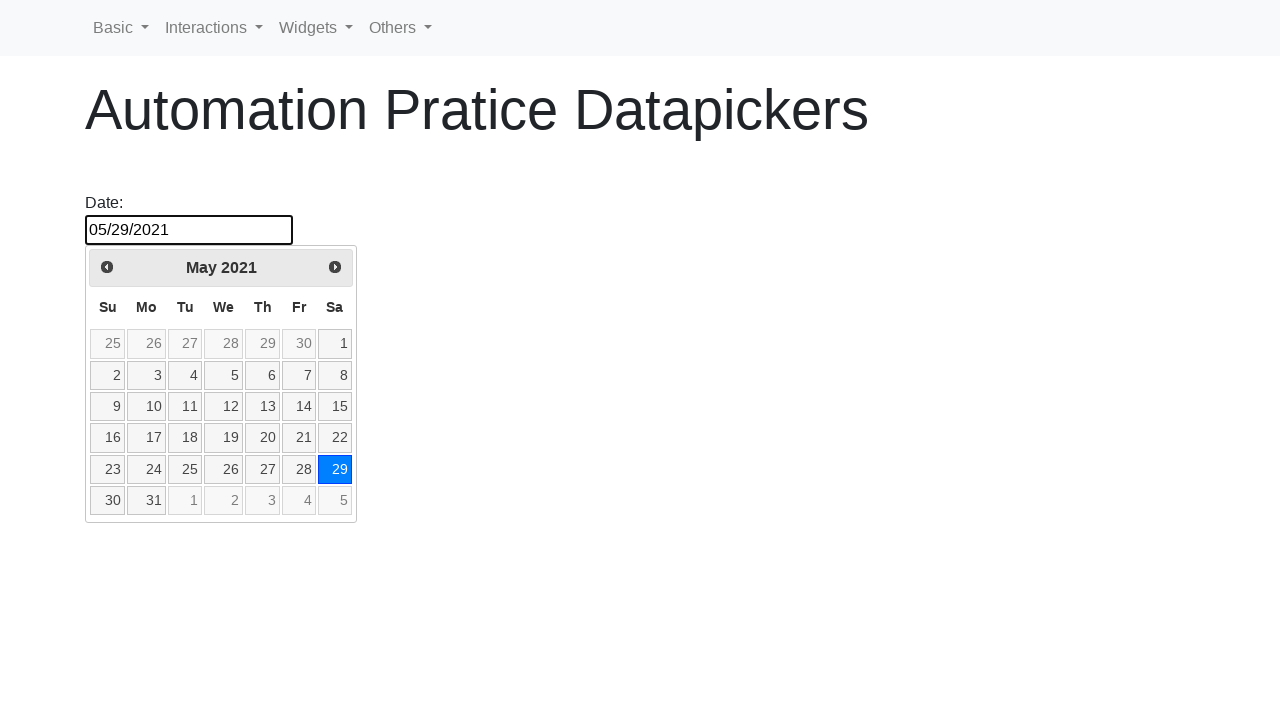

Clicked prev button to go back month (currently 5, target 2) at (107, 267) on a.ui-datepicker-prev.ui-corner-all
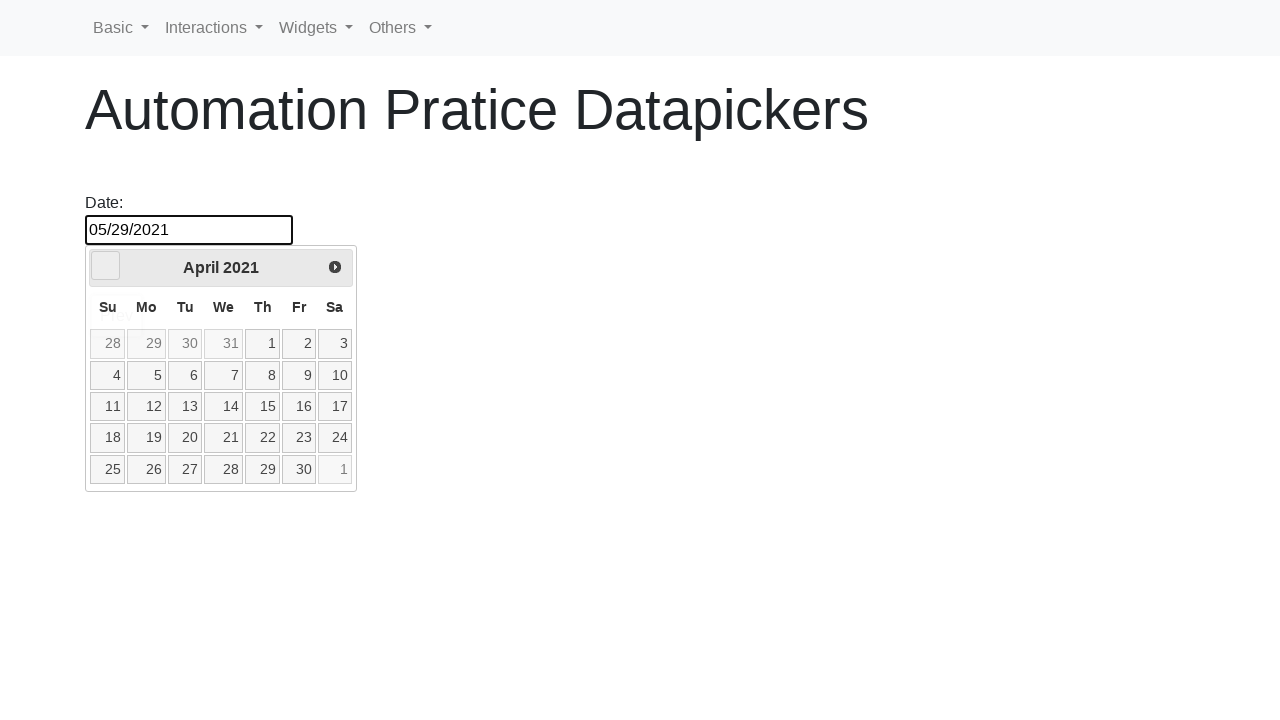

Clicked prev button to go back month (currently 4, target 2) at (106, 266) on a.ui-datepicker-prev.ui-corner-all
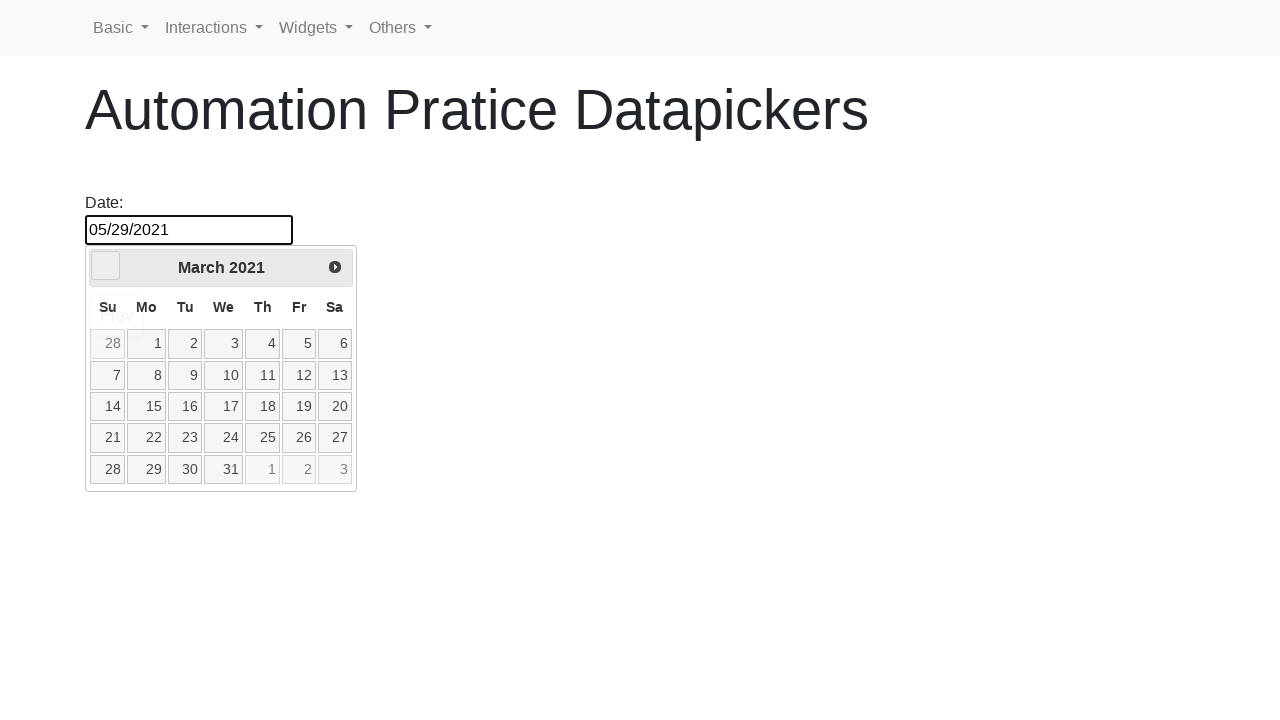

Clicked prev button to go back month (currently 3, target 2) at (106, 266) on a.ui-datepicker-prev.ui-corner-all
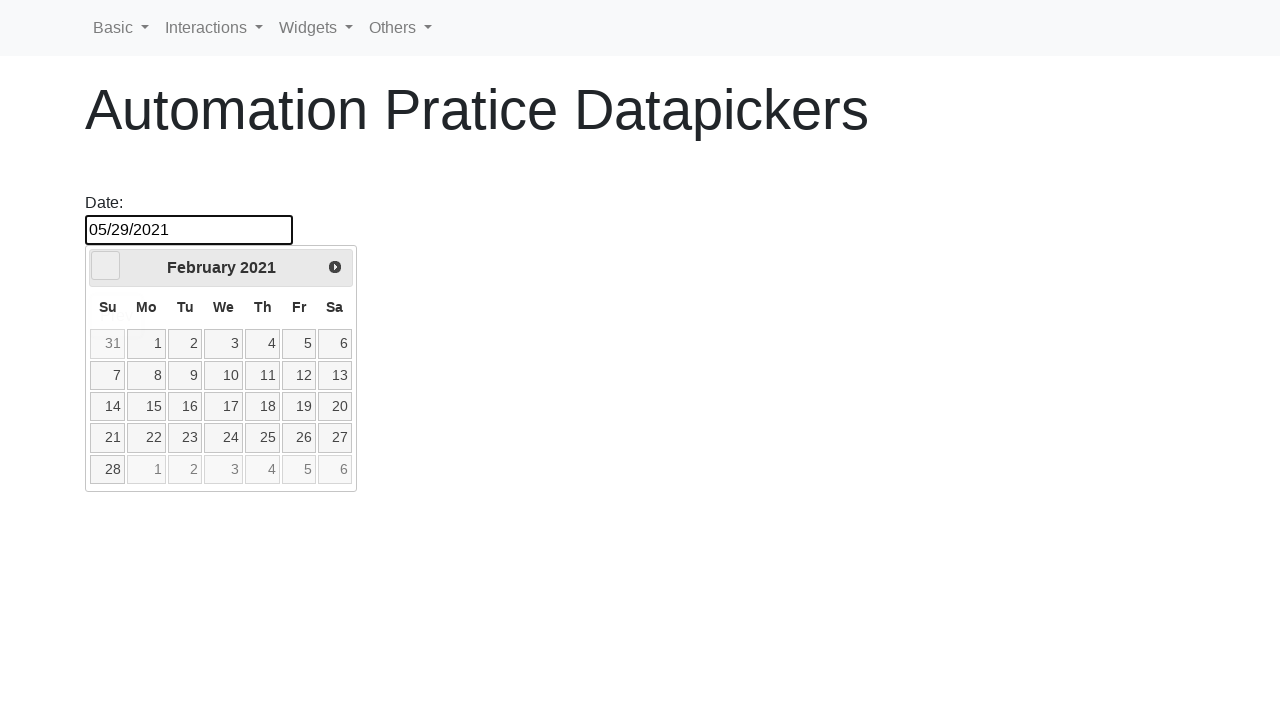

Clicked day 5 in the calendar at (299, 344) on xpath=//td/a[contains(@class,'ui-state-default') and not(contains(@class,'ui-pri
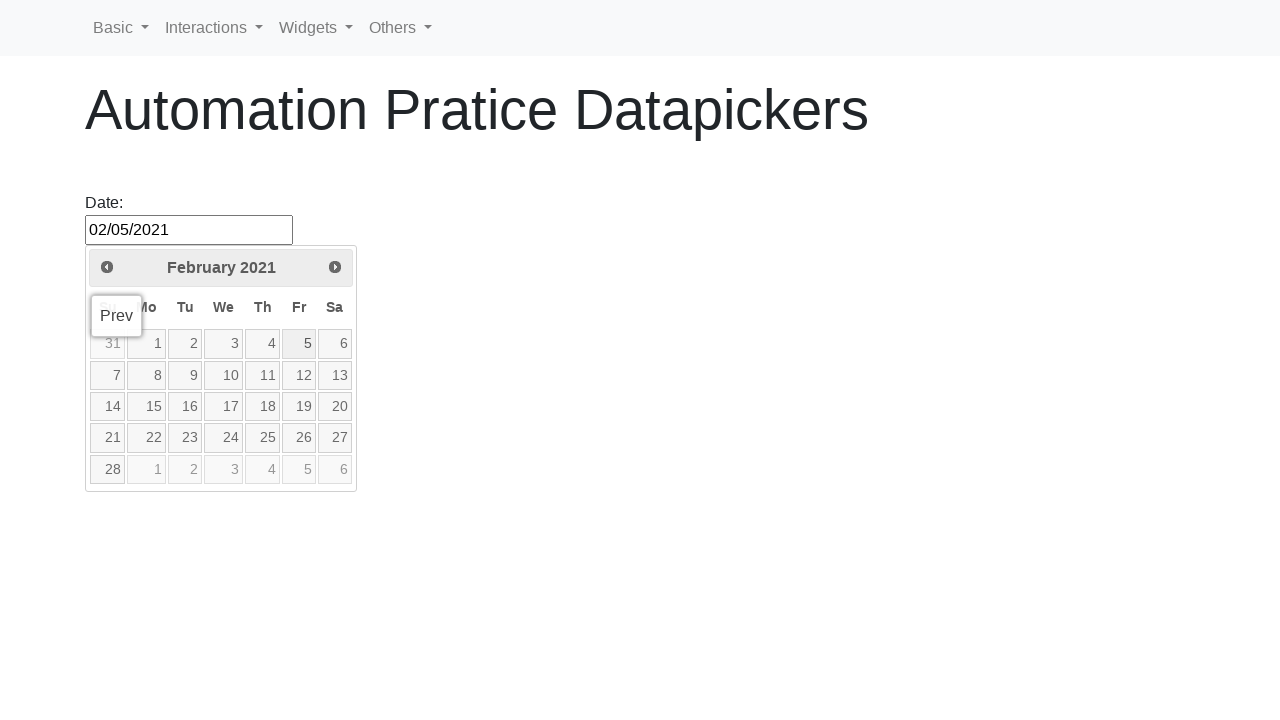

Calendar closed after selecting 5/2/2021
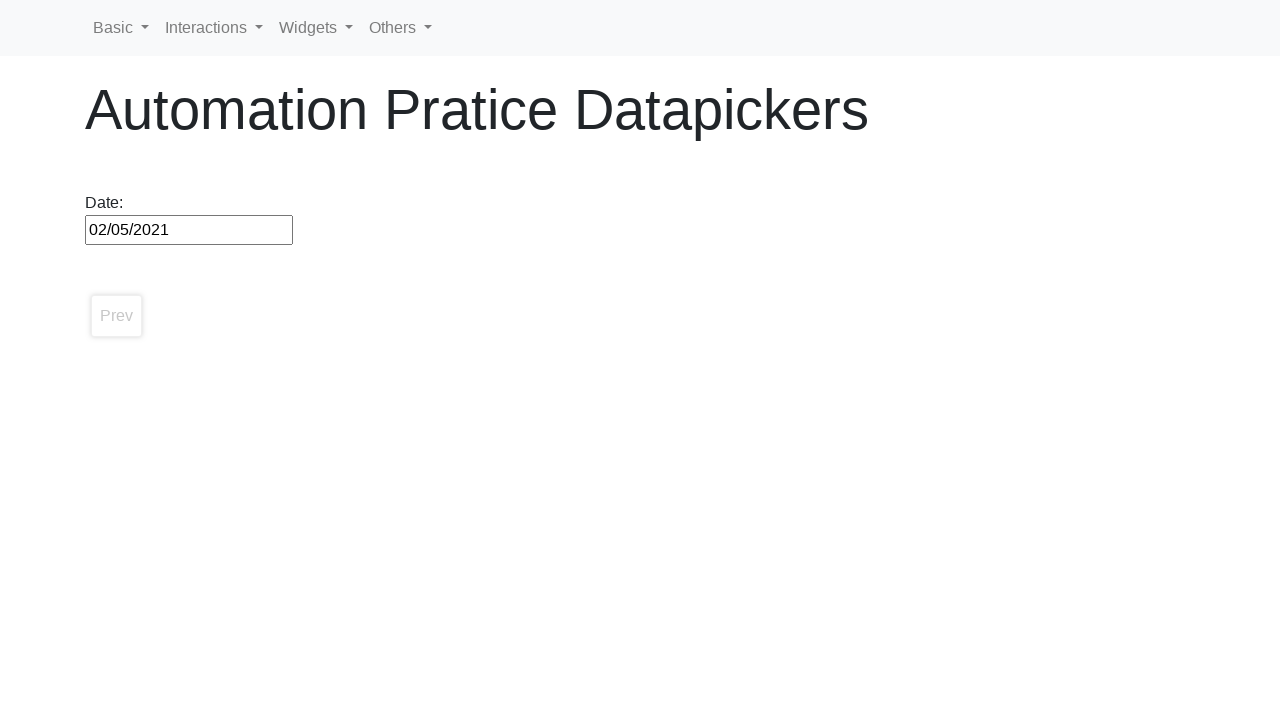

Clicked datepicker input to open calendar at (189, 230) on #datepicker
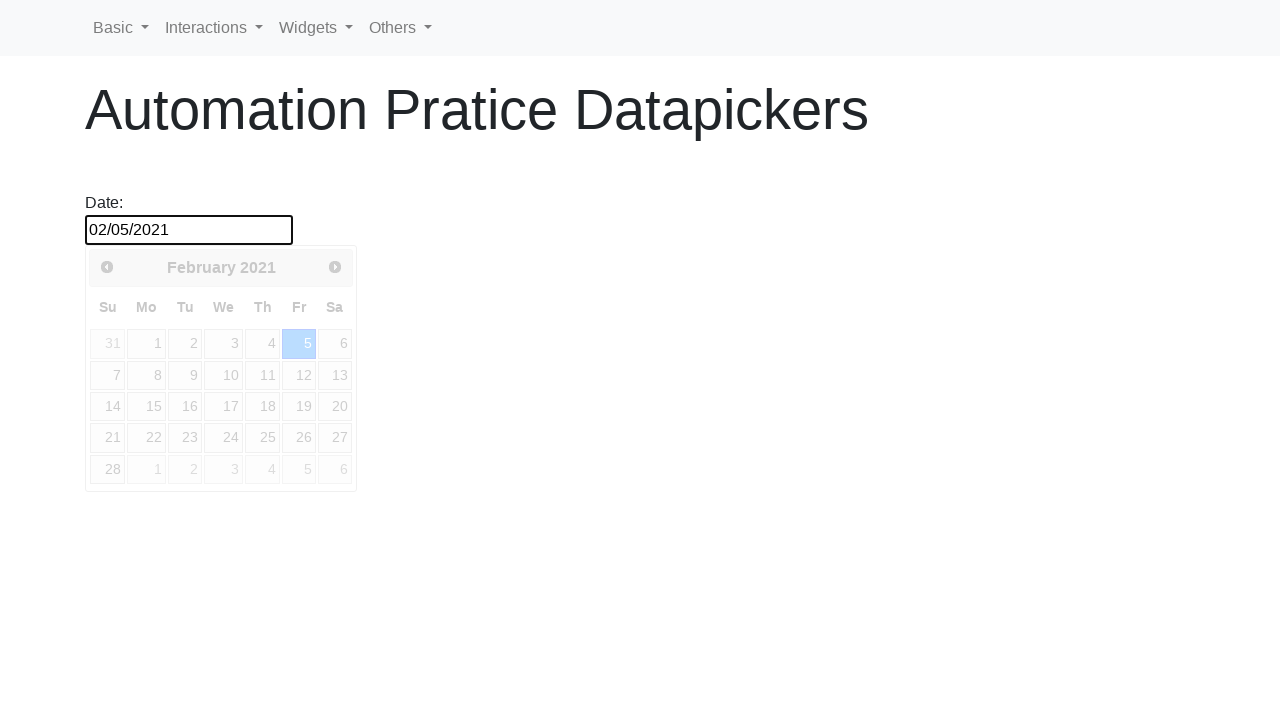

Calendar widget is now visible
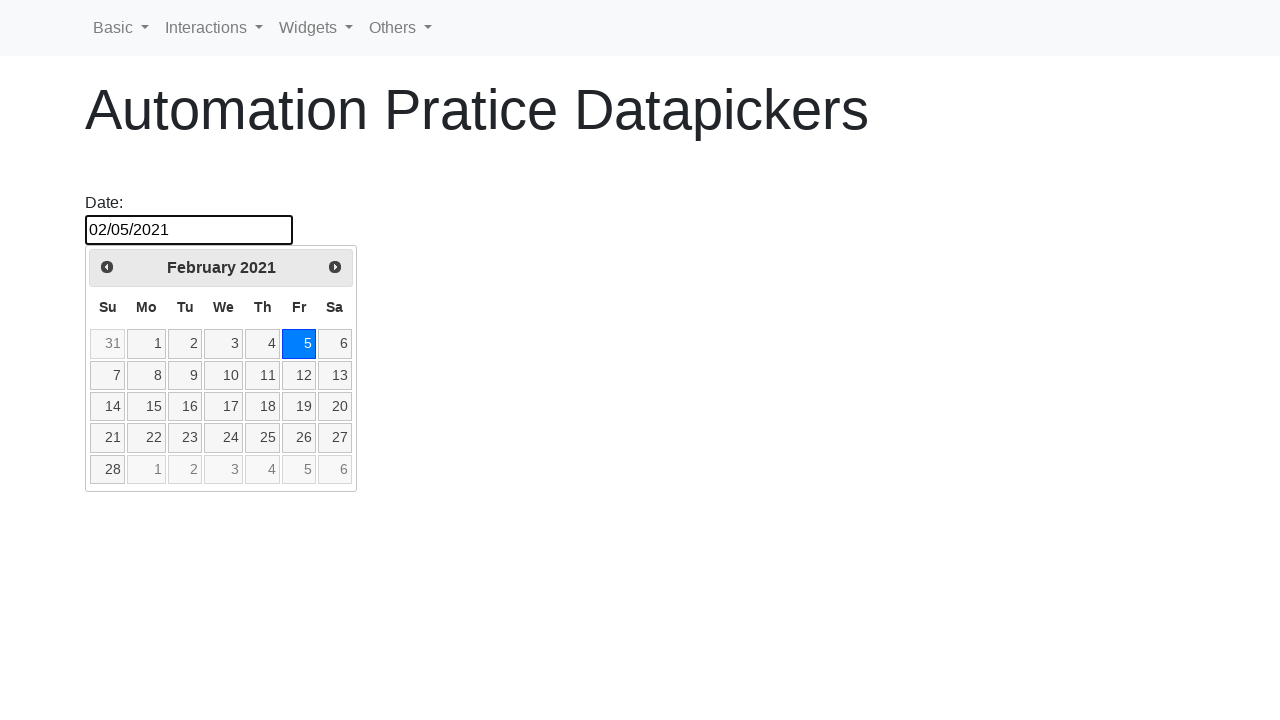

Clicked day 5 in the calendar at (299, 344) on xpath=//td/a[contains(@class,'ui-state-default') and not(contains(@class,'ui-pri
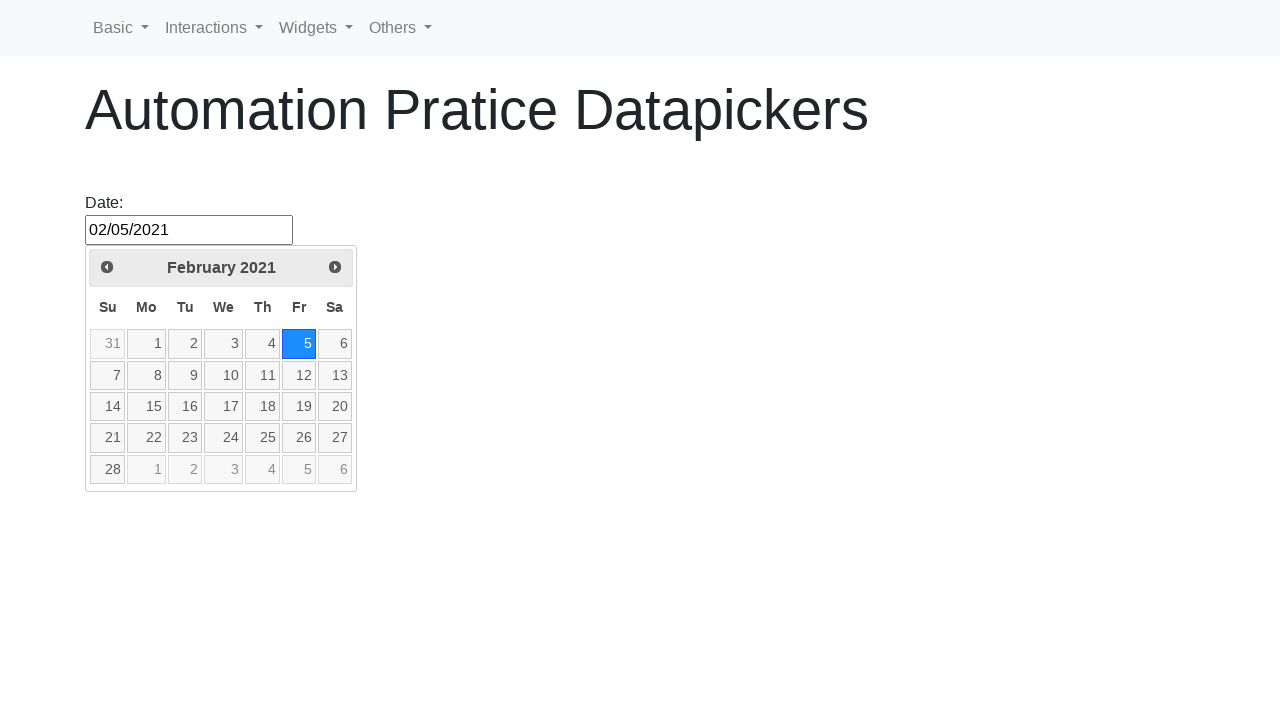

Calendar closed after selecting 5/2/2021
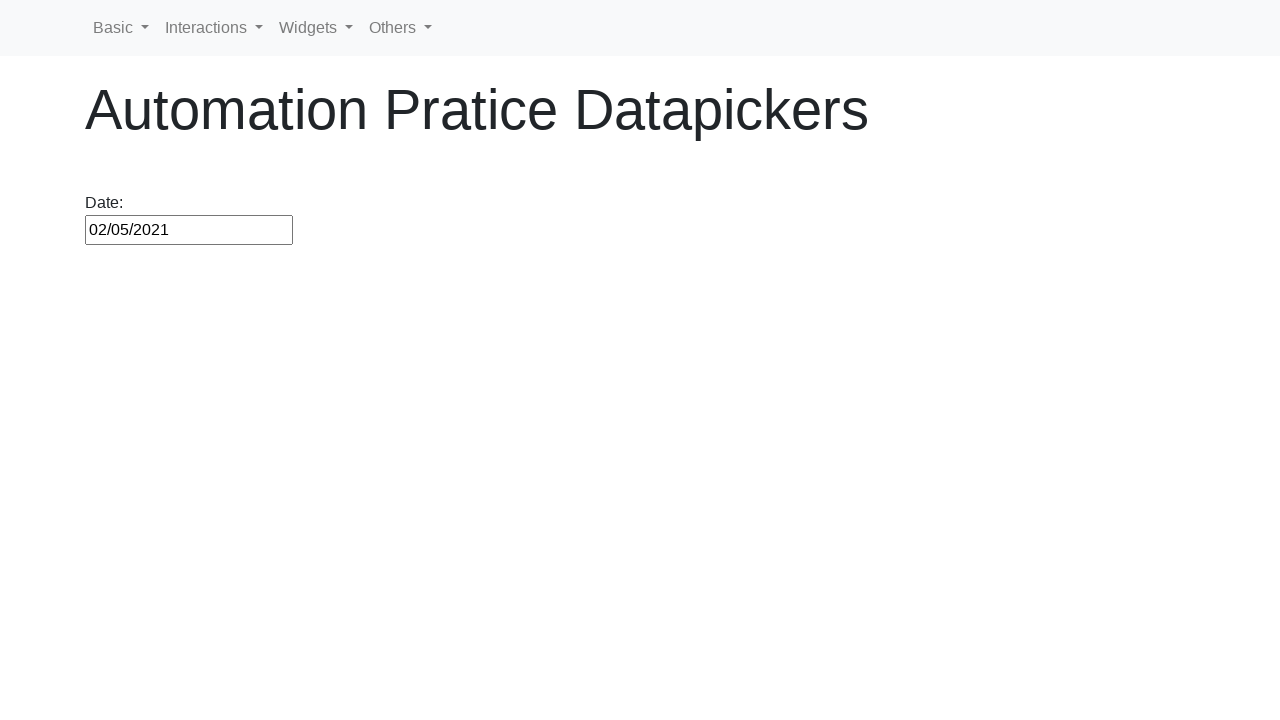

Clicked datepicker input to open calendar at (189, 230) on #datepicker
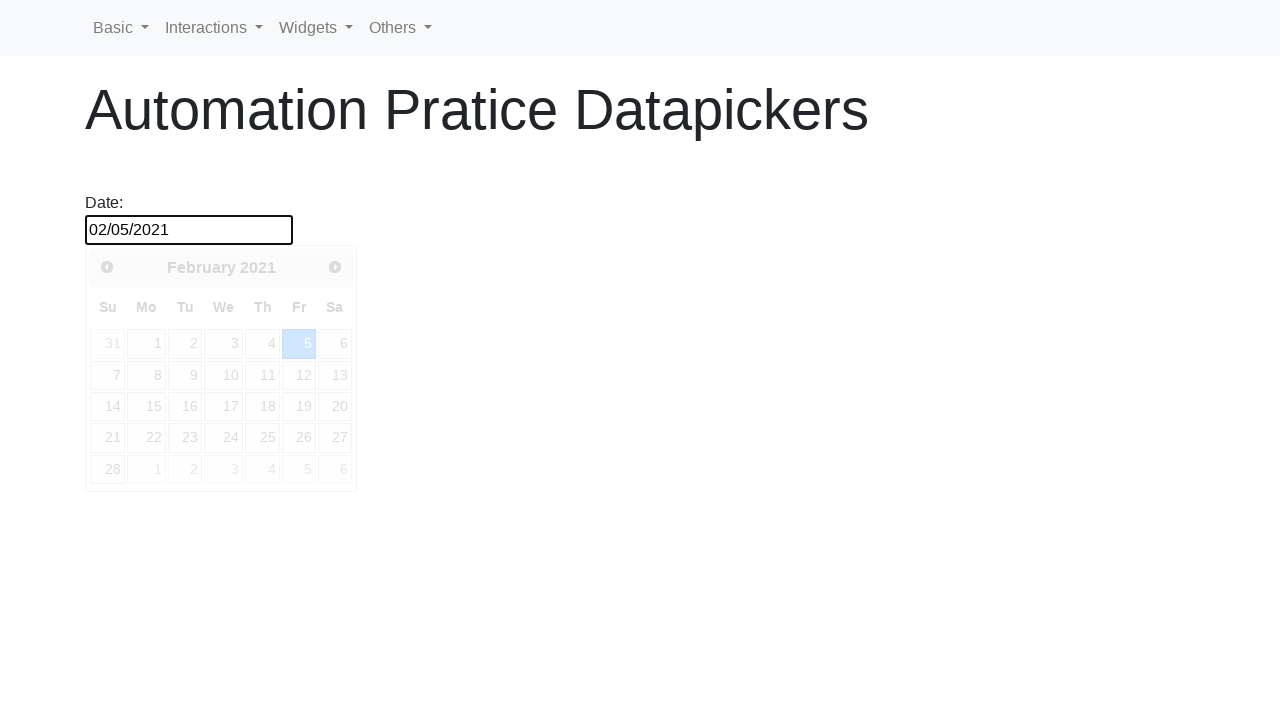

Calendar widget is now visible
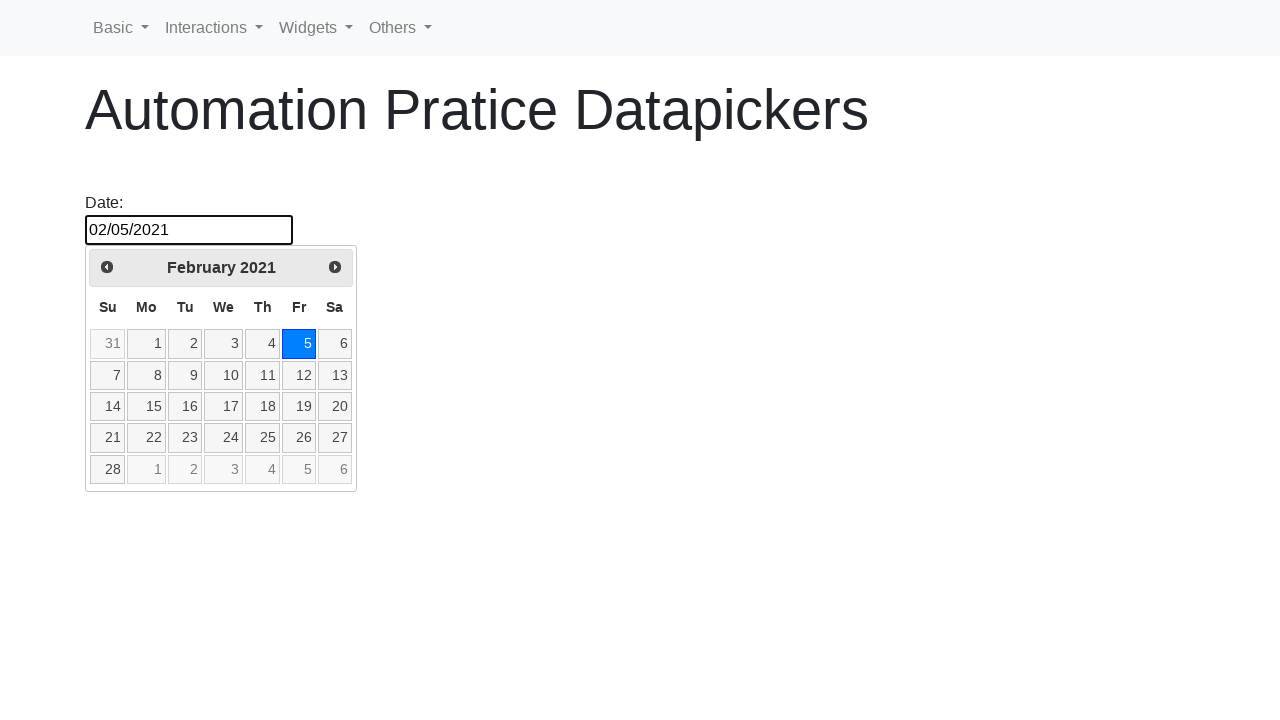

Clicked prev button to go back year (currently 2021, target 2020) at (107, 267) on a.ui-datepicker-prev.ui-corner-all
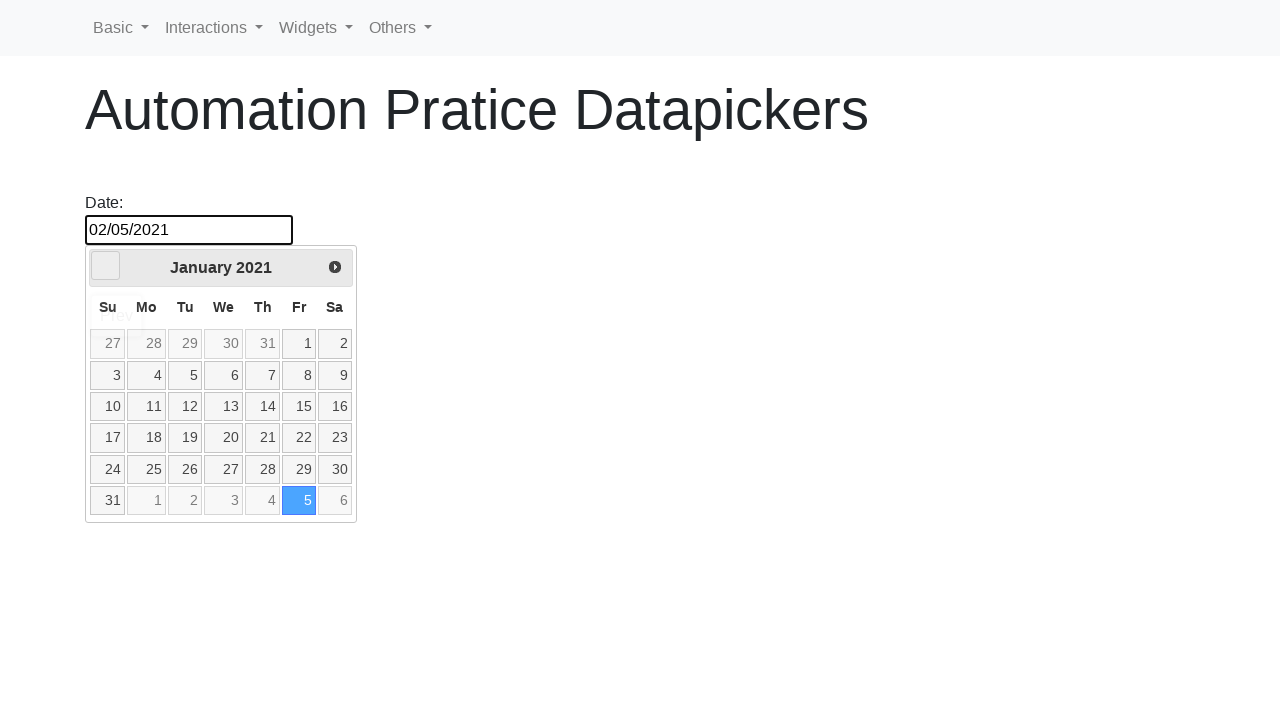

Clicked prev button to go back year (currently 2021, target 2020) at (106, 266) on a.ui-datepicker-prev.ui-corner-all
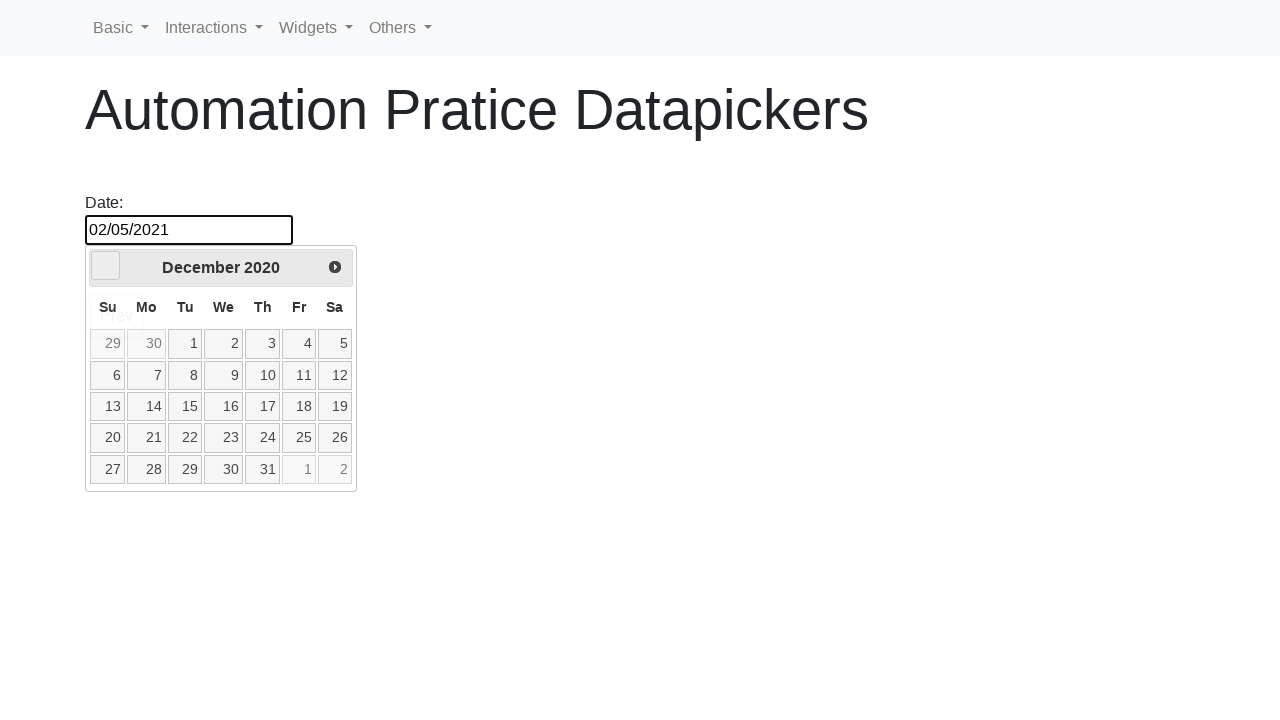

Clicked prev button to go back month (currently 12, target 11) at (106, 266) on a.ui-datepicker-prev.ui-corner-all
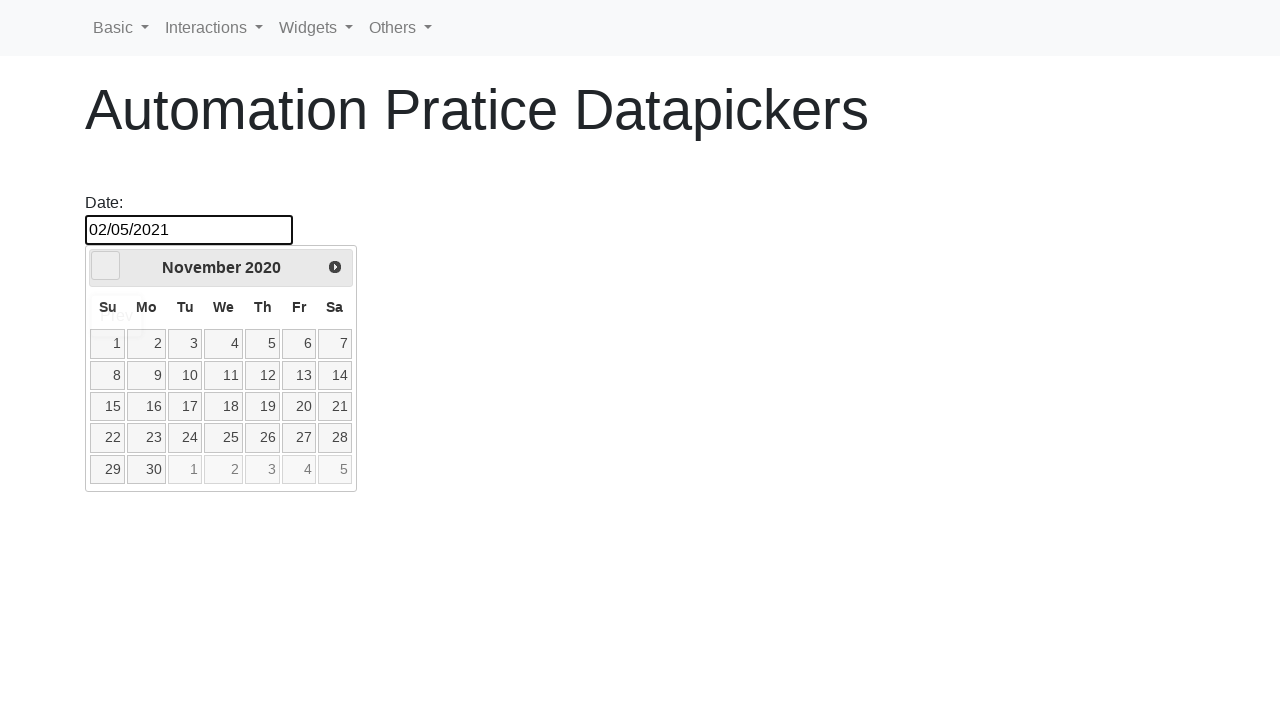

Clicked day 1 in the calendar at (108, 344) on xpath=//td/a[contains(@class,'ui-state-default') and not(contains(@class,'ui-pri
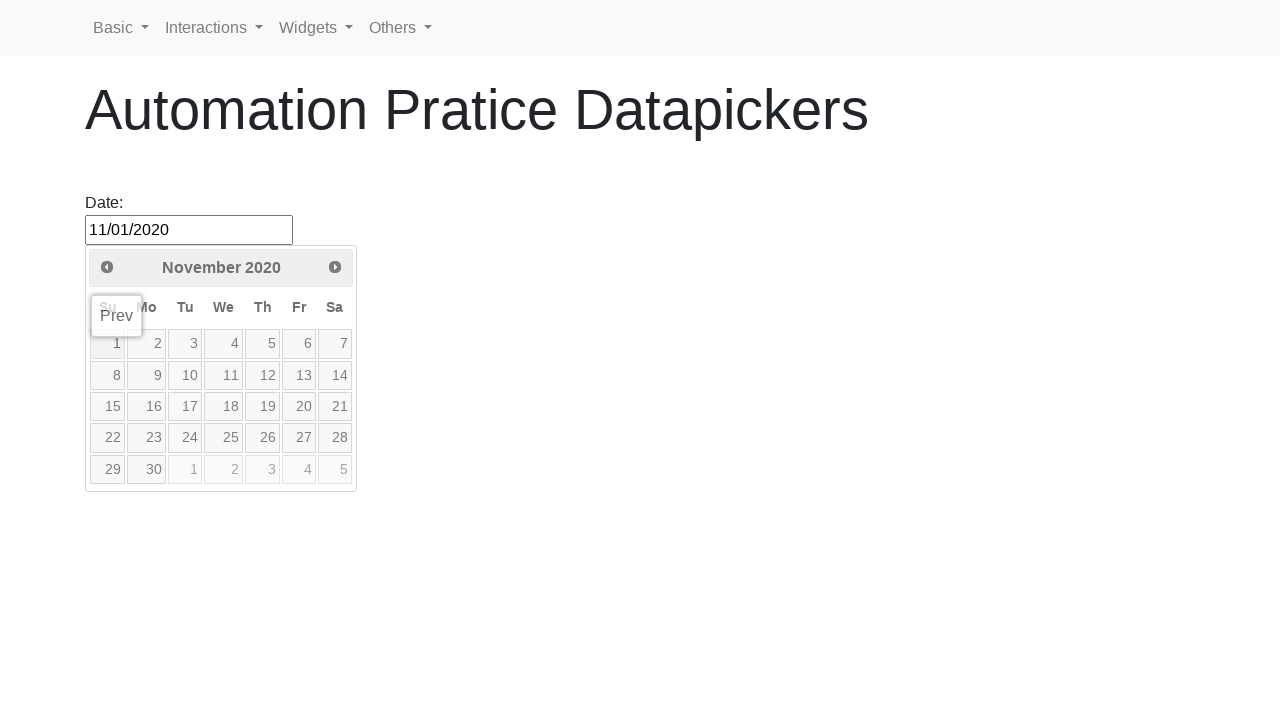

Calendar closed after selecting 1/11/2020
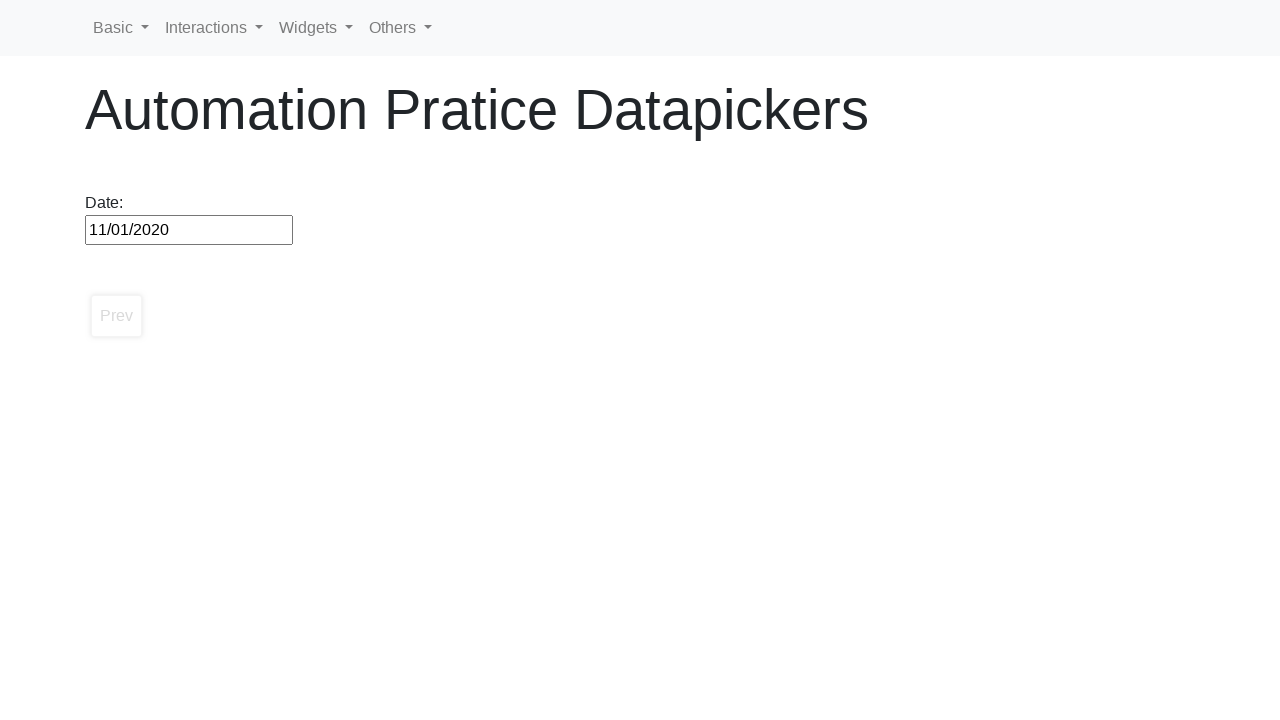

Clicked datepicker input to open calendar at (189, 230) on #datepicker
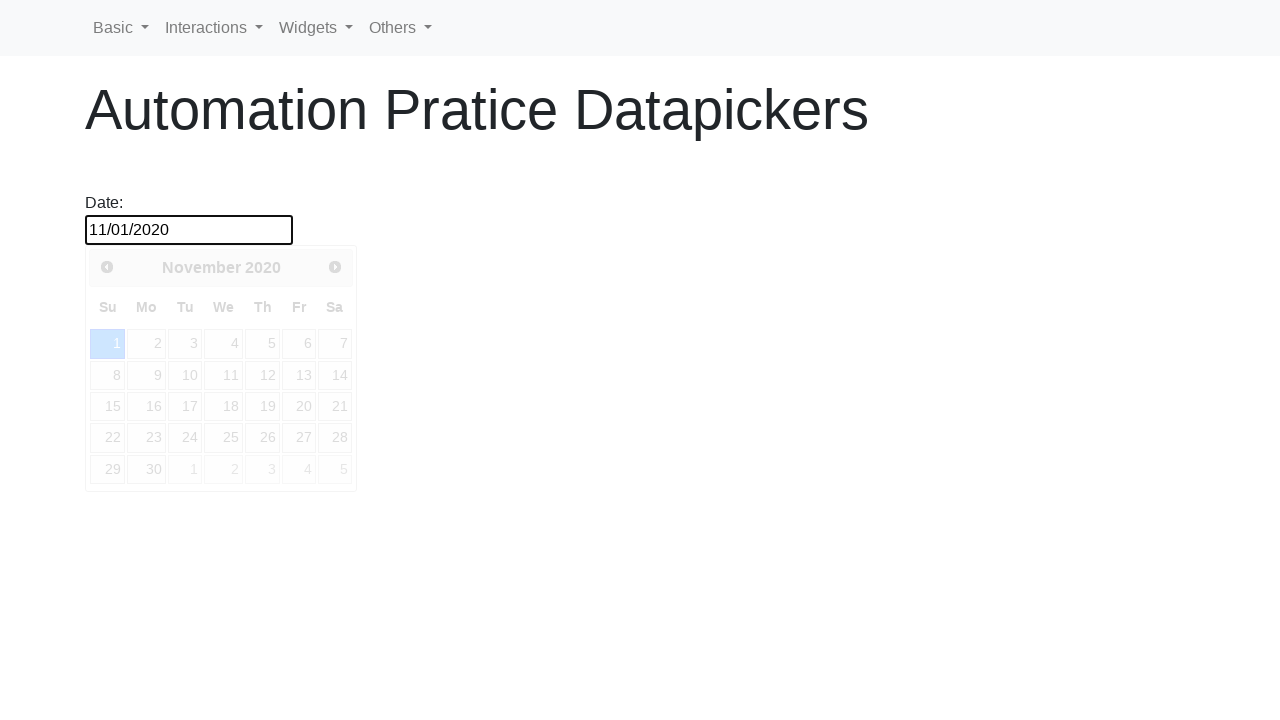

Calendar widget is now visible
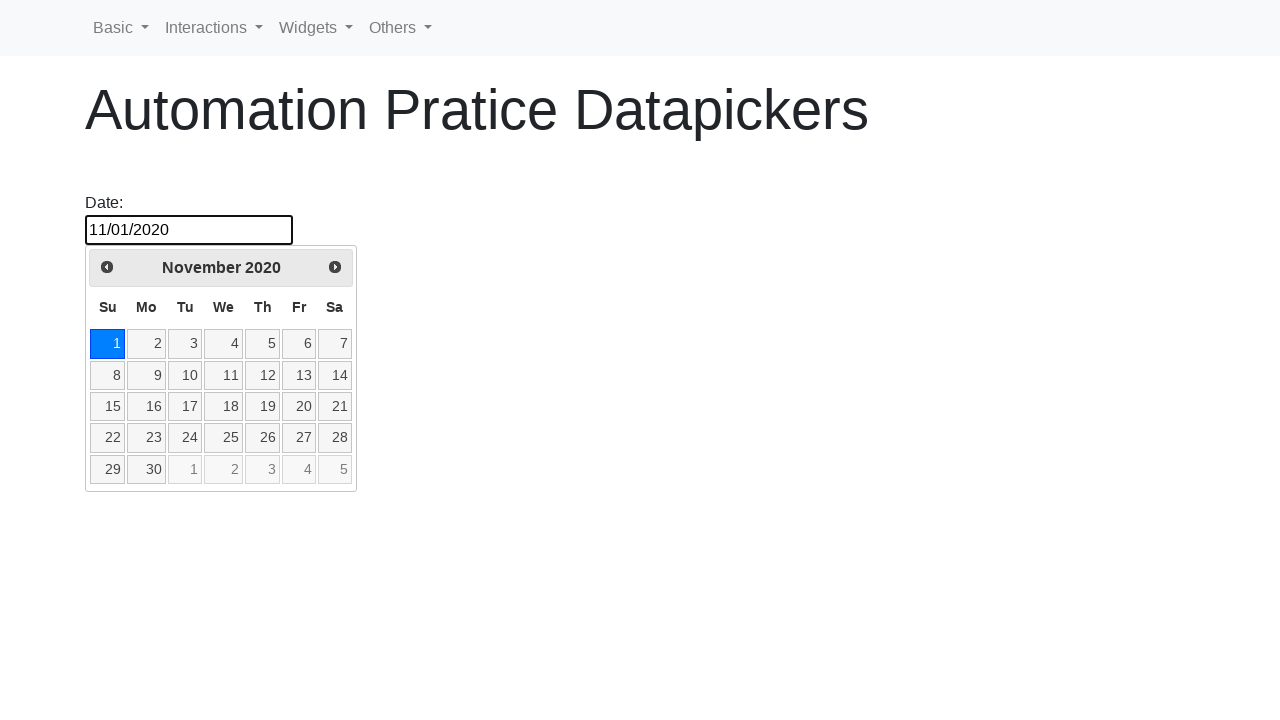

Clicked next button to advance month (currently 11, target 12) at (335, 267) on a.ui-datepicker-next.ui-corner-all
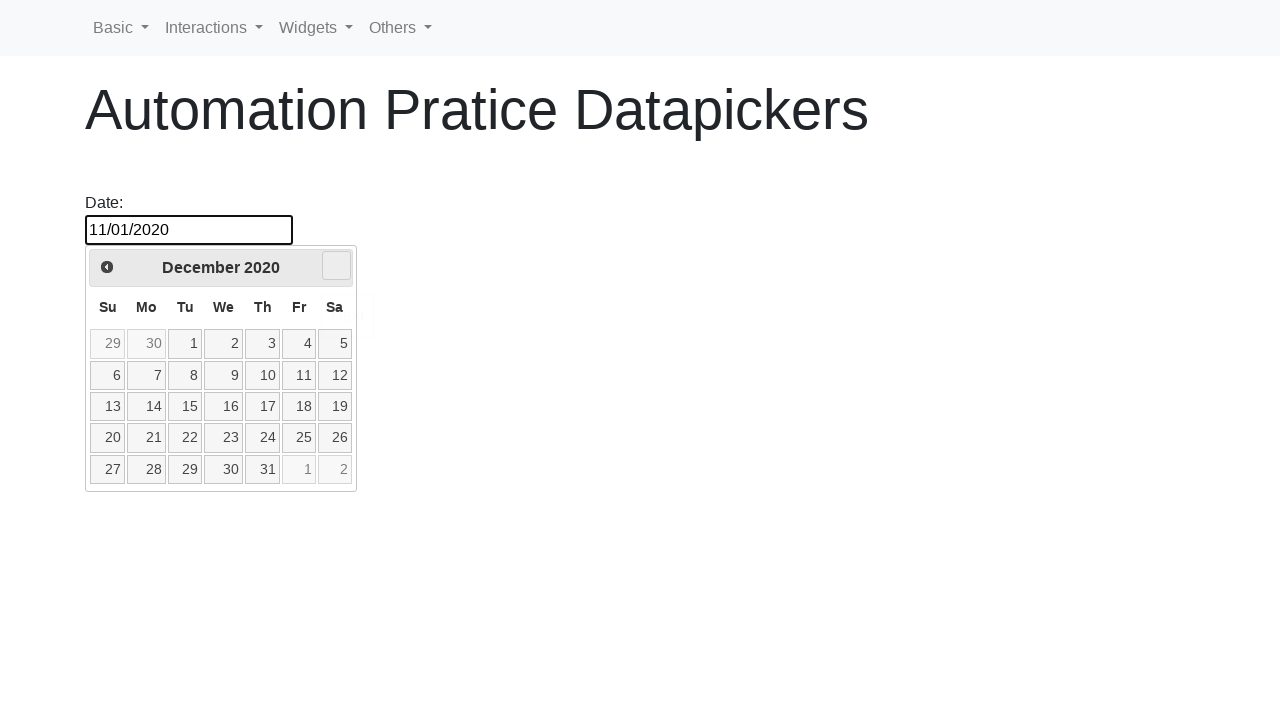

Clicked day 1 in the calendar at (185, 344) on xpath=//td/a[contains(@class,'ui-state-default') and not(contains(@class,'ui-pri
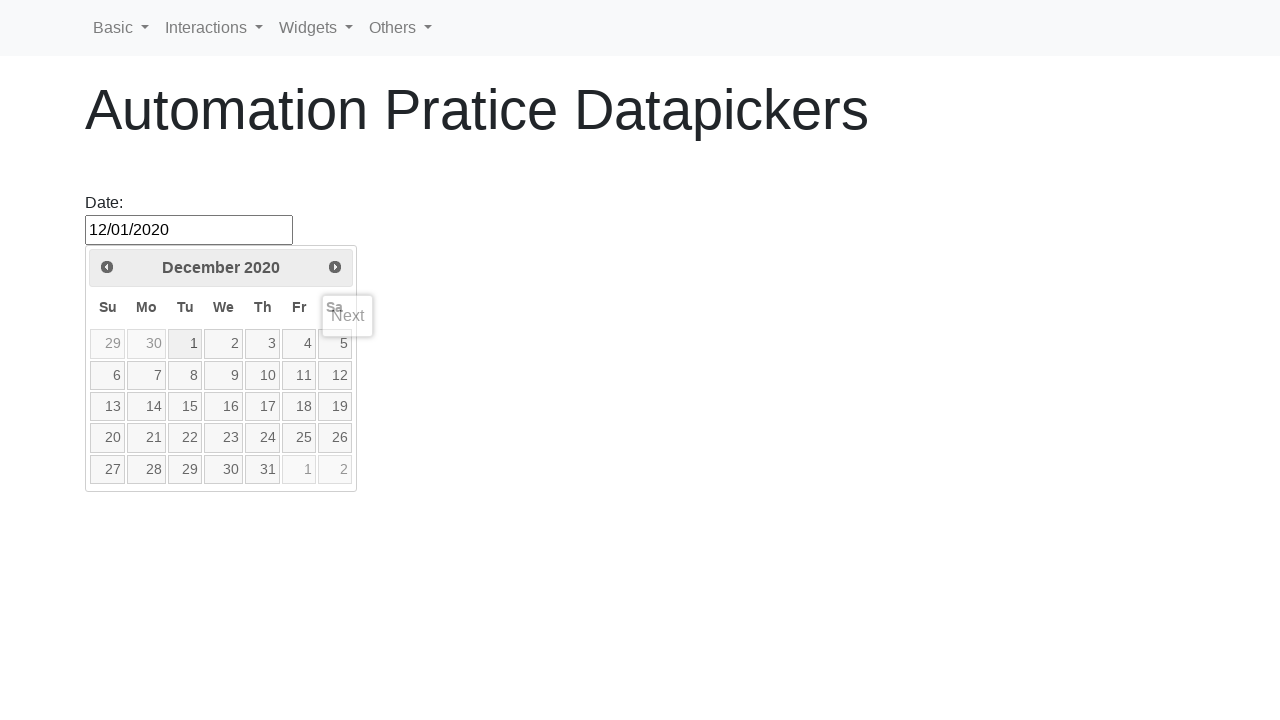

Calendar closed after selecting 1/12/2020
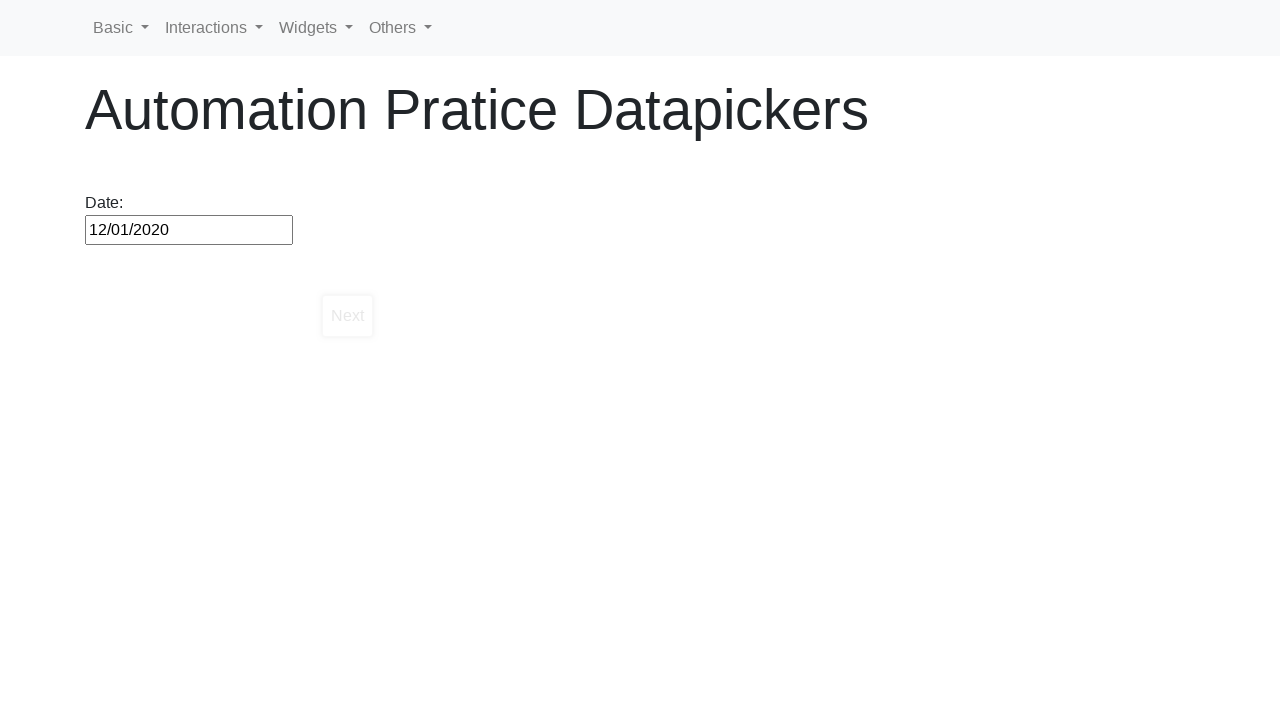

Clicked datepicker input to open calendar at (189, 230) on #datepicker
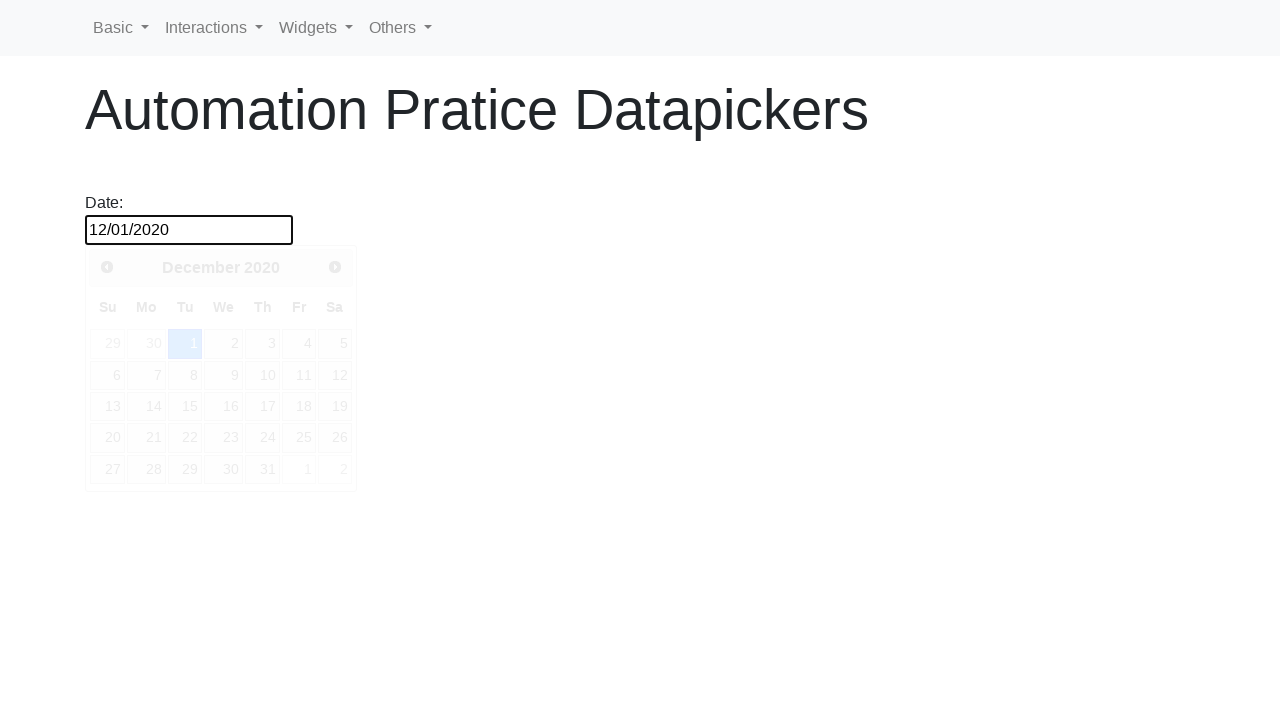

Calendar widget is now visible
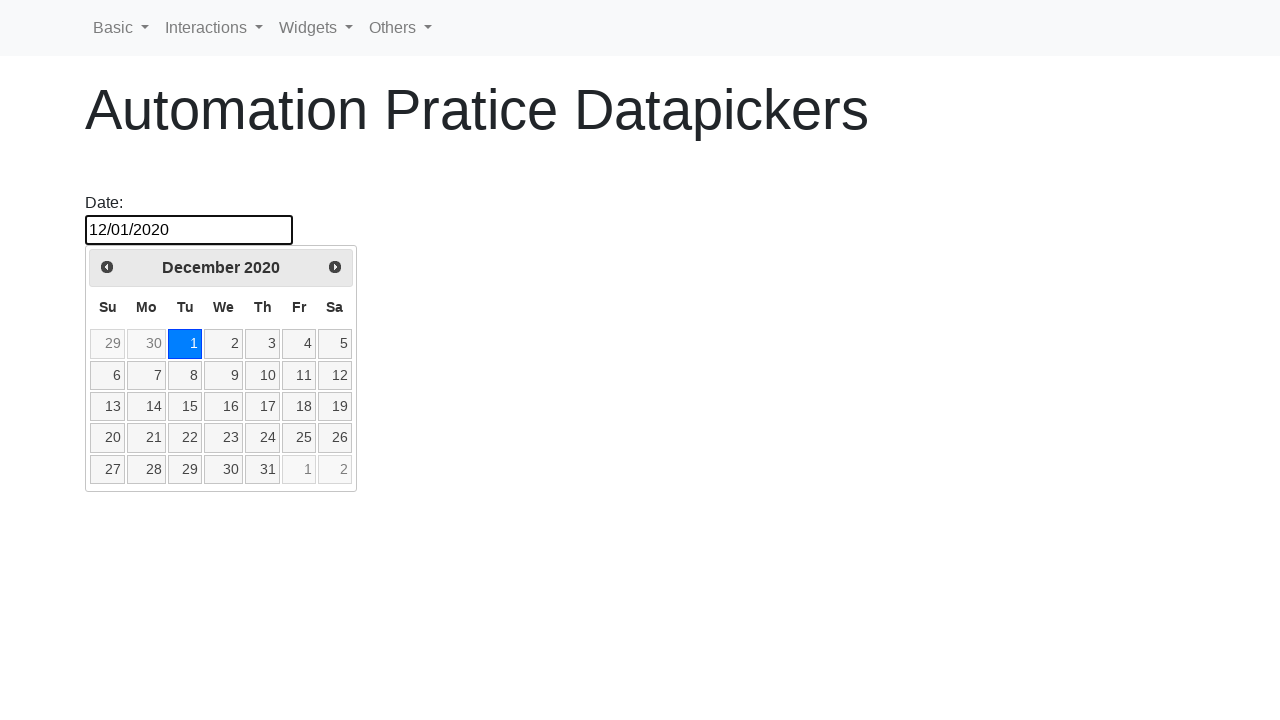

Clicked day 25 in the calendar at (299, 438) on xpath=//td/a[contains(@class,'ui-state-default') and not(contains(@class,'ui-pri
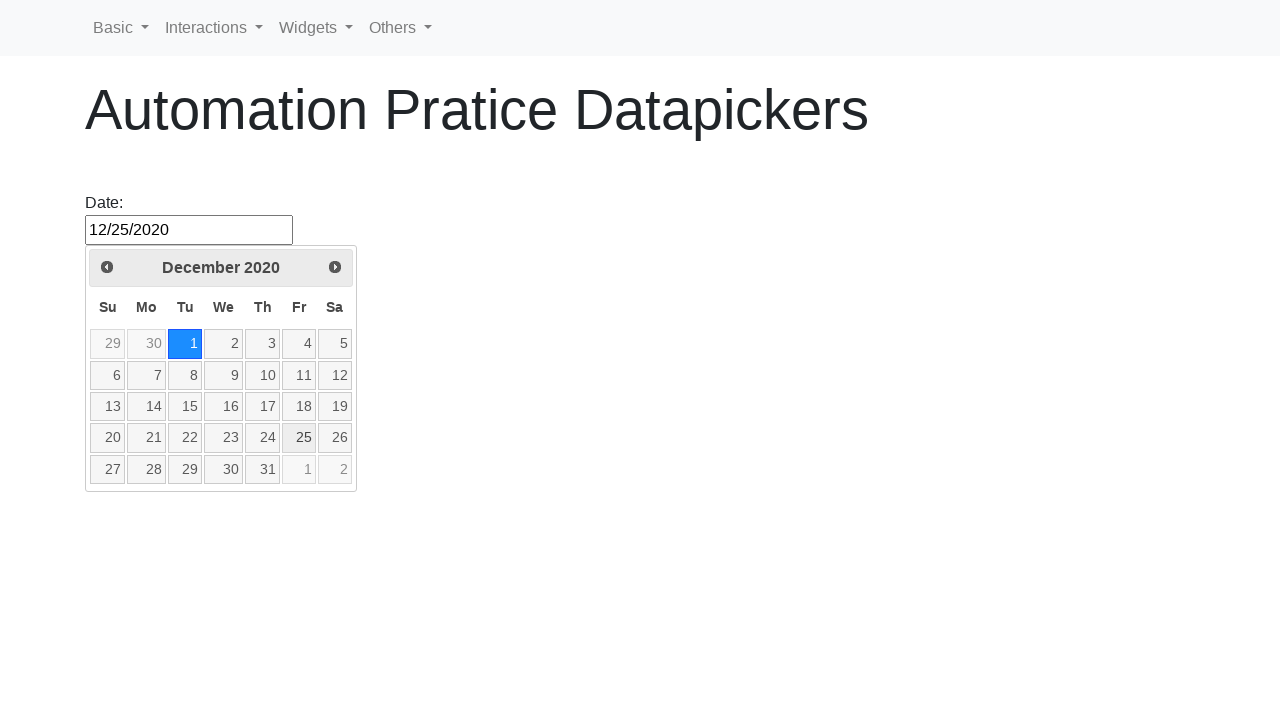

Calendar closed after selecting 25/12/2020
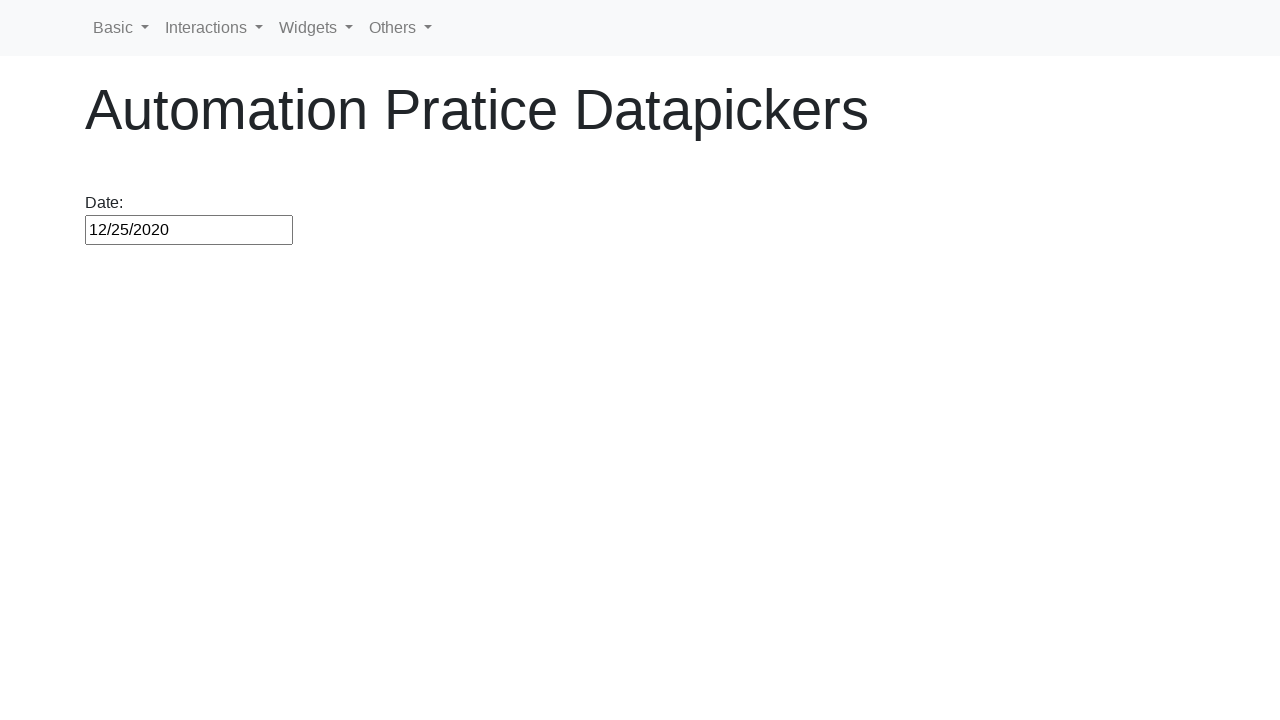

Clicked datepicker input to open calendar at (189, 230) on #datepicker
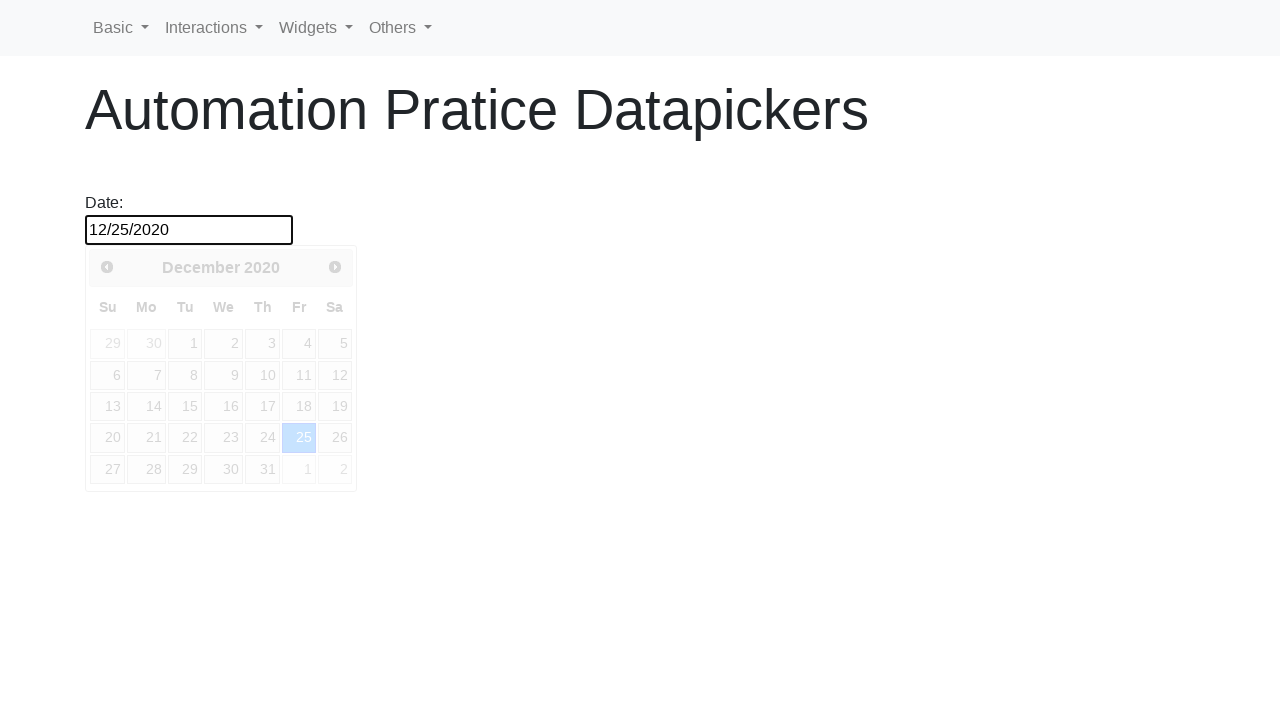

Calendar widget is now visible
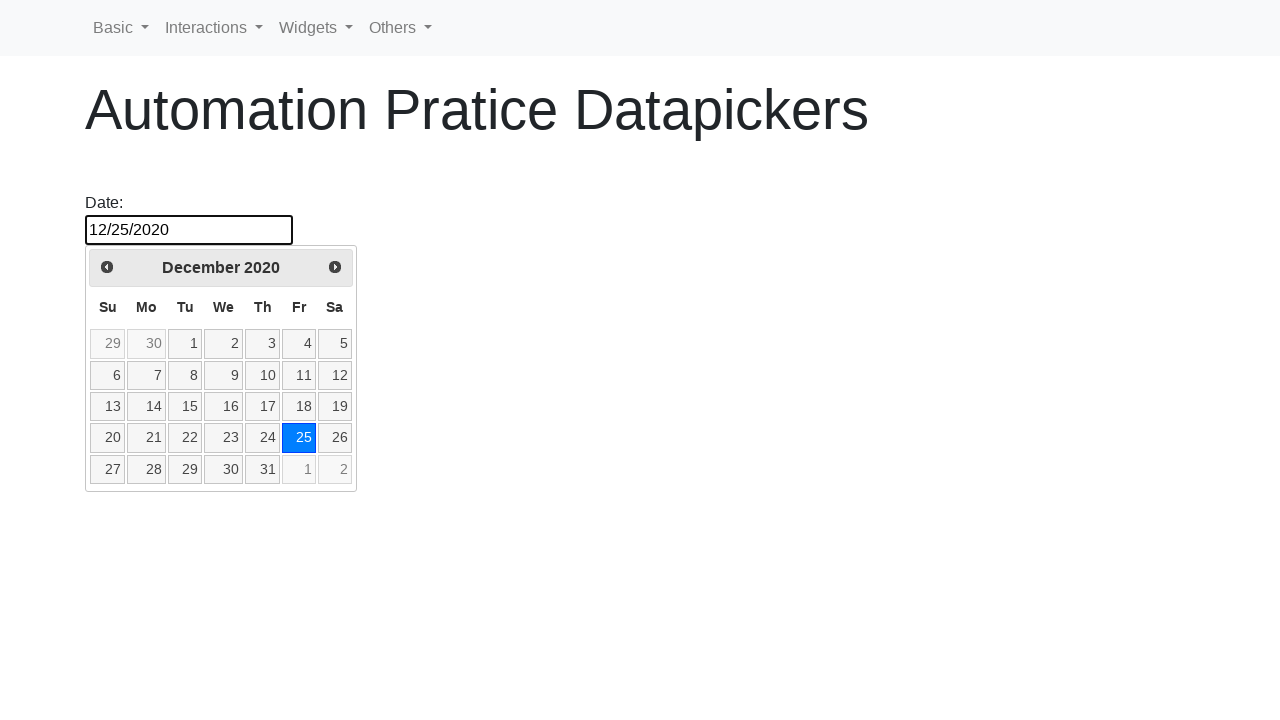

Clicked next button to advance year (currently 2020, target 2022) at (335, 267) on a.ui-datepicker-next.ui-corner-all
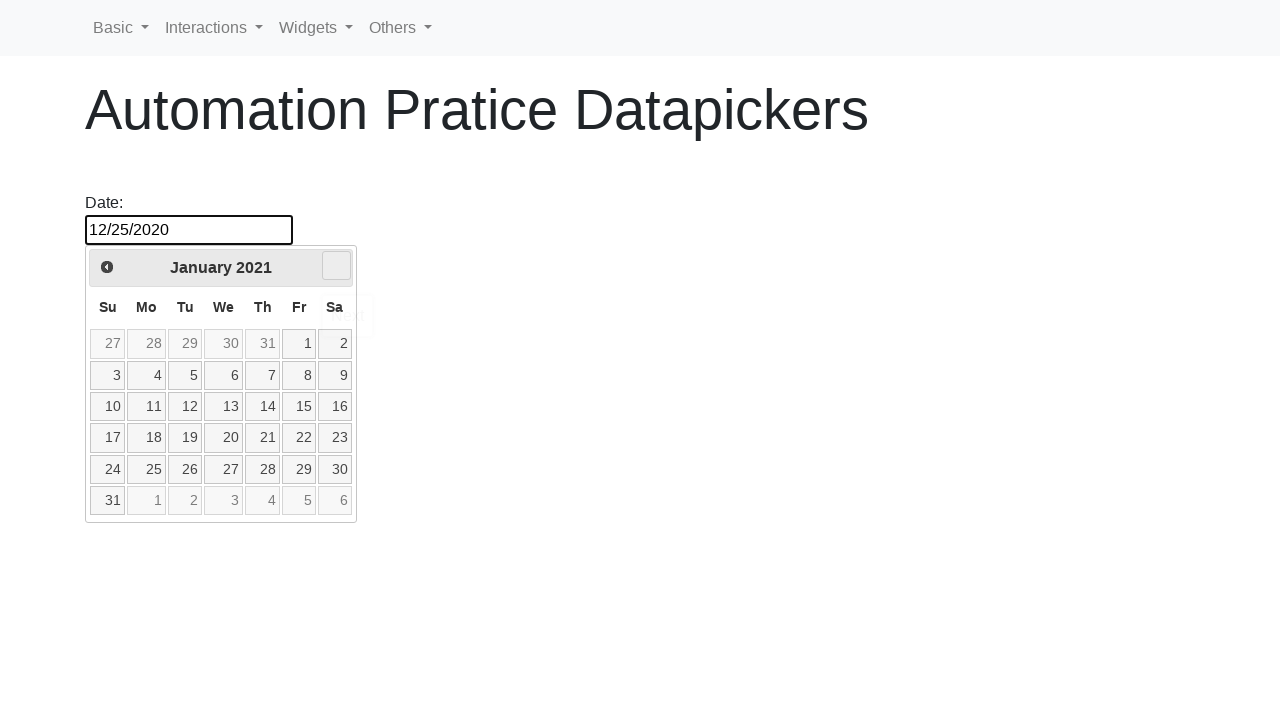

Clicked next button to advance year (currently 2021, target 2022) at (336, 266) on a.ui-datepicker-next.ui-corner-all
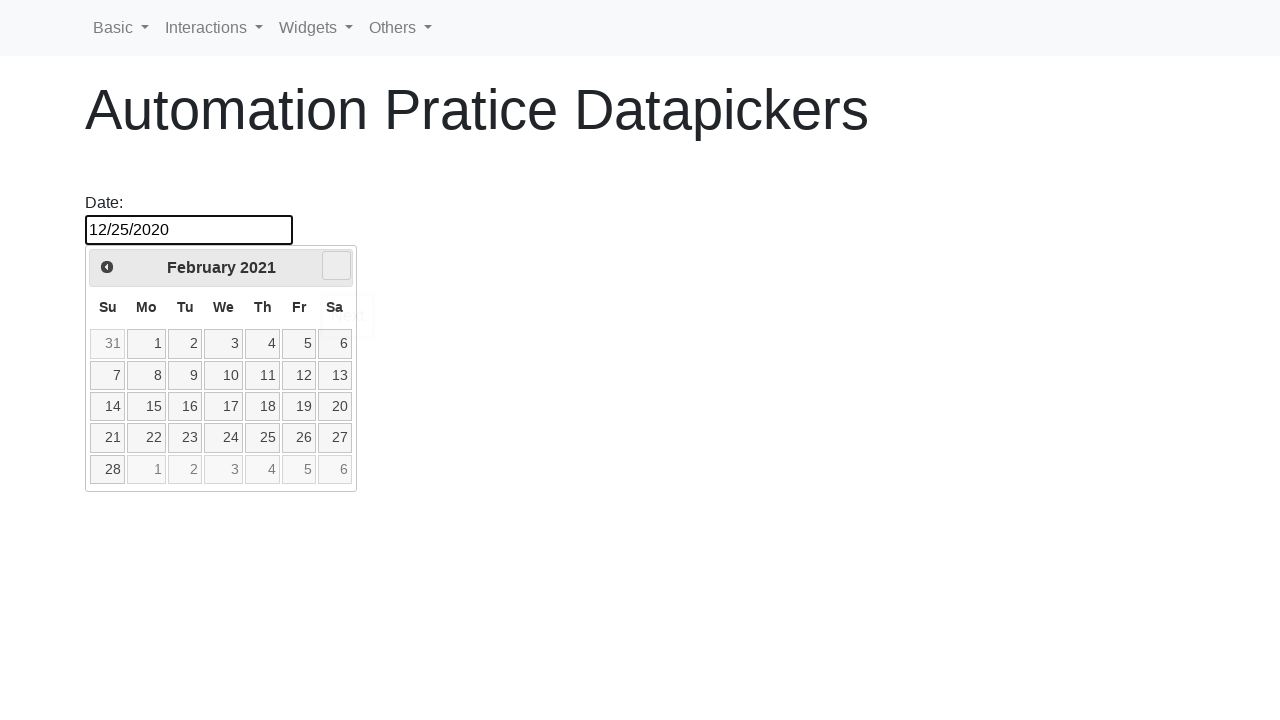

Clicked next button to advance year (currently 2021, target 2022) at (336, 266) on a.ui-datepicker-next.ui-corner-all
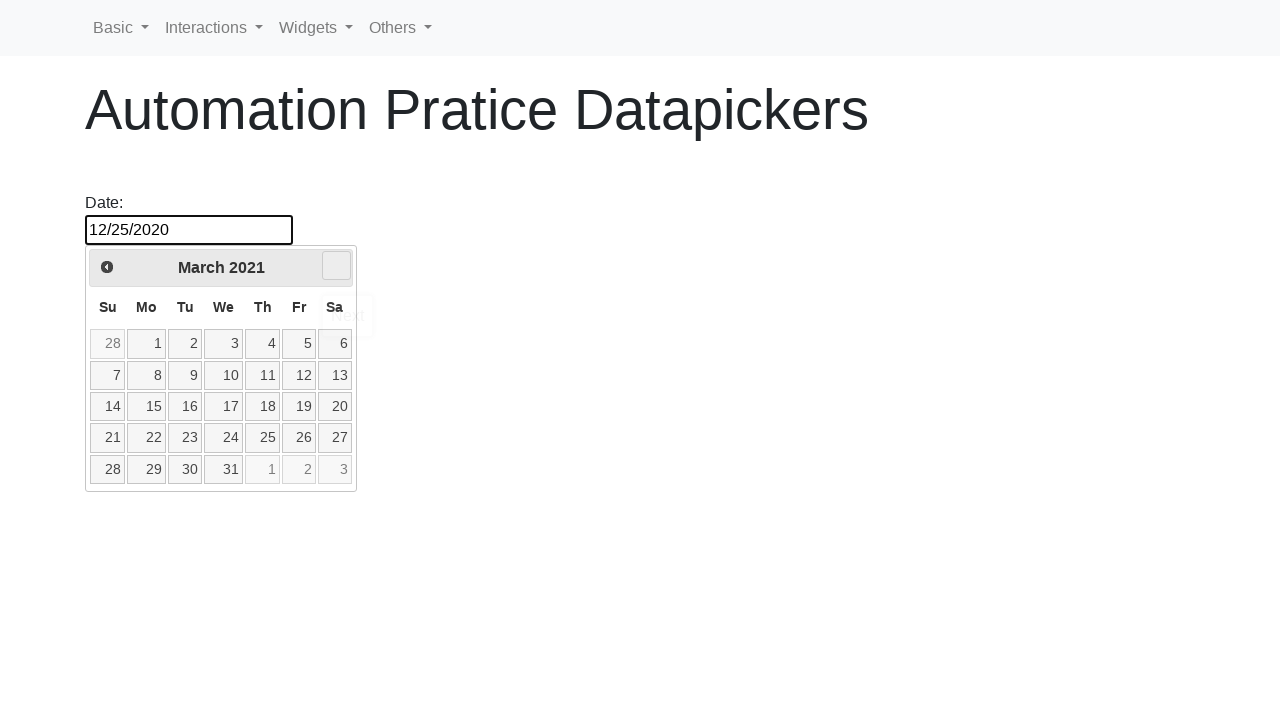

Clicked next button to advance year (currently 2021, target 2022) at (336, 266) on a.ui-datepicker-next.ui-corner-all
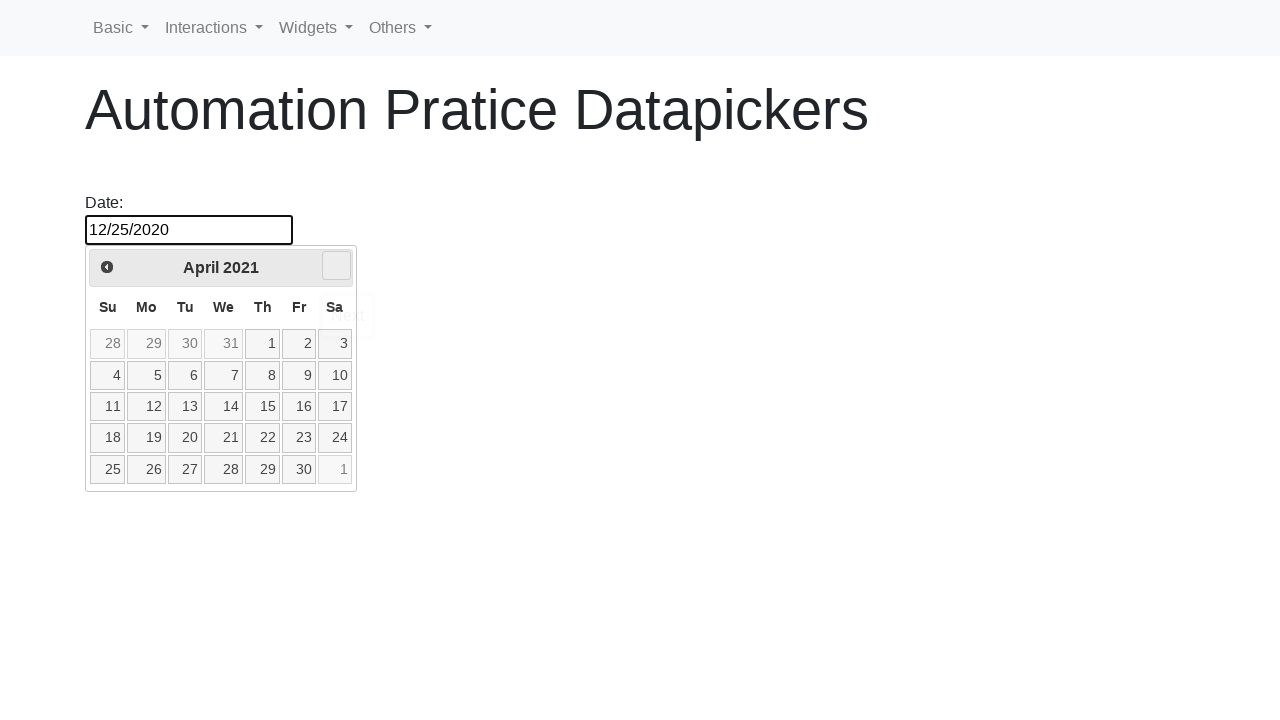

Clicked next button to advance year (currently 2021, target 2022) at (336, 266) on a.ui-datepicker-next.ui-corner-all
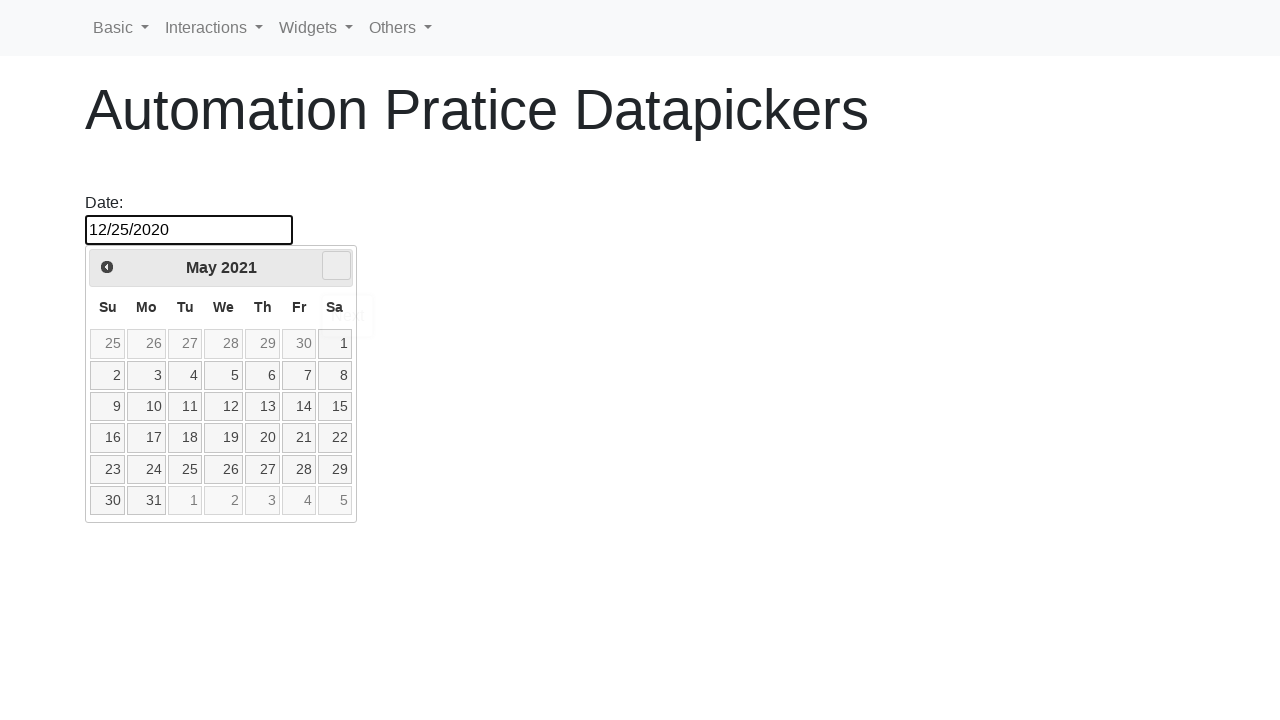

Clicked next button to advance year (currently 2021, target 2022) at (336, 266) on a.ui-datepicker-next.ui-corner-all
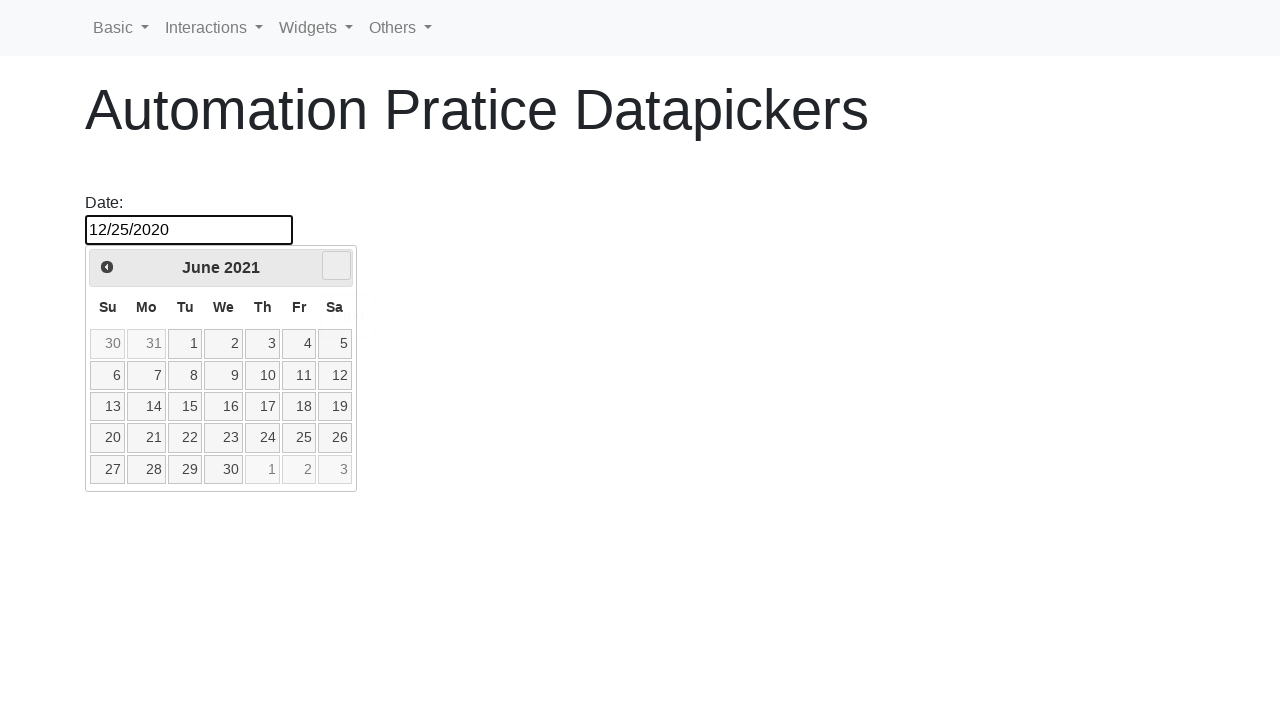

Clicked next button to advance year (currently 2021, target 2022) at (336, 266) on a.ui-datepicker-next.ui-corner-all
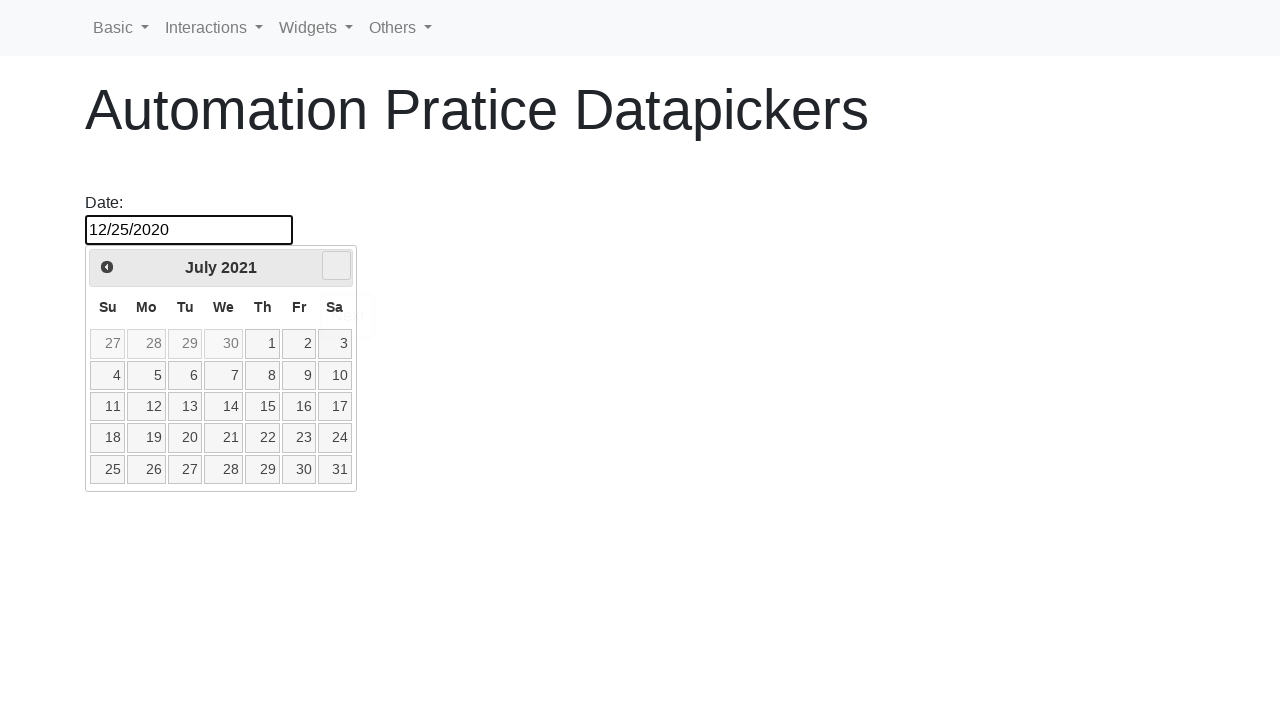

Clicked next button to advance year (currently 2021, target 2022) at (336, 266) on a.ui-datepicker-next.ui-corner-all
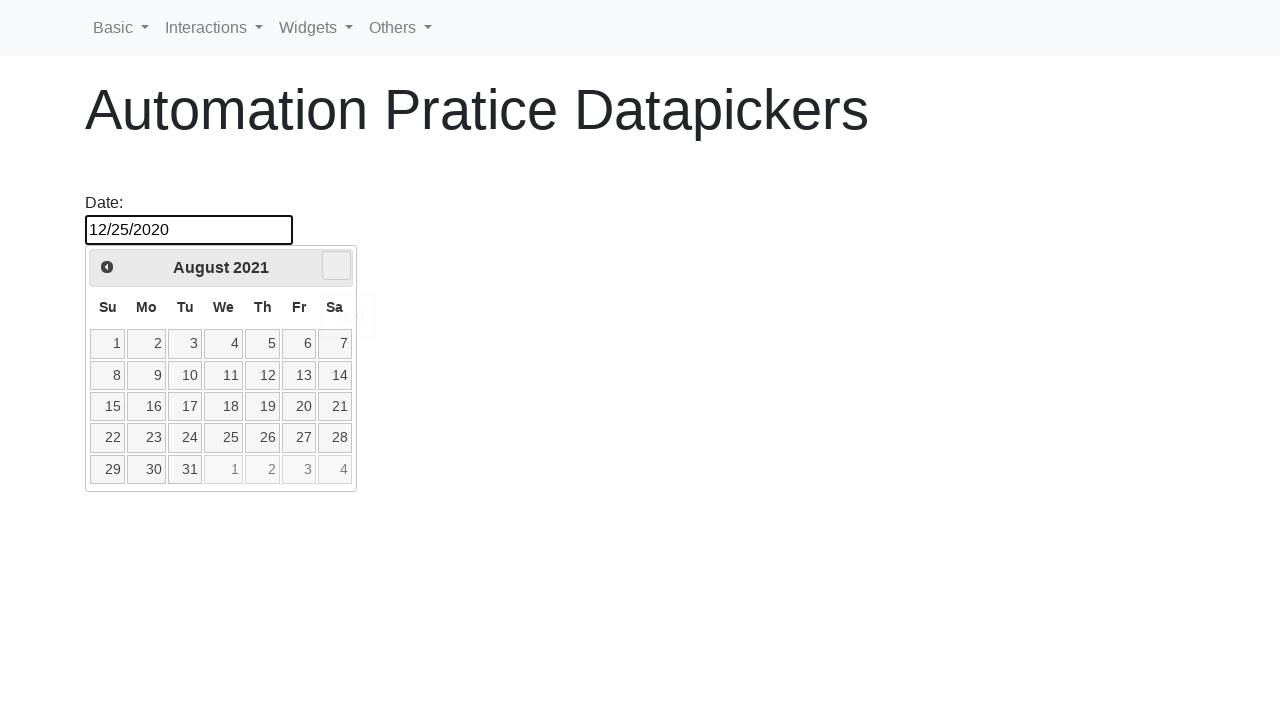

Clicked next button to advance year (currently 2021, target 2022) at (336, 266) on a.ui-datepicker-next.ui-corner-all
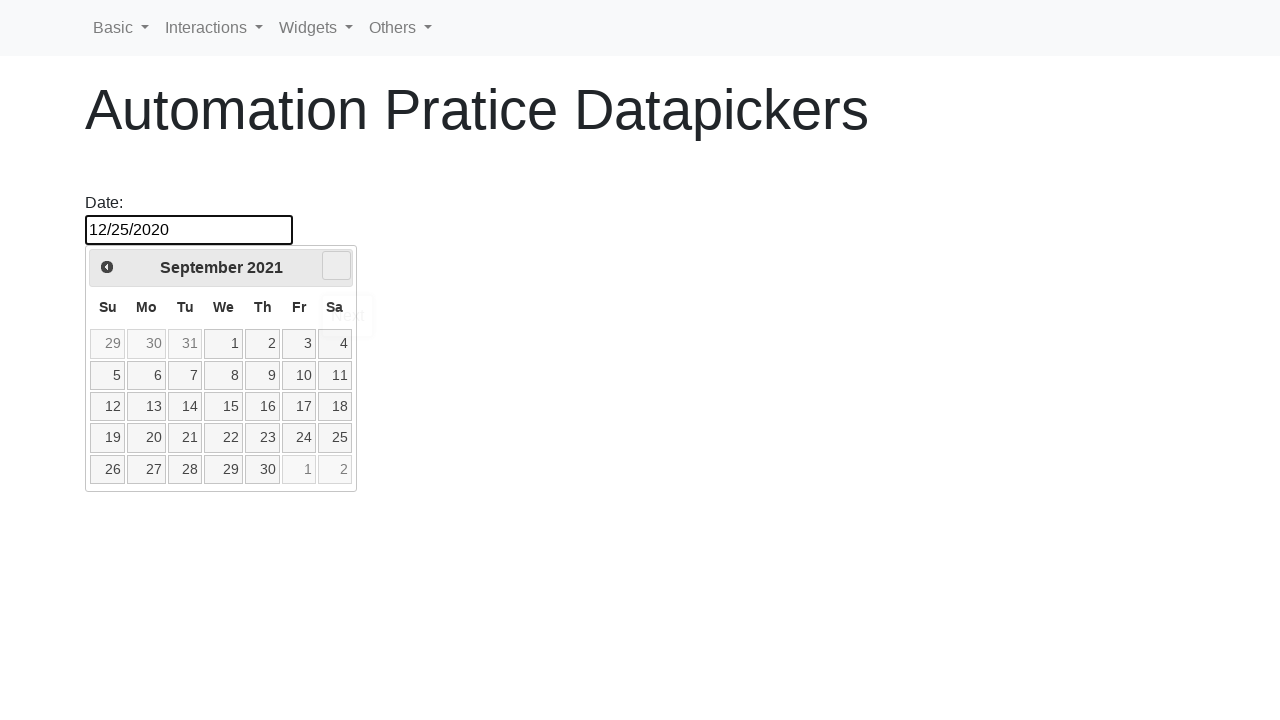

Clicked next button to advance year (currently 2021, target 2022) at (336, 266) on a.ui-datepicker-next.ui-corner-all
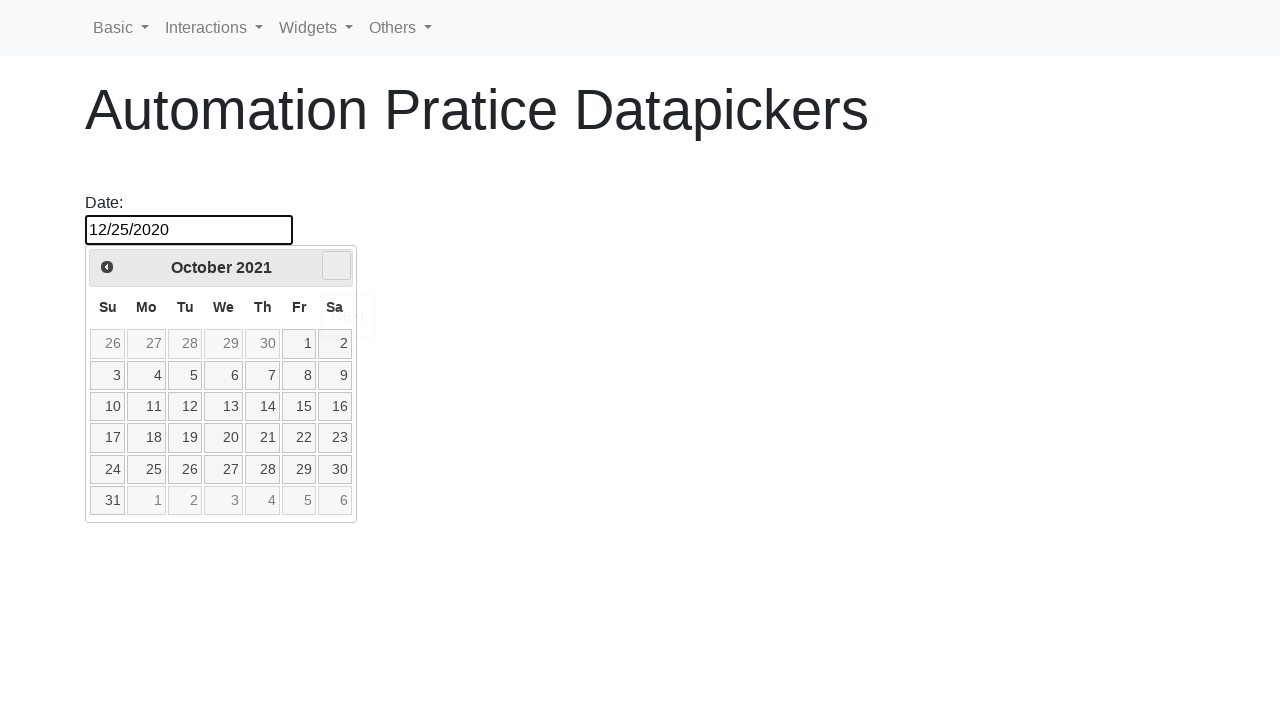

Clicked next button to advance year (currently 2021, target 2022) at (336, 266) on a.ui-datepicker-next.ui-corner-all
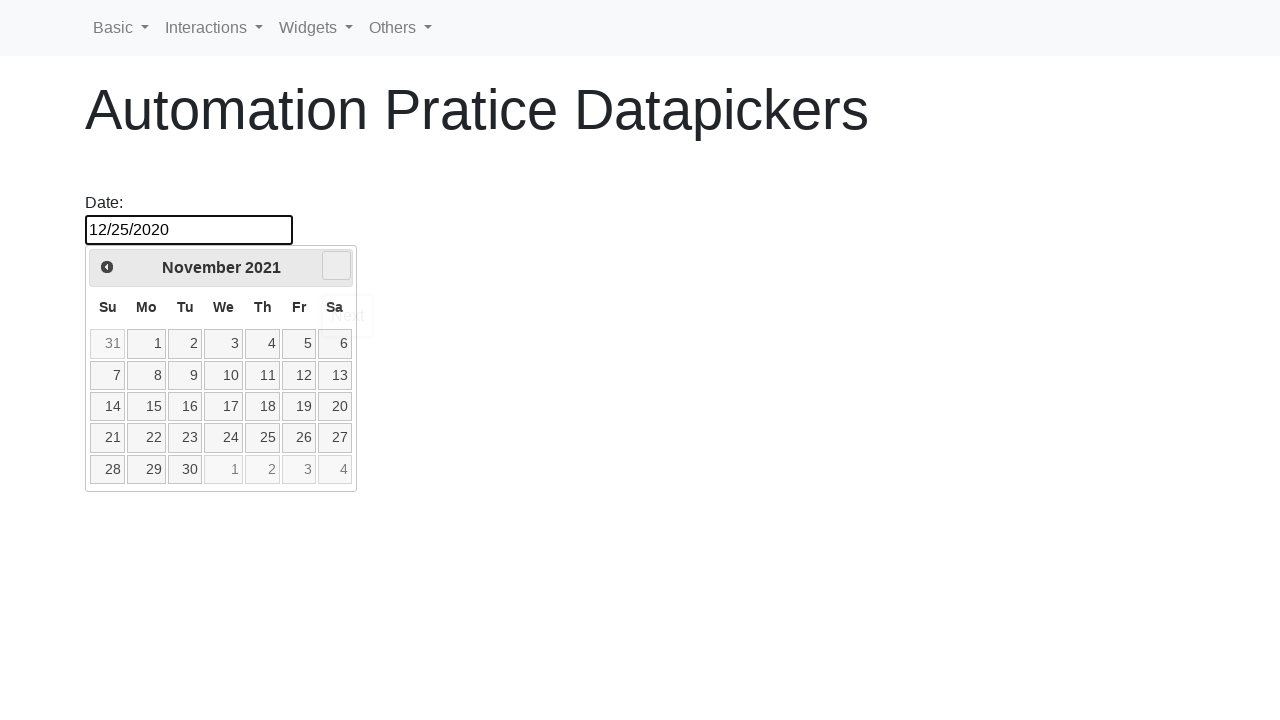

Clicked next button to advance year (currently 2021, target 2022) at (336, 266) on a.ui-datepicker-next.ui-corner-all
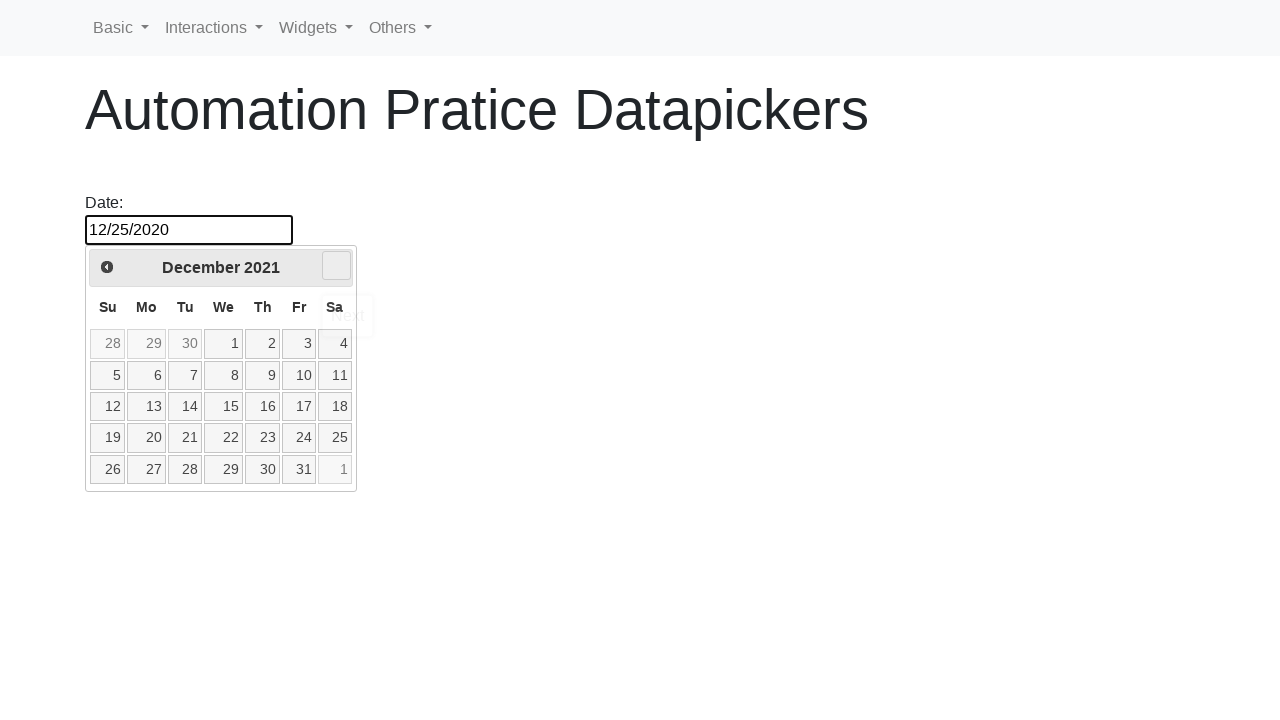

Clicked next button to advance year (currently 2021, target 2022) at (336, 266) on a.ui-datepicker-next.ui-corner-all
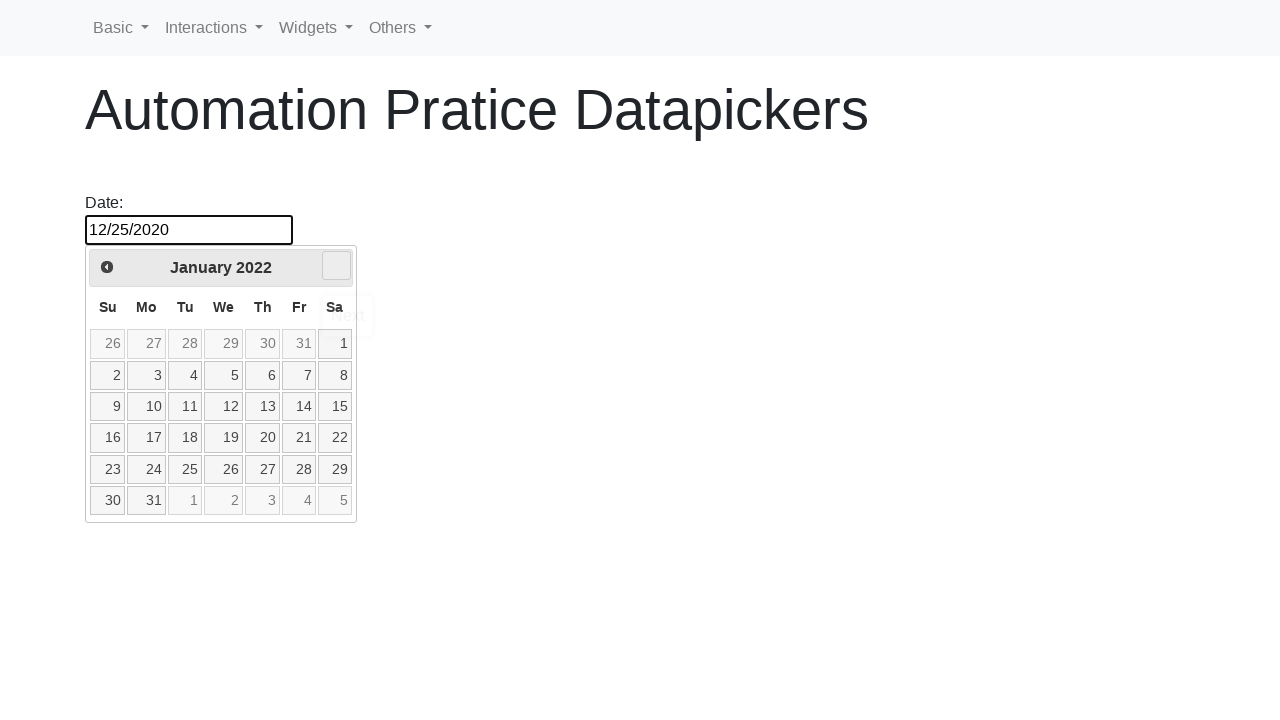

Clicked next button to advance month (currently 1, target 2) at (336, 266) on a.ui-datepicker-next.ui-corner-all
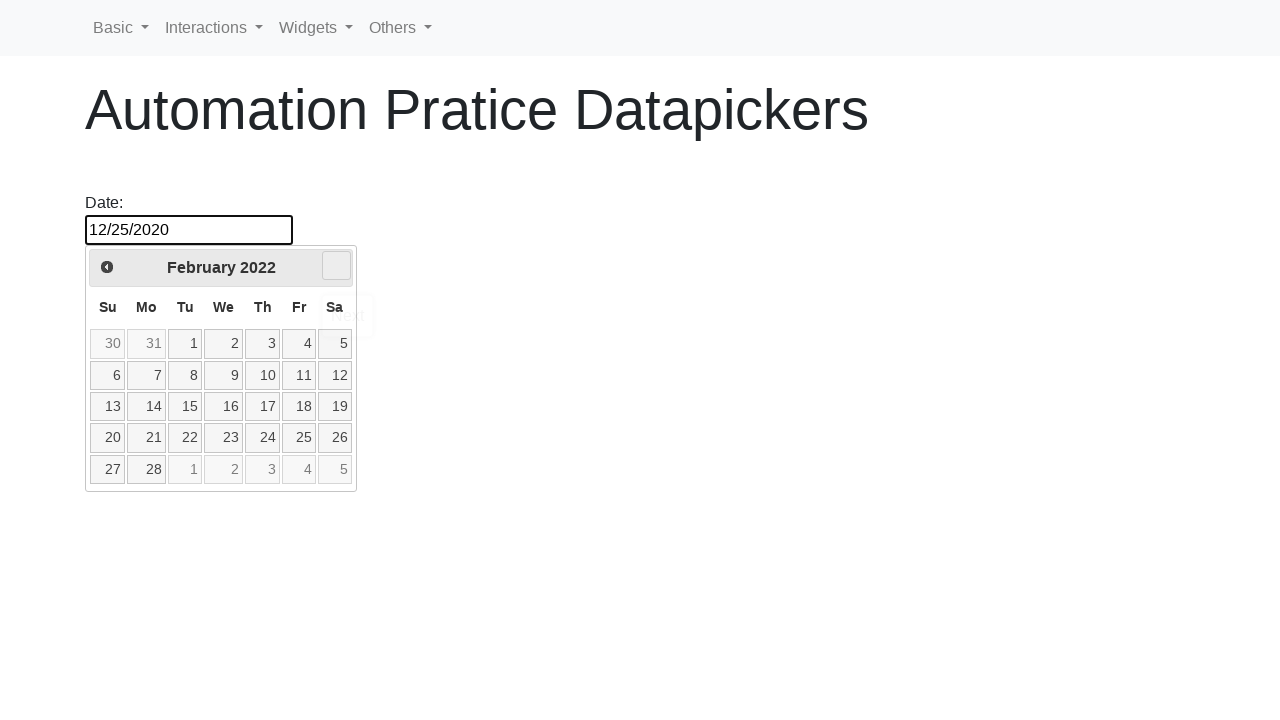

Clicked day 1 in the calendar at (185, 344) on xpath=//td/a[contains(@class,'ui-state-default') and not(contains(@class,'ui-pri
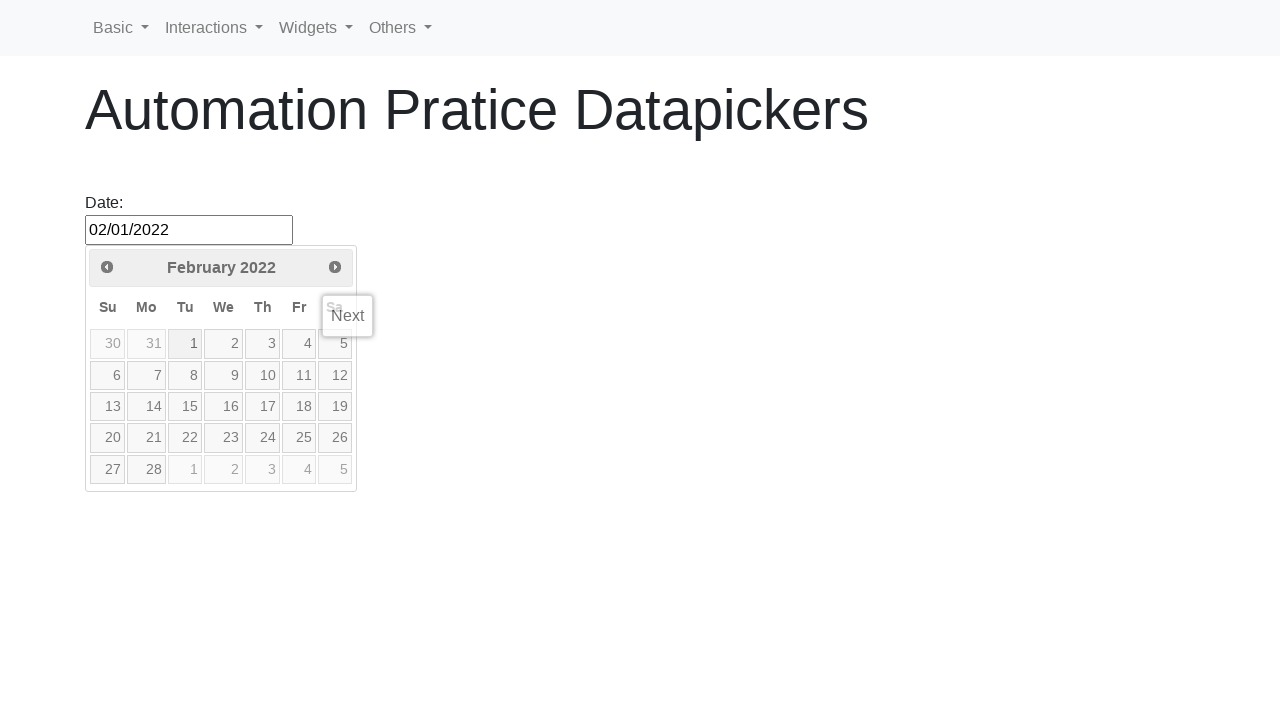

Calendar closed after selecting 1/2/2022
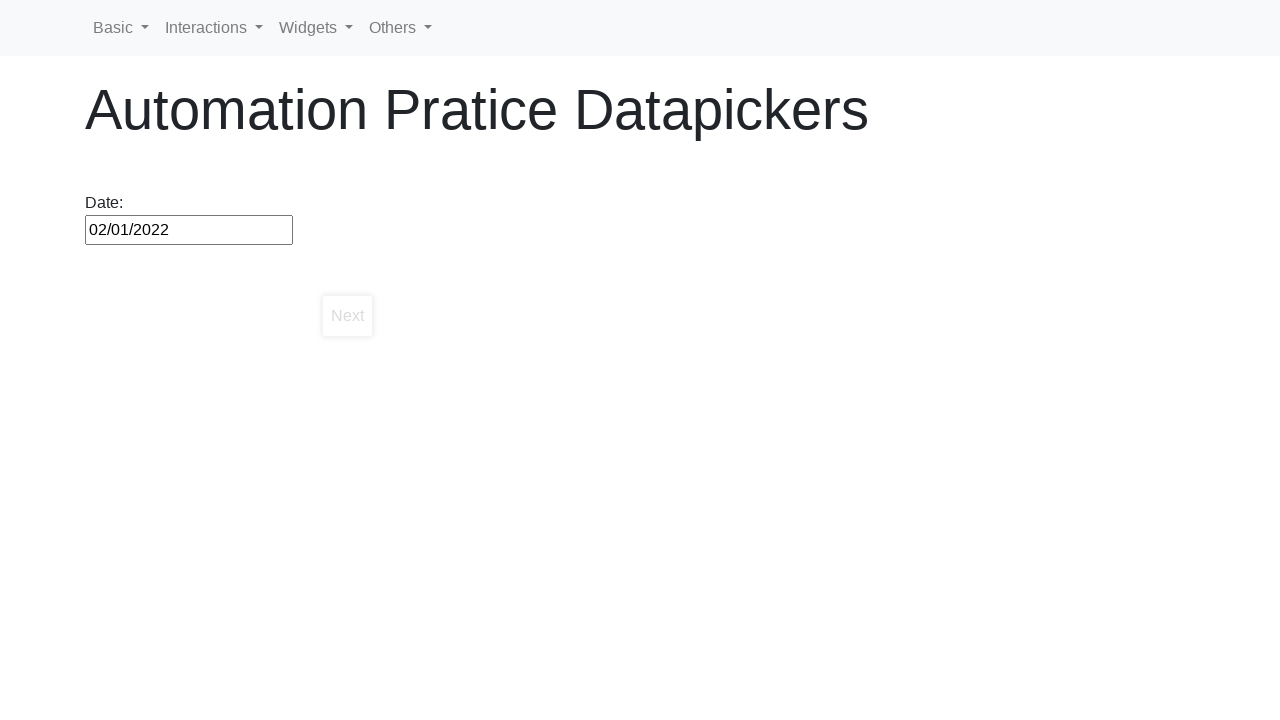

Clicked datepicker input to open calendar at (189, 230) on #datepicker
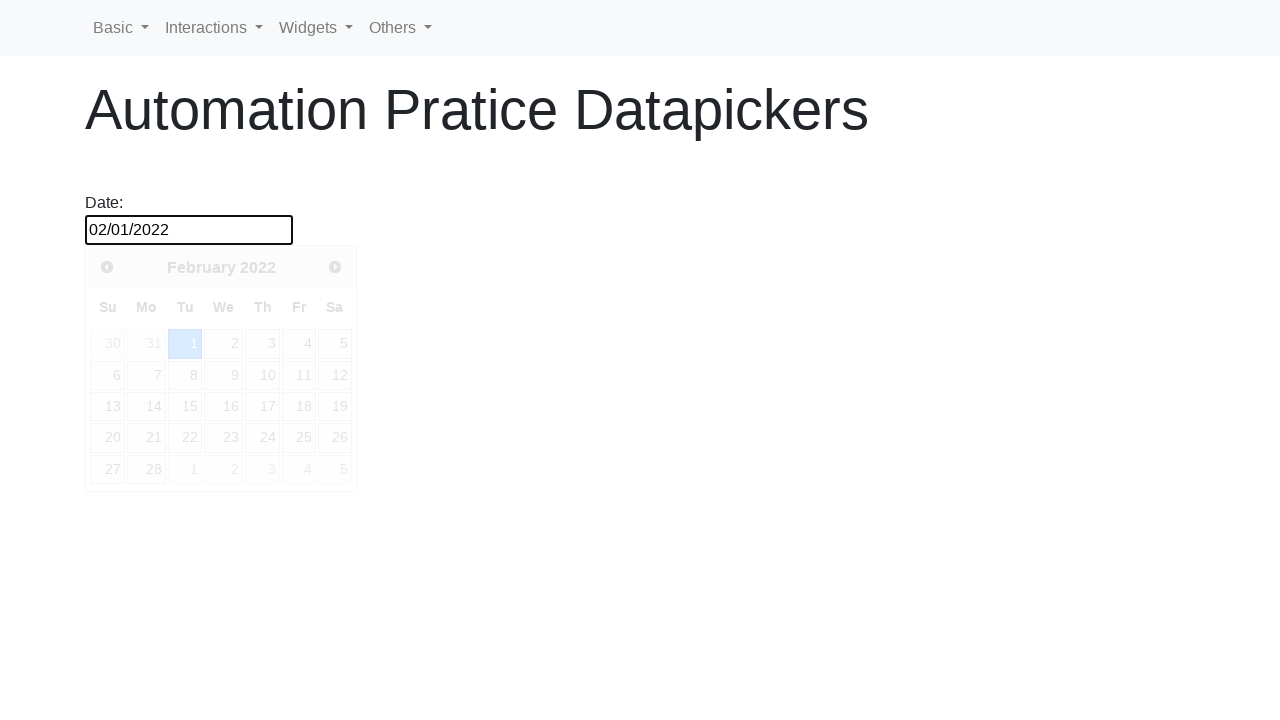

Calendar widget is now visible
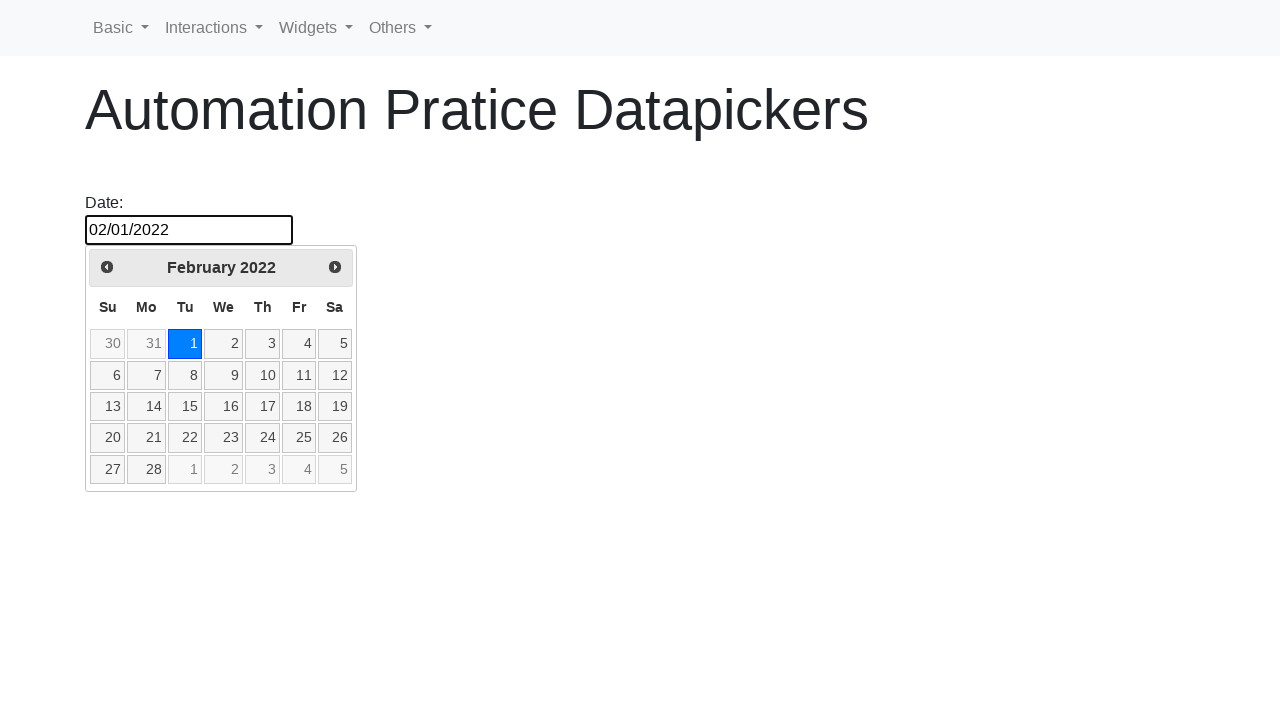

Clicked next button to advance year (currently 2022, target 2026) at (335, 267) on a.ui-datepicker-next.ui-corner-all
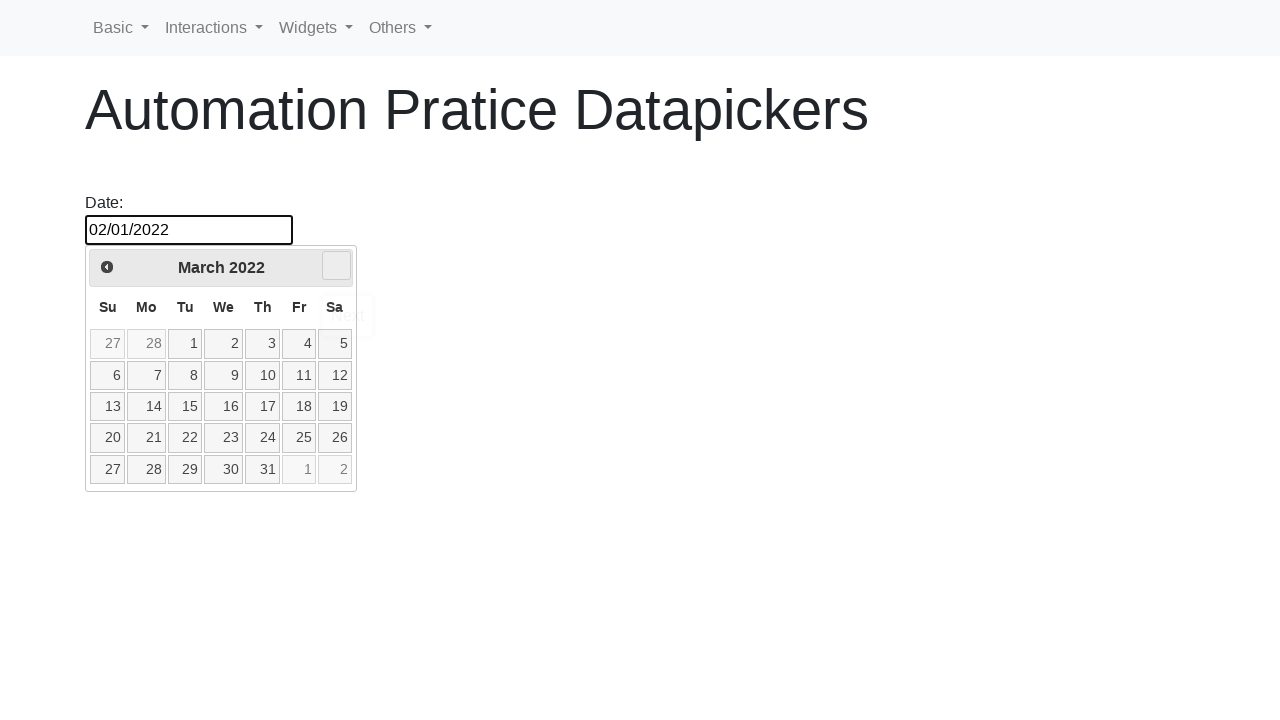

Clicked next button to advance year (currently 2022, target 2026) at (336, 266) on a.ui-datepicker-next.ui-corner-all
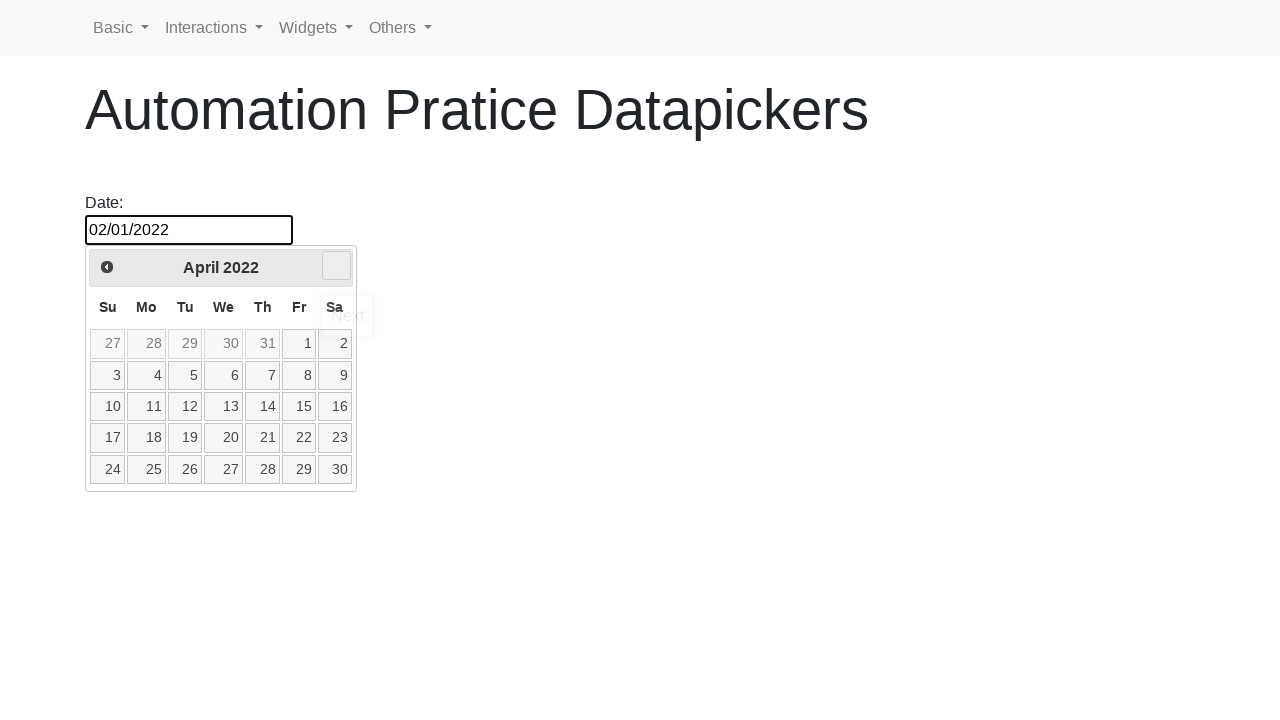

Clicked next button to advance year (currently 2022, target 2026) at (336, 266) on a.ui-datepicker-next.ui-corner-all
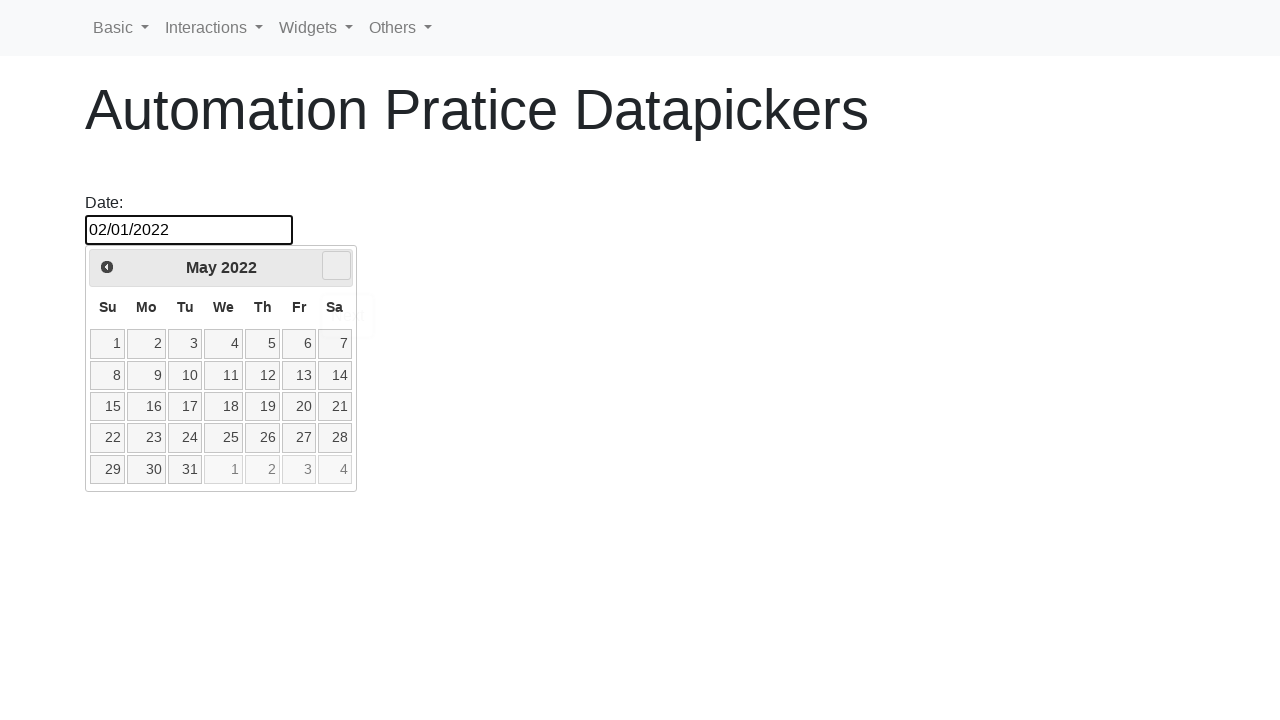

Clicked next button to advance year (currently 2022, target 2026) at (336, 266) on a.ui-datepicker-next.ui-corner-all
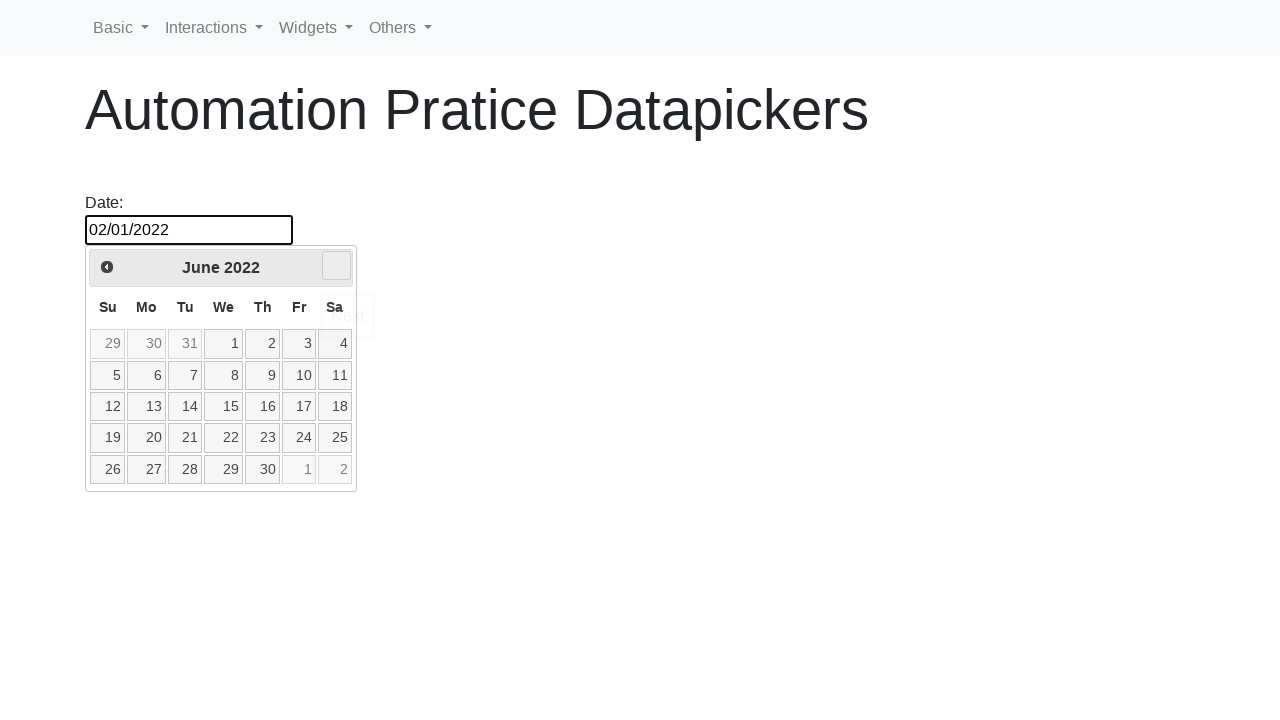

Clicked next button to advance year (currently 2022, target 2026) at (336, 266) on a.ui-datepicker-next.ui-corner-all
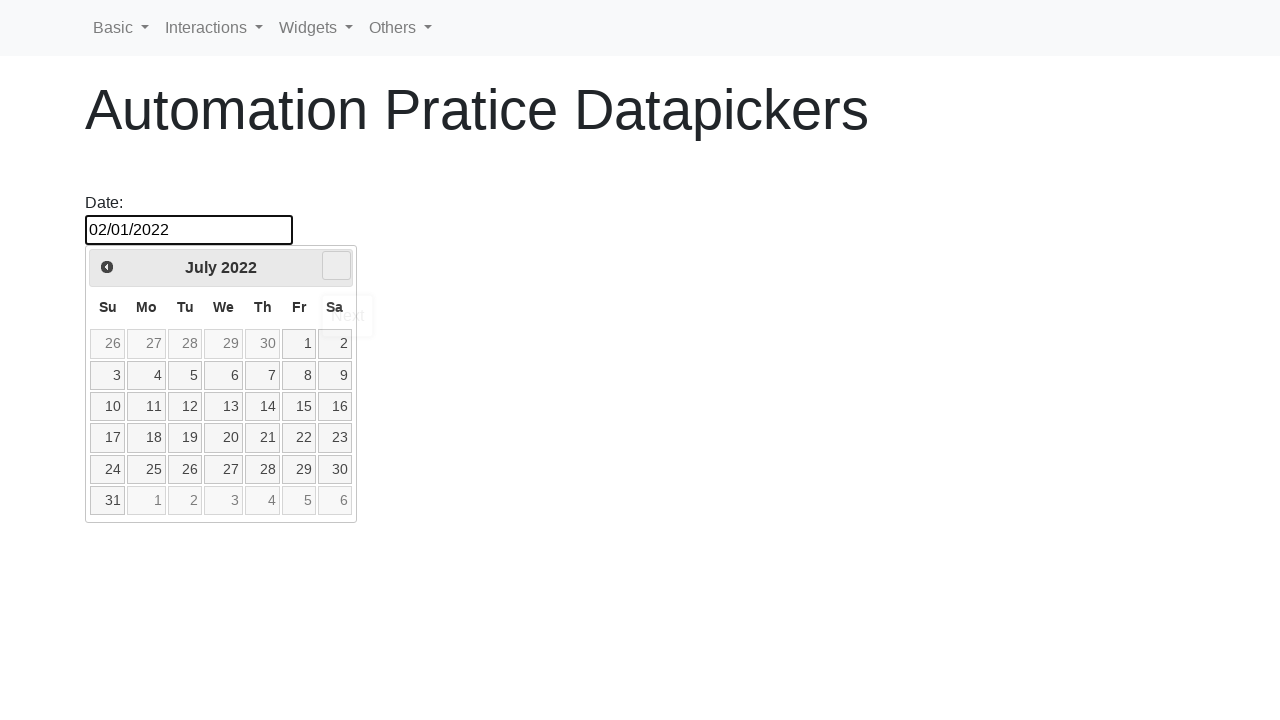

Clicked next button to advance year (currently 2022, target 2026) at (336, 266) on a.ui-datepicker-next.ui-corner-all
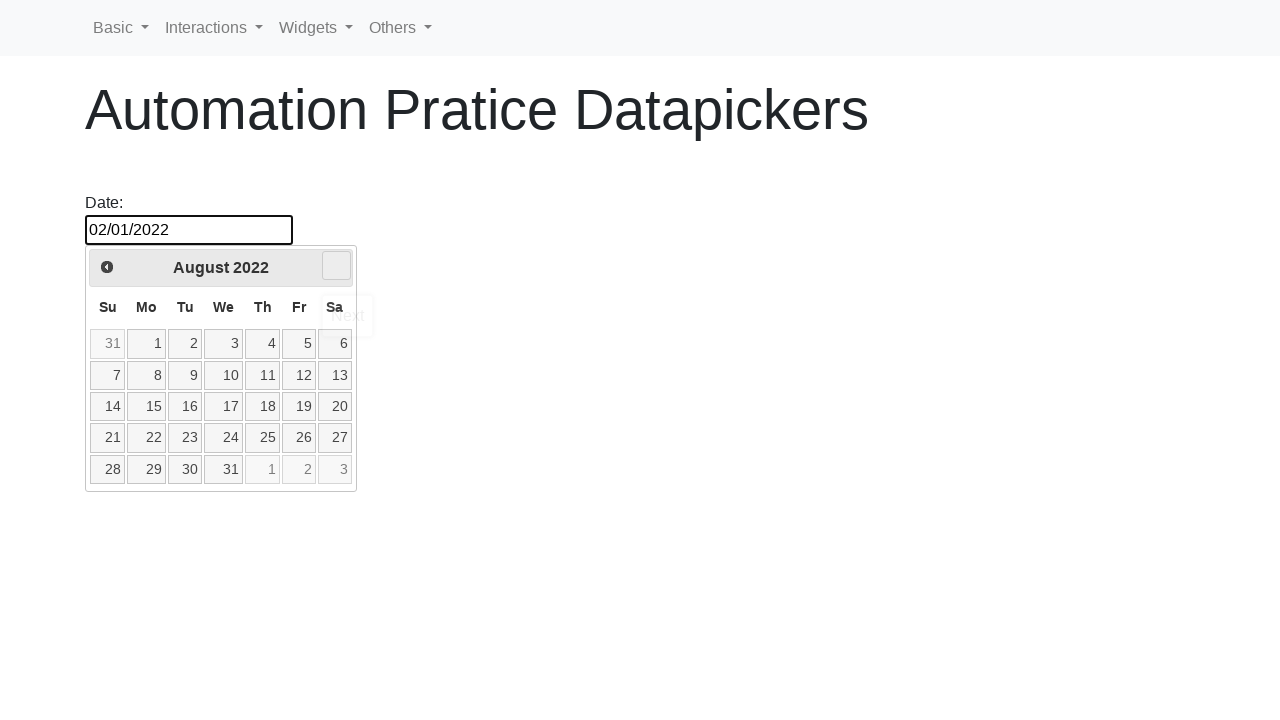

Clicked next button to advance year (currently 2022, target 2026) at (336, 266) on a.ui-datepicker-next.ui-corner-all
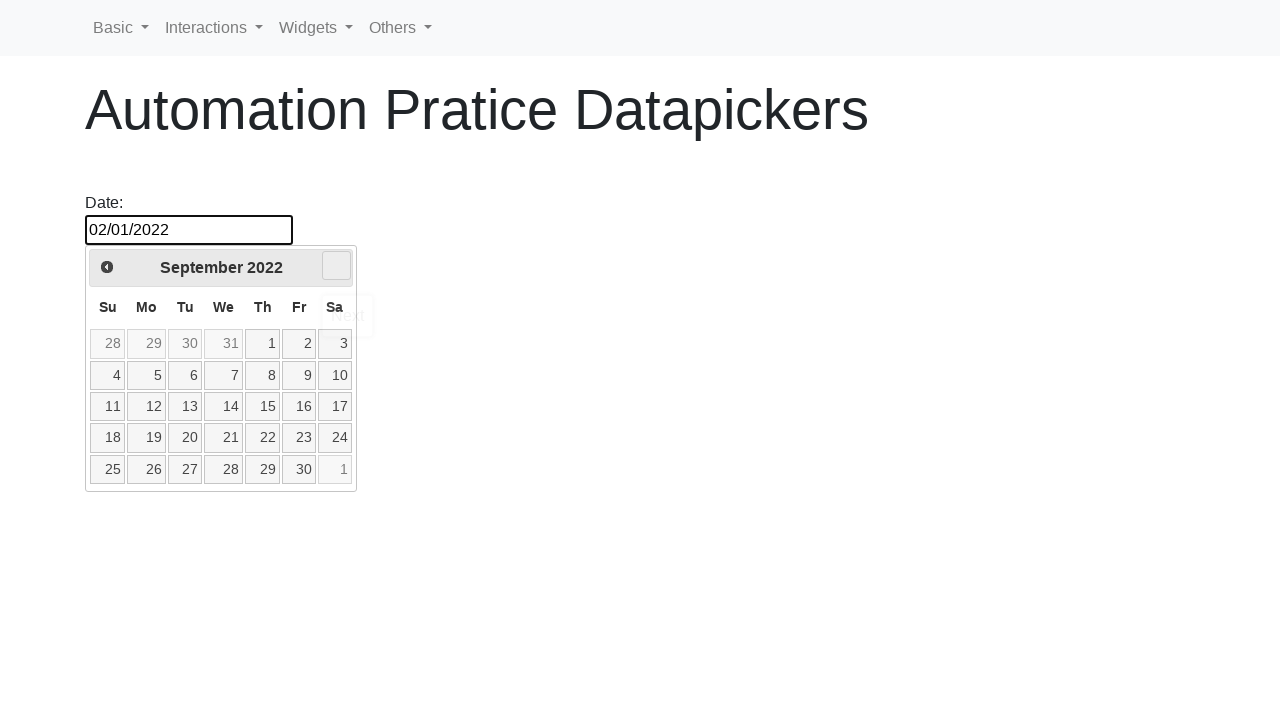

Clicked next button to advance year (currently 2022, target 2026) at (336, 266) on a.ui-datepicker-next.ui-corner-all
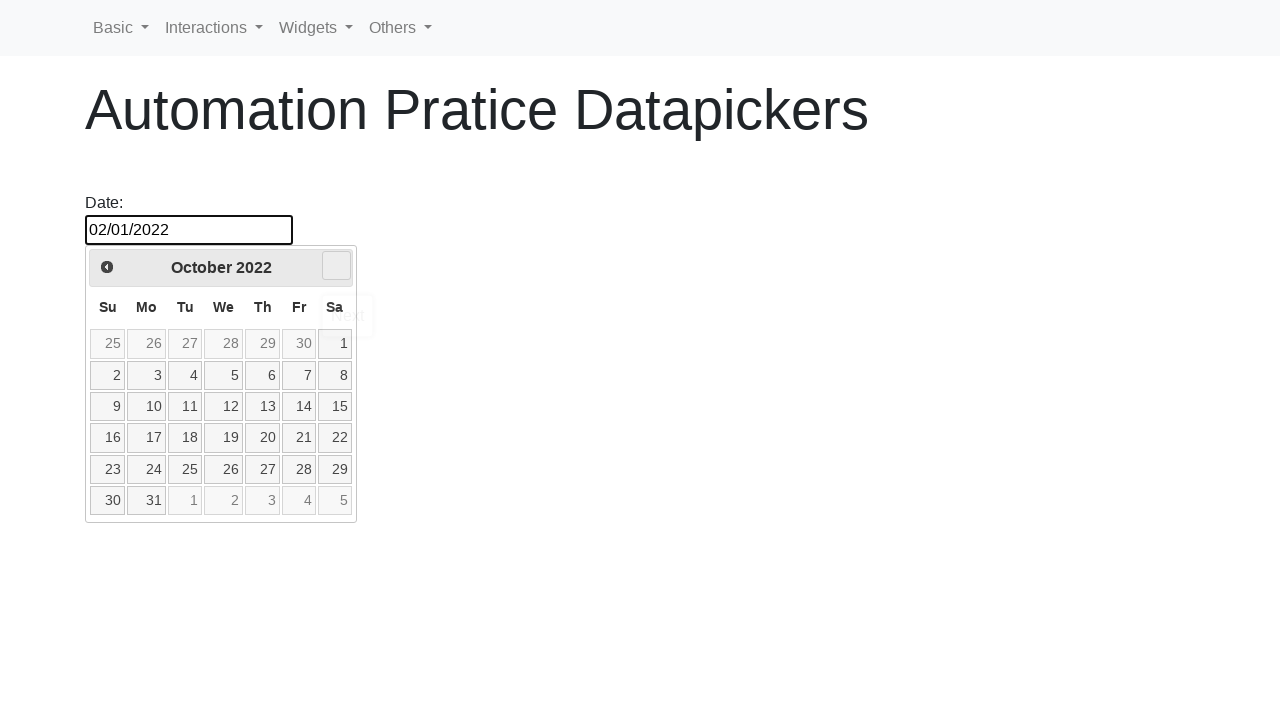

Clicked next button to advance year (currently 2022, target 2026) at (336, 266) on a.ui-datepicker-next.ui-corner-all
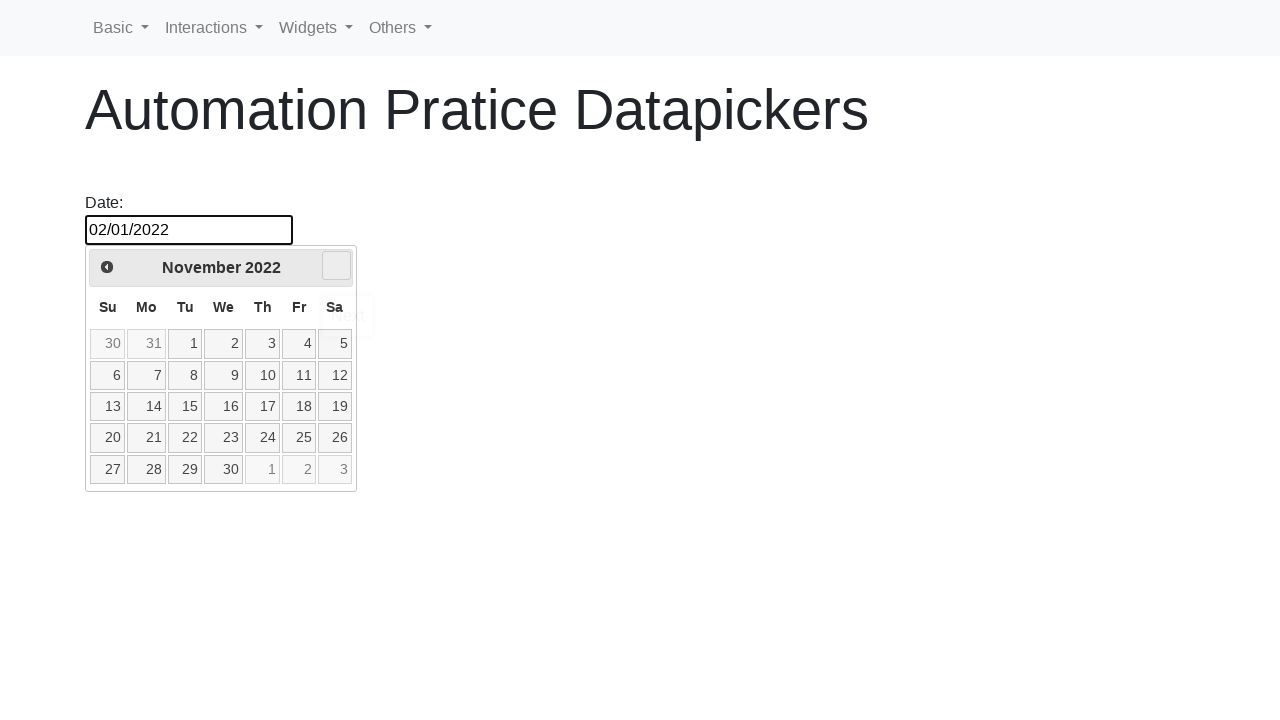

Clicked next button to advance year (currently 2022, target 2026) at (336, 266) on a.ui-datepicker-next.ui-corner-all
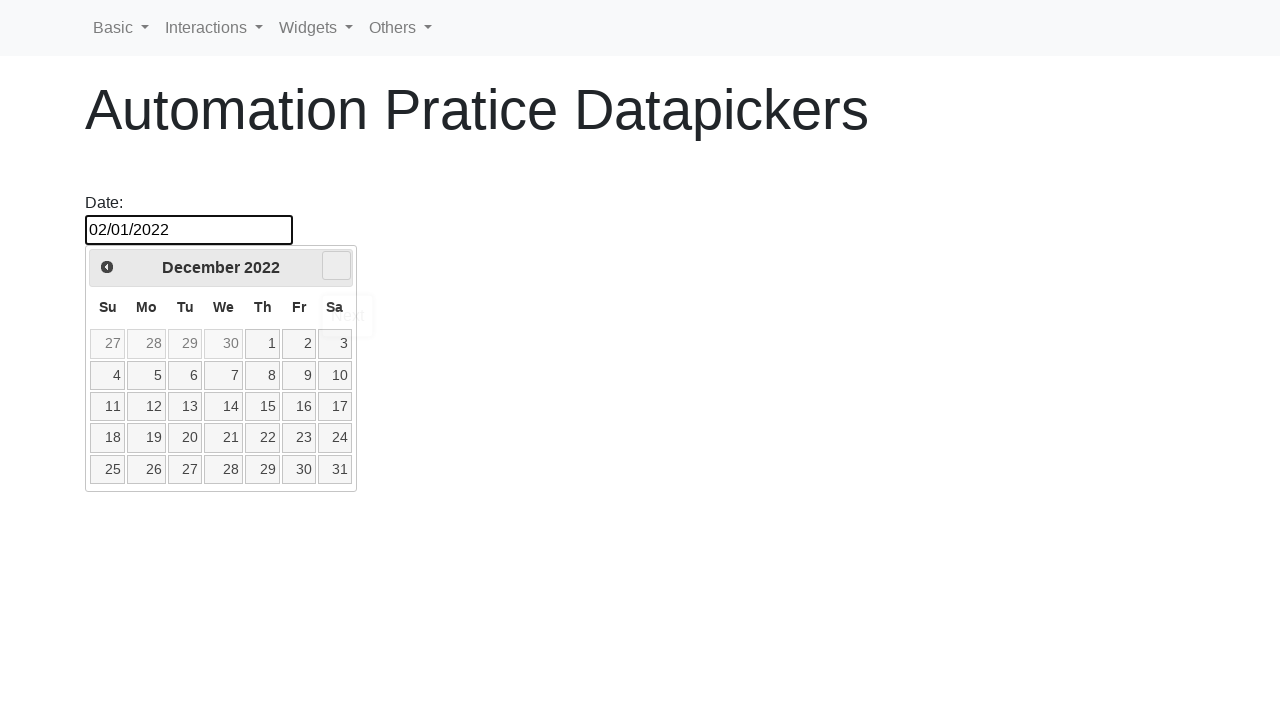

Clicked next button to advance year (currently 2022, target 2026) at (336, 266) on a.ui-datepicker-next.ui-corner-all
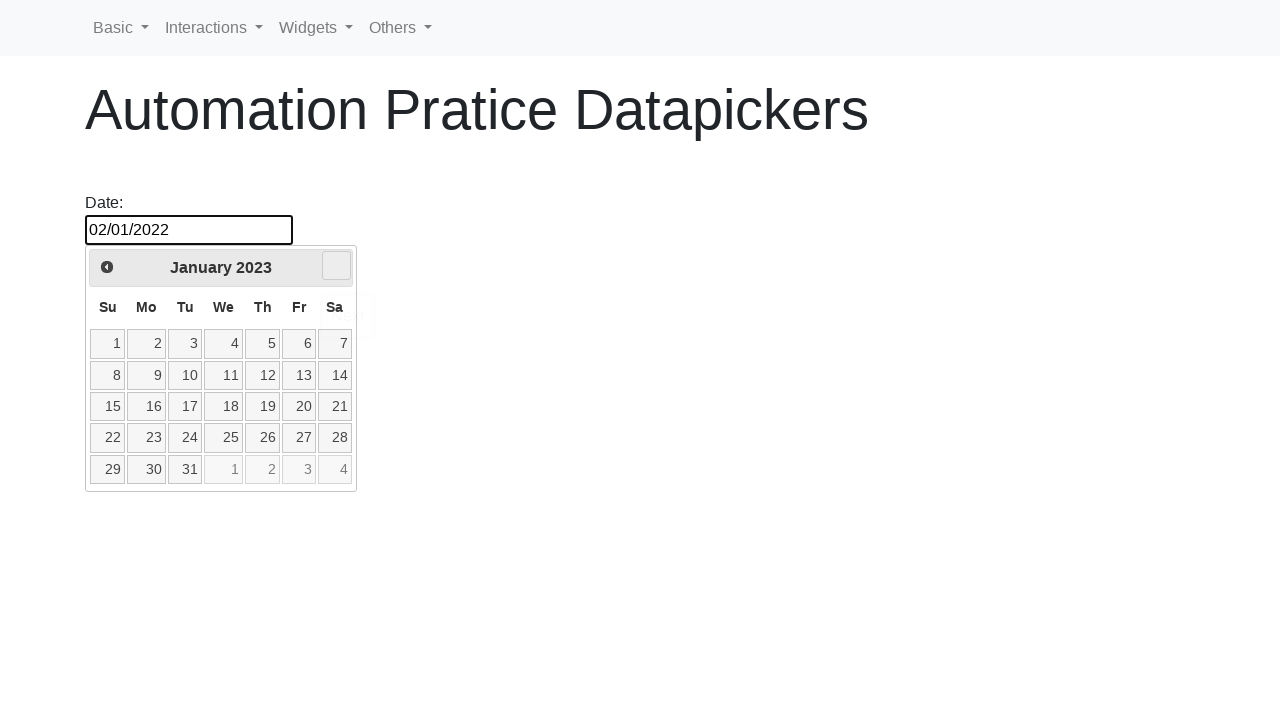

Clicked next button to advance year (currently 2023, target 2026) at (336, 266) on a.ui-datepicker-next.ui-corner-all
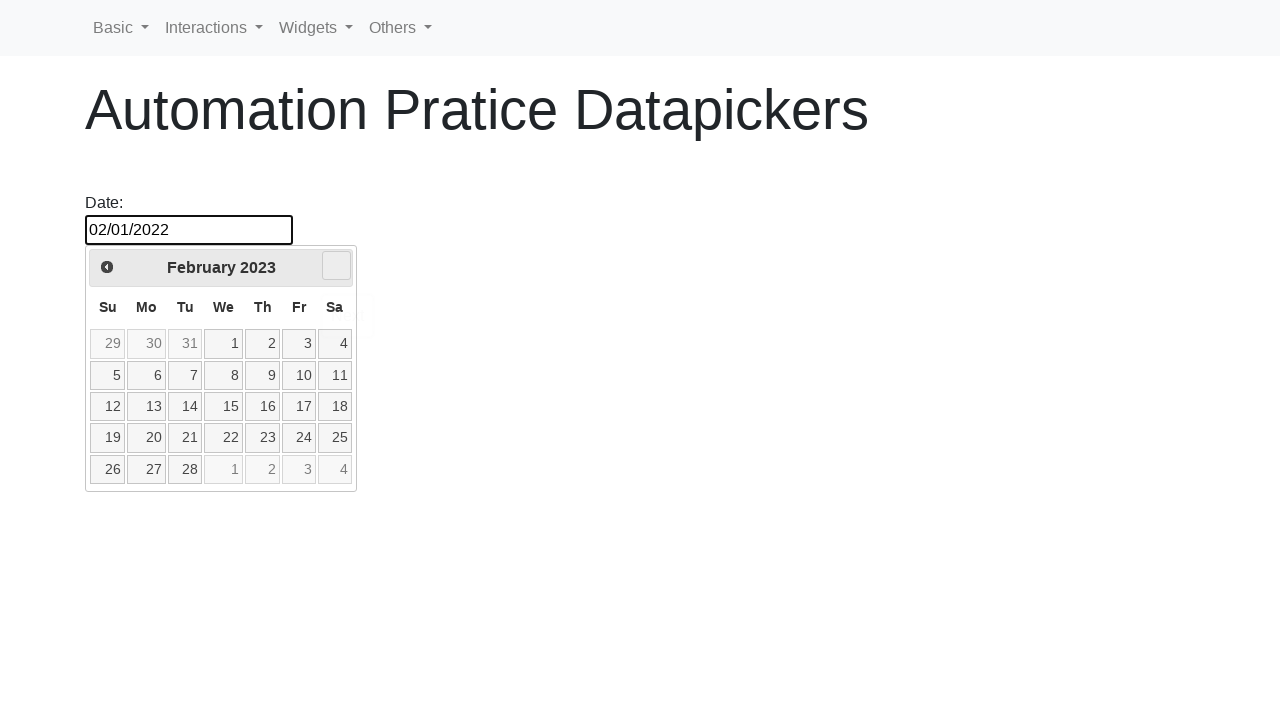

Clicked next button to advance year (currently 2023, target 2026) at (336, 266) on a.ui-datepicker-next.ui-corner-all
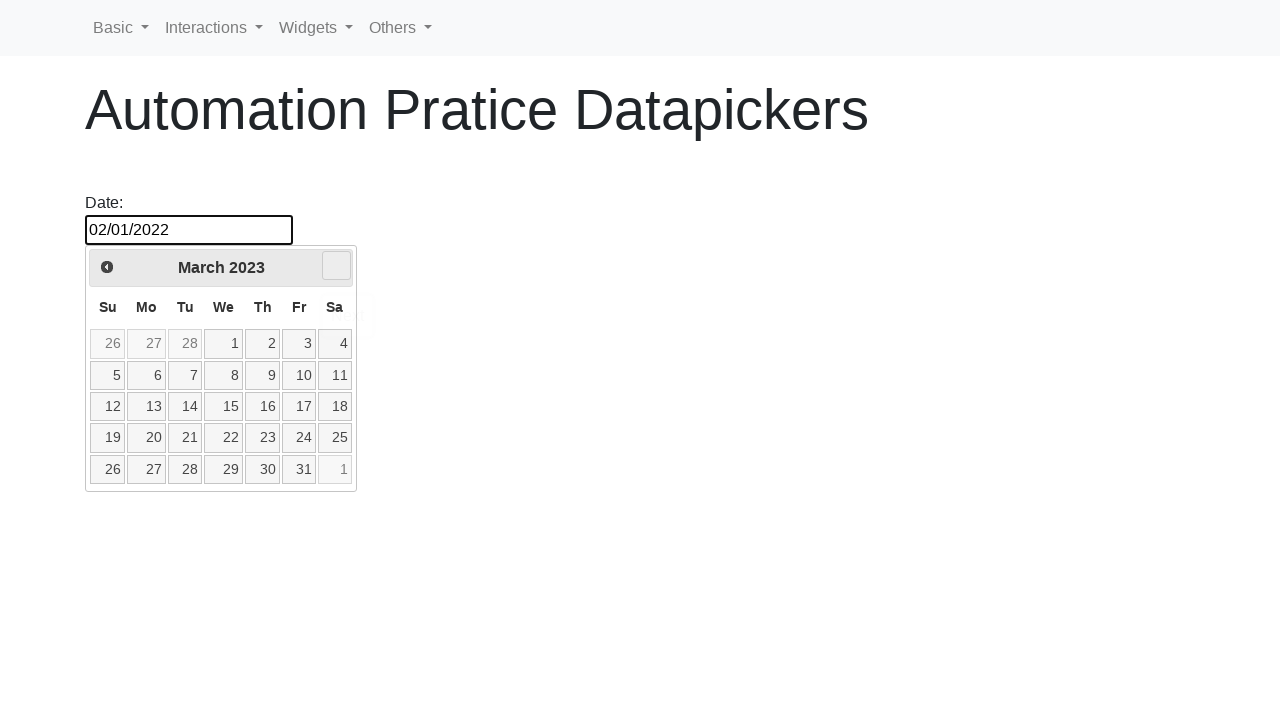

Clicked next button to advance year (currently 2023, target 2026) at (336, 266) on a.ui-datepicker-next.ui-corner-all
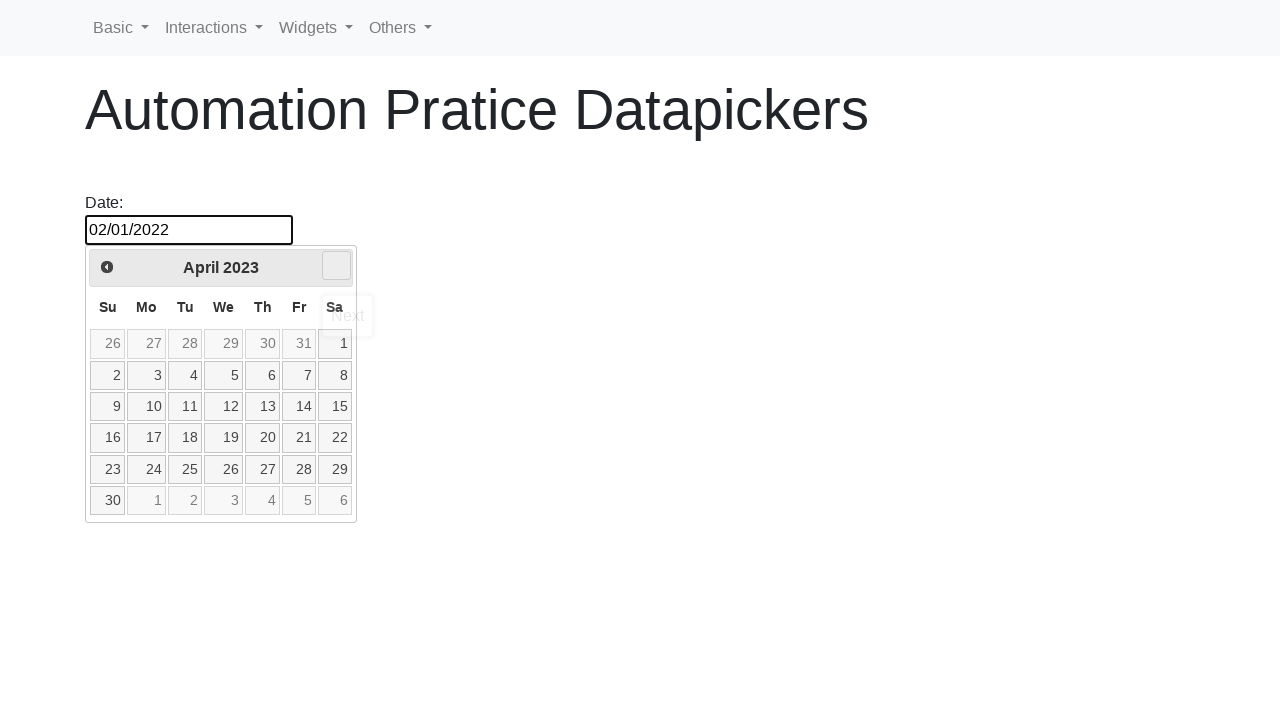

Clicked next button to advance year (currently 2023, target 2026) at (336, 266) on a.ui-datepicker-next.ui-corner-all
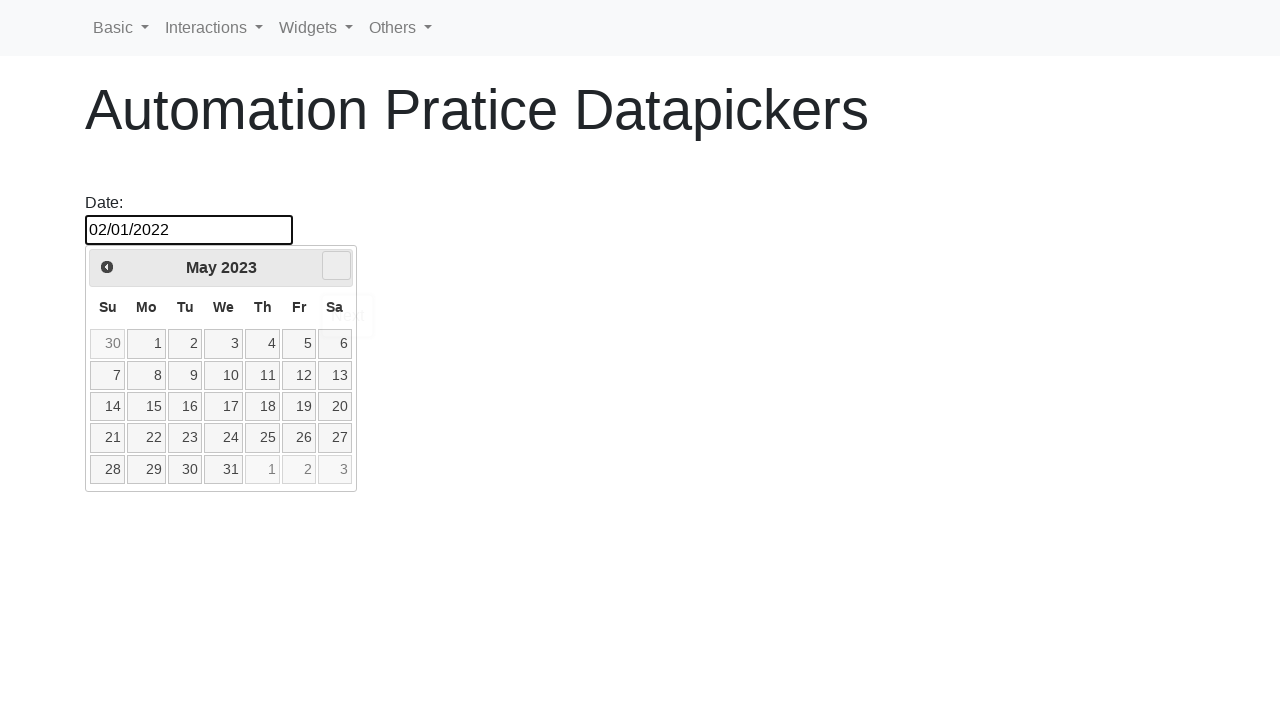

Clicked next button to advance year (currently 2023, target 2026) at (336, 266) on a.ui-datepicker-next.ui-corner-all
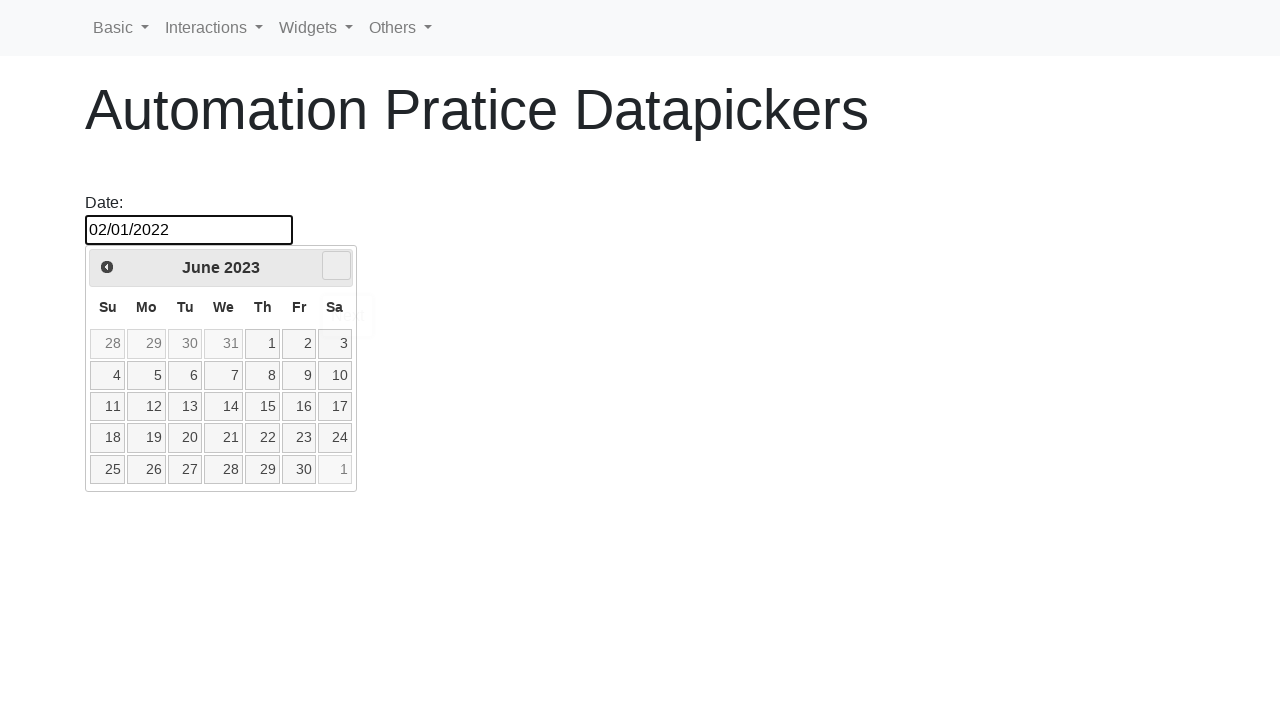

Clicked next button to advance year (currently 2023, target 2026) at (336, 266) on a.ui-datepicker-next.ui-corner-all
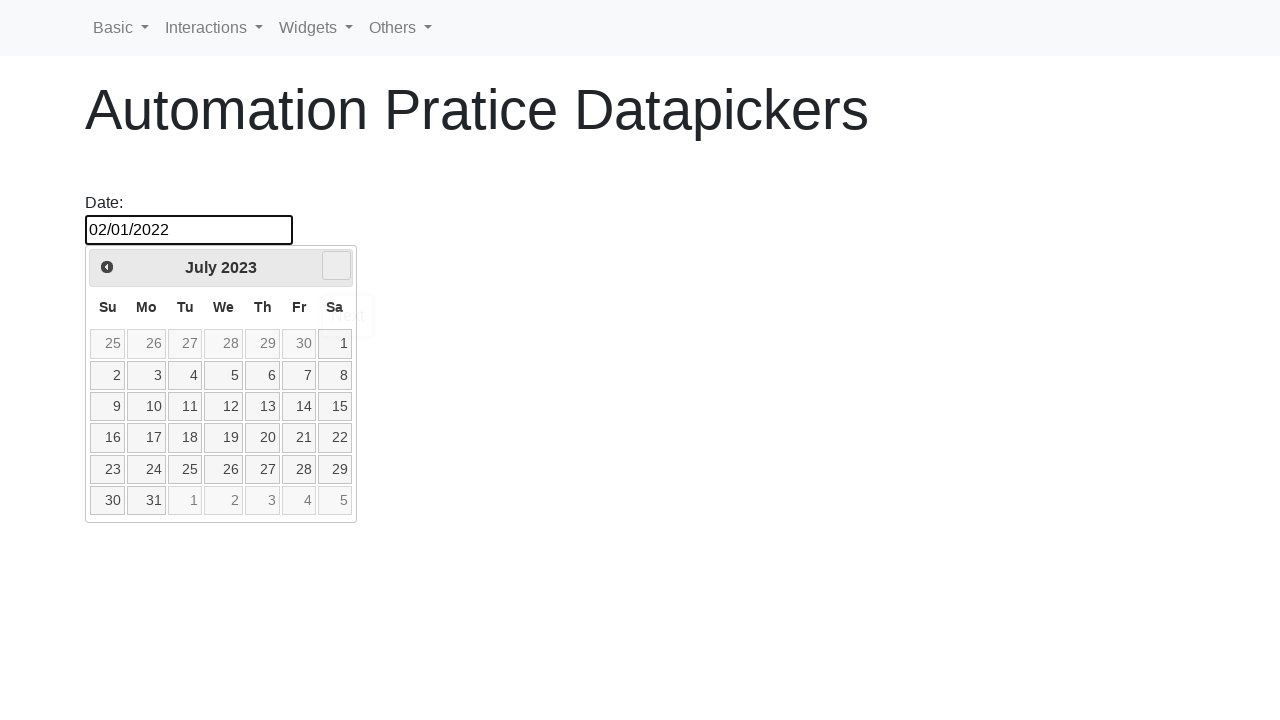

Clicked next button to advance year (currently 2023, target 2026) at (336, 266) on a.ui-datepicker-next.ui-corner-all
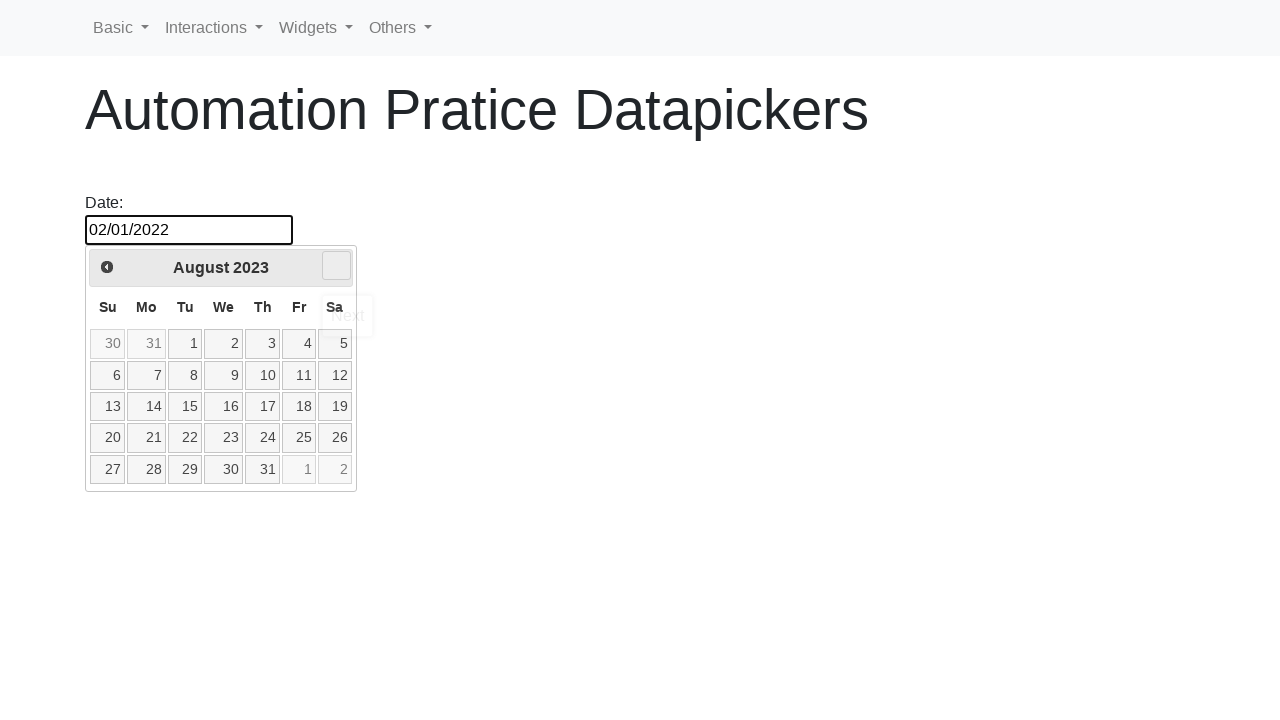

Clicked next button to advance year (currently 2023, target 2026) at (336, 266) on a.ui-datepicker-next.ui-corner-all
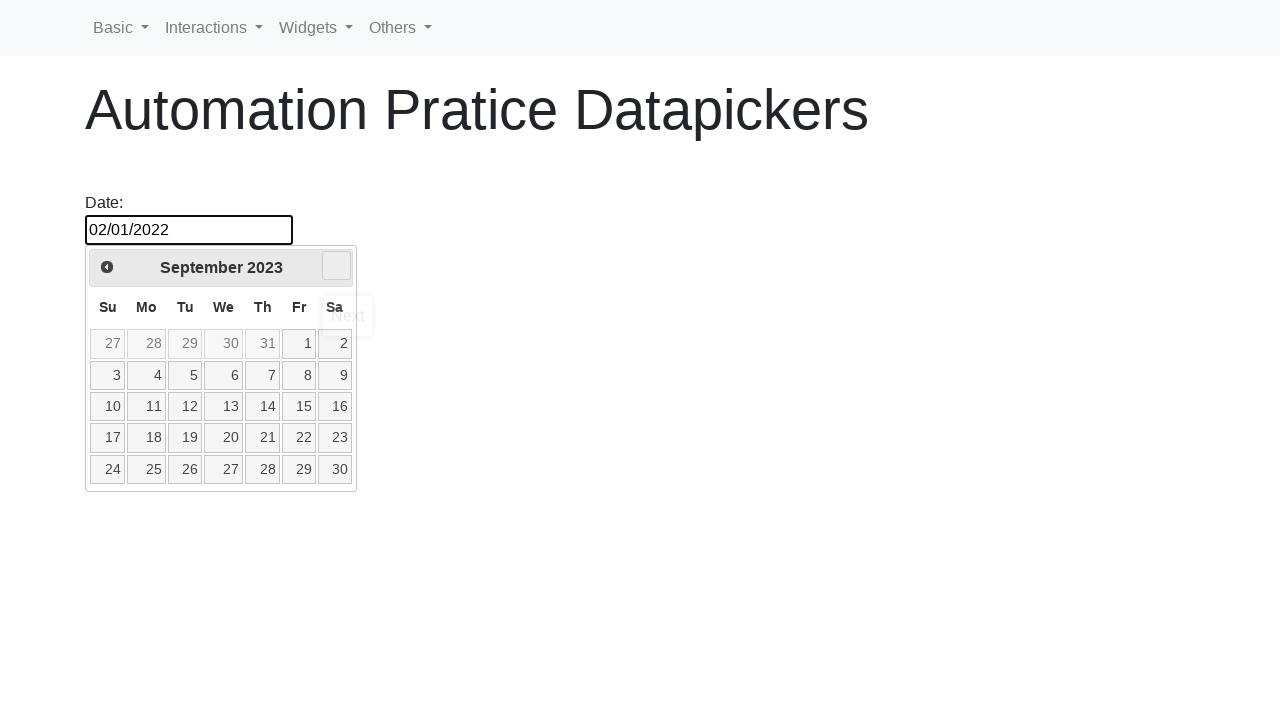

Clicked next button to advance year (currently 2023, target 2026) at (336, 266) on a.ui-datepicker-next.ui-corner-all
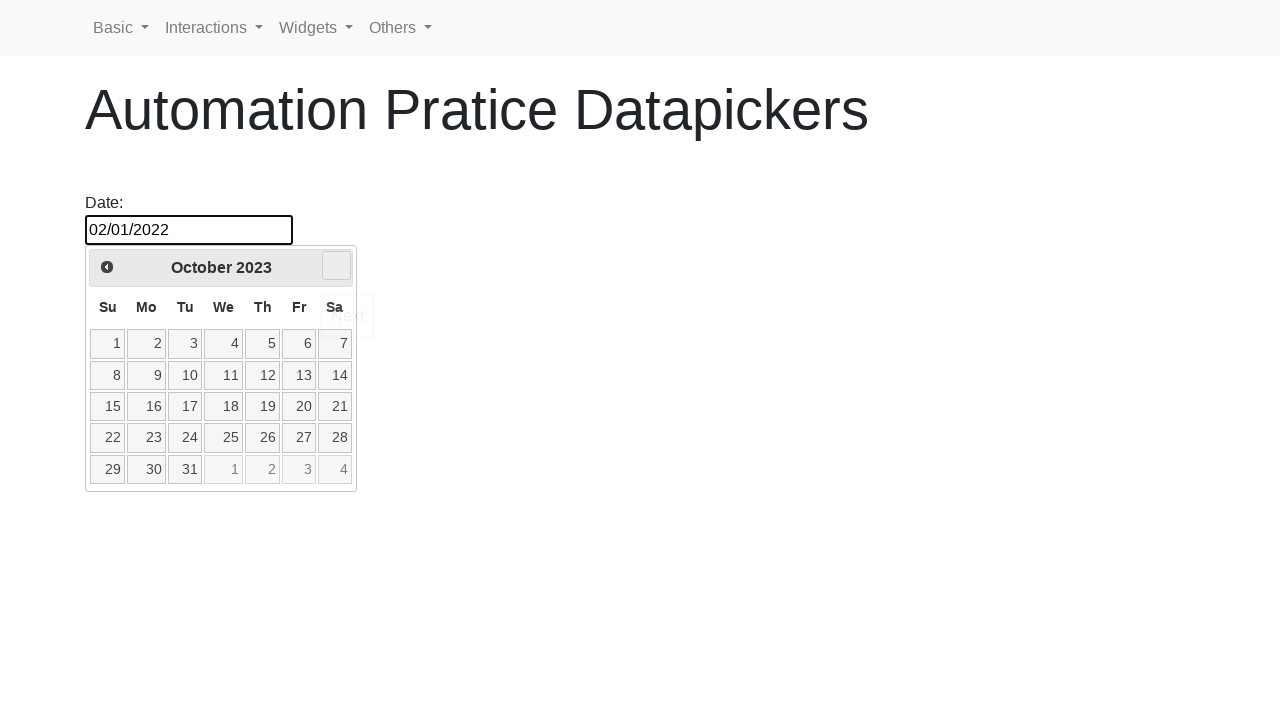

Clicked next button to advance year (currently 2023, target 2026) at (336, 266) on a.ui-datepicker-next.ui-corner-all
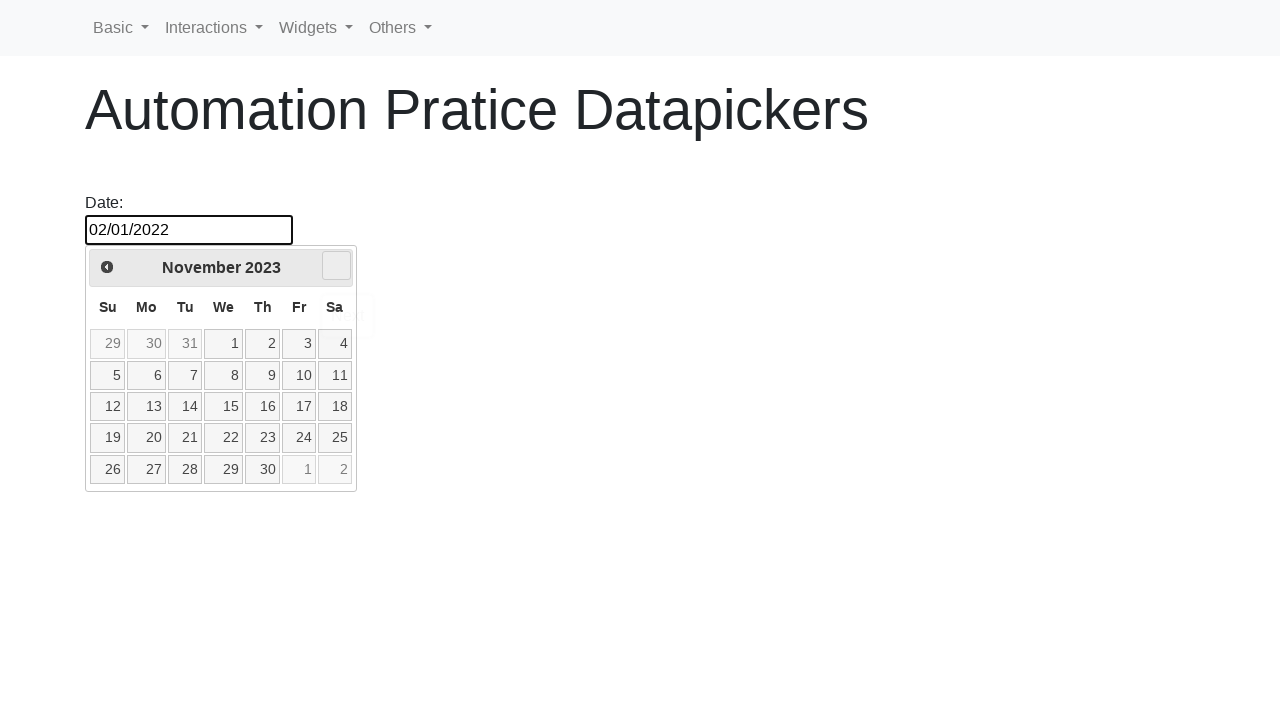

Clicked next button to advance year (currently 2023, target 2026) at (336, 266) on a.ui-datepicker-next.ui-corner-all
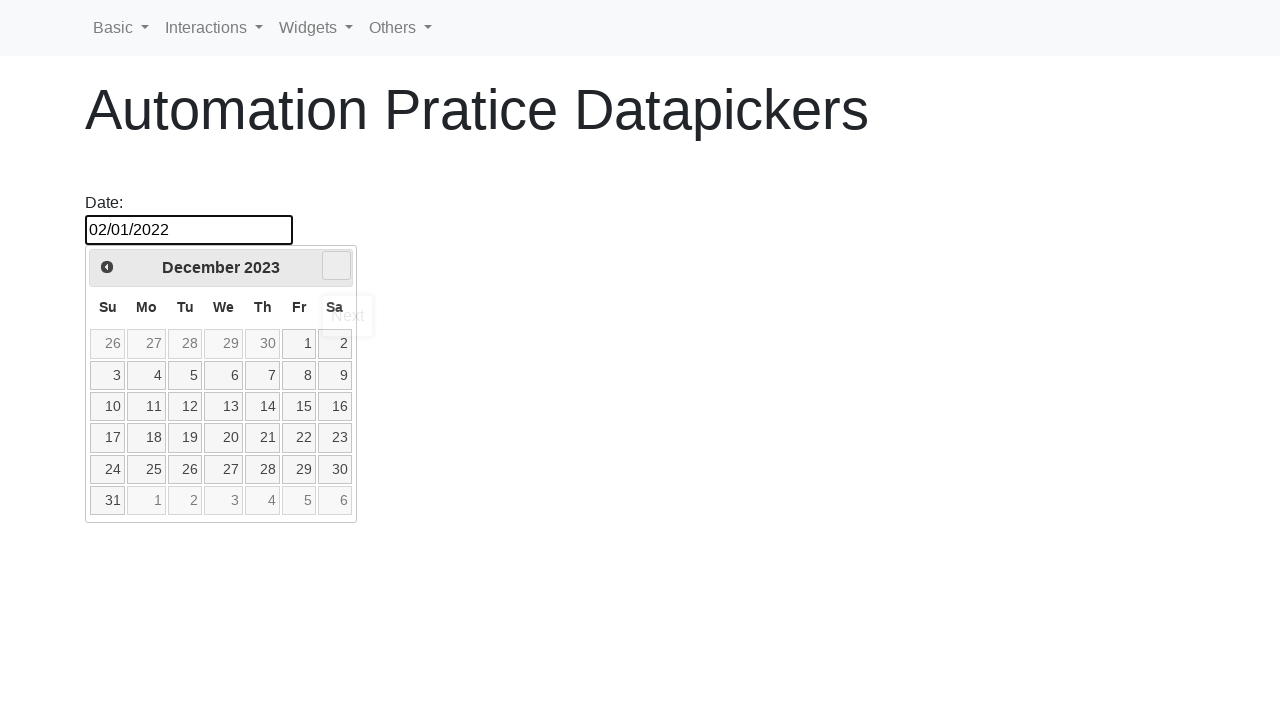

Clicked next button to advance year (currently 2023, target 2026) at (336, 266) on a.ui-datepicker-next.ui-corner-all
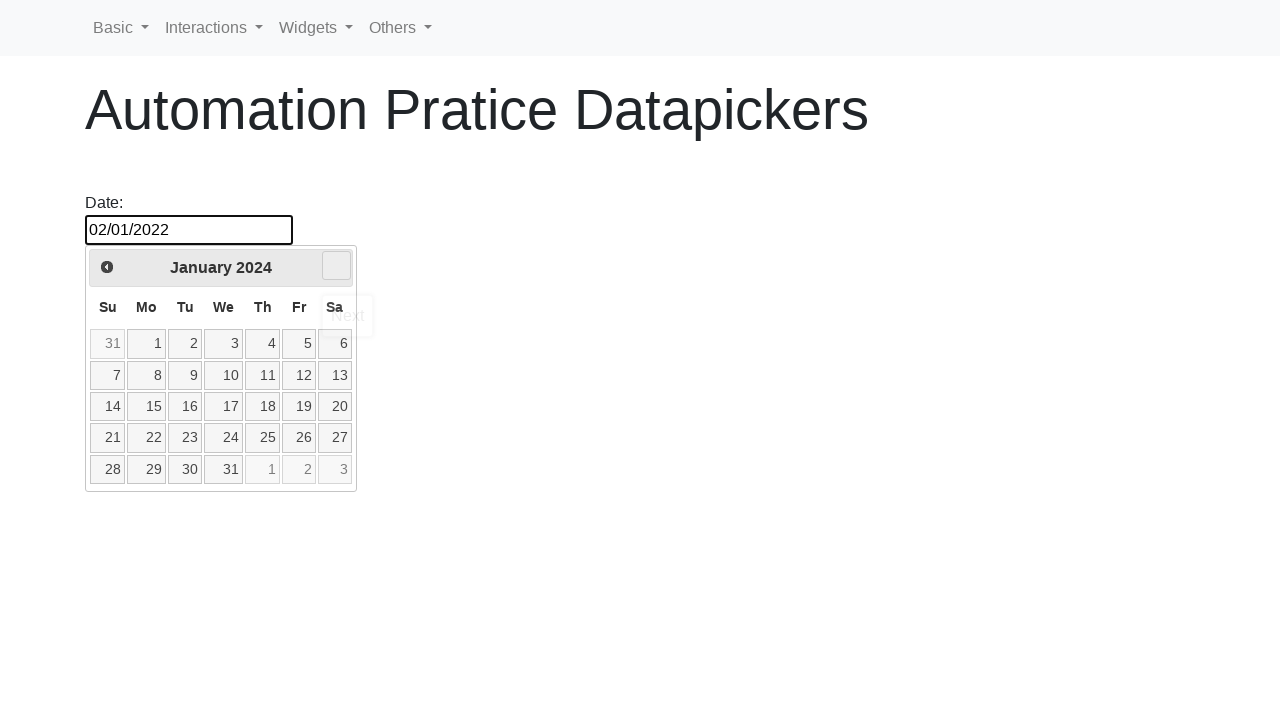

Clicked next button to advance year (currently 2024, target 2026) at (336, 266) on a.ui-datepicker-next.ui-corner-all
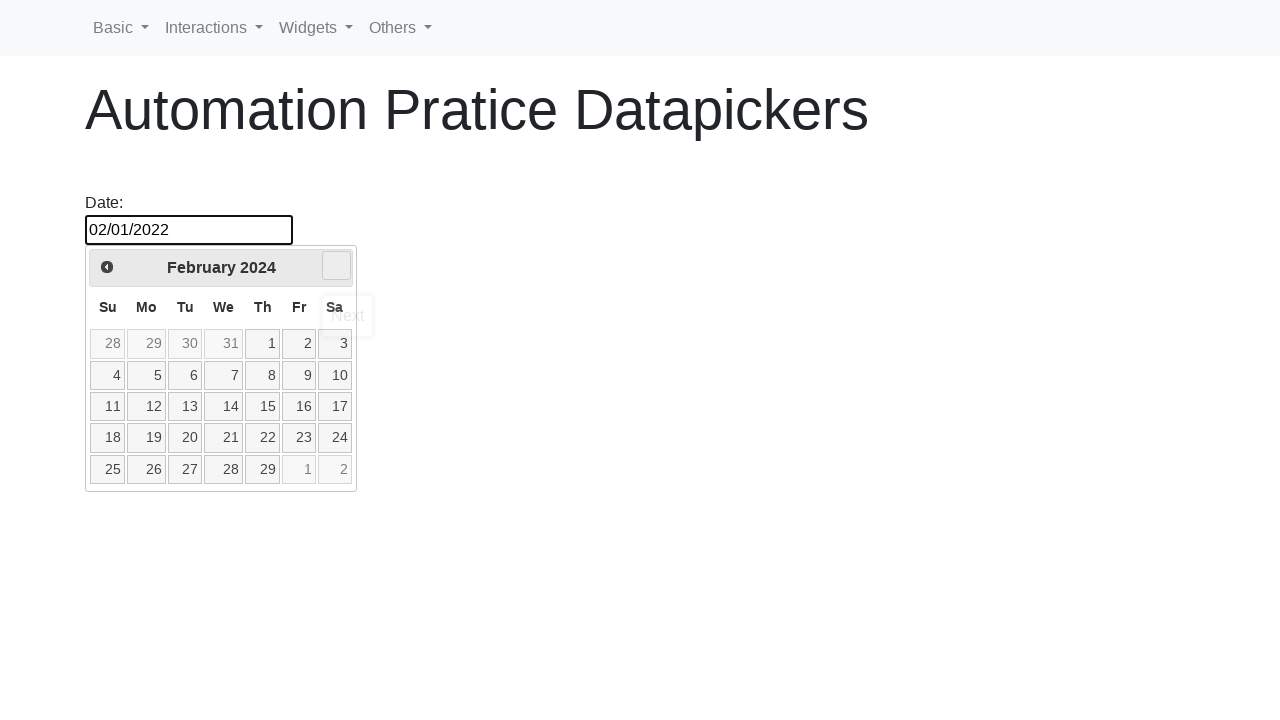

Clicked next button to advance year (currently 2024, target 2026) at (336, 266) on a.ui-datepicker-next.ui-corner-all
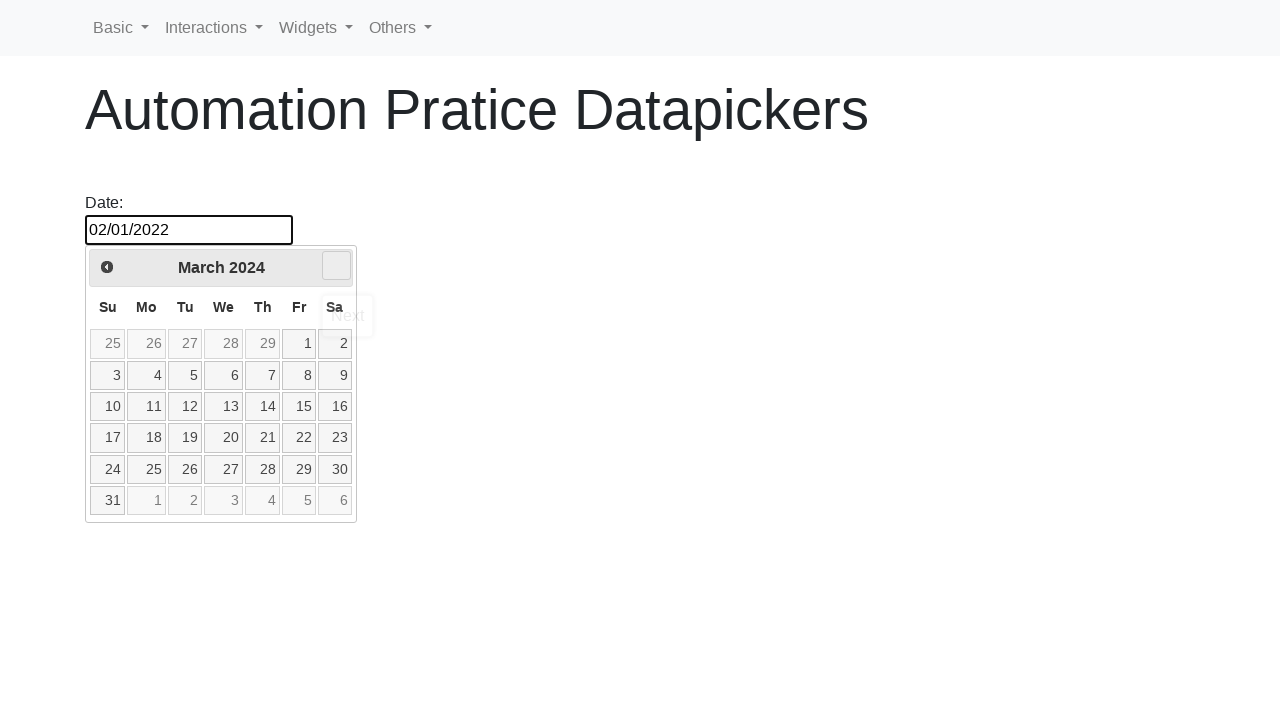

Clicked next button to advance year (currently 2024, target 2026) at (336, 266) on a.ui-datepicker-next.ui-corner-all
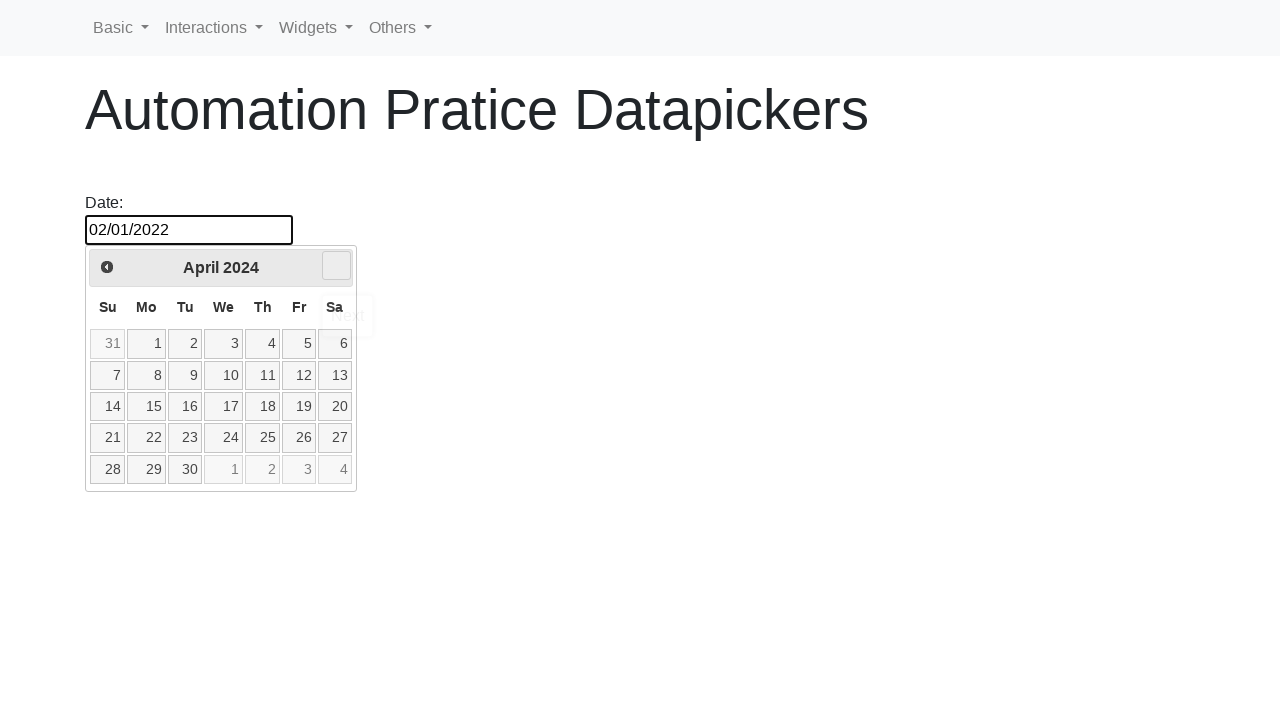

Clicked next button to advance year (currently 2024, target 2026) at (336, 266) on a.ui-datepicker-next.ui-corner-all
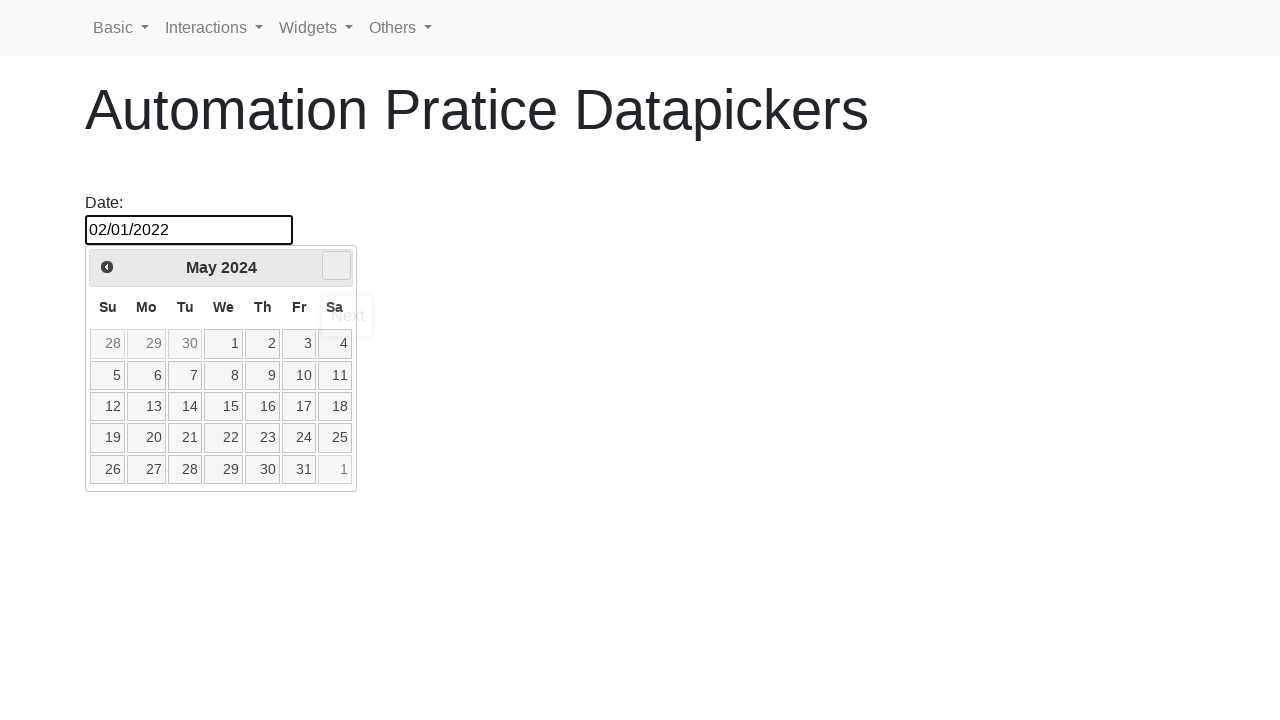

Clicked next button to advance year (currently 2024, target 2026) at (336, 266) on a.ui-datepicker-next.ui-corner-all
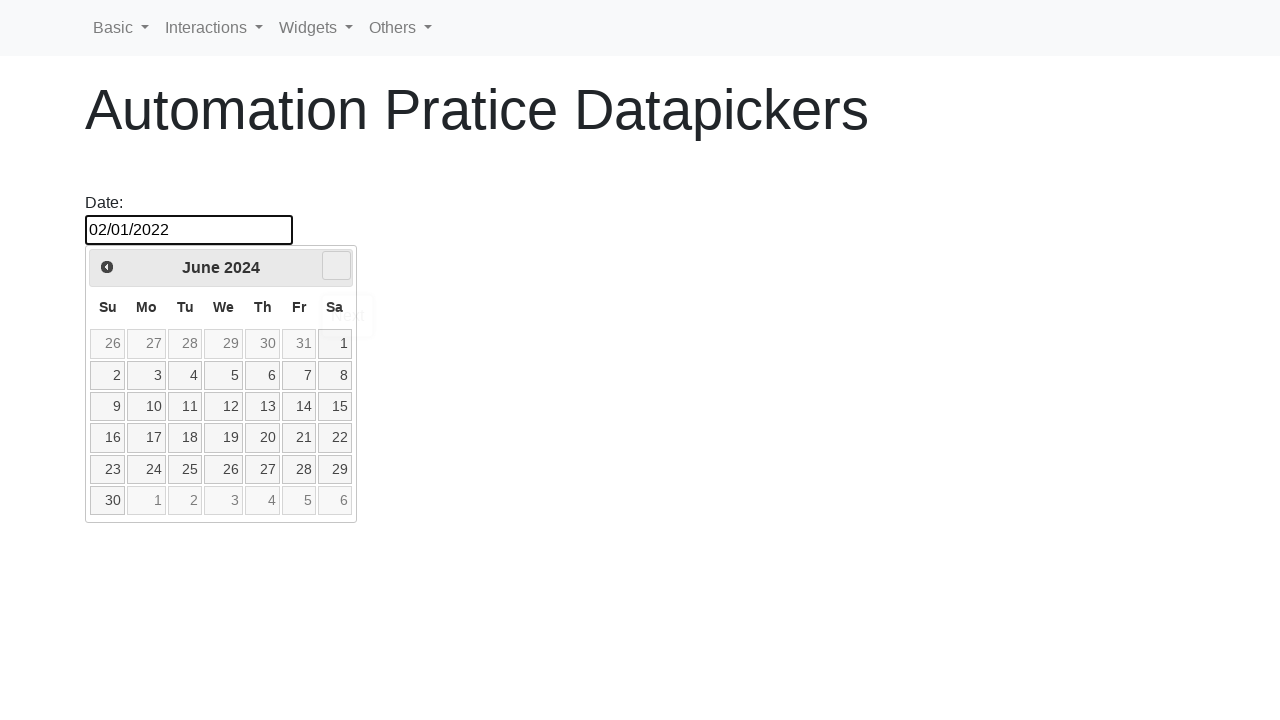

Clicked next button to advance year (currently 2024, target 2026) at (336, 266) on a.ui-datepicker-next.ui-corner-all
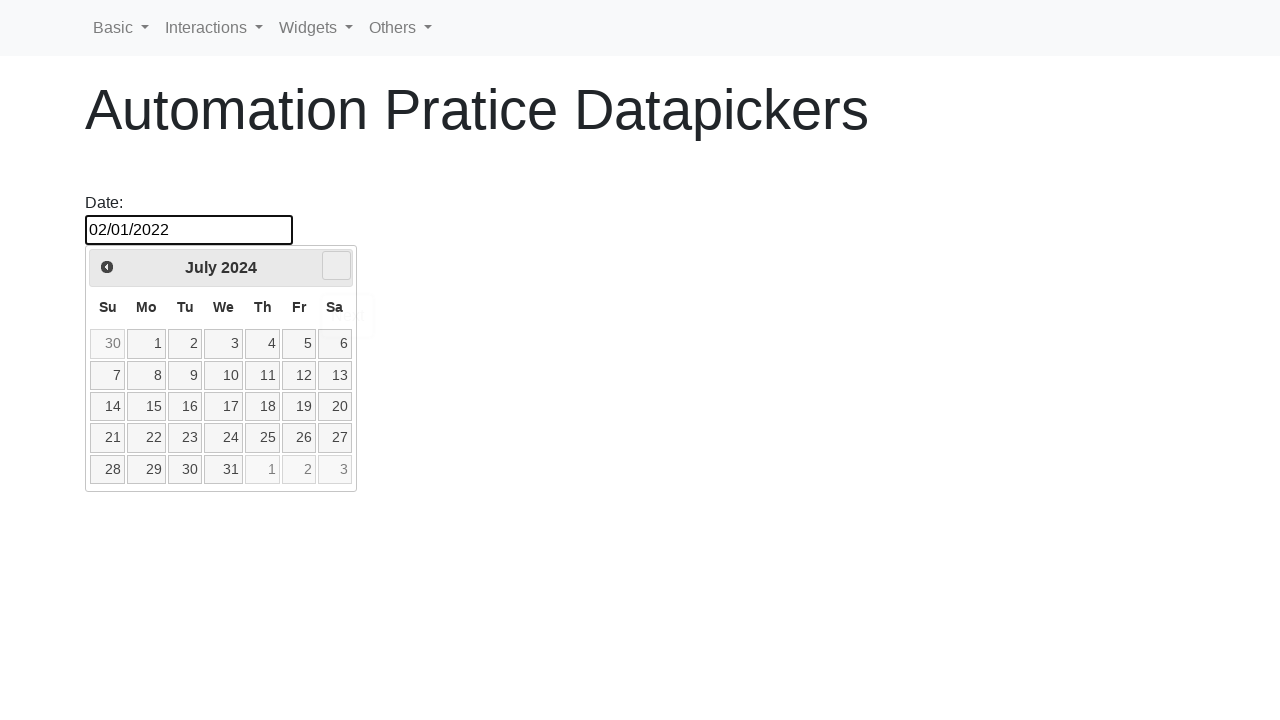

Clicked next button to advance year (currently 2024, target 2026) at (336, 266) on a.ui-datepicker-next.ui-corner-all
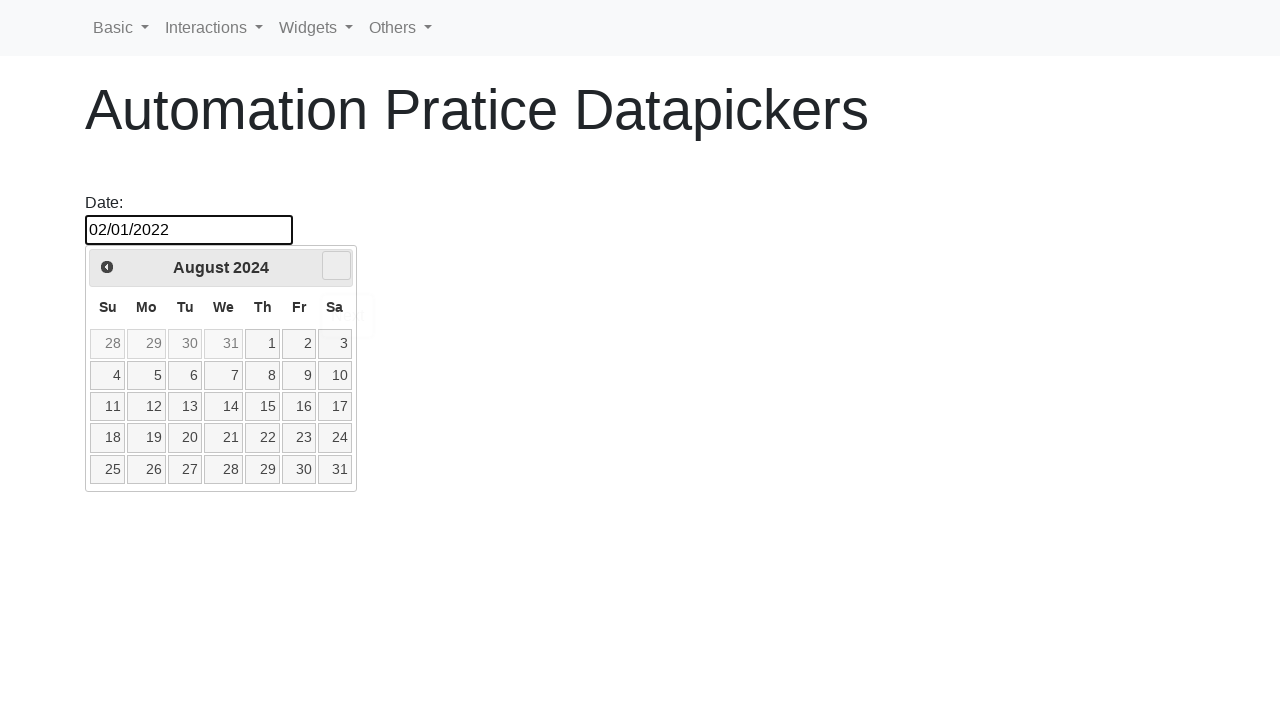

Clicked next button to advance year (currently 2024, target 2026) at (336, 266) on a.ui-datepicker-next.ui-corner-all
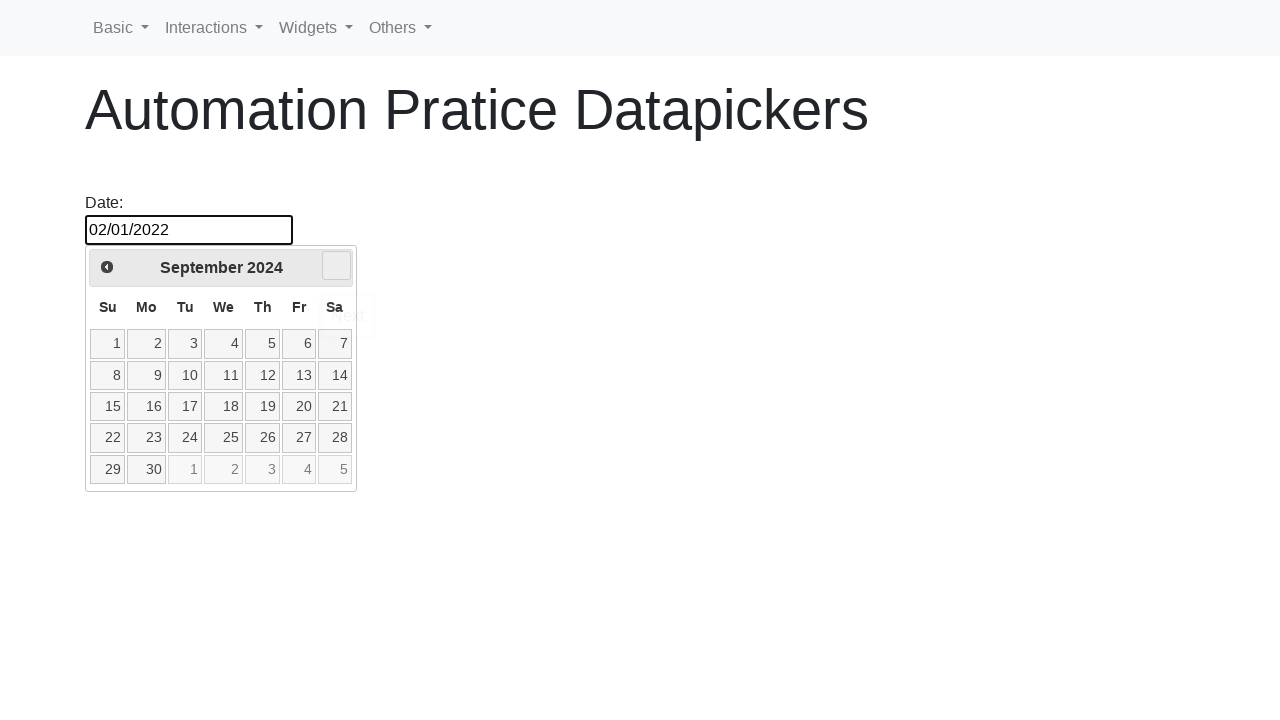

Clicked next button to advance year (currently 2024, target 2026) at (336, 266) on a.ui-datepicker-next.ui-corner-all
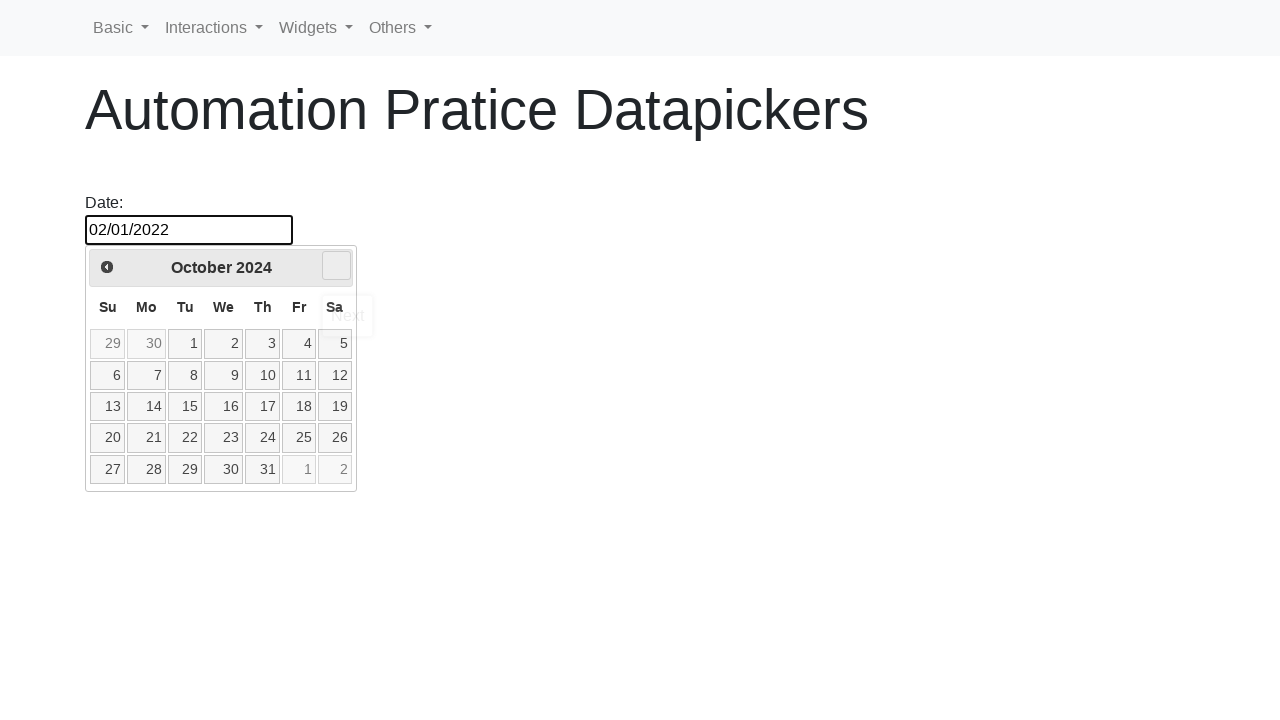

Clicked next button to advance year (currently 2024, target 2026) at (336, 266) on a.ui-datepicker-next.ui-corner-all
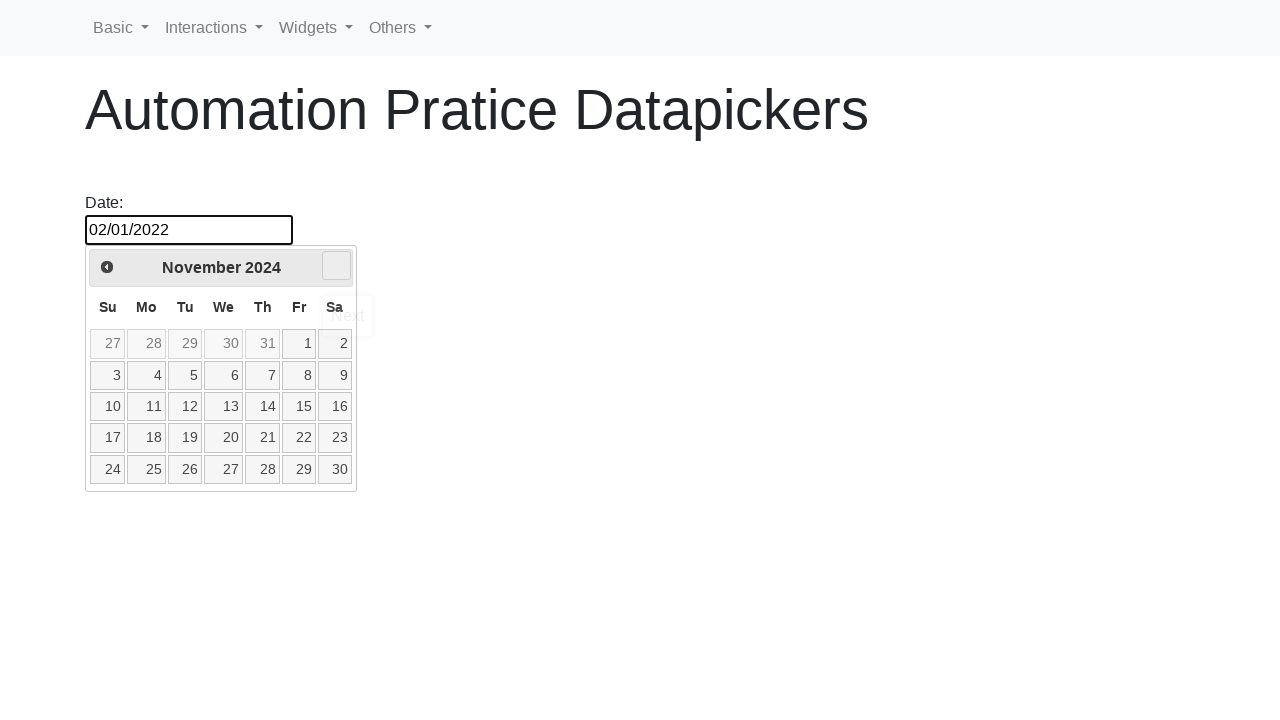

Clicked next button to advance year (currently 2024, target 2026) at (336, 266) on a.ui-datepicker-next.ui-corner-all
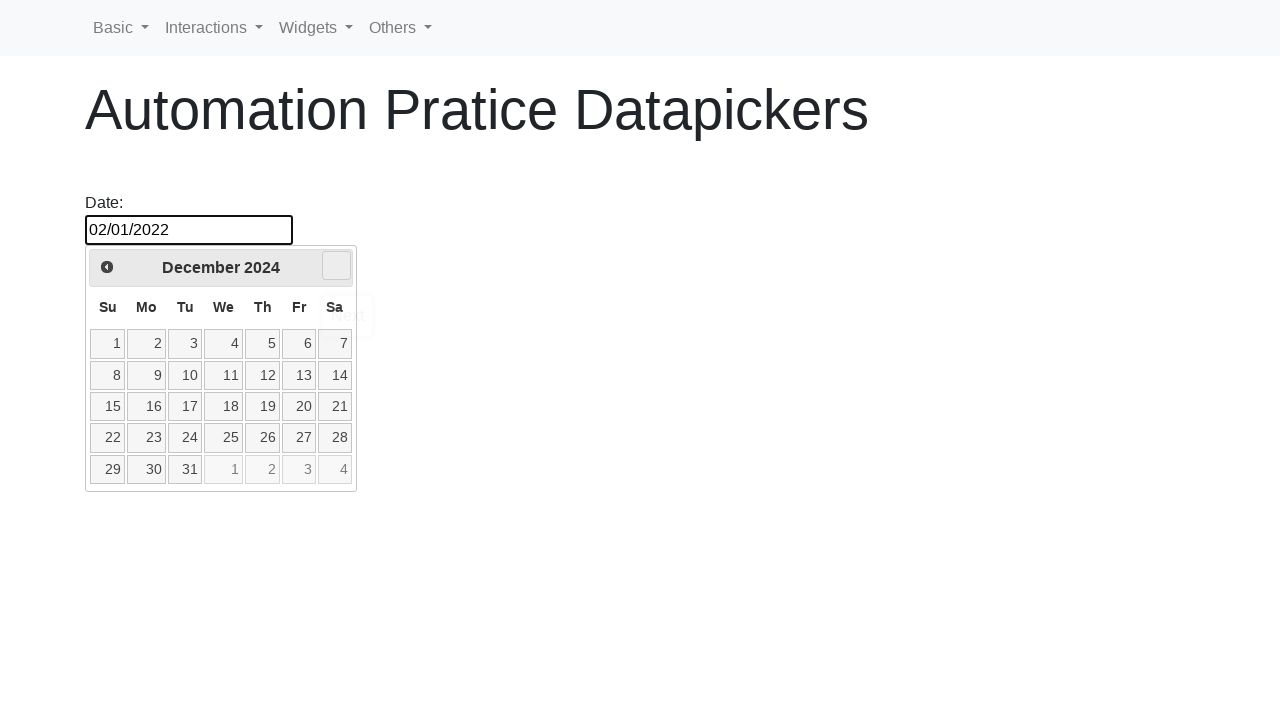

Clicked next button to advance year (currently 2024, target 2026) at (336, 266) on a.ui-datepicker-next.ui-corner-all
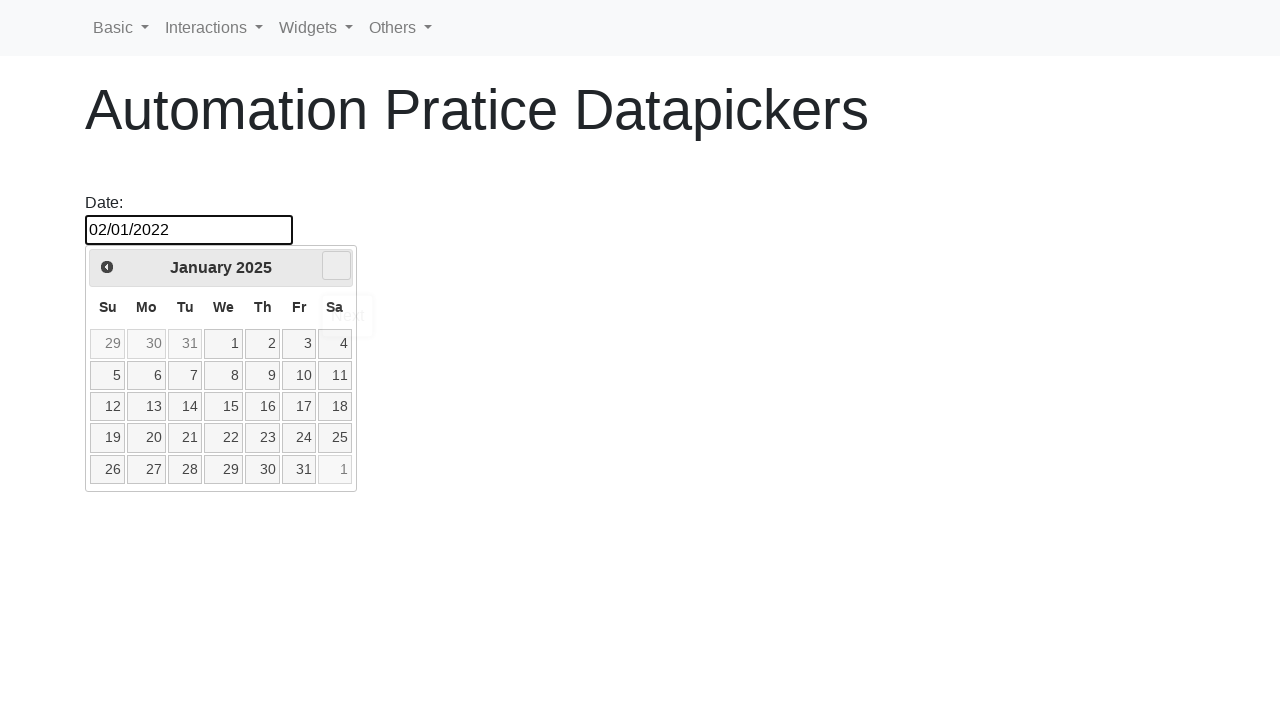

Clicked next button to advance year (currently 2025, target 2026) at (336, 266) on a.ui-datepicker-next.ui-corner-all
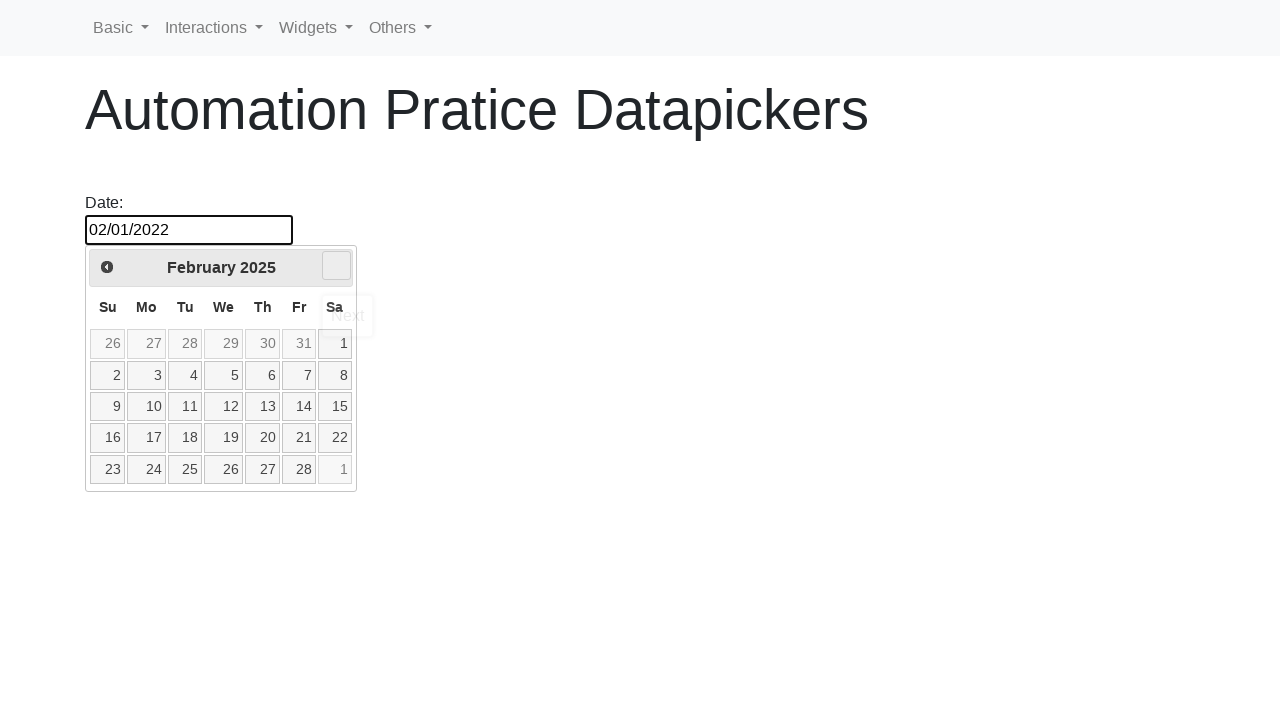

Clicked next button to advance year (currently 2025, target 2026) at (336, 266) on a.ui-datepicker-next.ui-corner-all
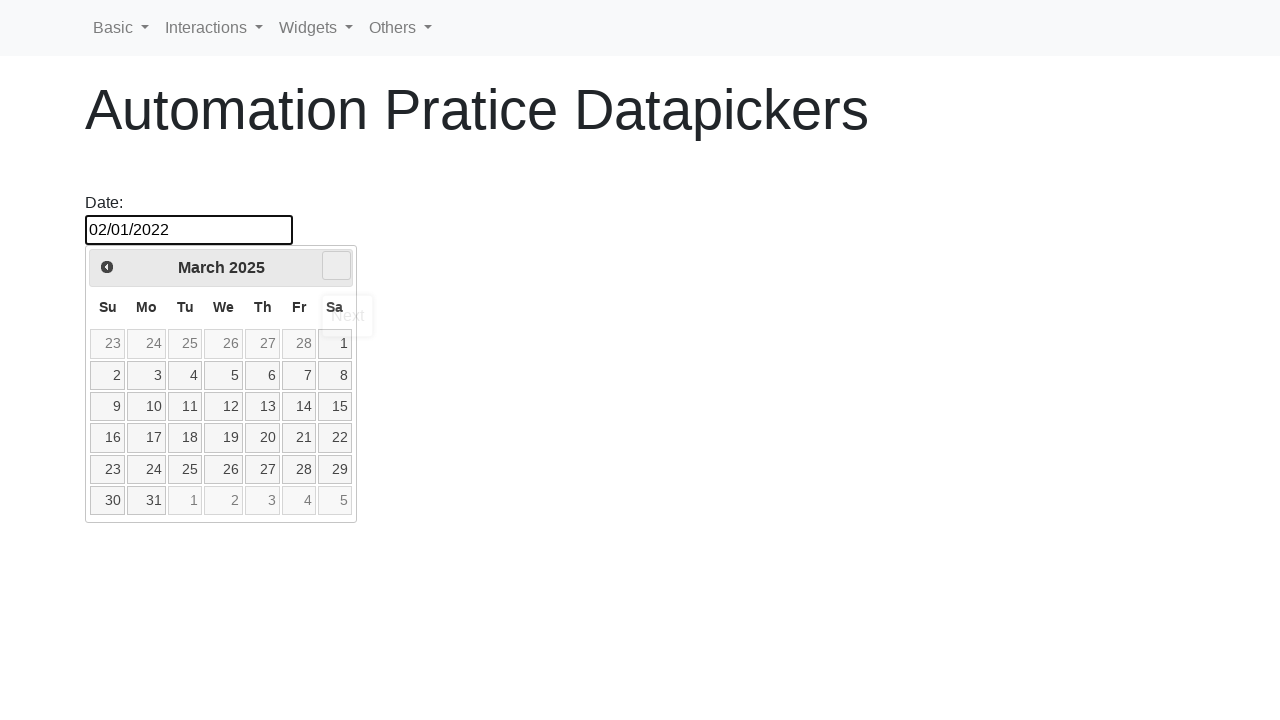

Clicked next button to advance year (currently 2025, target 2026) at (336, 266) on a.ui-datepicker-next.ui-corner-all
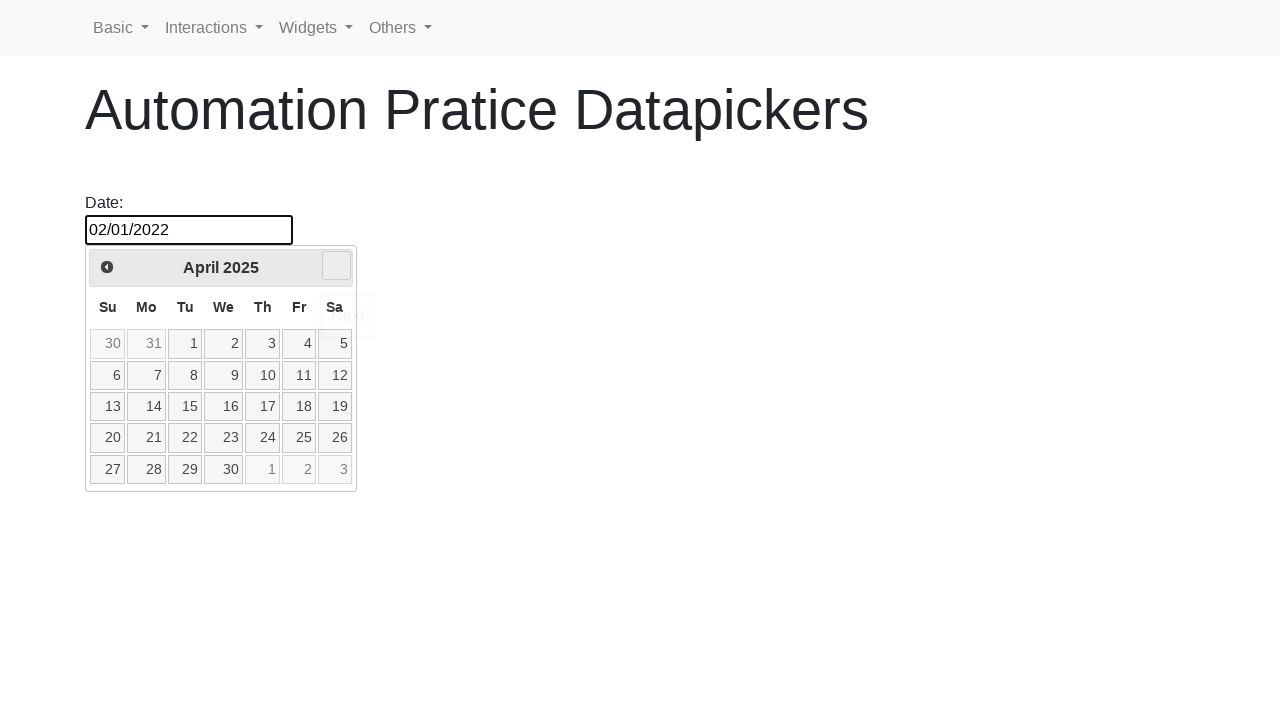

Clicked next button to advance year (currently 2025, target 2026) at (336, 266) on a.ui-datepicker-next.ui-corner-all
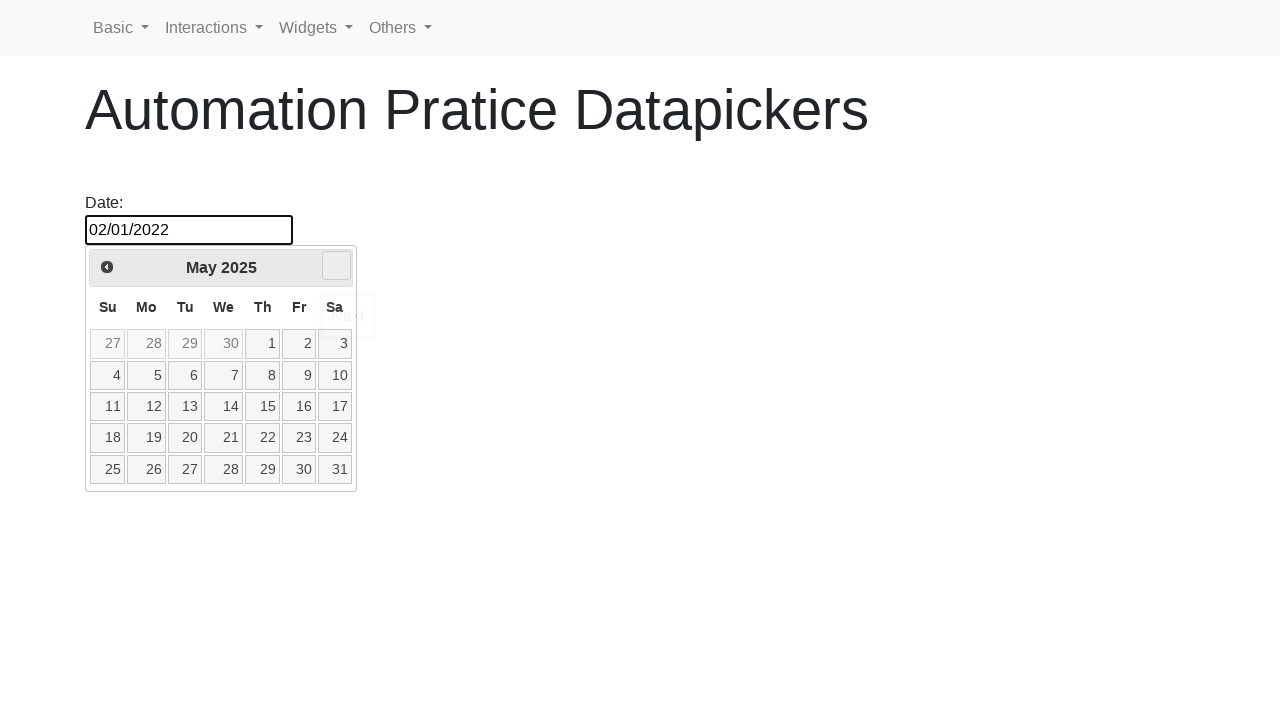

Clicked next button to advance year (currently 2025, target 2026) at (336, 266) on a.ui-datepicker-next.ui-corner-all
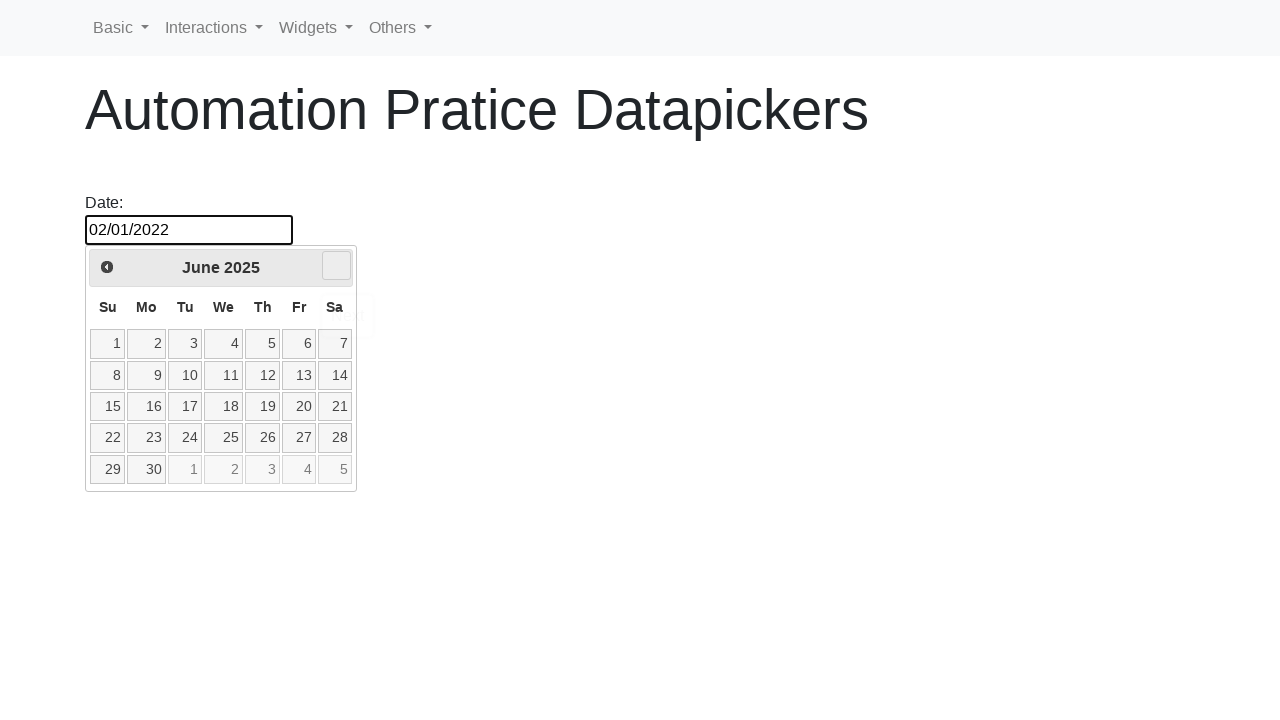

Clicked next button to advance year (currently 2025, target 2026) at (336, 266) on a.ui-datepicker-next.ui-corner-all
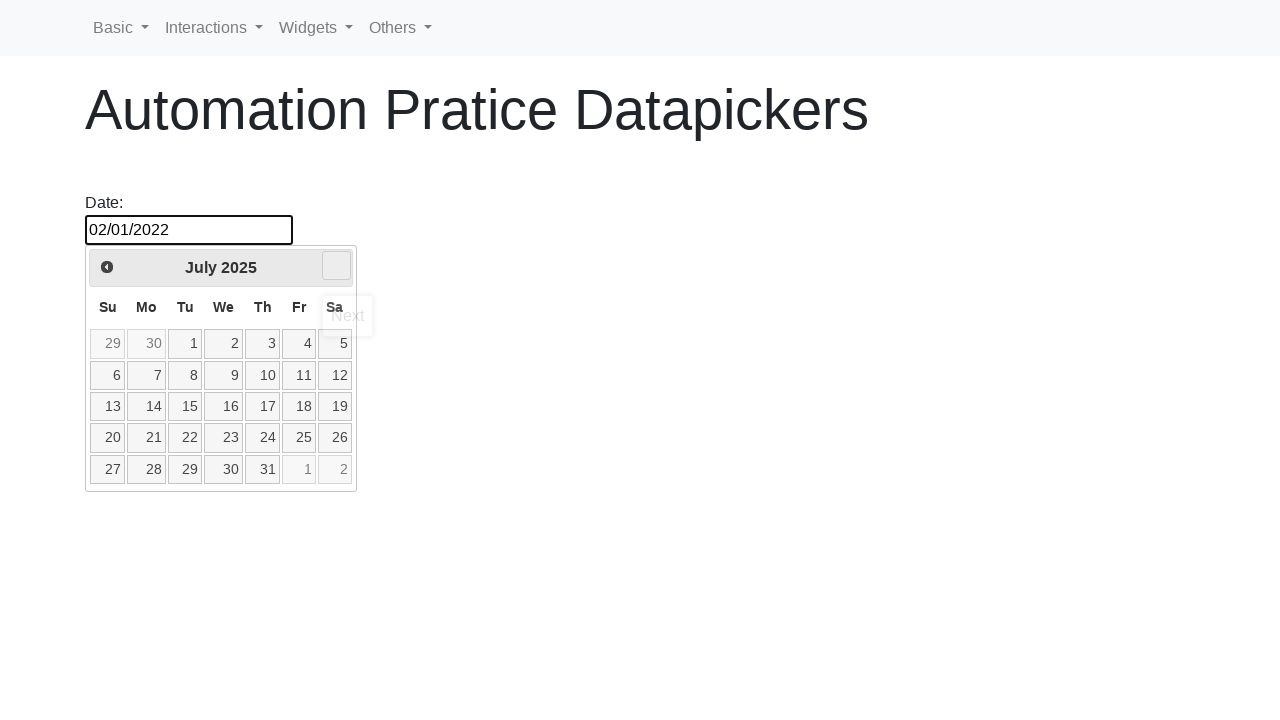

Clicked next button to advance year (currently 2025, target 2026) at (336, 266) on a.ui-datepicker-next.ui-corner-all
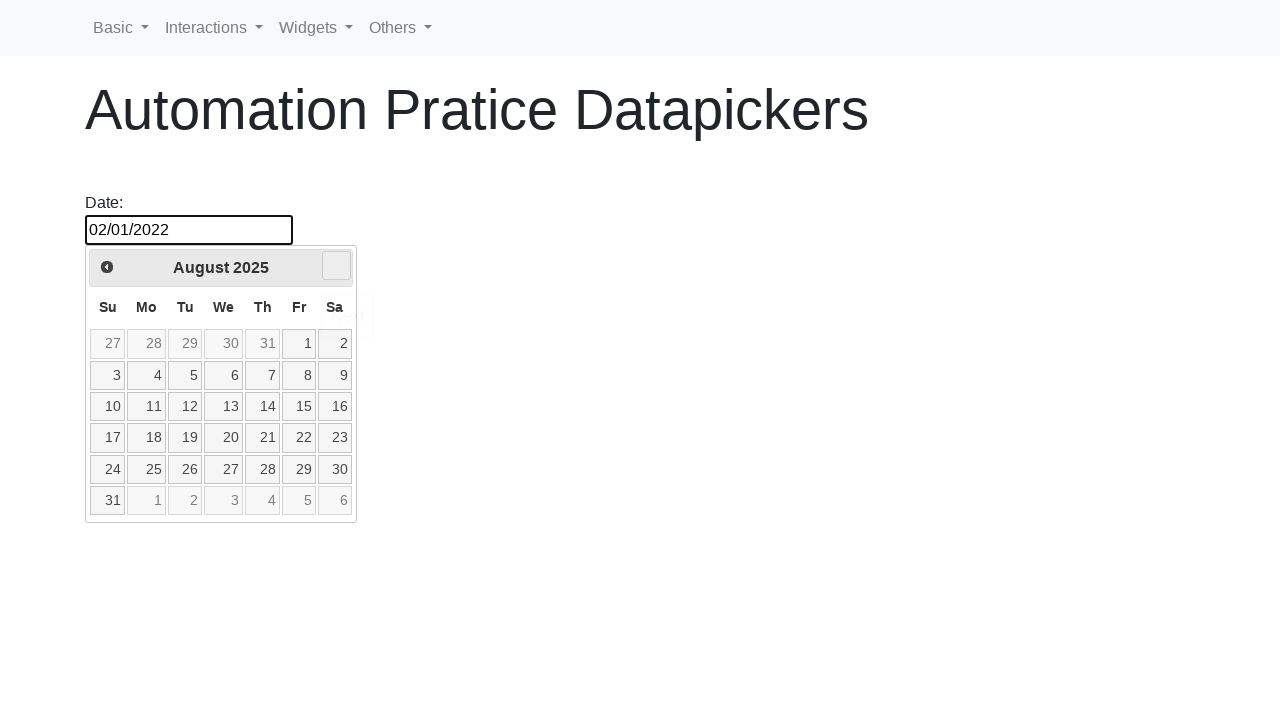

Clicked next button to advance year (currently 2025, target 2026) at (336, 266) on a.ui-datepicker-next.ui-corner-all
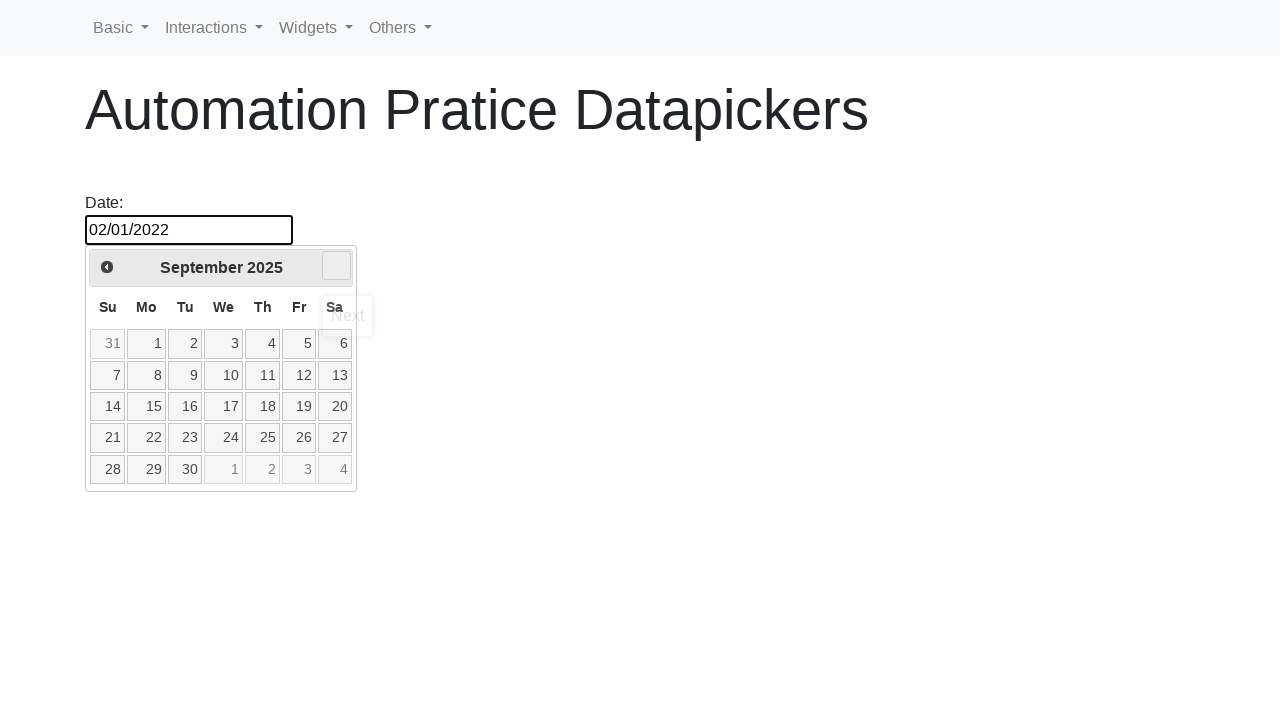

Clicked next button to advance year (currently 2025, target 2026) at (336, 266) on a.ui-datepicker-next.ui-corner-all
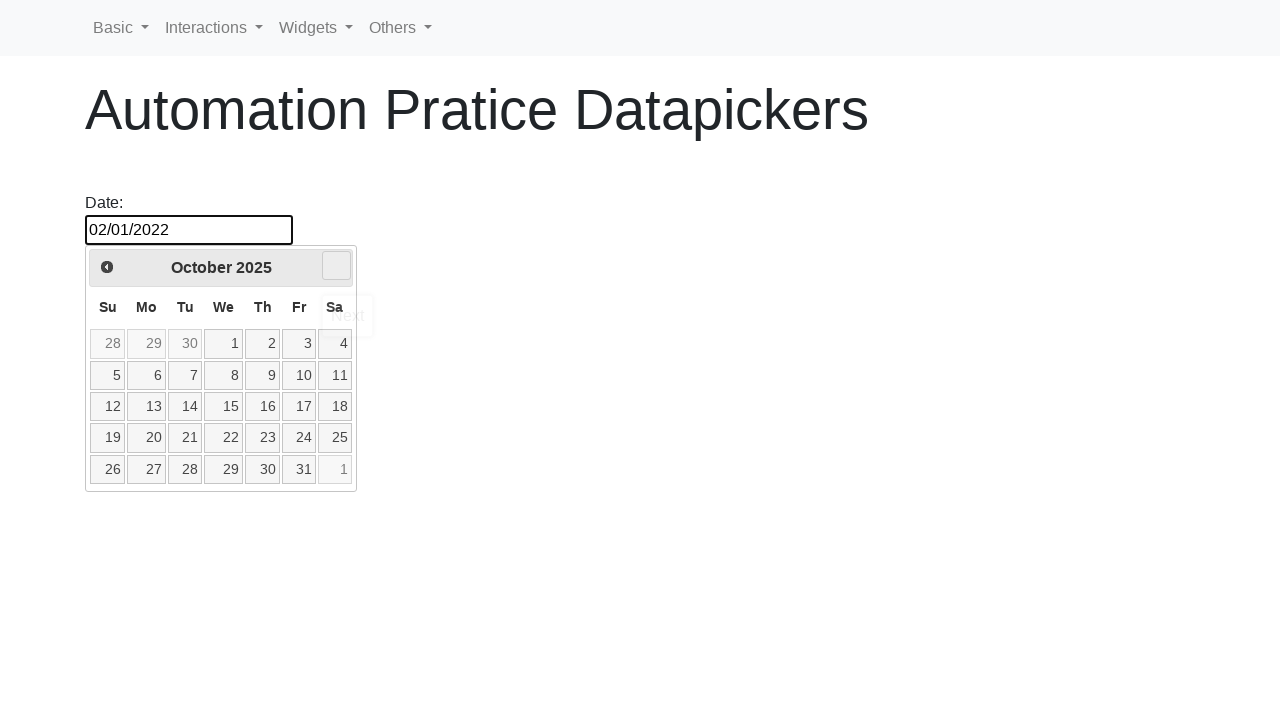

Clicked next button to advance year (currently 2025, target 2026) at (336, 266) on a.ui-datepicker-next.ui-corner-all
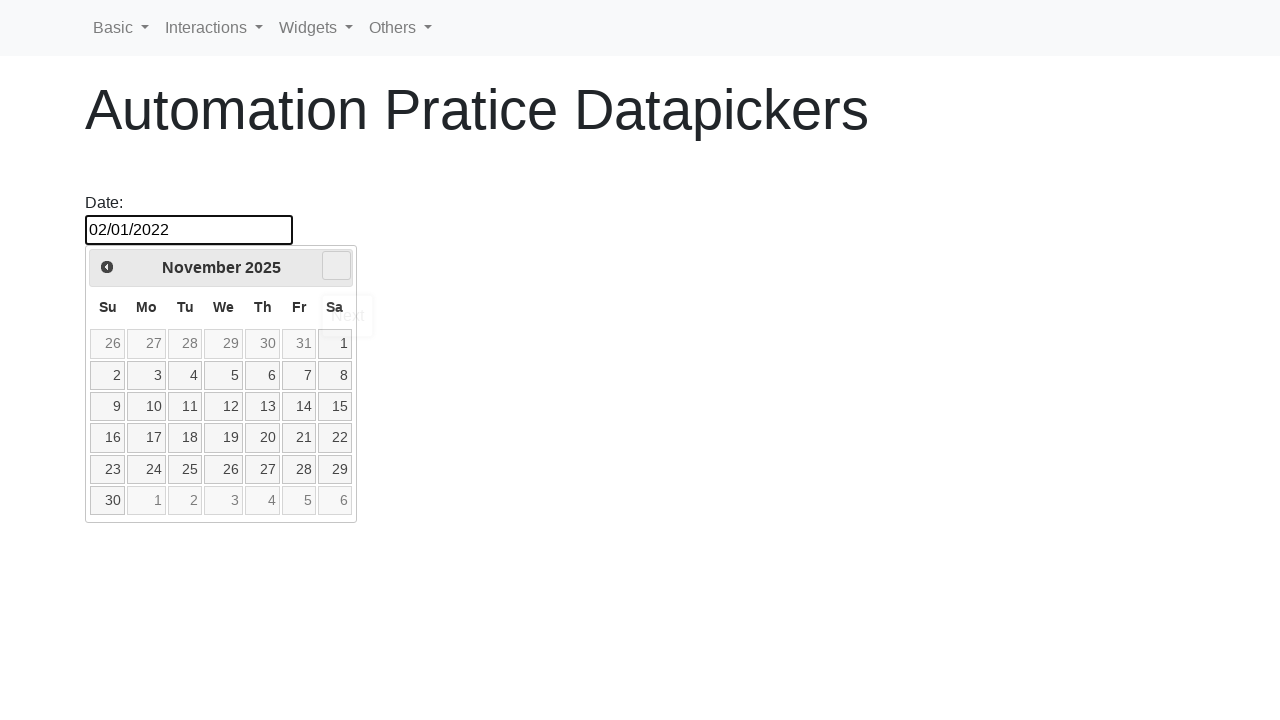

Clicked next button to advance year (currently 2025, target 2026) at (336, 266) on a.ui-datepicker-next.ui-corner-all
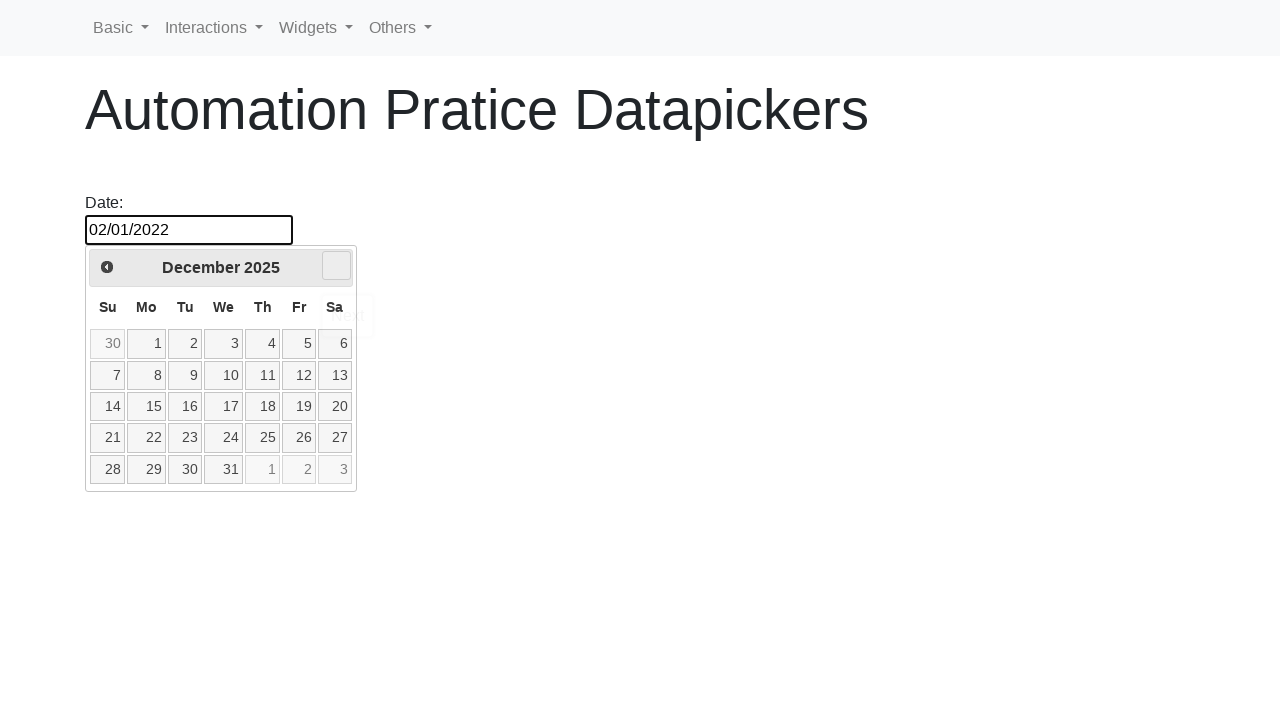

Clicked next button to advance year (currently 2025, target 2026) at (336, 266) on a.ui-datepicker-next.ui-corner-all
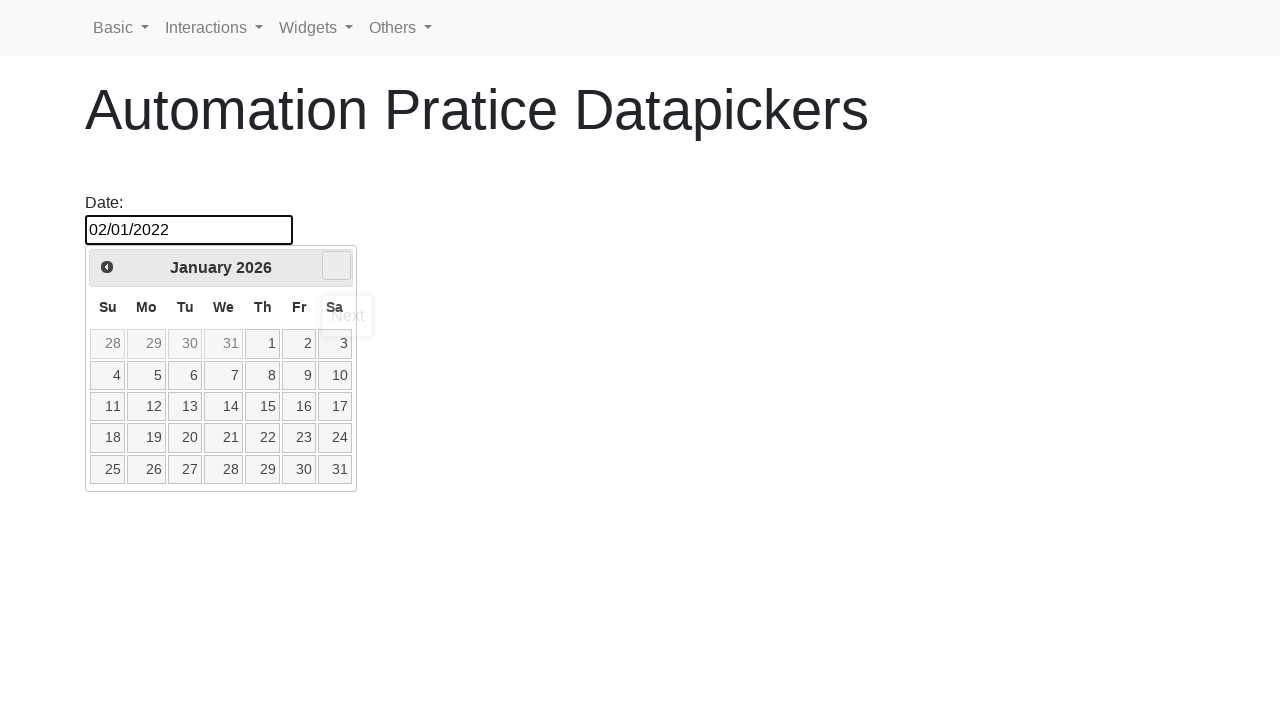

Clicked next button to advance month (currently 1, target 2) at (336, 266) on a.ui-datepicker-next.ui-corner-all
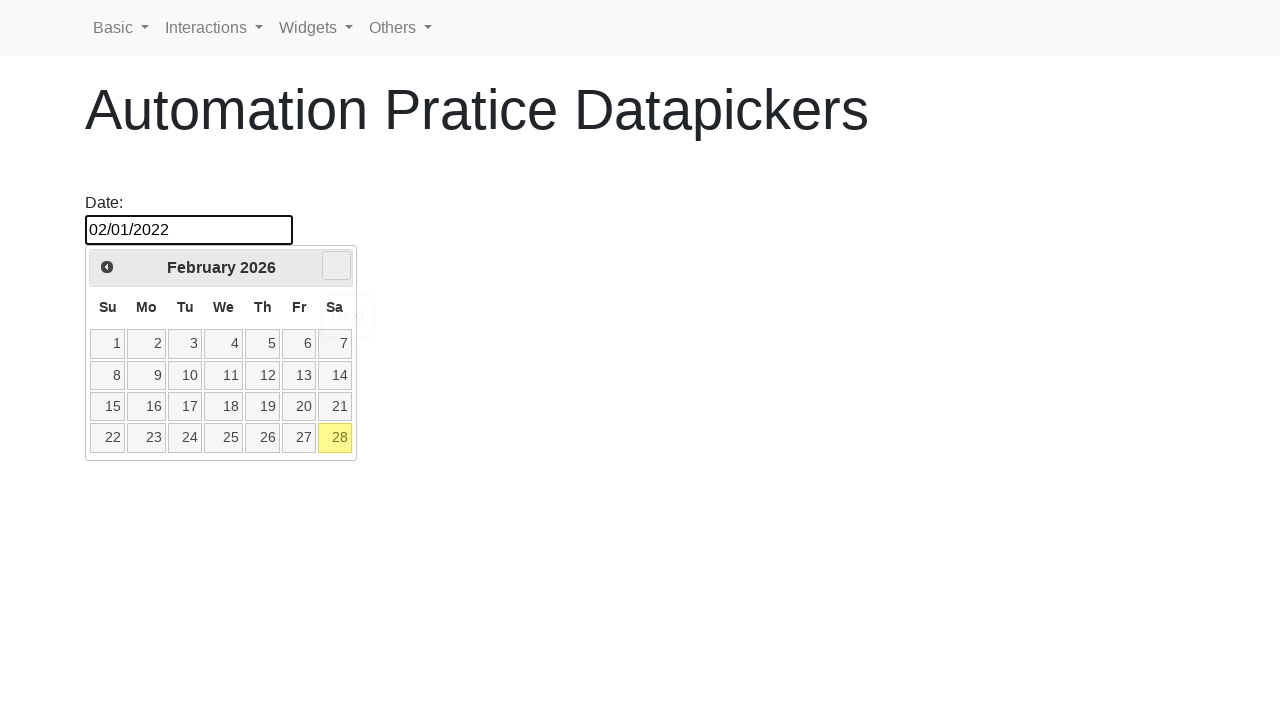

Clicked day 28 in the calendar at (335, 438) on xpath=//td/a[contains(@class,'ui-state-default') and not(contains(@class,'ui-pri
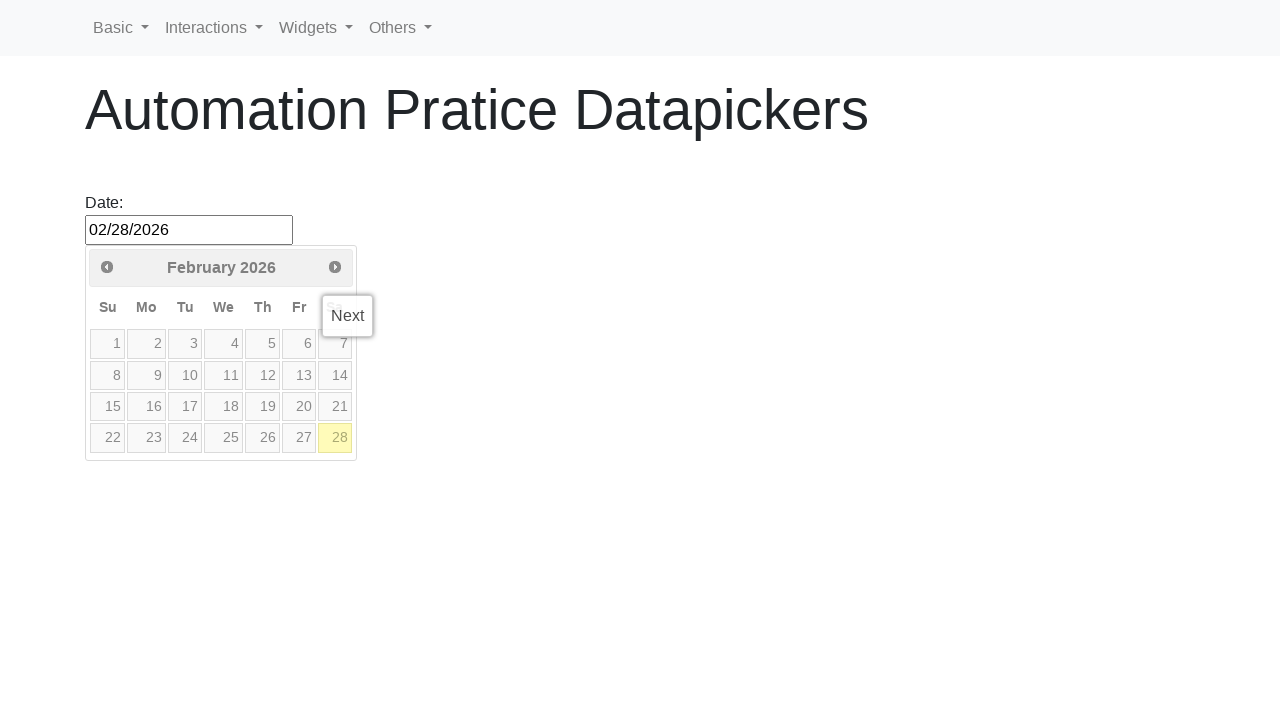

Calendar closed after selecting 28/2/2026
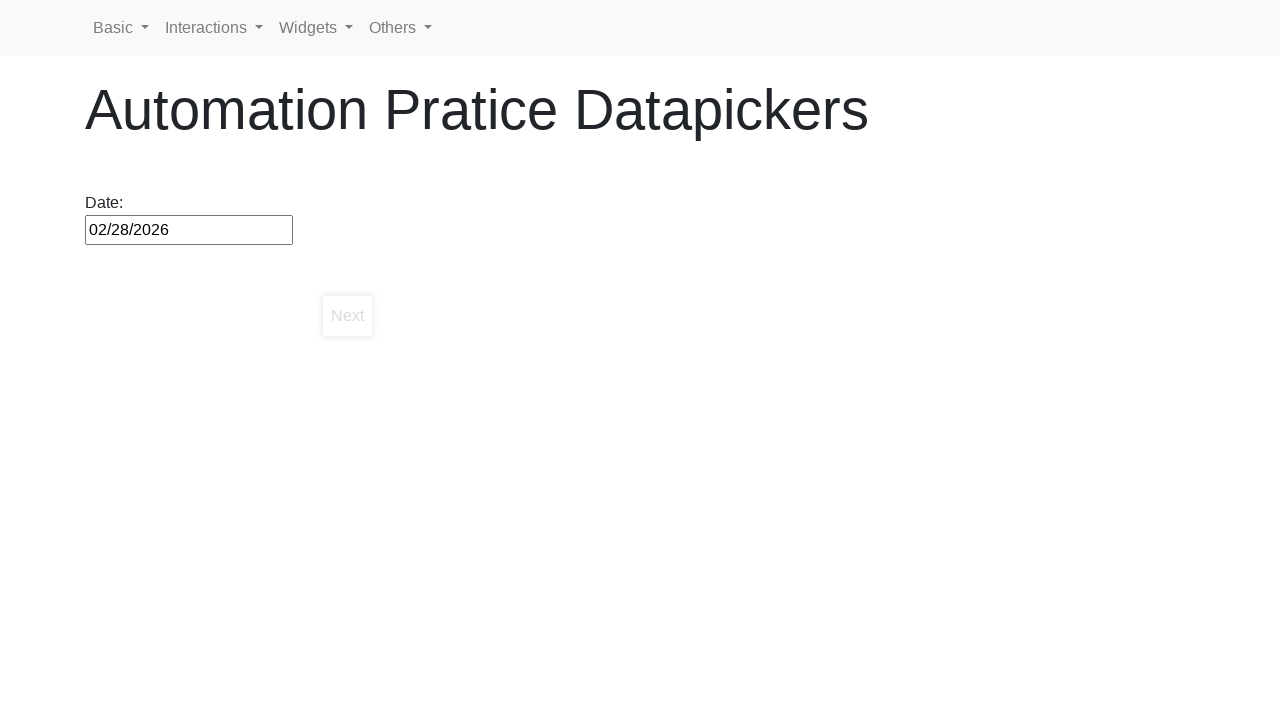

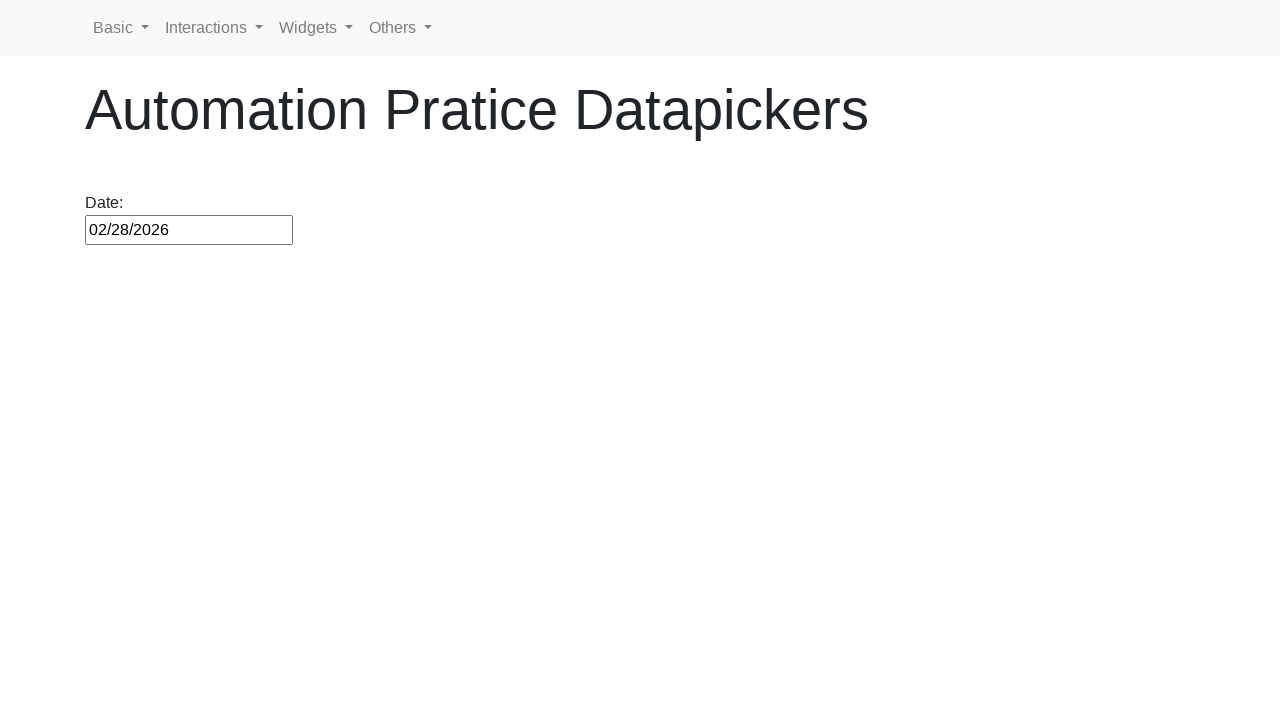